Tests add/remove elements functionality by clicking Add Element button 100 times, verifying the count, then clicking Delete 90 times and verifying the remaining count

Starting URL: http://the-internet.herokuapp.com/add_remove_elements/

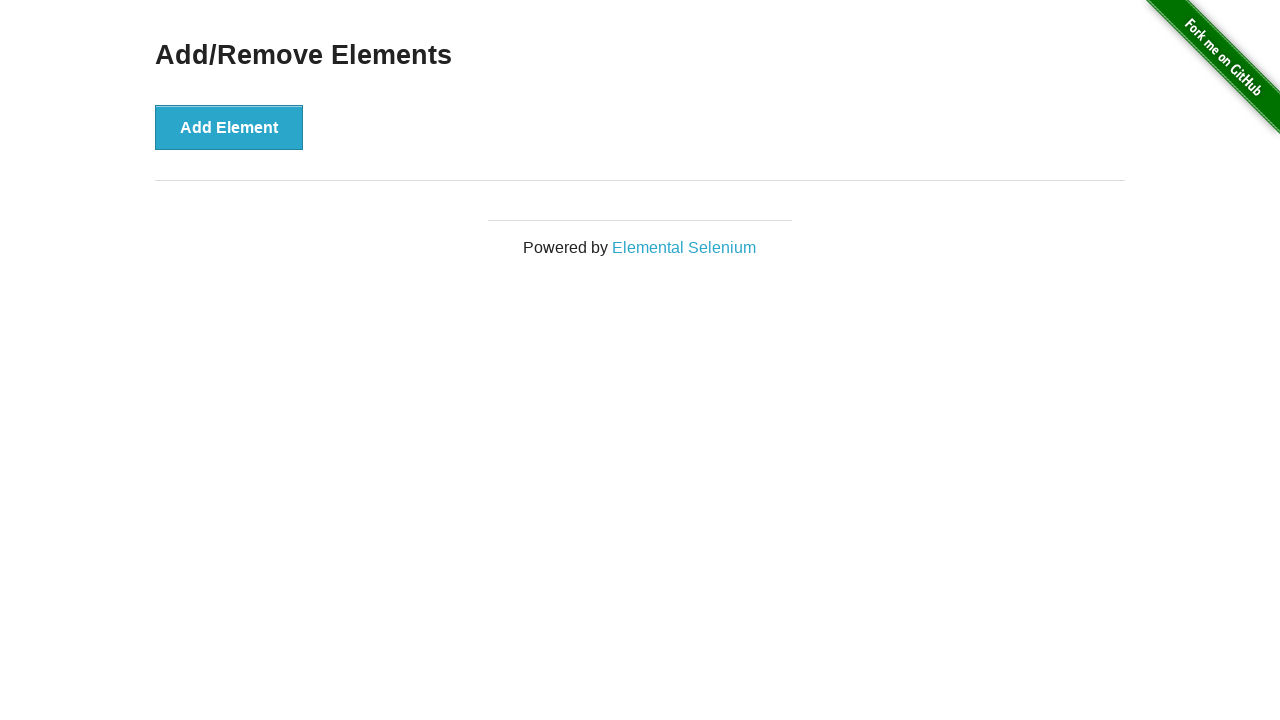

Navigated to add/remove elements page
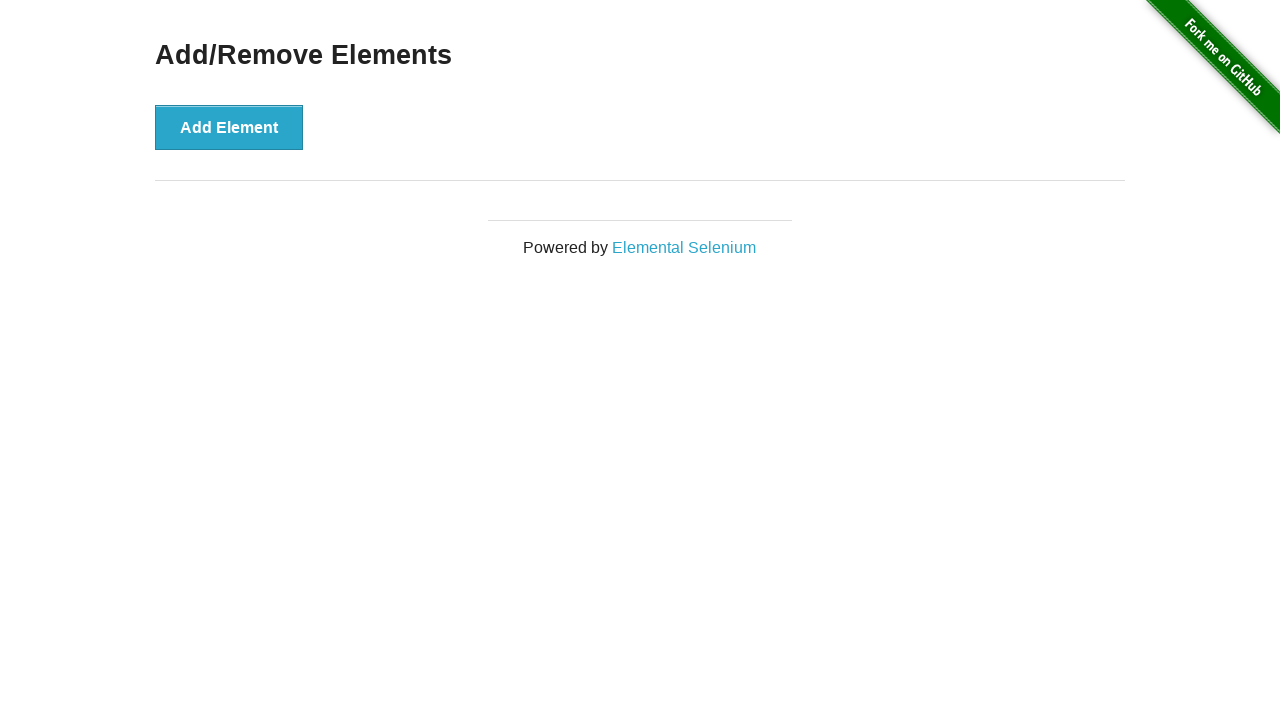

Clicked Add Element button (iteration 1/100) at (229, 127) on button[onclick='addElement()']
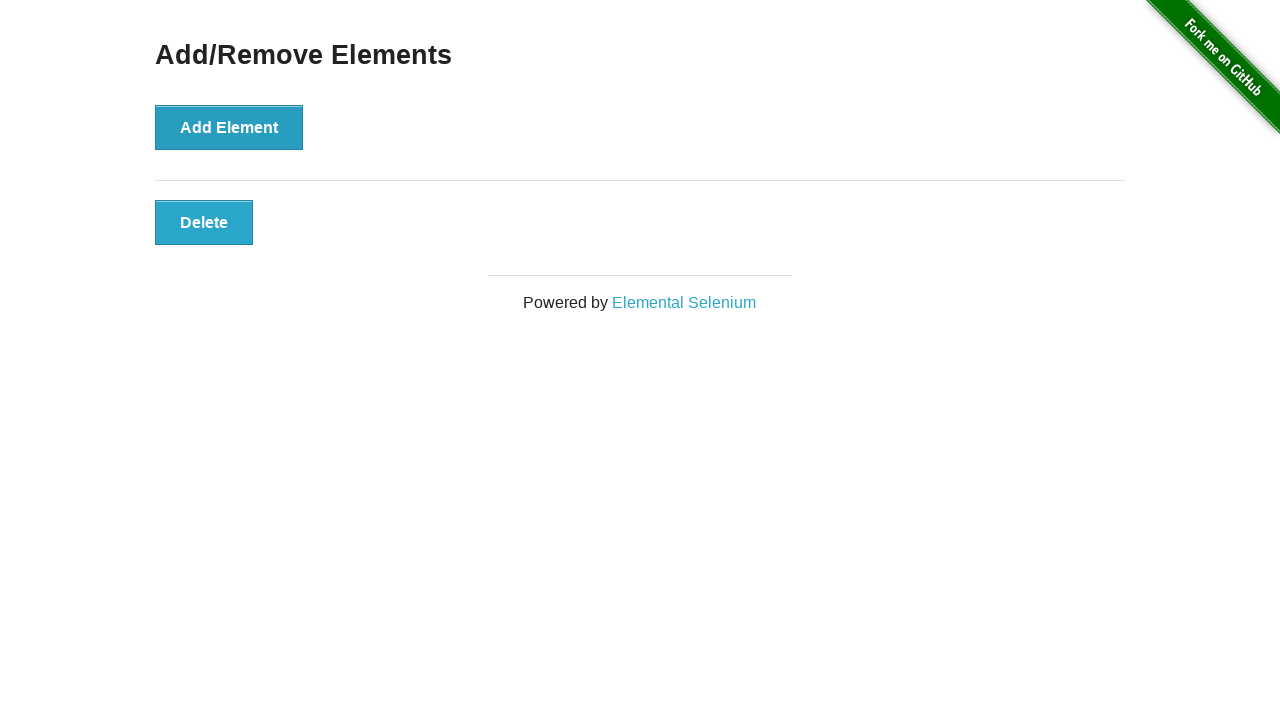

Clicked Add Element button (iteration 2/100) at (229, 127) on button[onclick='addElement()']
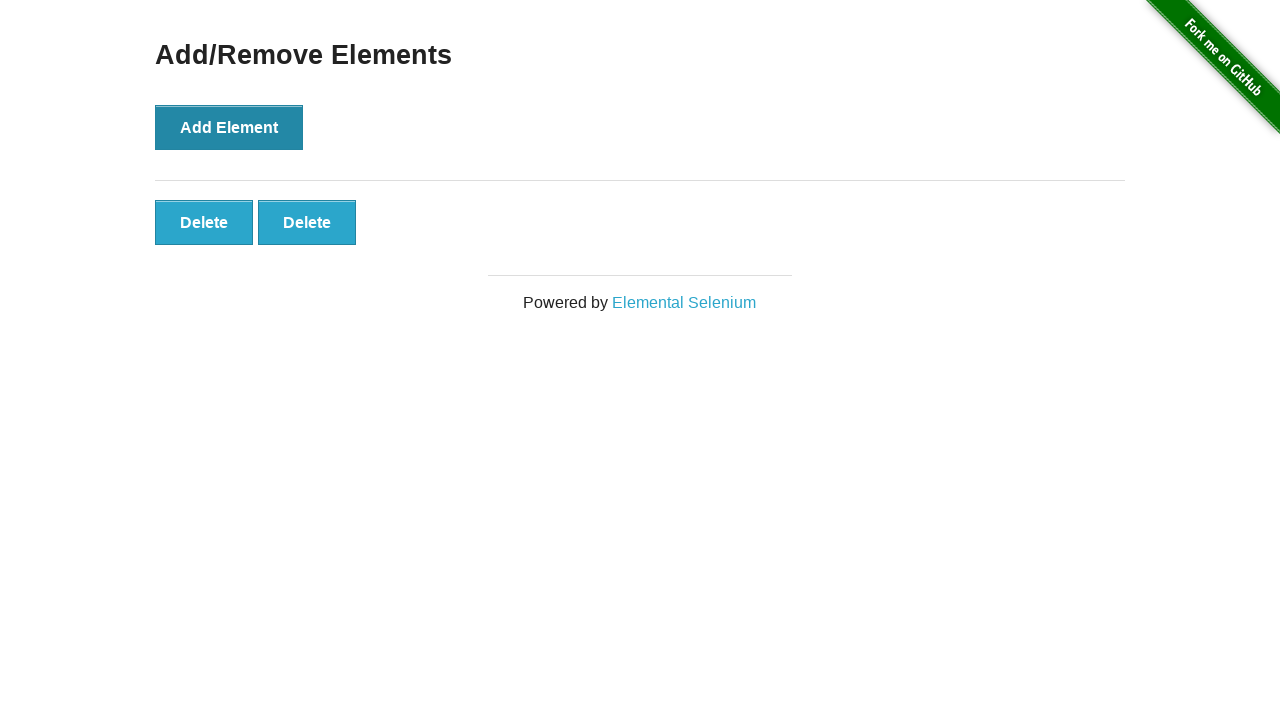

Clicked Add Element button (iteration 3/100) at (229, 127) on button[onclick='addElement()']
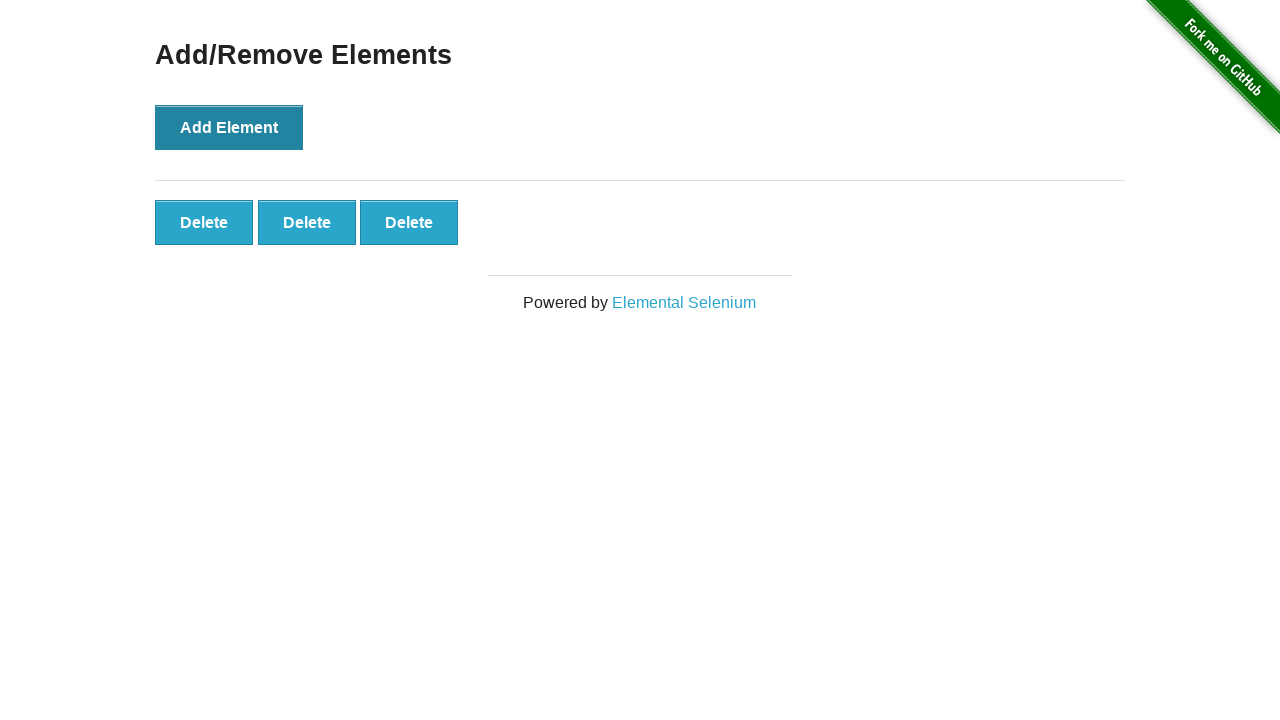

Clicked Add Element button (iteration 4/100) at (229, 127) on button[onclick='addElement()']
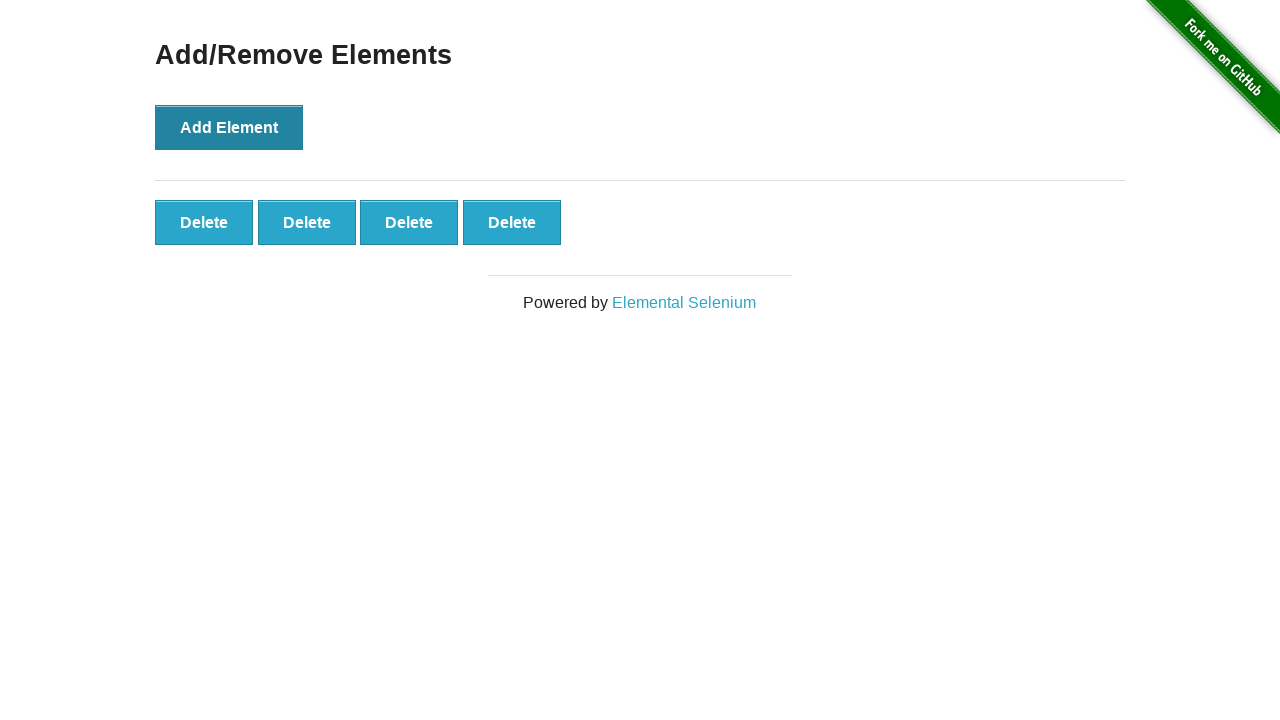

Clicked Add Element button (iteration 5/100) at (229, 127) on button[onclick='addElement()']
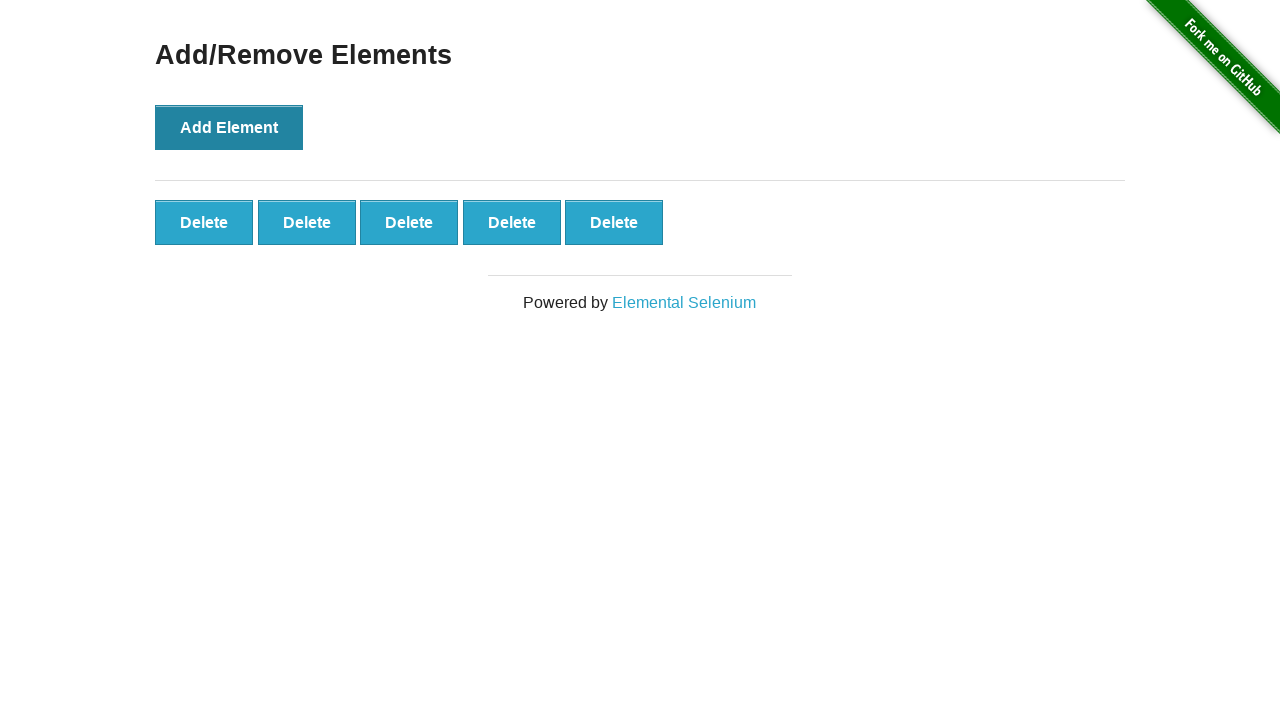

Clicked Add Element button (iteration 6/100) at (229, 127) on button[onclick='addElement()']
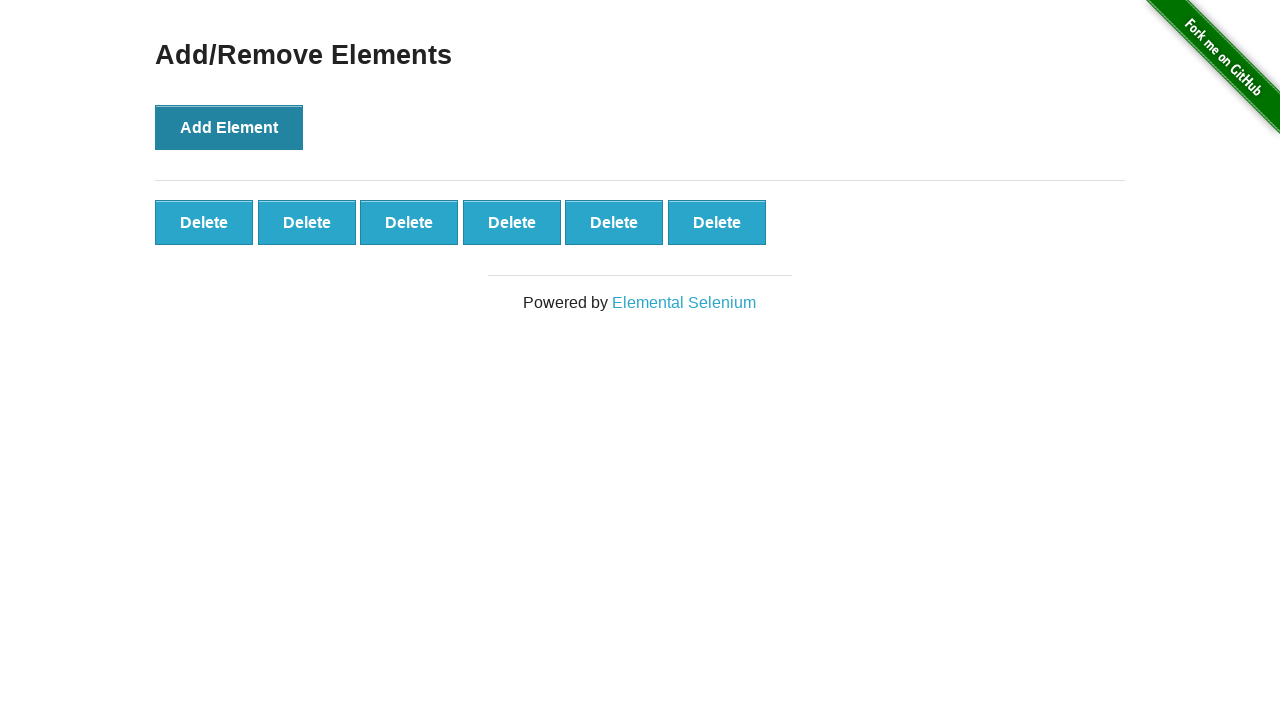

Clicked Add Element button (iteration 7/100) at (229, 127) on button[onclick='addElement()']
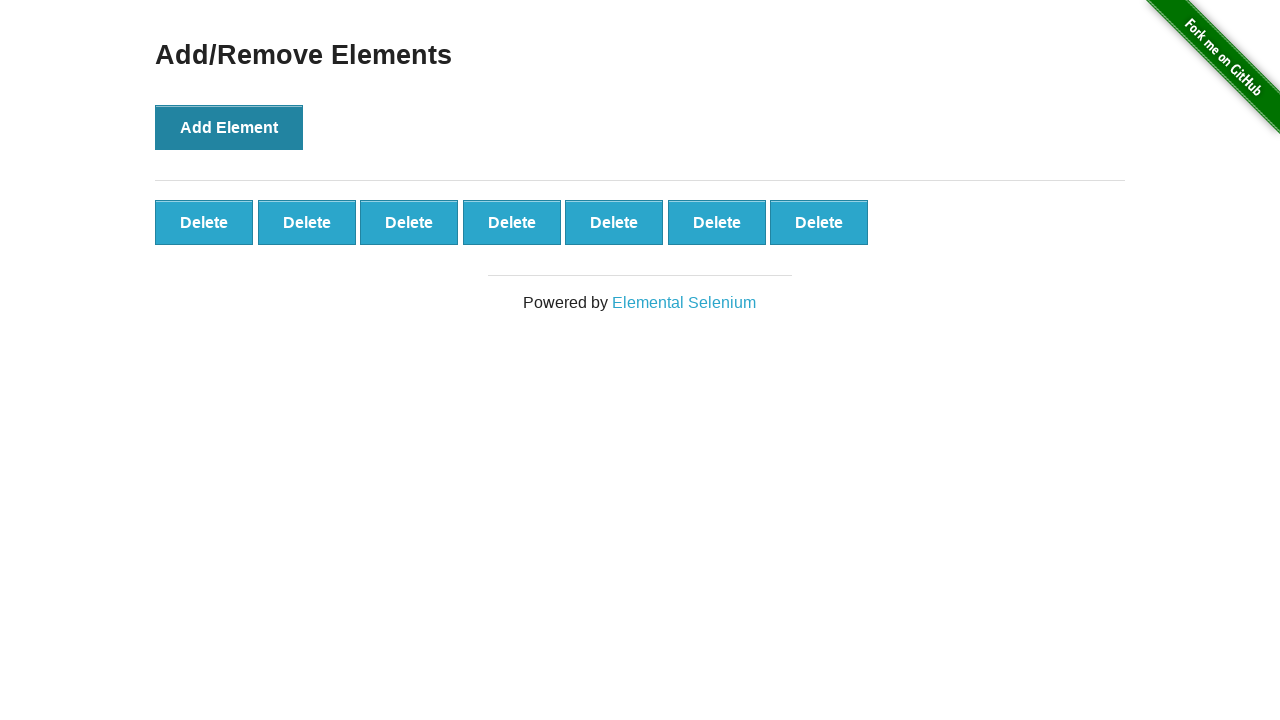

Clicked Add Element button (iteration 8/100) at (229, 127) on button[onclick='addElement()']
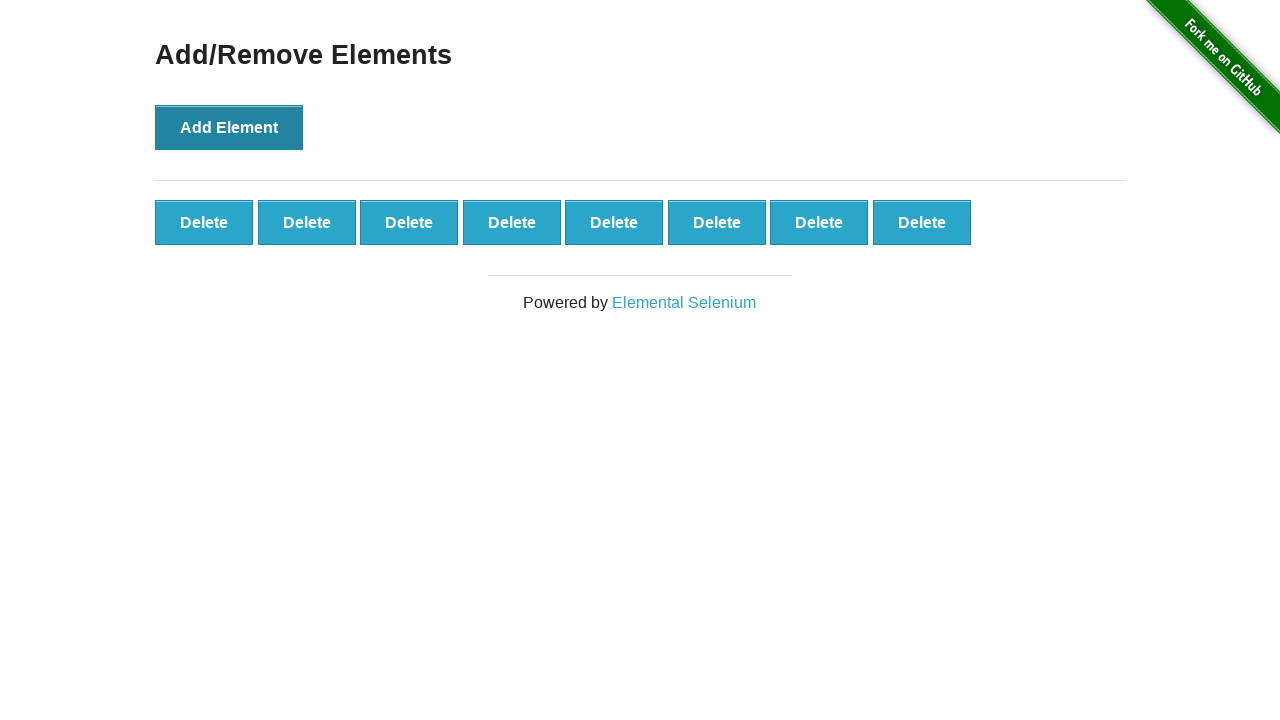

Clicked Add Element button (iteration 9/100) at (229, 127) on button[onclick='addElement()']
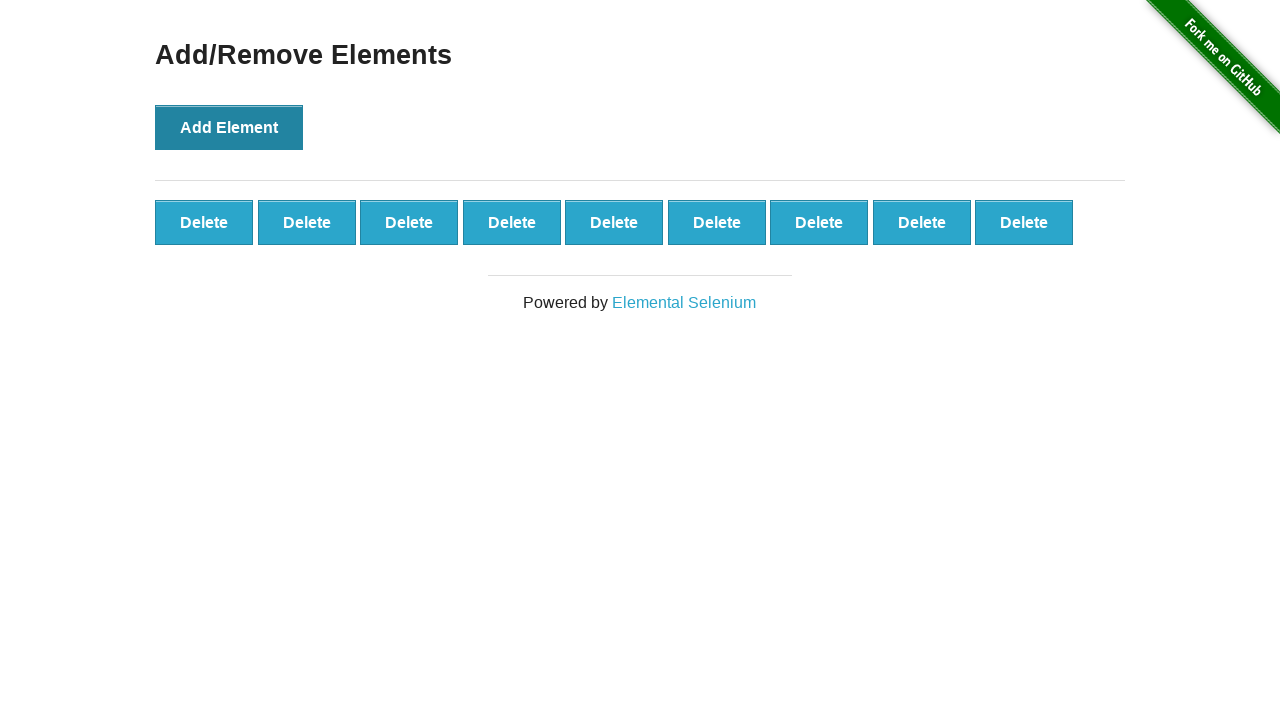

Clicked Add Element button (iteration 10/100) at (229, 127) on button[onclick='addElement()']
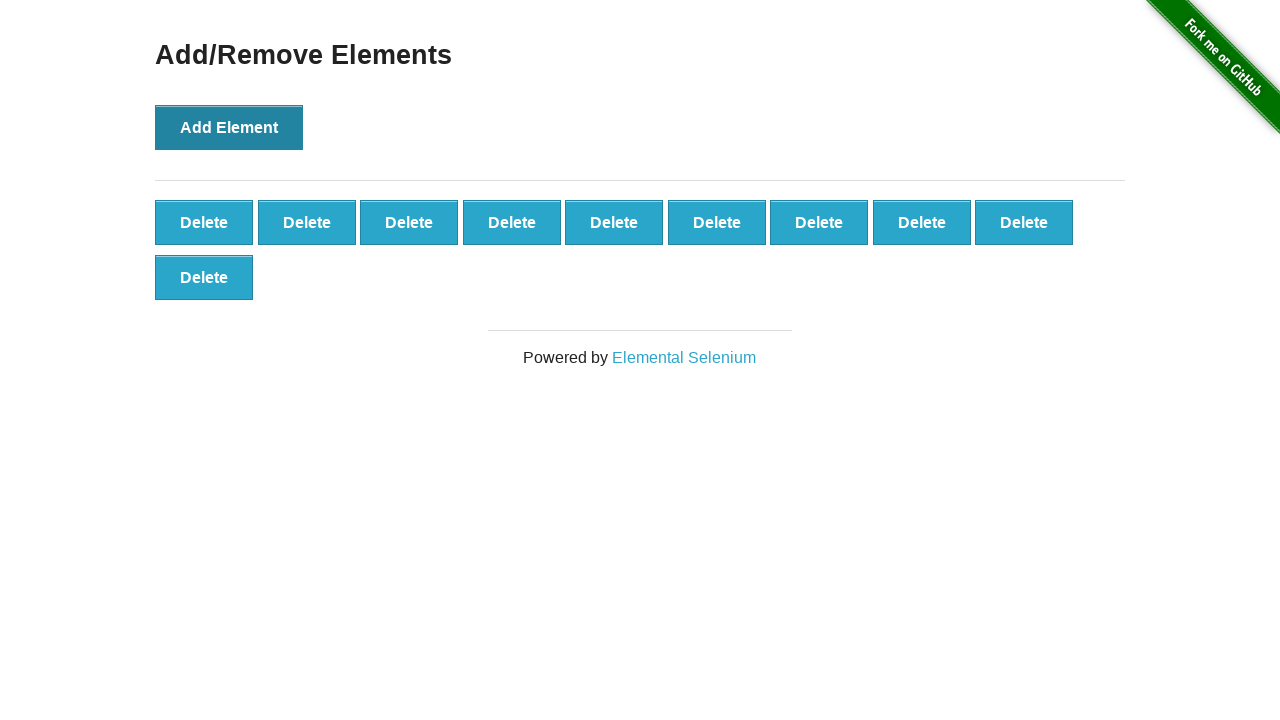

Clicked Add Element button (iteration 11/100) at (229, 127) on button[onclick='addElement()']
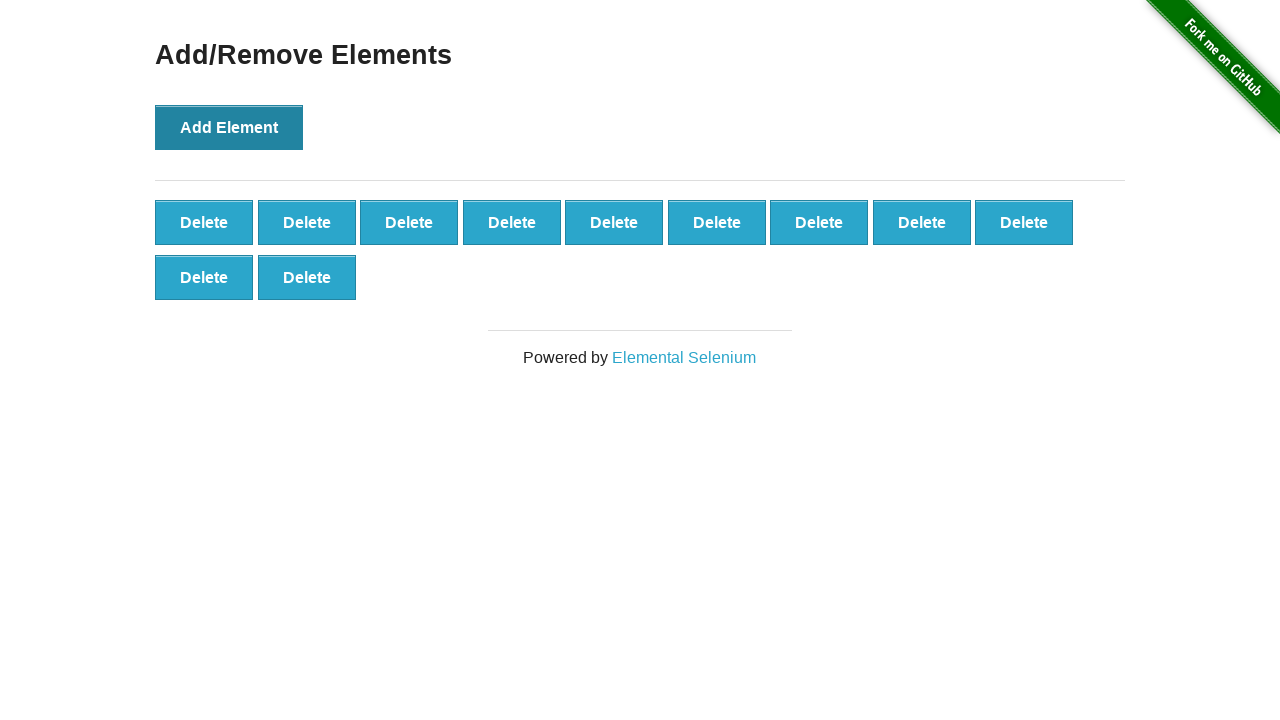

Clicked Add Element button (iteration 12/100) at (229, 127) on button[onclick='addElement()']
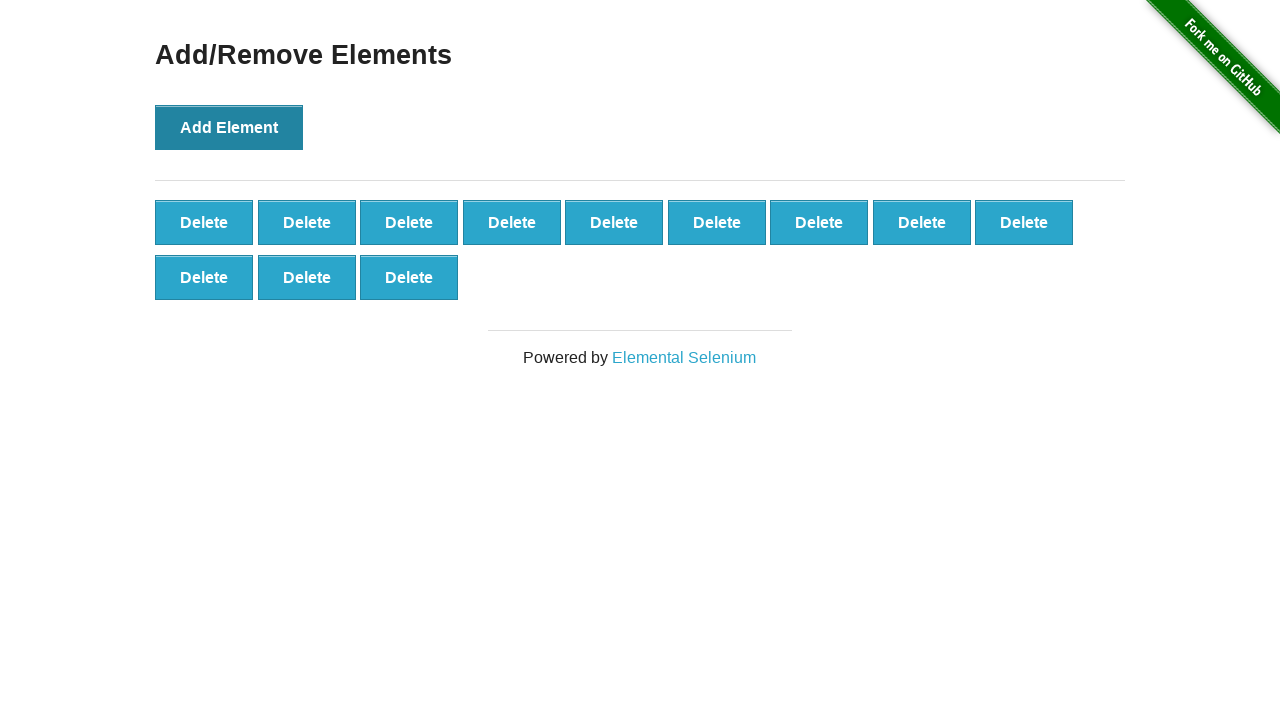

Clicked Add Element button (iteration 13/100) at (229, 127) on button[onclick='addElement()']
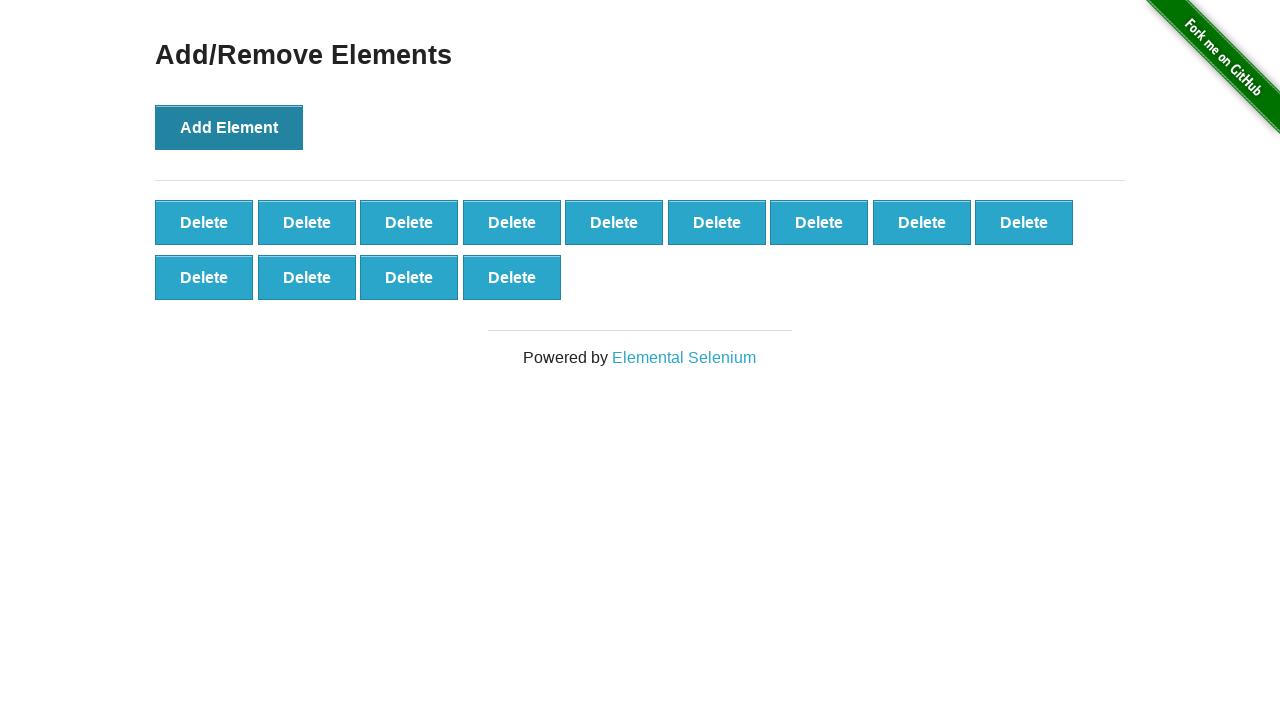

Clicked Add Element button (iteration 14/100) at (229, 127) on button[onclick='addElement()']
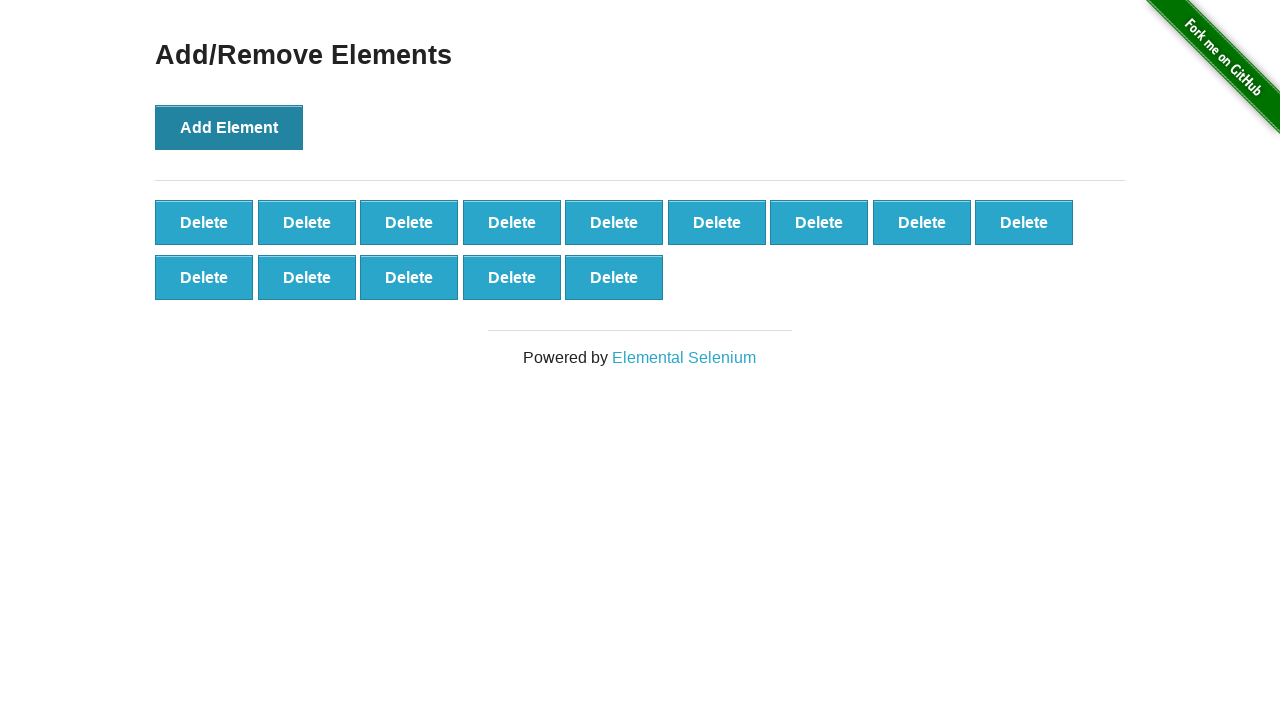

Clicked Add Element button (iteration 15/100) at (229, 127) on button[onclick='addElement()']
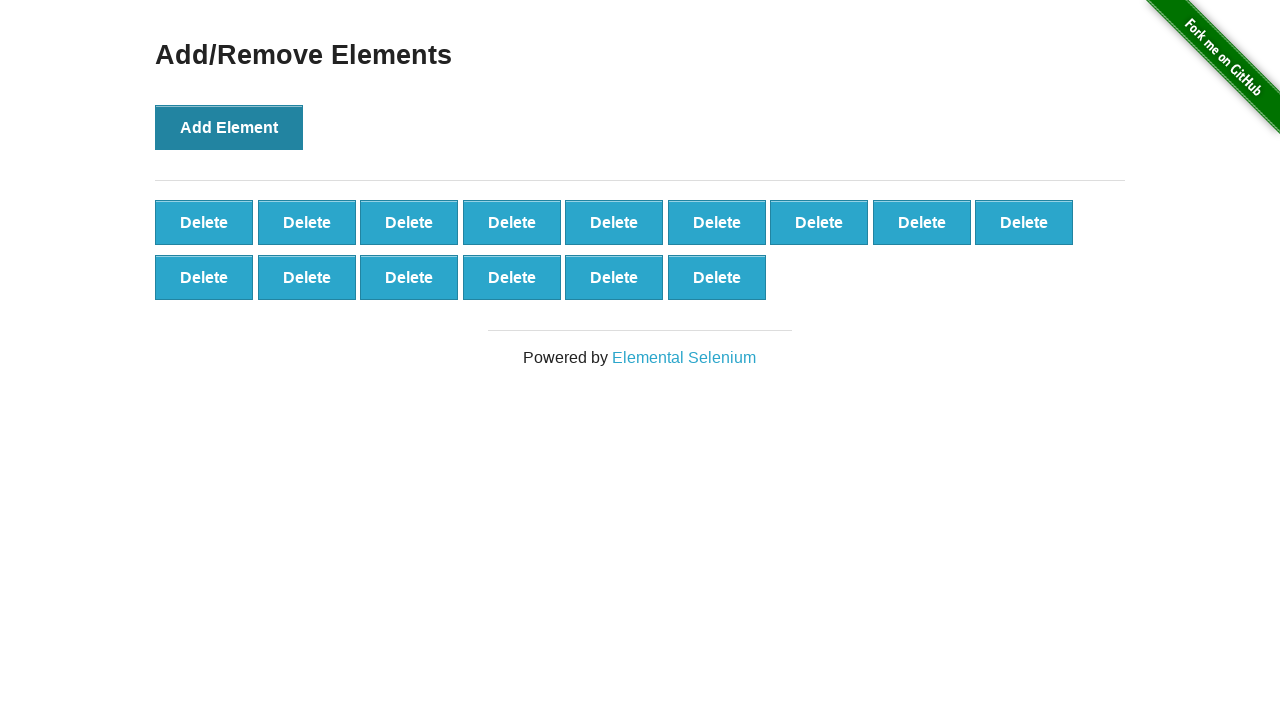

Clicked Add Element button (iteration 16/100) at (229, 127) on button[onclick='addElement()']
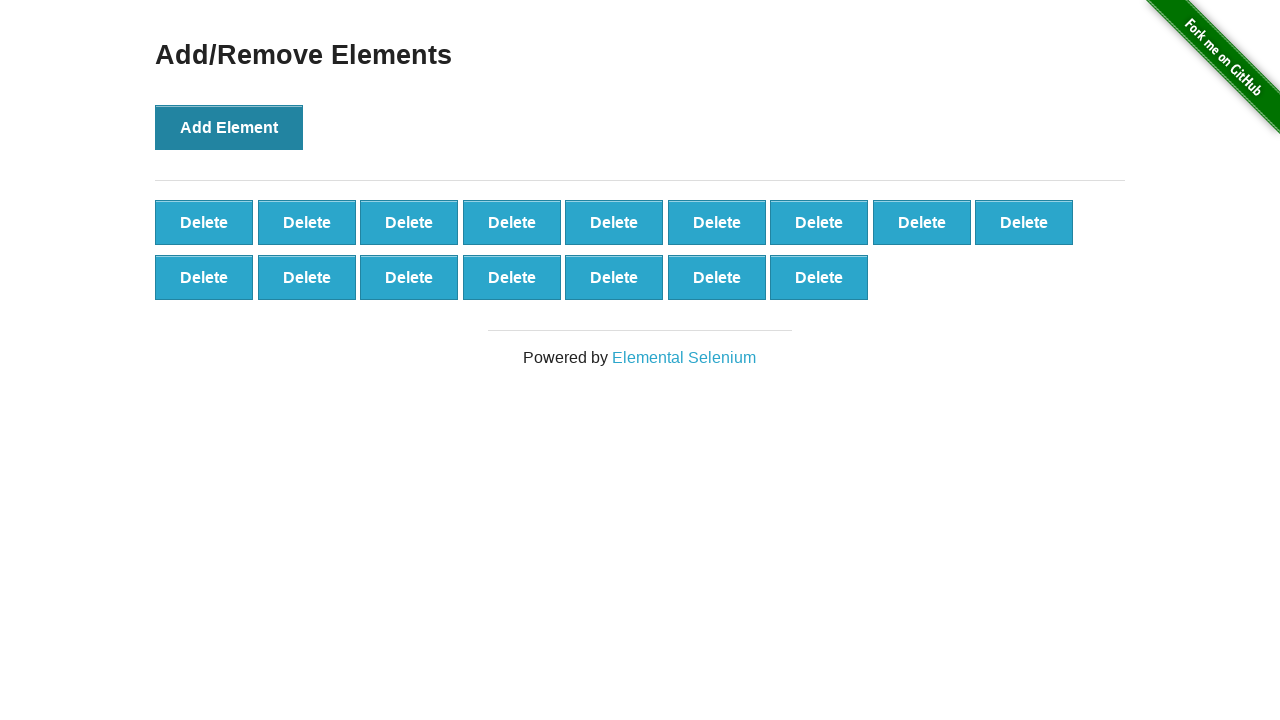

Clicked Add Element button (iteration 17/100) at (229, 127) on button[onclick='addElement()']
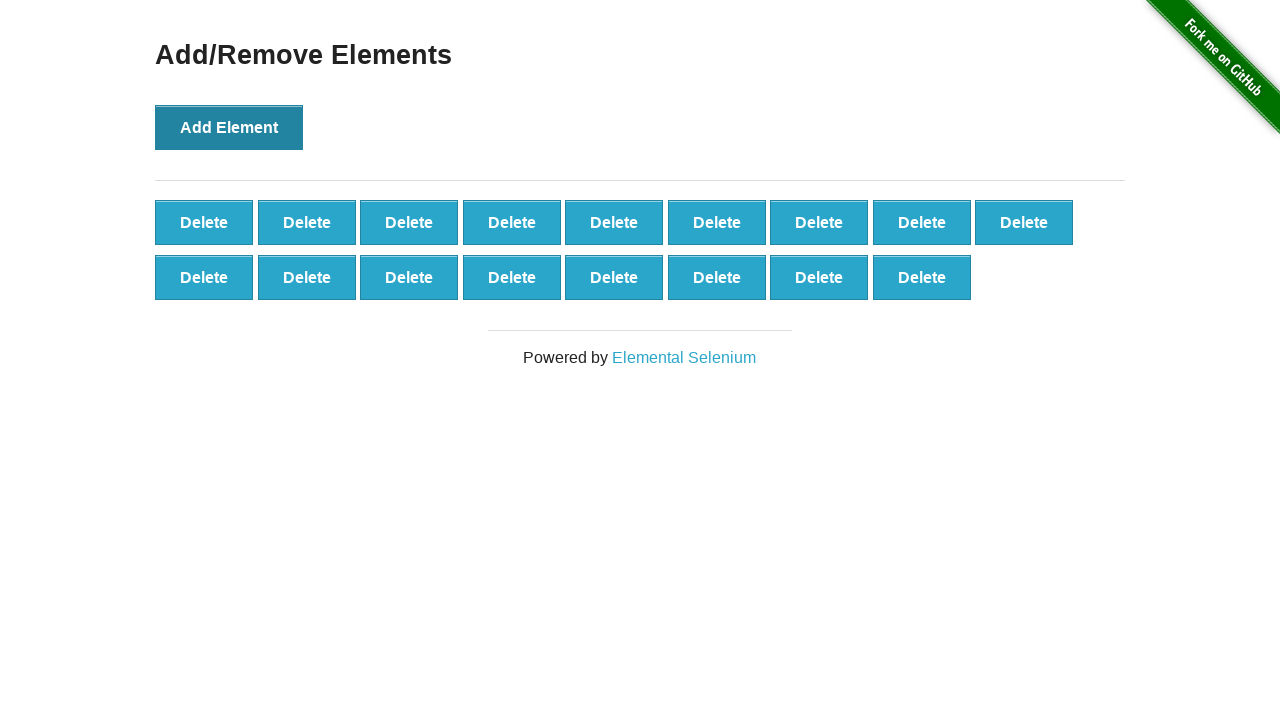

Clicked Add Element button (iteration 18/100) at (229, 127) on button[onclick='addElement()']
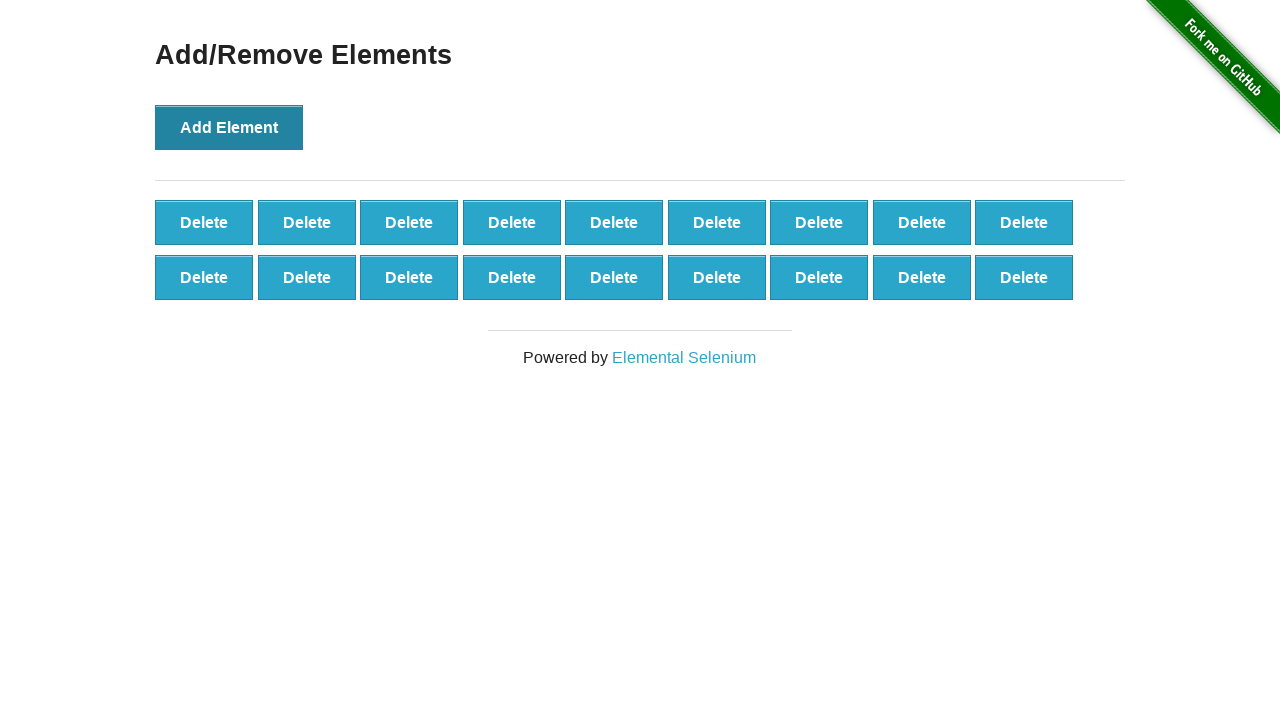

Clicked Add Element button (iteration 19/100) at (229, 127) on button[onclick='addElement()']
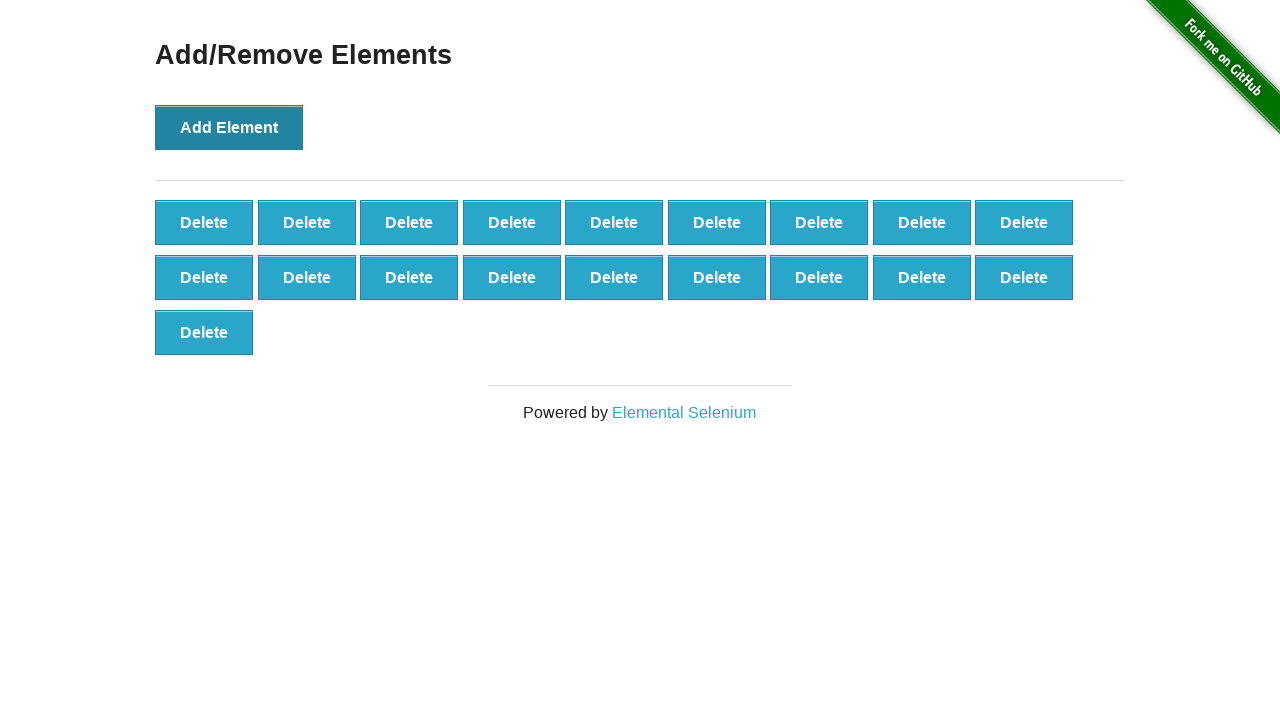

Clicked Add Element button (iteration 20/100) at (229, 127) on button[onclick='addElement()']
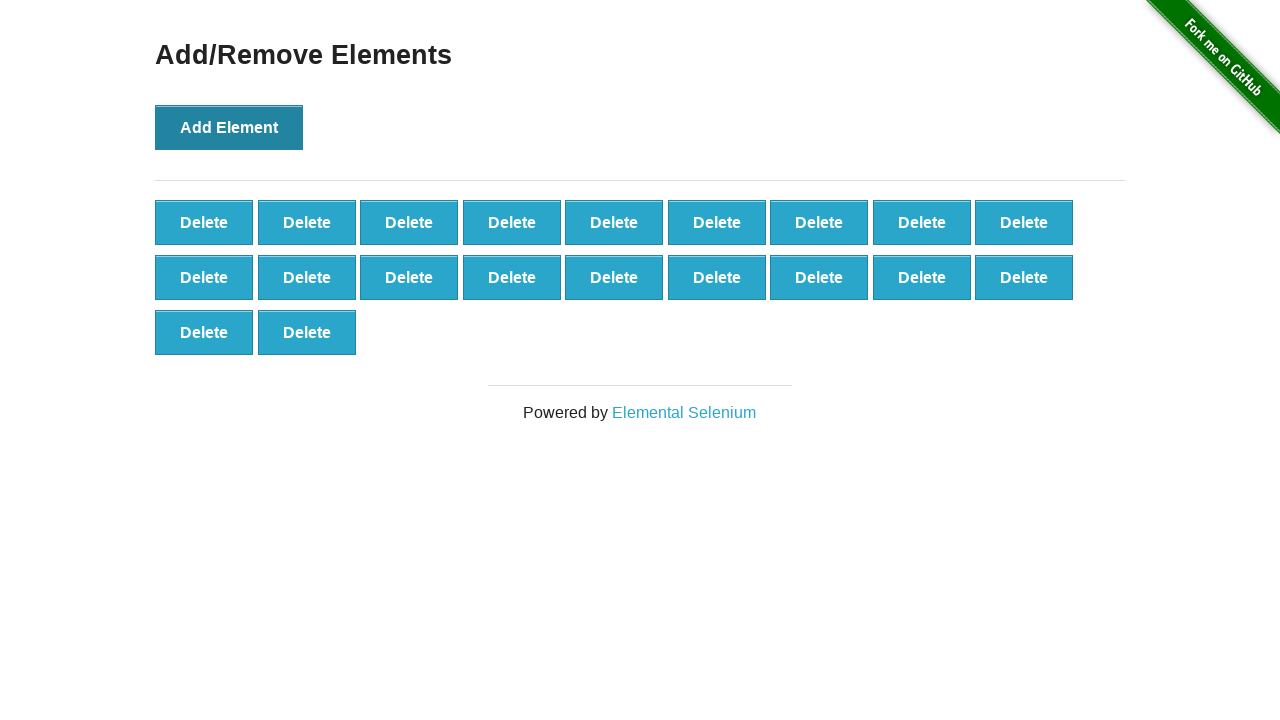

Clicked Add Element button (iteration 21/100) at (229, 127) on button[onclick='addElement()']
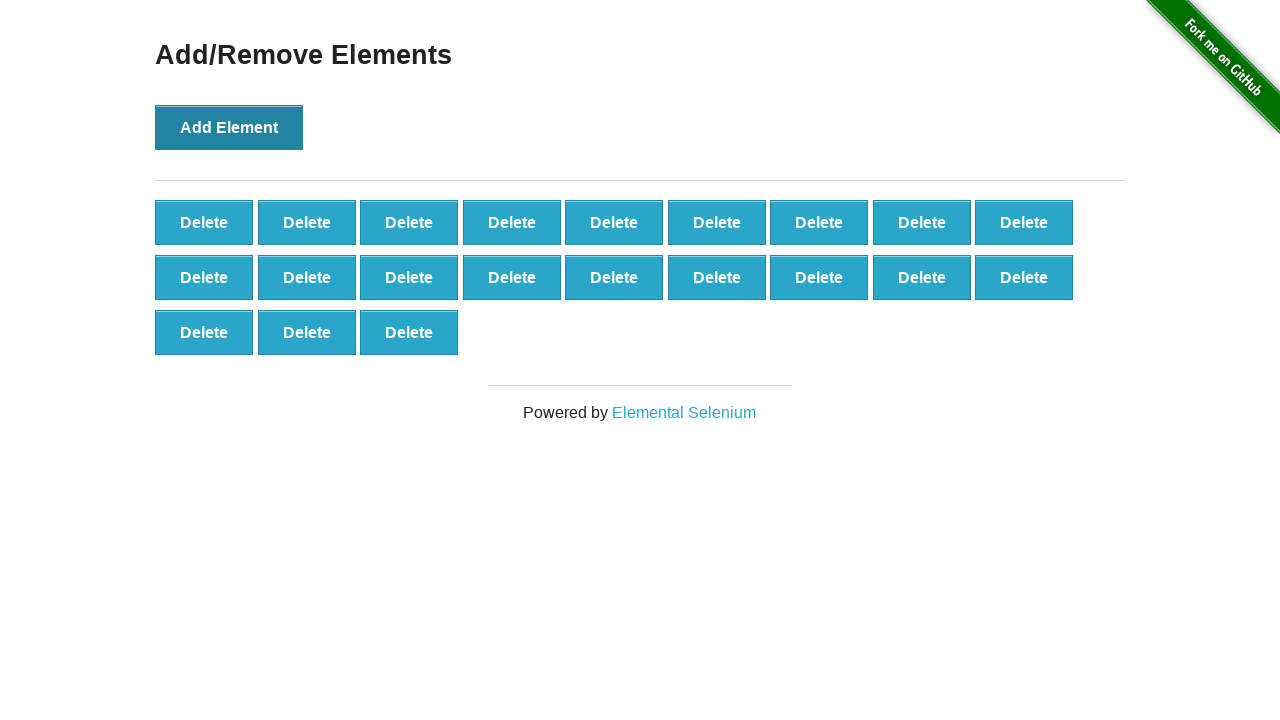

Clicked Add Element button (iteration 22/100) at (229, 127) on button[onclick='addElement()']
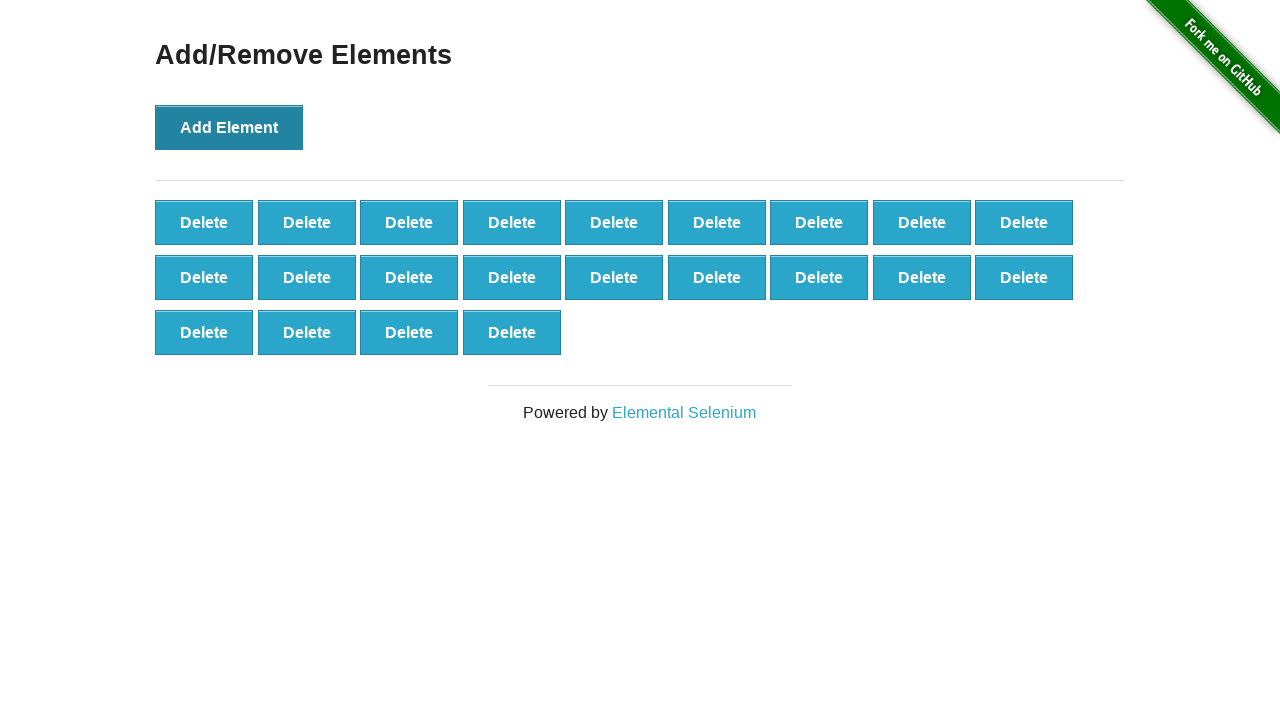

Clicked Add Element button (iteration 23/100) at (229, 127) on button[onclick='addElement()']
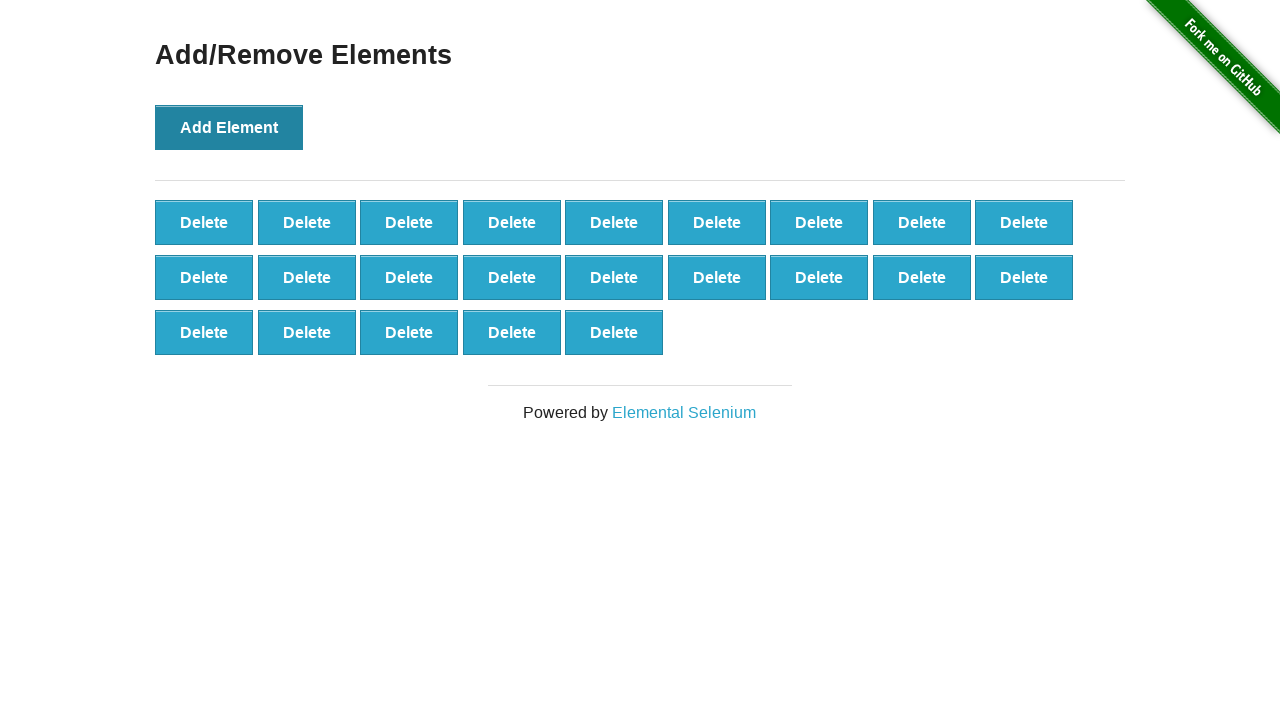

Clicked Add Element button (iteration 24/100) at (229, 127) on button[onclick='addElement()']
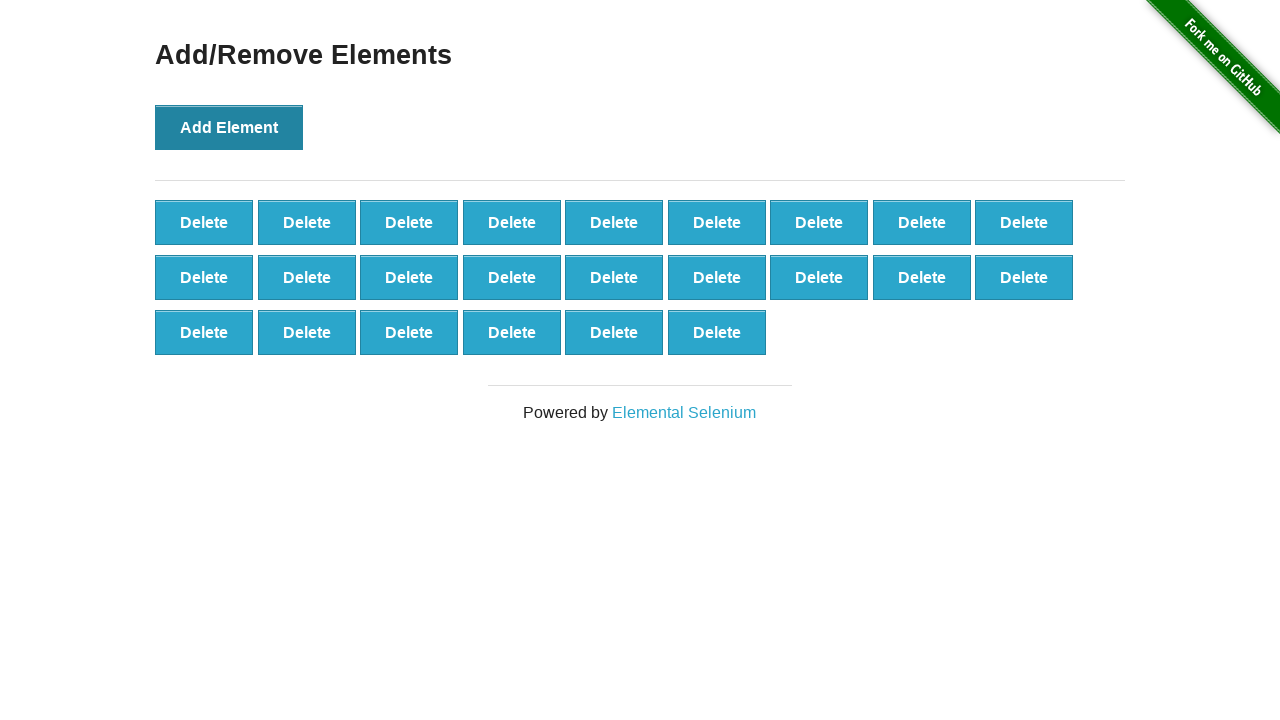

Clicked Add Element button (iteration 25/100) at (229, 127) on button[onclick='addElement()']
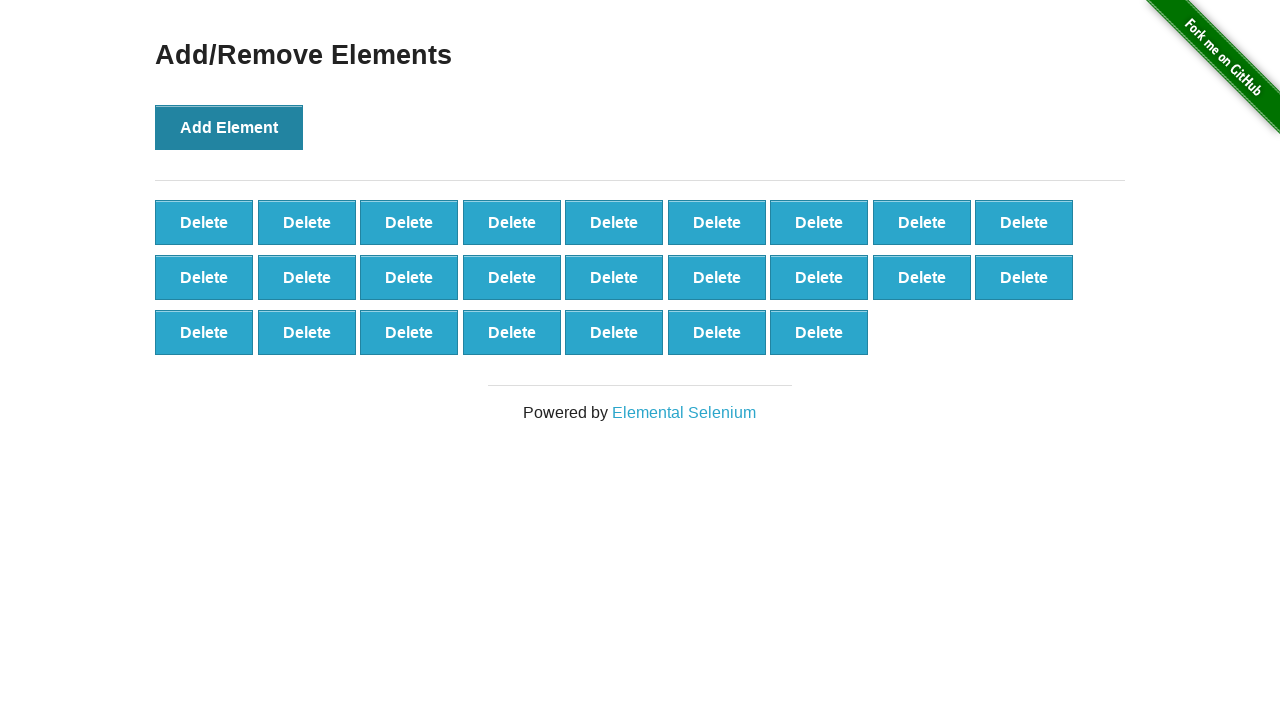

Clicked Add Element button (iteration 26/100) at (229, 127) on button[onclick='addElement()']
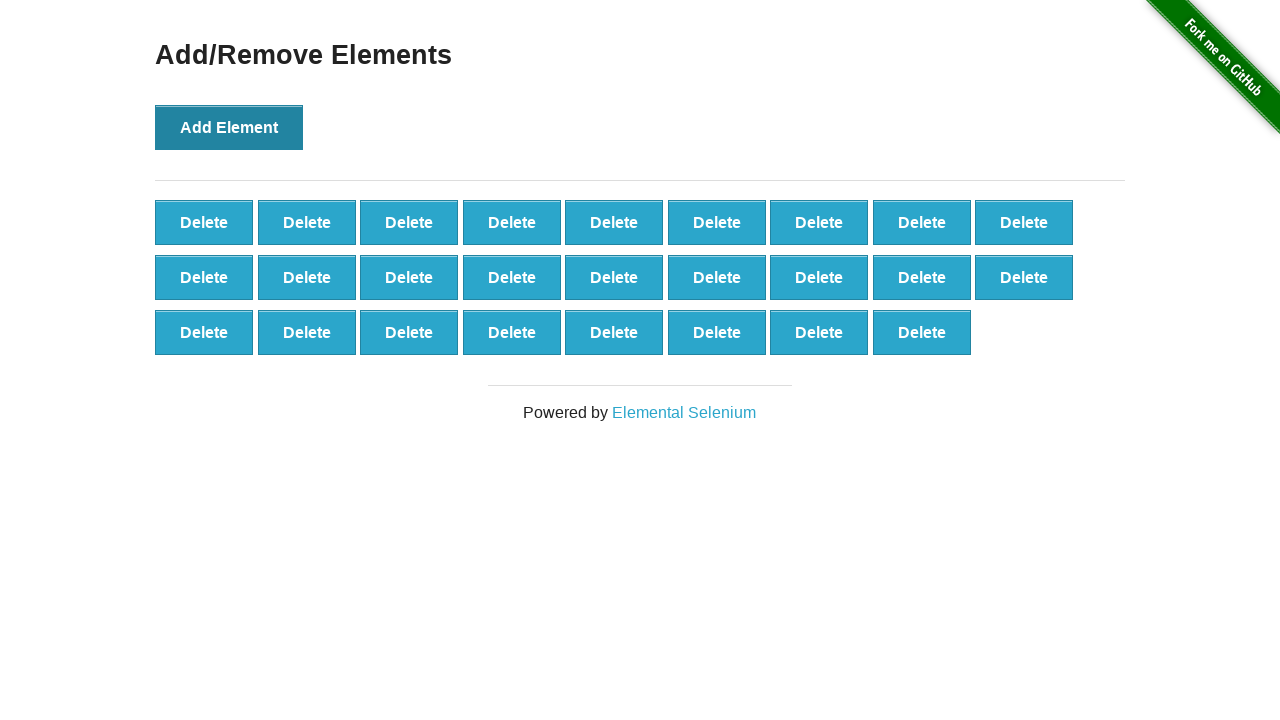

Clicked Add Element button (iteration 27/100) at (229, 127) on button[onclick='addElement()']
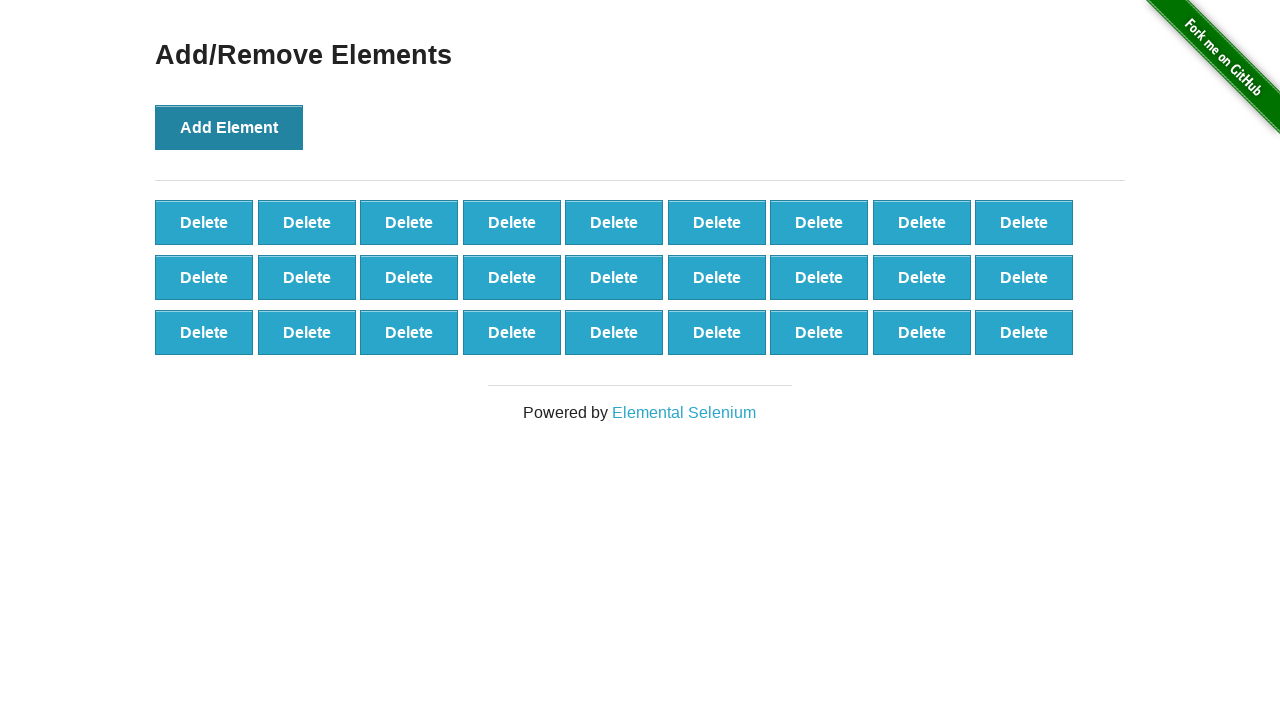

Clicked Add Element button (iteration 28/100) at (229, 127) on button[onclick='addElement()']
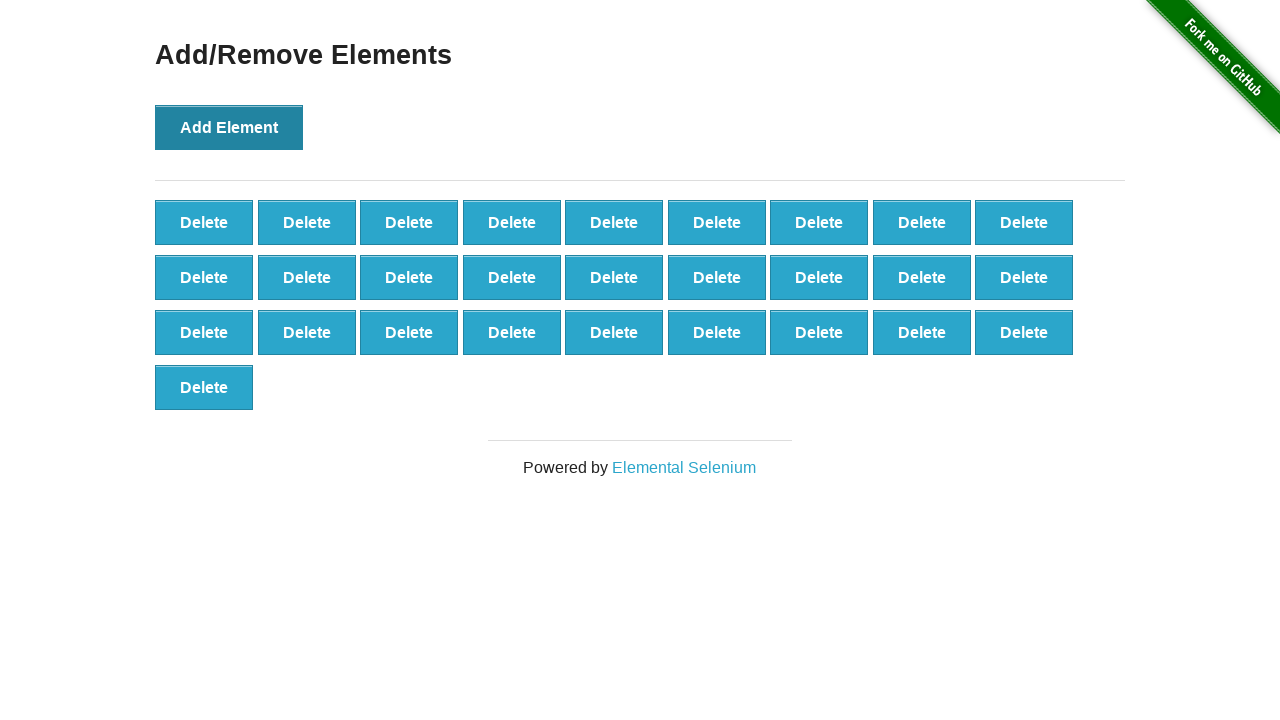

Clicked Add Element button (iteration 29/100) at (229, 127) on button[onclick='addElement()']
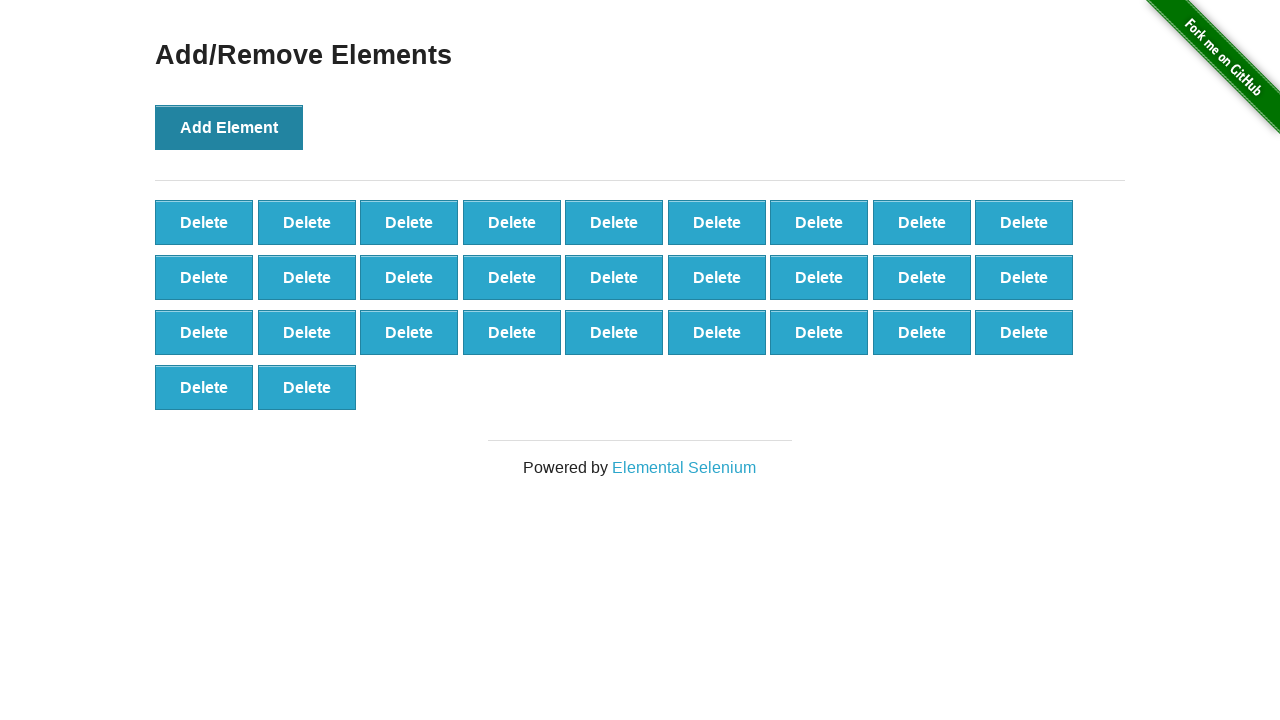

Clicked Add Element button (iteration 30/100) at (229, 127) on button[onclick='addElement()']
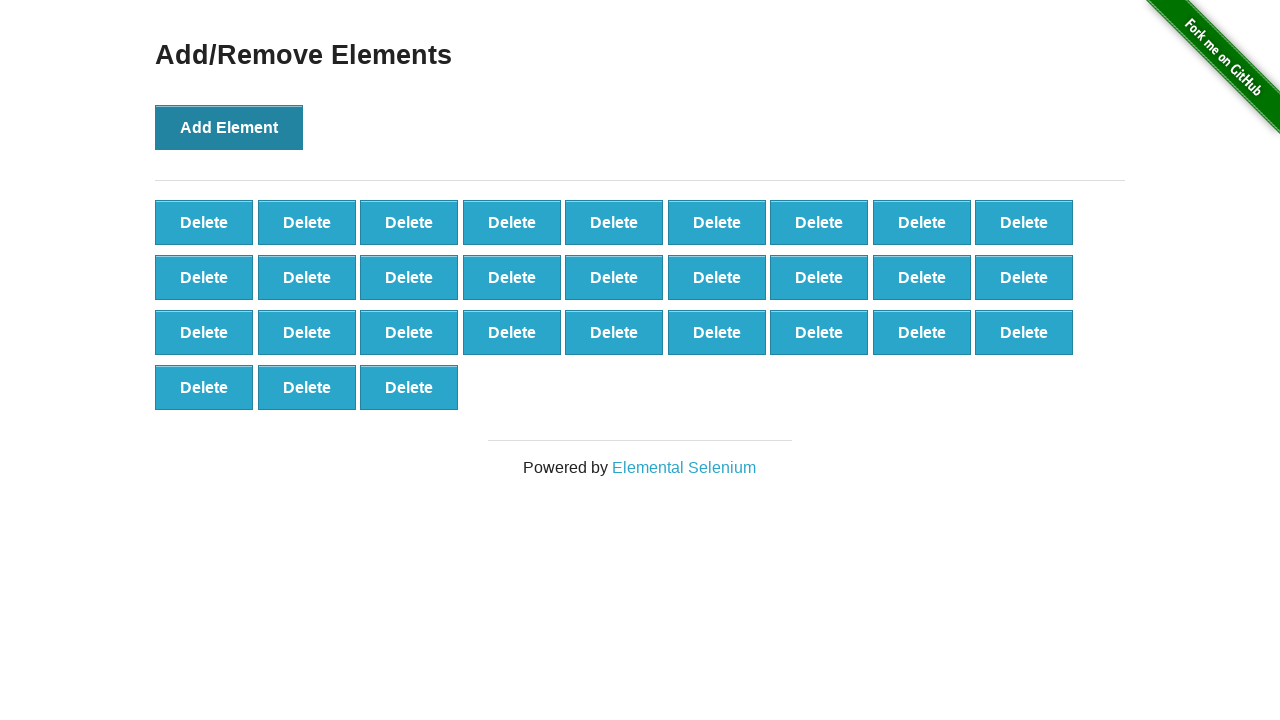

Clicked Add Element button (iteration 31/100) at (229, 127) on button[onclick='addElement()']
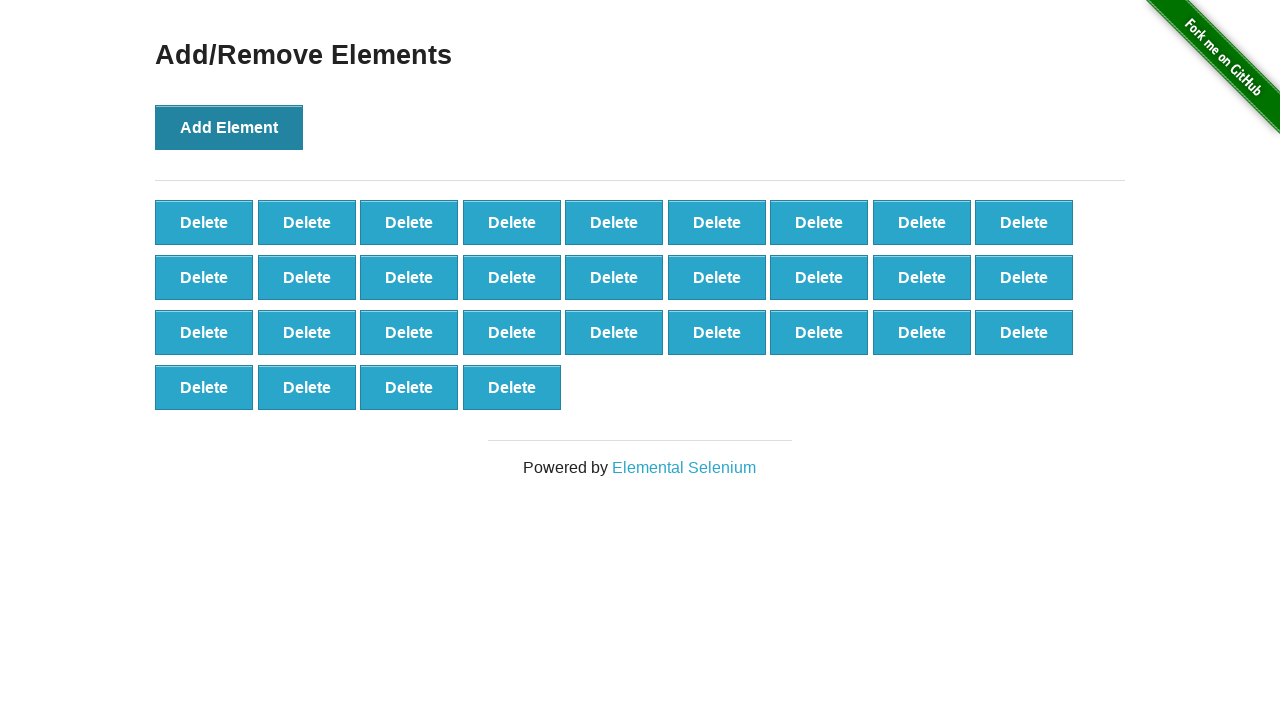

Clicked Add Element button (iteration 32/100) at (229, 127) on button[onclick='addElement()']
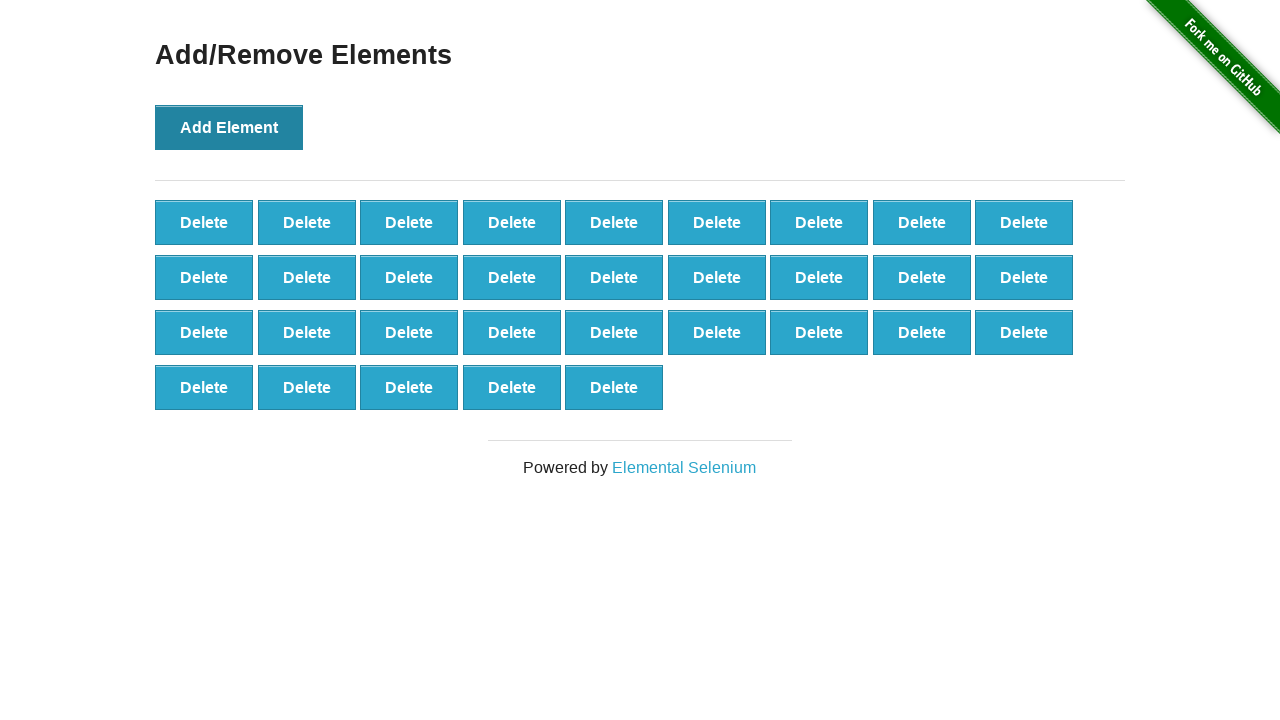

Clicked Add Element button (iteration 33/100) at (229, 127) on button[onclick='addElement()']
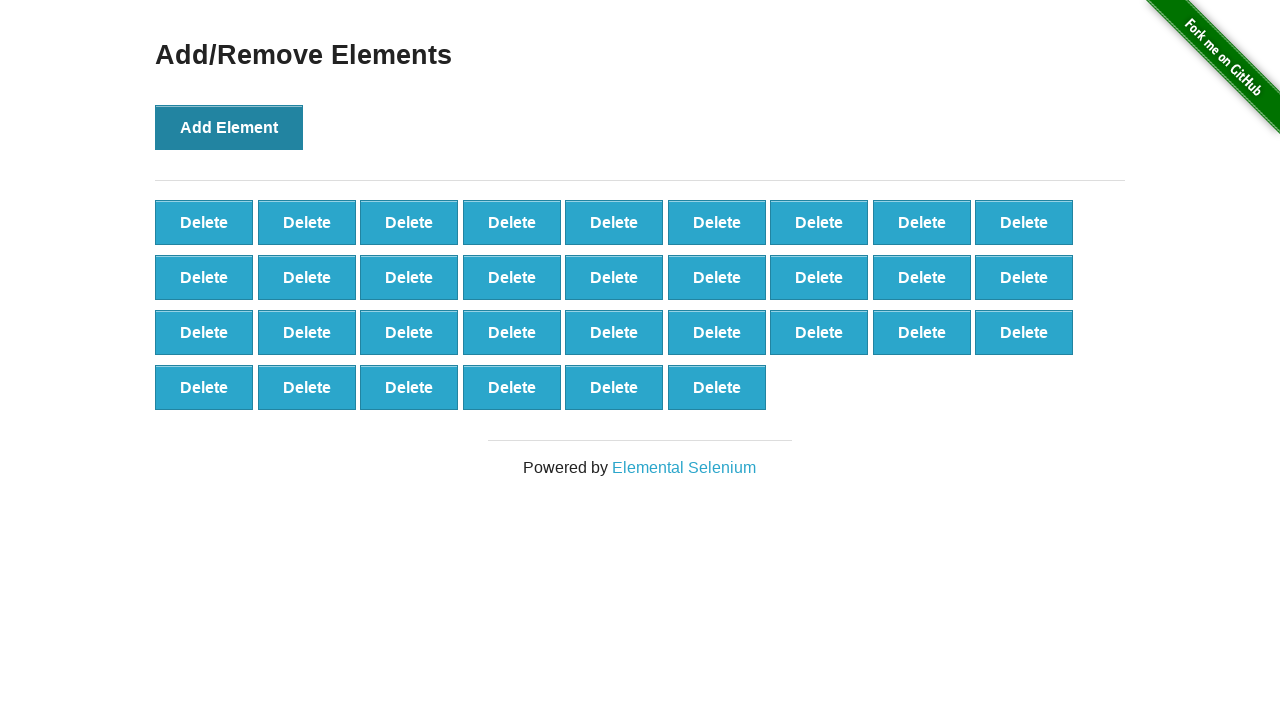

Clicked Add Element button (iteration 34/100) at (229, 127) on button[onclick='addElement()']
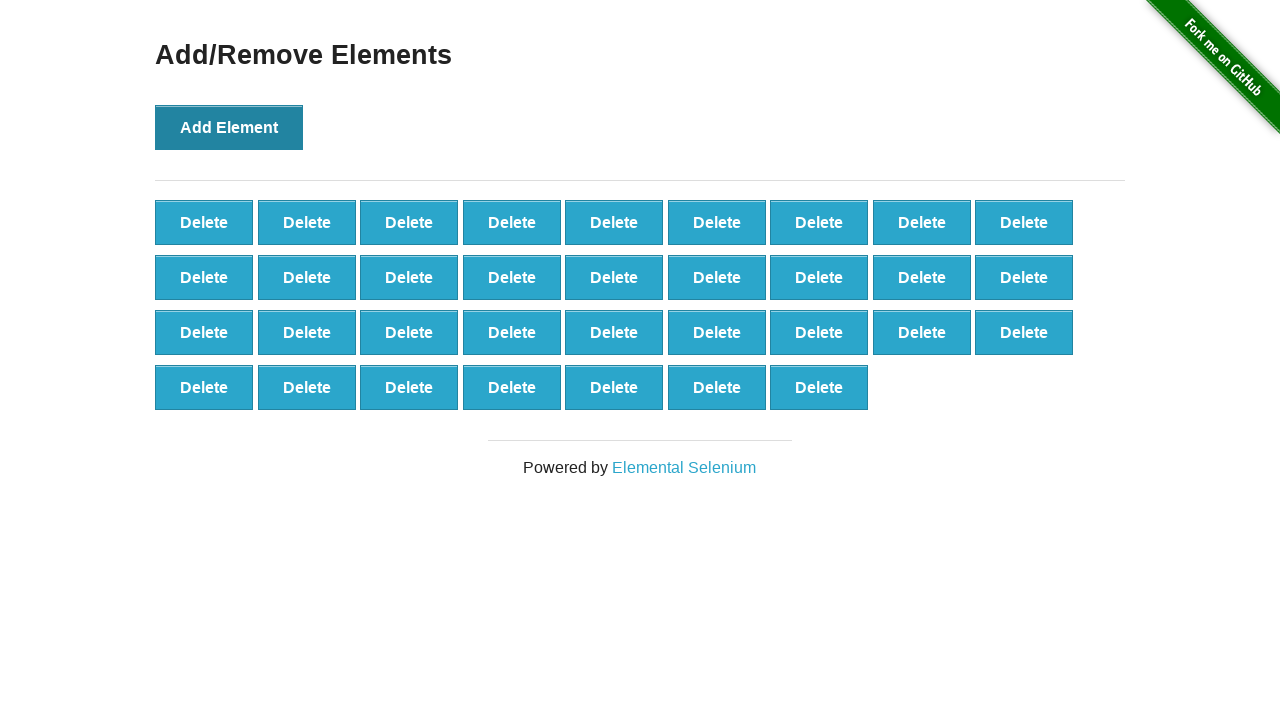

Clicked Add Element button (iteration 35/100) at (229, 127) on button[onclick='addElement()']
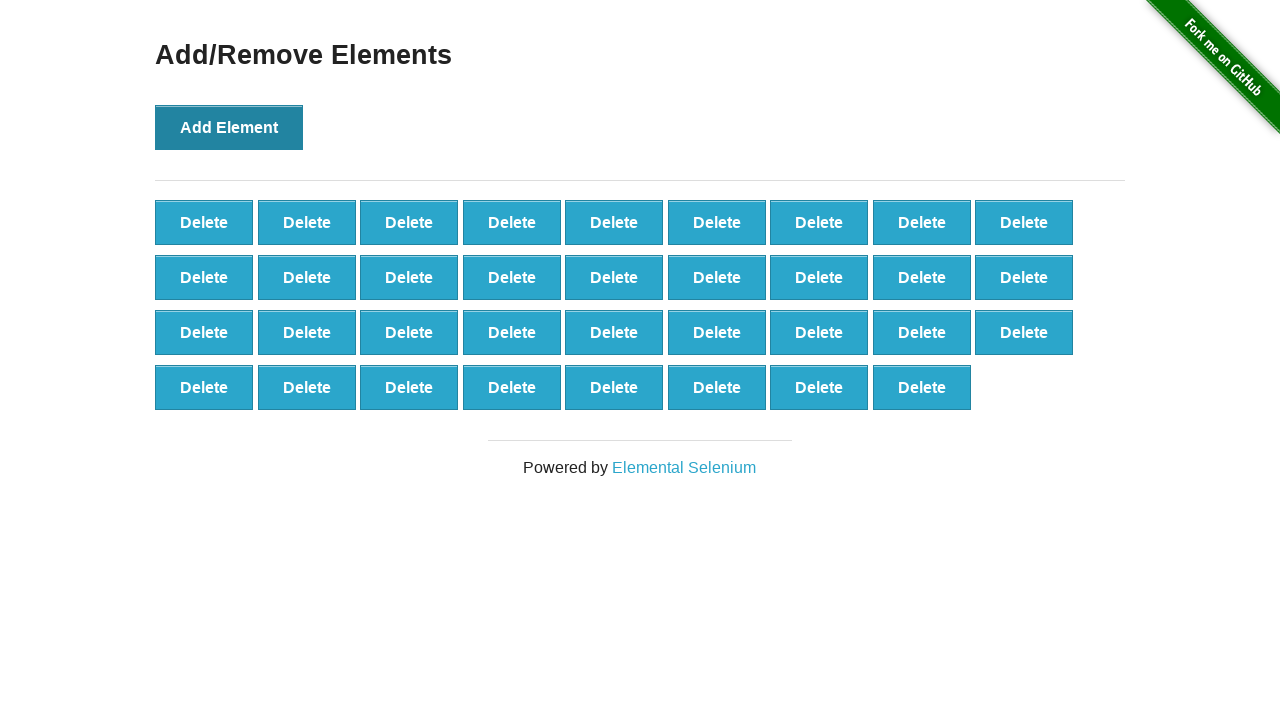

Clicked Add Element button (iteration 36/100) at (229, 127) on button[onclick='addElement()']
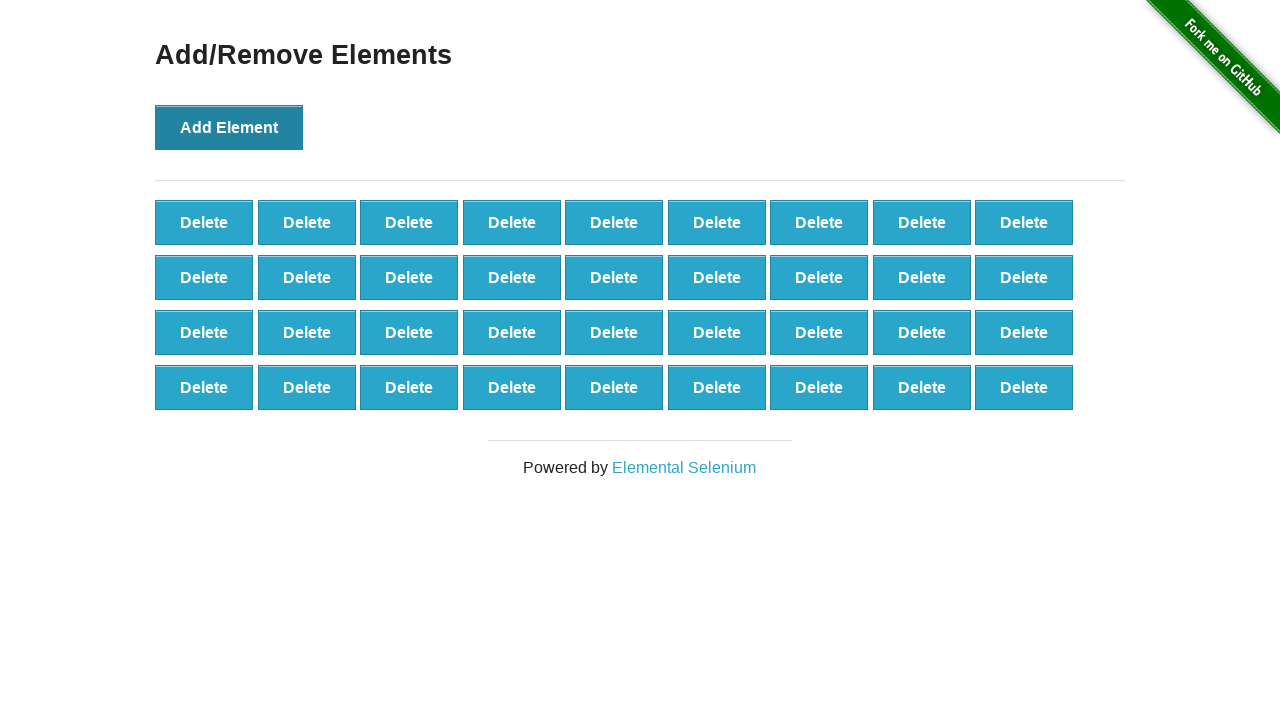

Clicked Add Element button (iteration 37/100) at (229, 127) on button[onclick='addElement()']
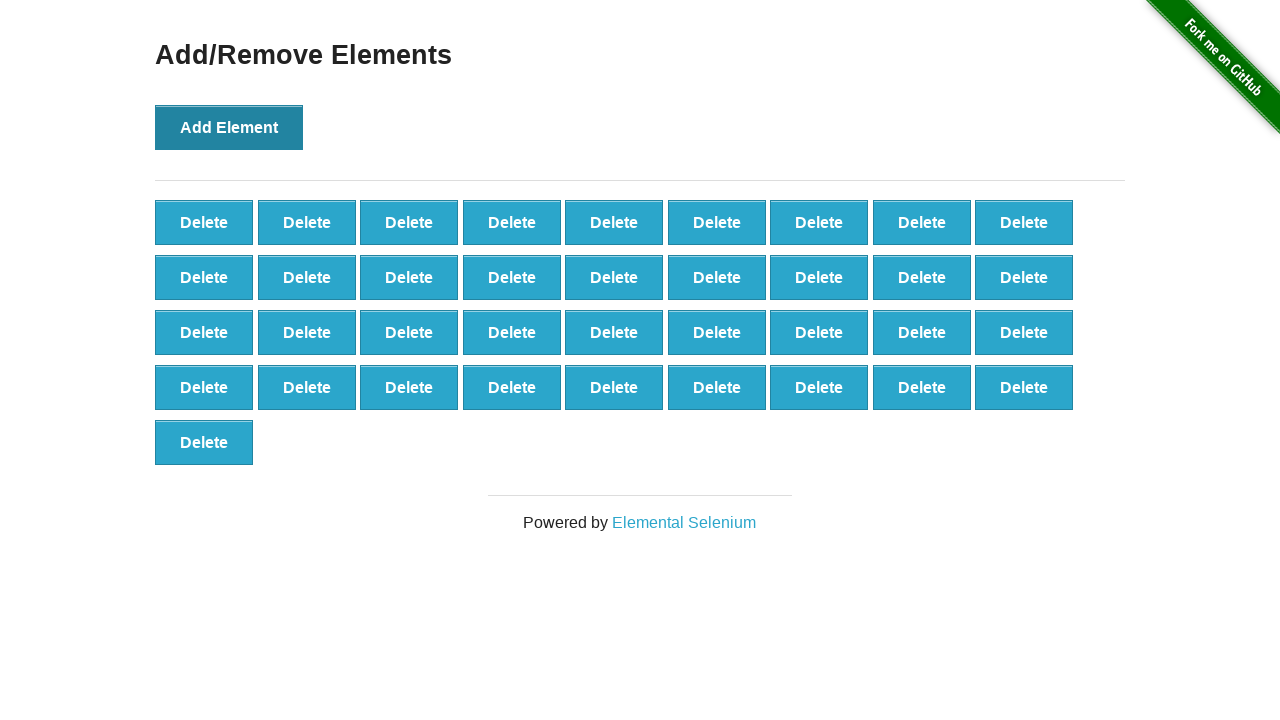

Clicked Add Element button (iteration 38/100) at (229, 127) on button[onclick='addElement()']
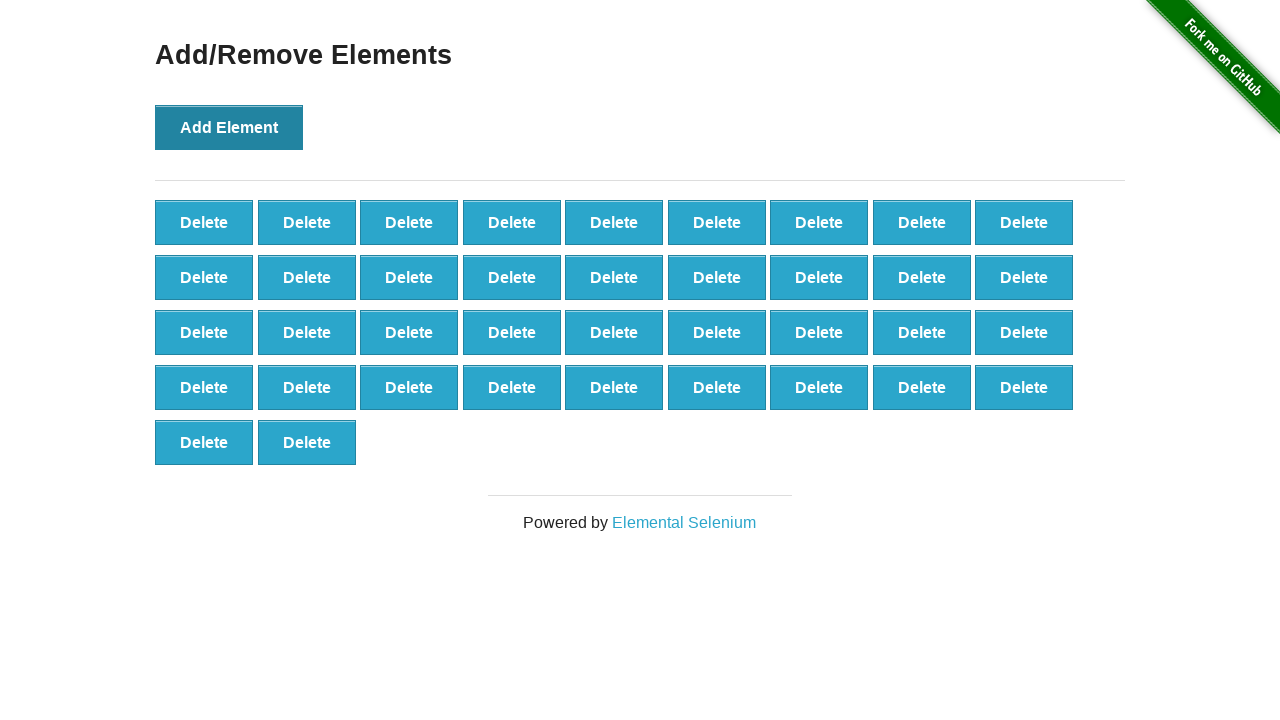

Clicked Add Element button (iteration 39/100) at (229, 127) on button[onclick='addElement()']
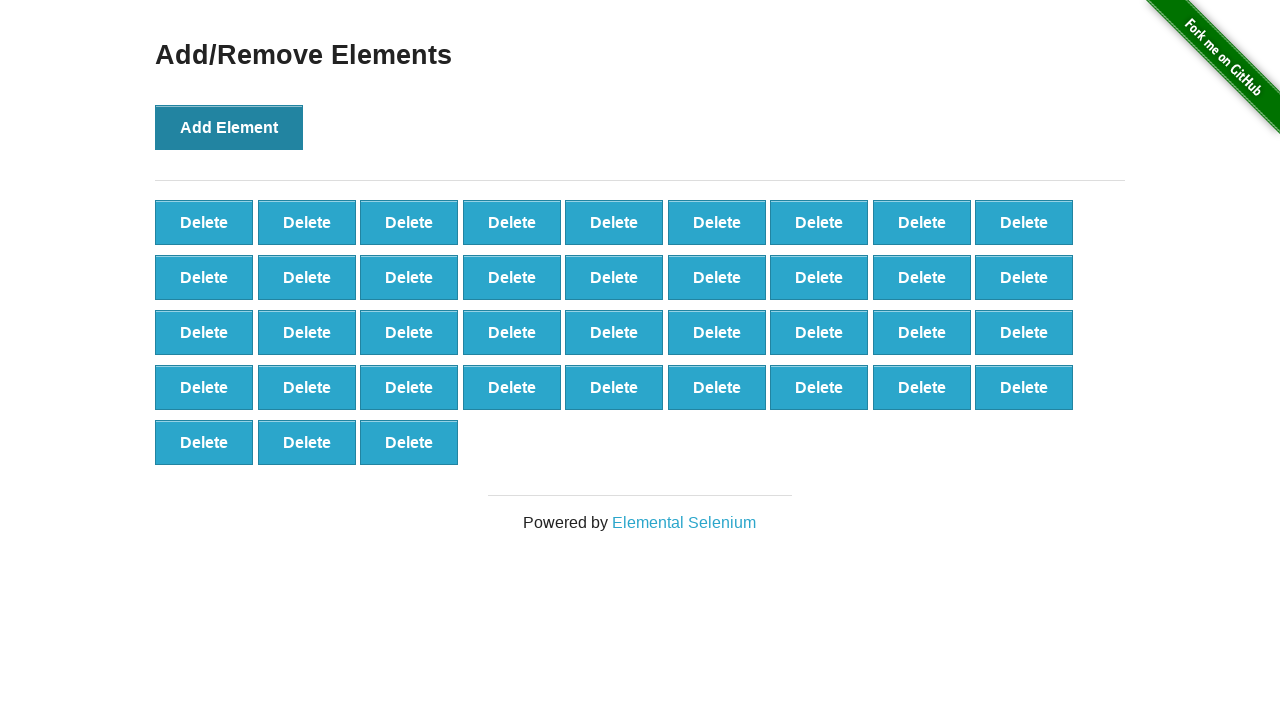

Clicked Add Element button (iteration 40/100) at (229, 127) on button[onclick='addElement()']
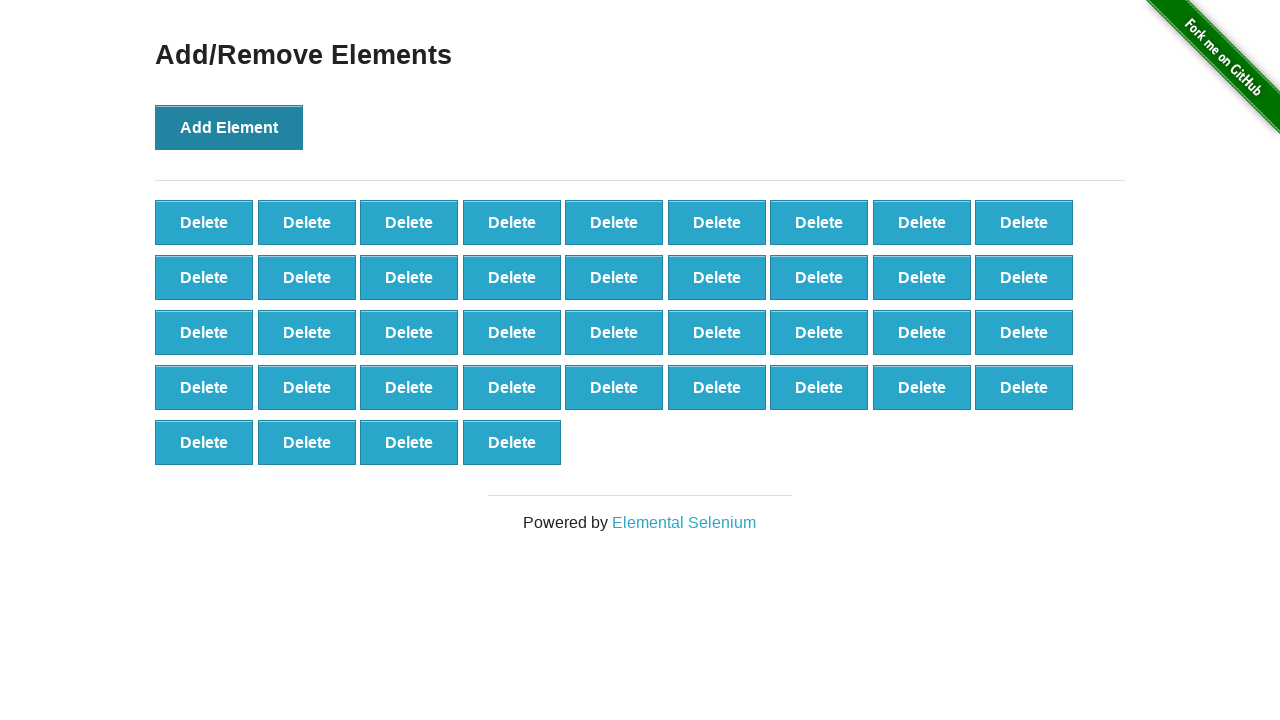

Clicked Add Element button (iteration 41/100) at (229, 127) on button[onclick='addElement()']
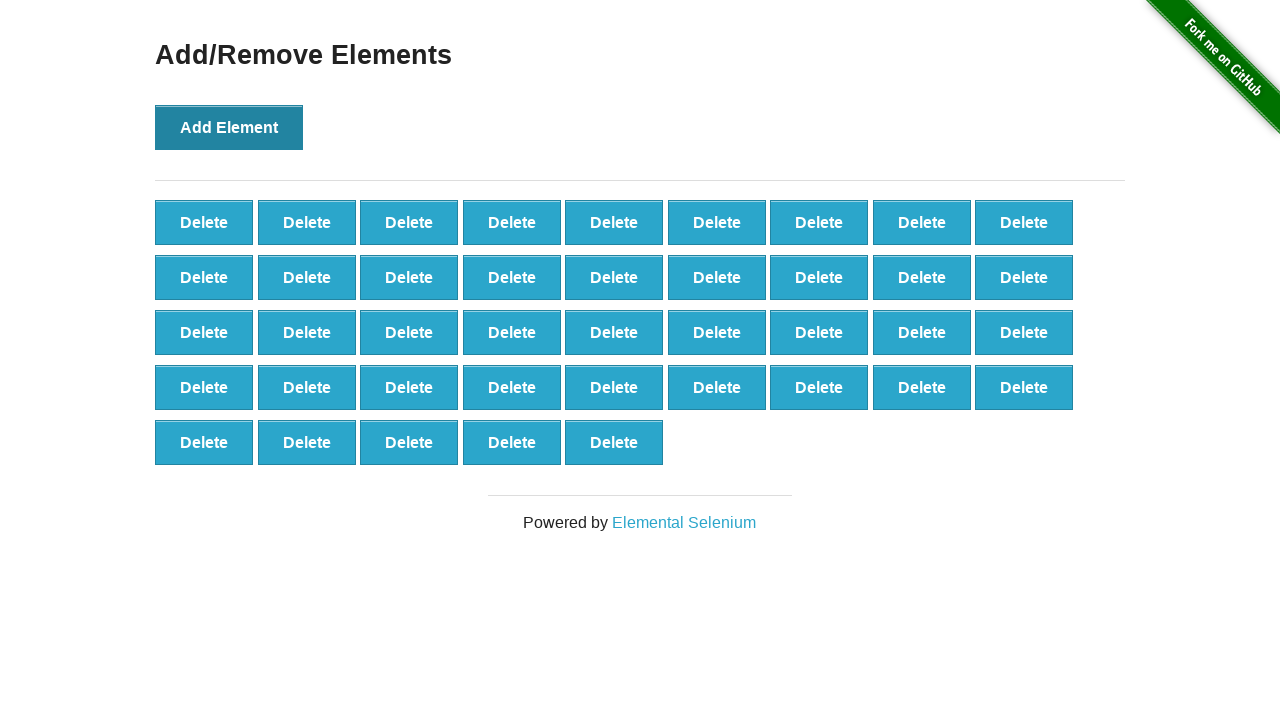

Clicked Add Element button (iteration 42/100) at (229, 127) on button[onclick='addElement()']
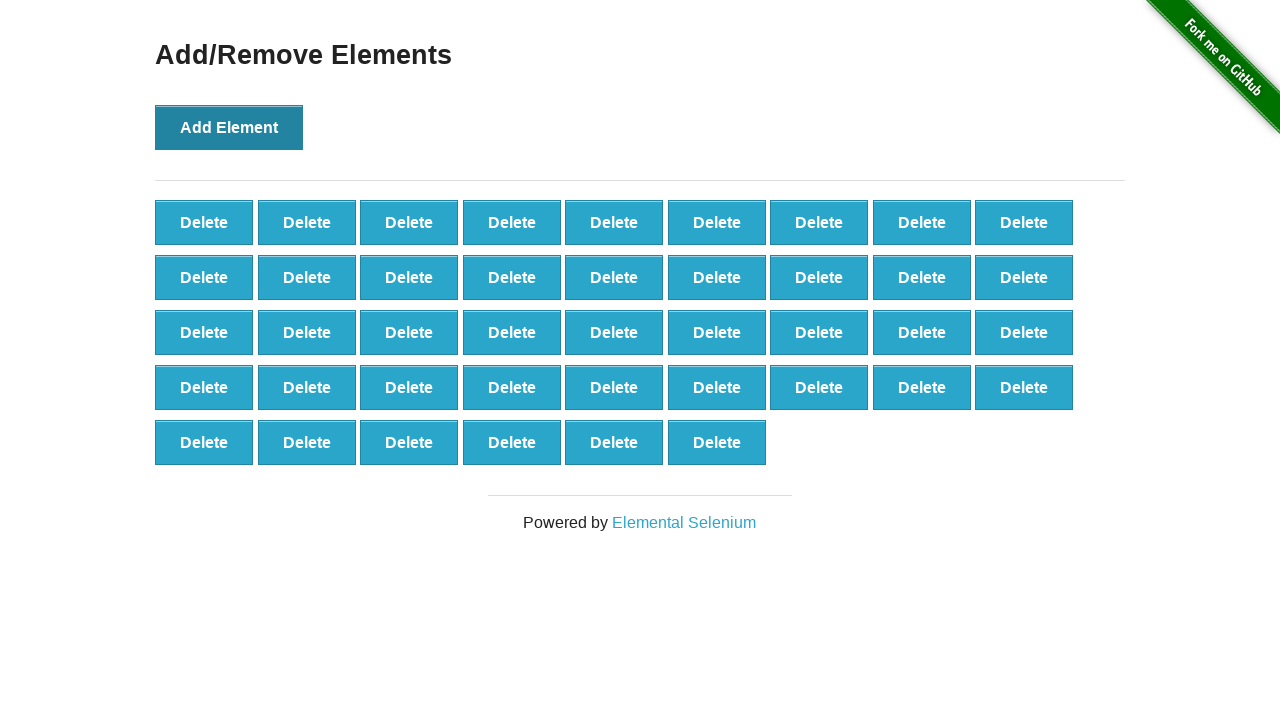

Clicked Add Element button (iteration 43/100) at (229, 127) on button[onclick='addElement()']
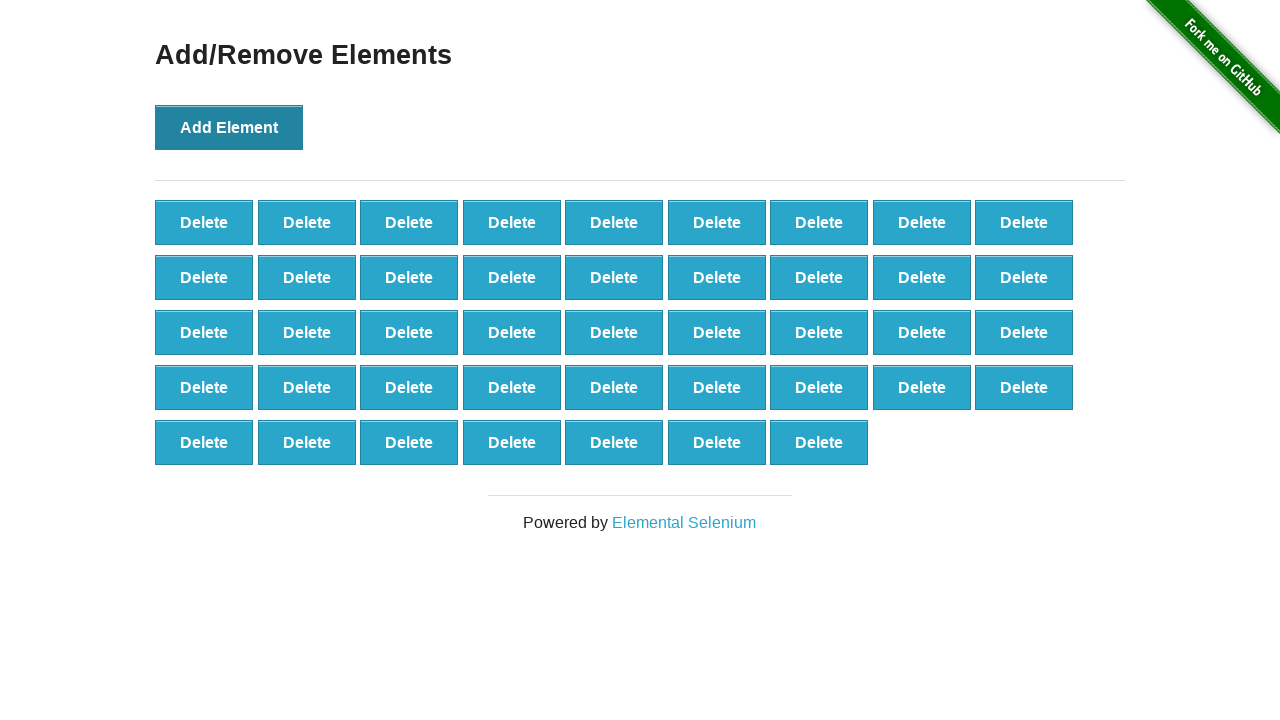

Clicked Add Element button (iteration 44/100) at (229, 127) on button[onclick='addElement()']
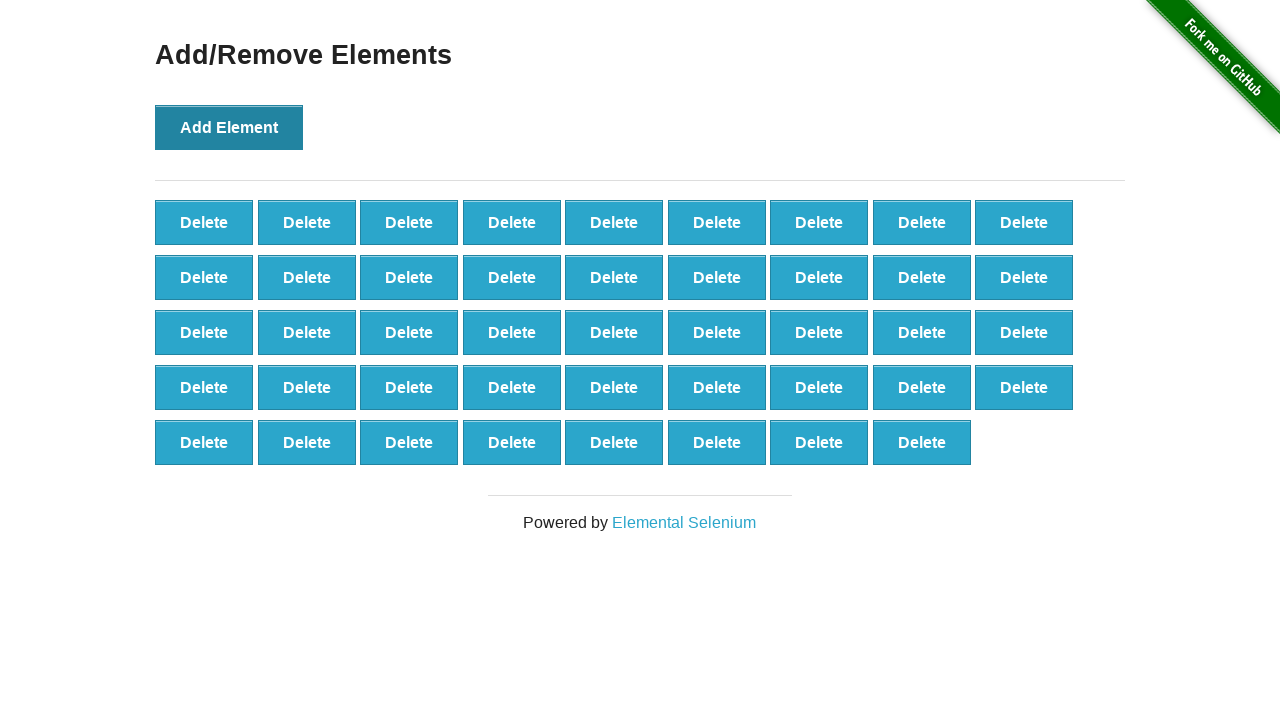

Clicked Add Element button (iteration 45/100) at (229, 127) on button[onclick='addElement()']
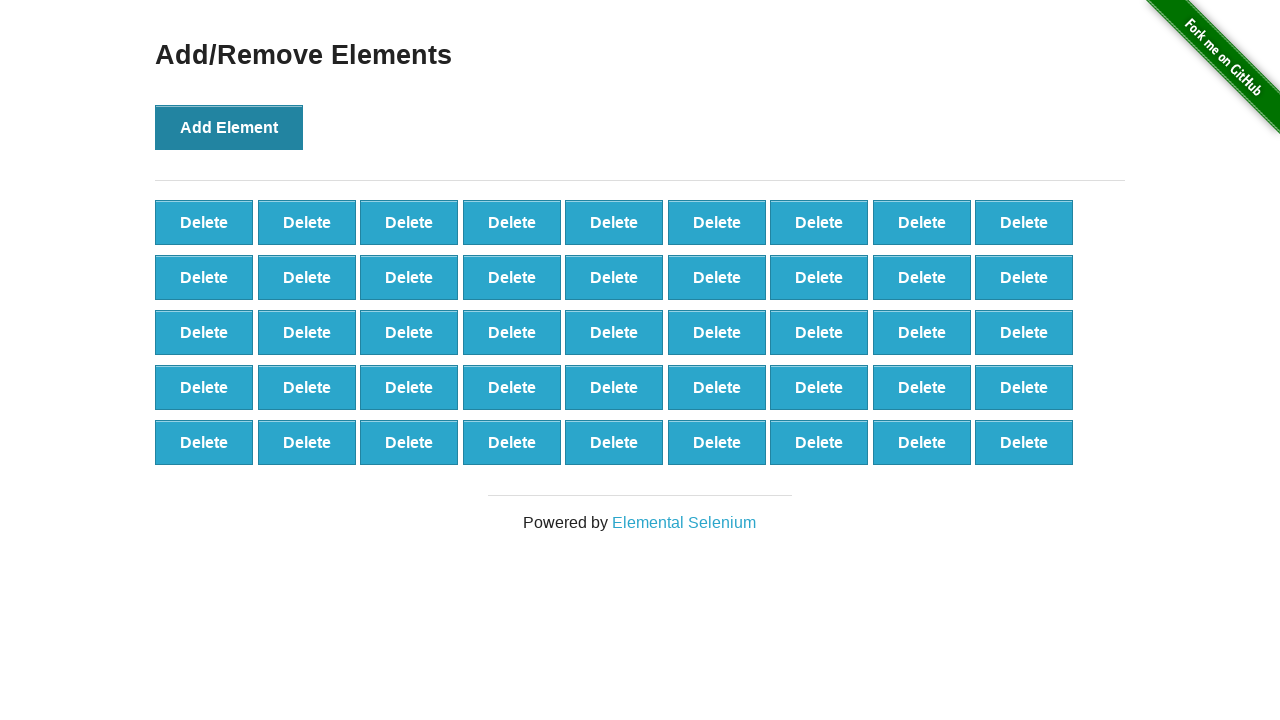

Clicked Add Element button (iteration 46/100) at (229, 127) on button[onclick='addElement()']
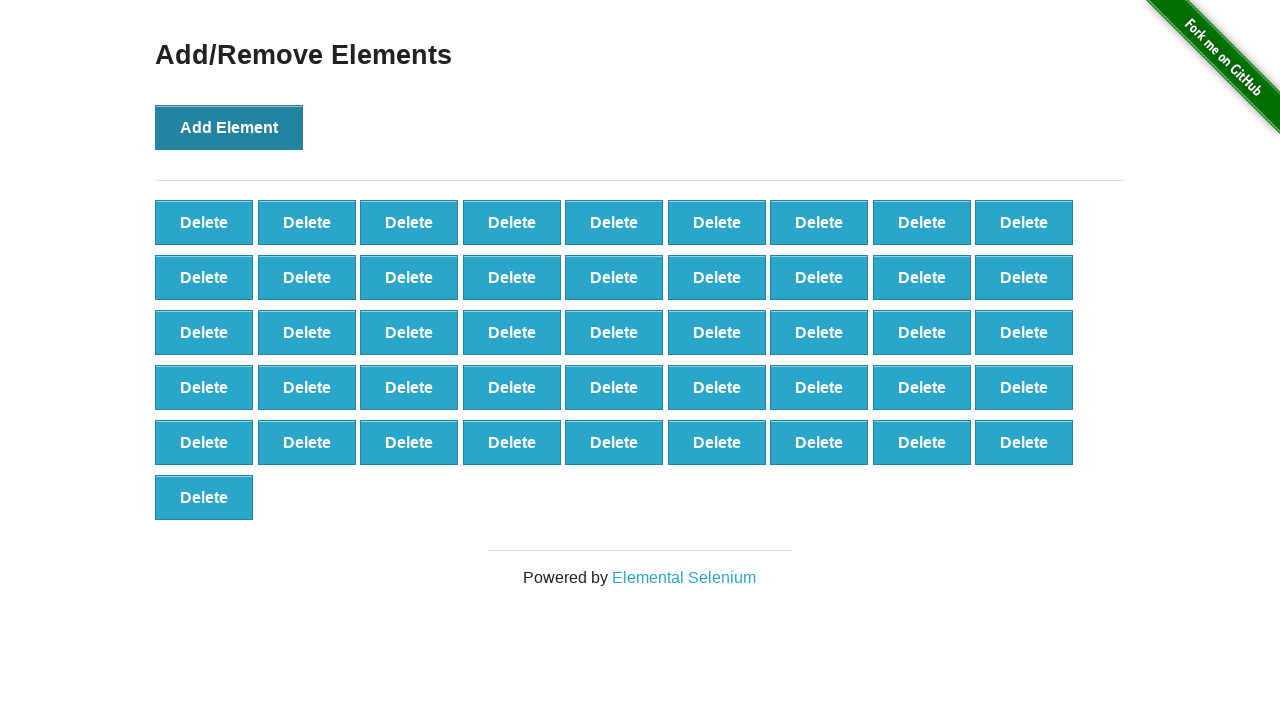

Clicked Add Element button (iteration 47/100) at (229, 127) on button[onclick='addElement()']
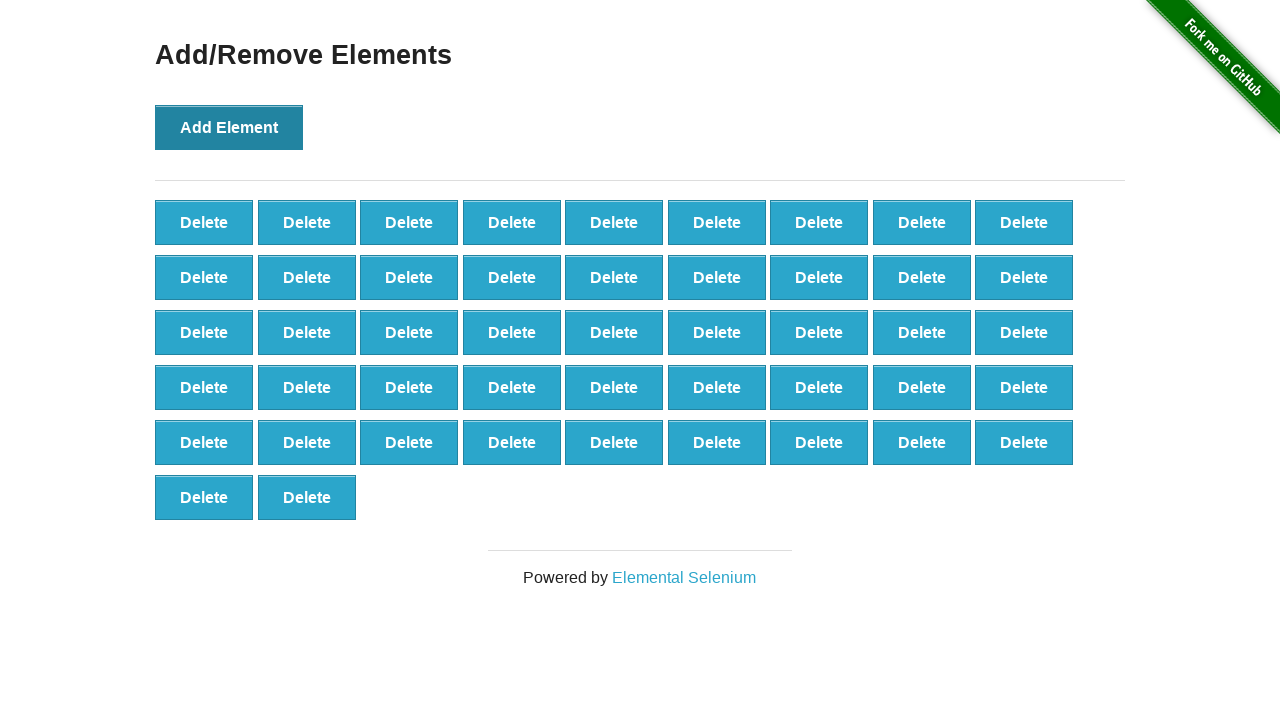

Clicked Add Element button (iteration 48/100) at (229, 127) on button[onclick='addElement()']
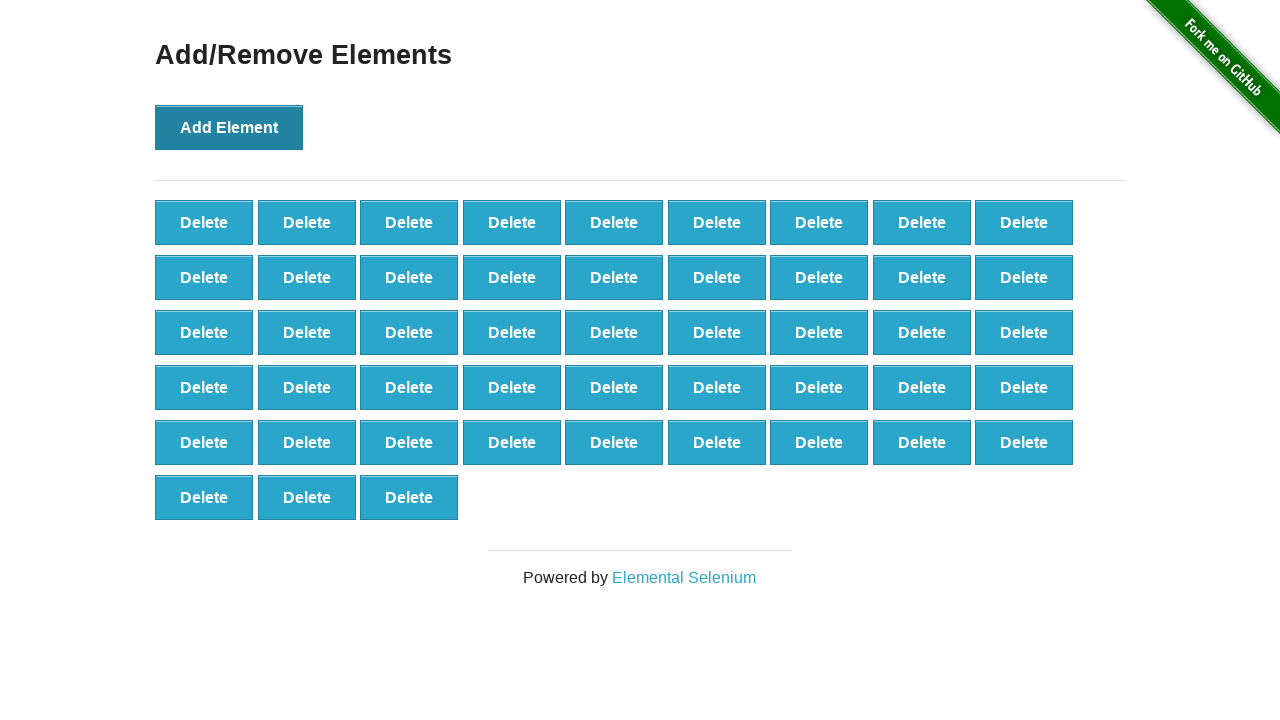

Clicked Add Element button (iteration 49/100) at (229, 127) on button[onclick='addElement()']
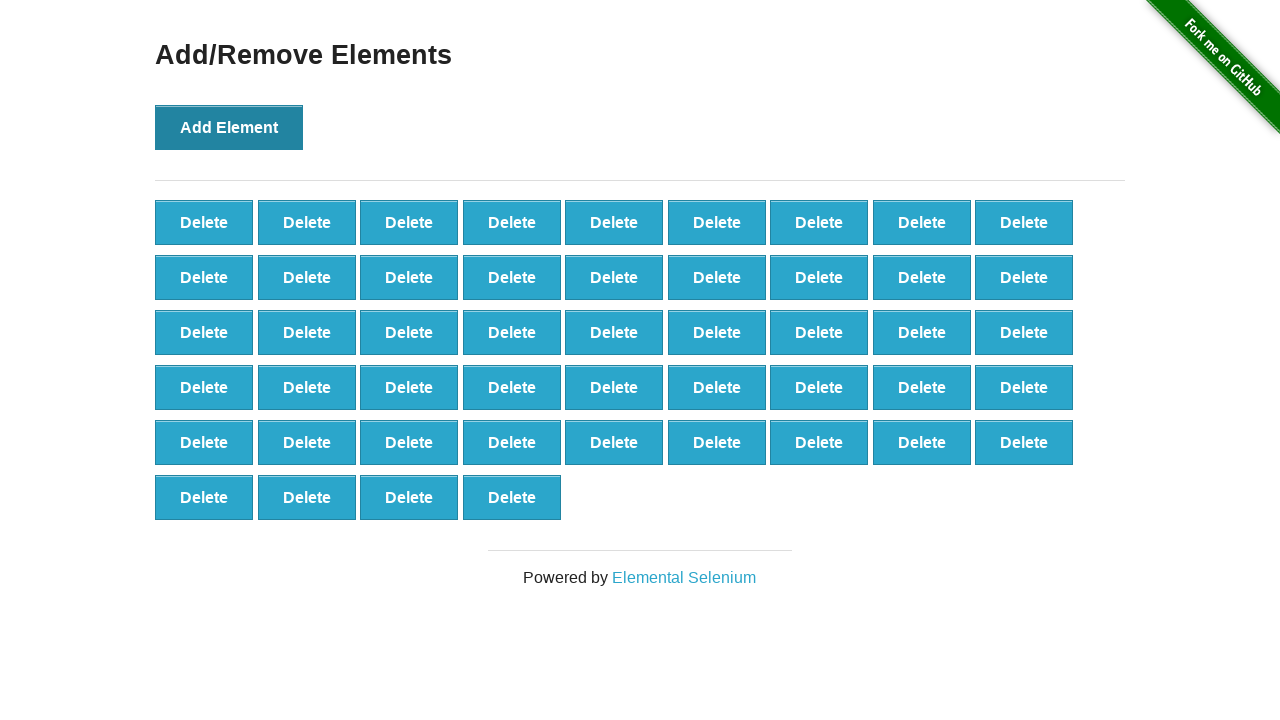

Clicked Add Element button (iteration 50/100) at (229, 127) on button[onclick='addElement()']
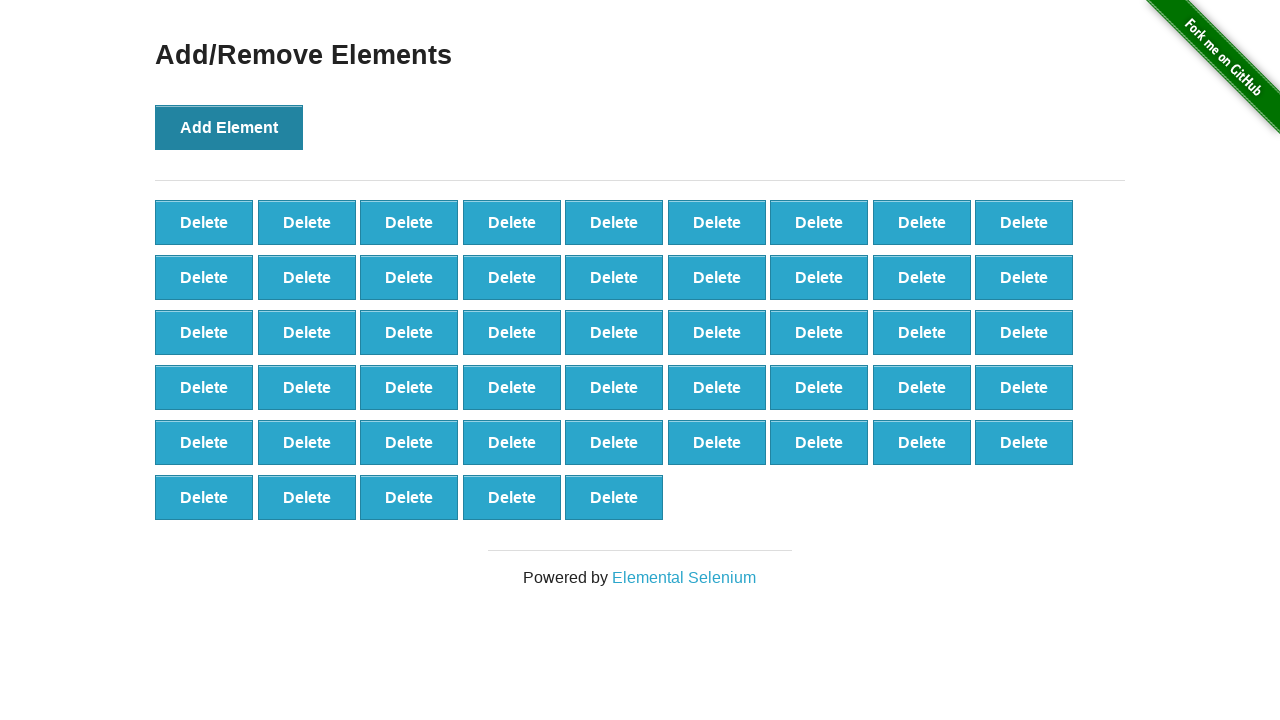

Clicked Add Element button (iteration 51/100) at (229, 127) on button[onclick='addElement()']
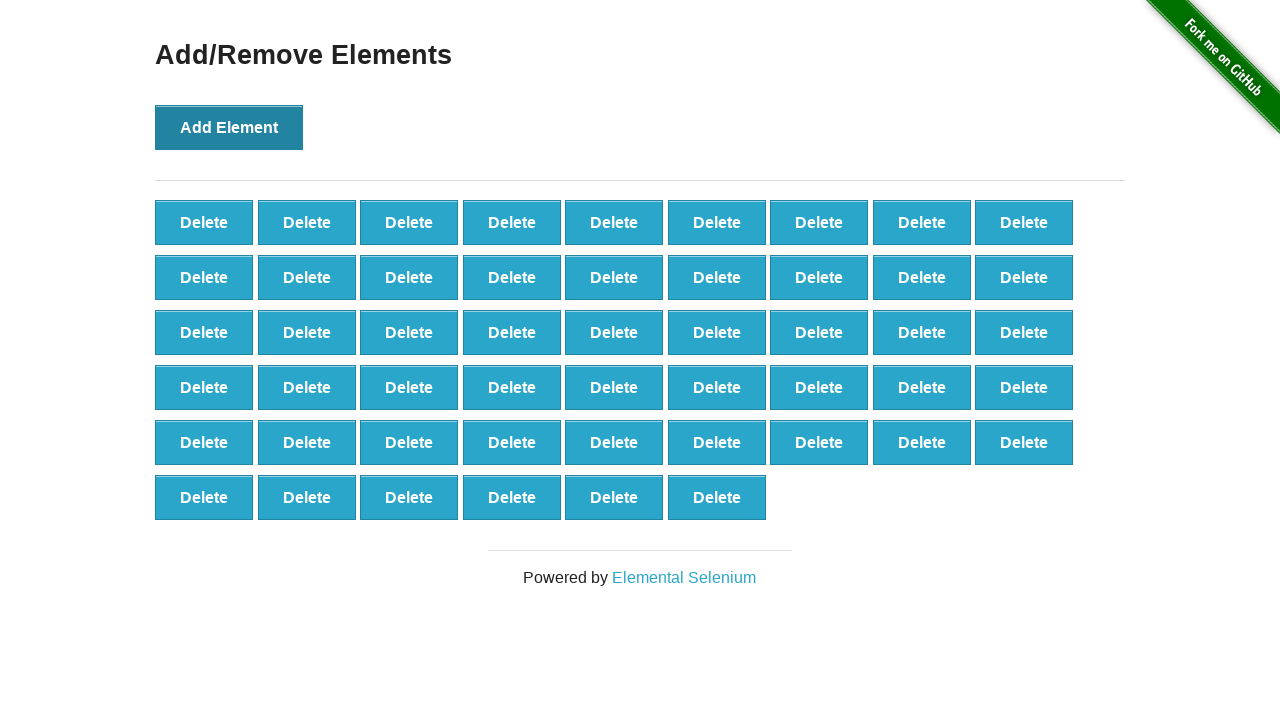

Clicked Add Element button (iteration 52/100) at (229, 127) on button[onclick='addElement()']
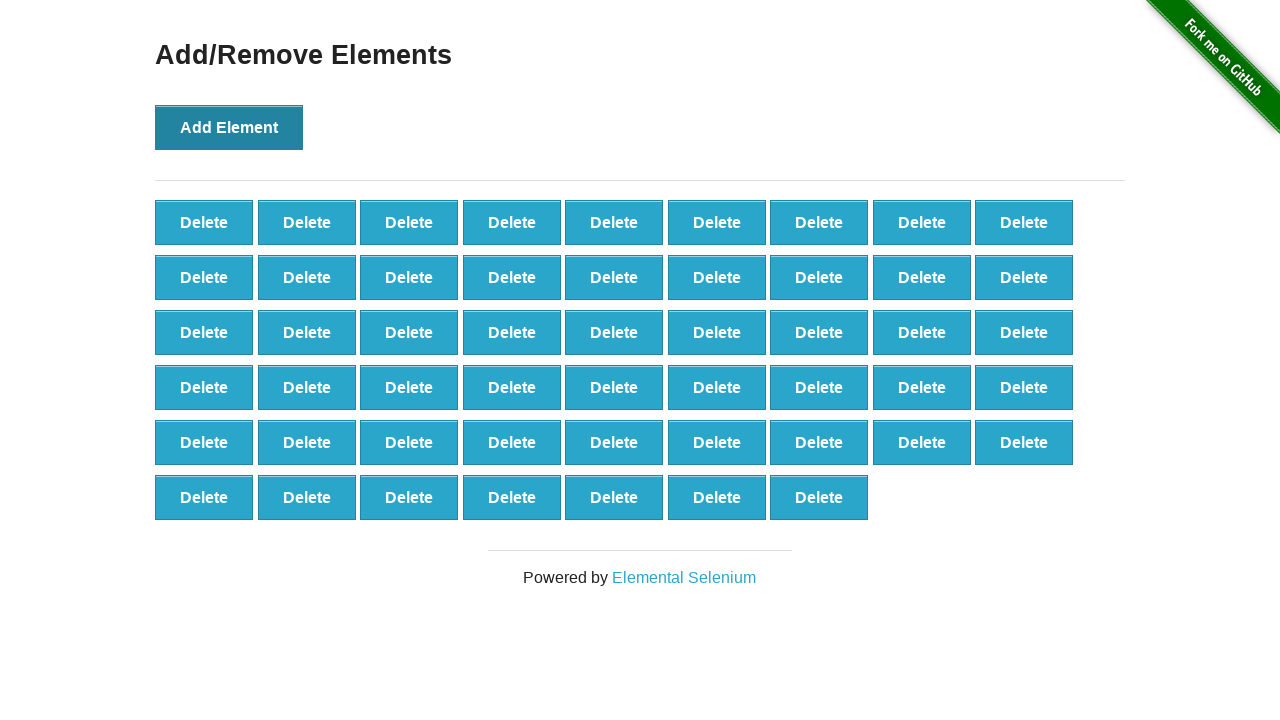

Clicked Add Element button (iteration 53/100) at (229, 127) on button[onclick='addElement()']
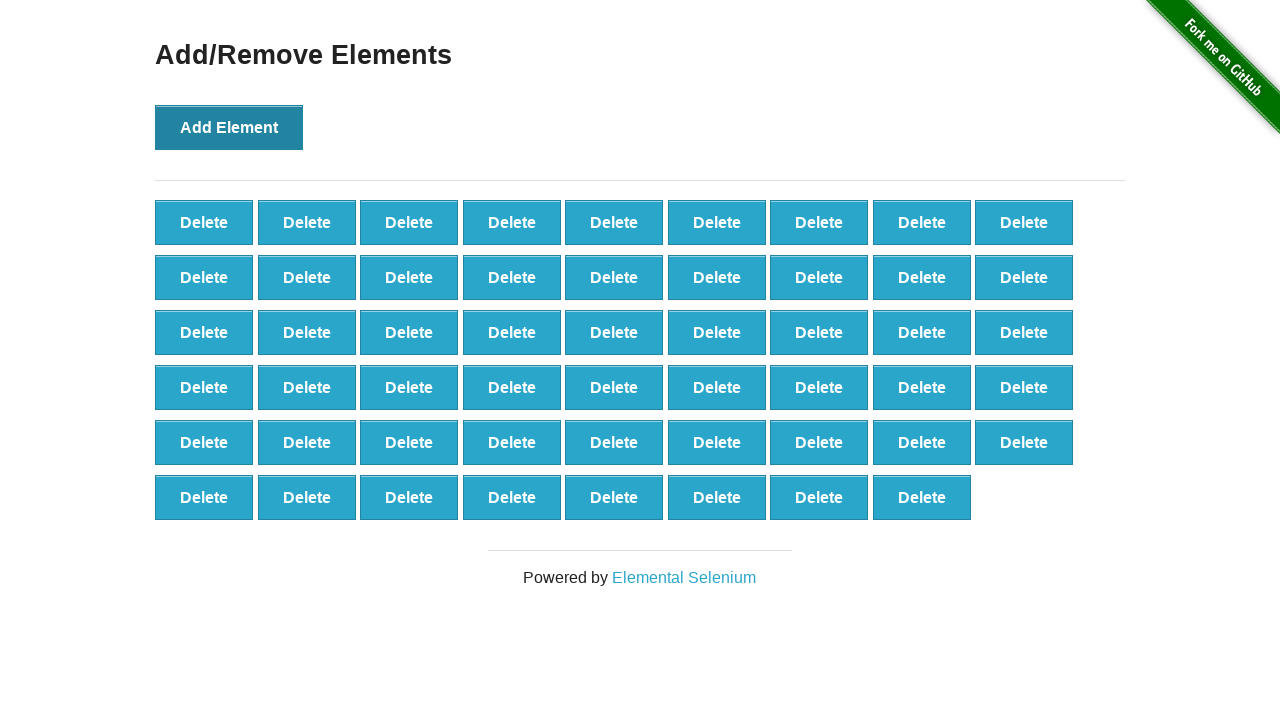

Clicked Add Element button (iteration 54/100) at (229, 127) on button[onclick='addElement()']
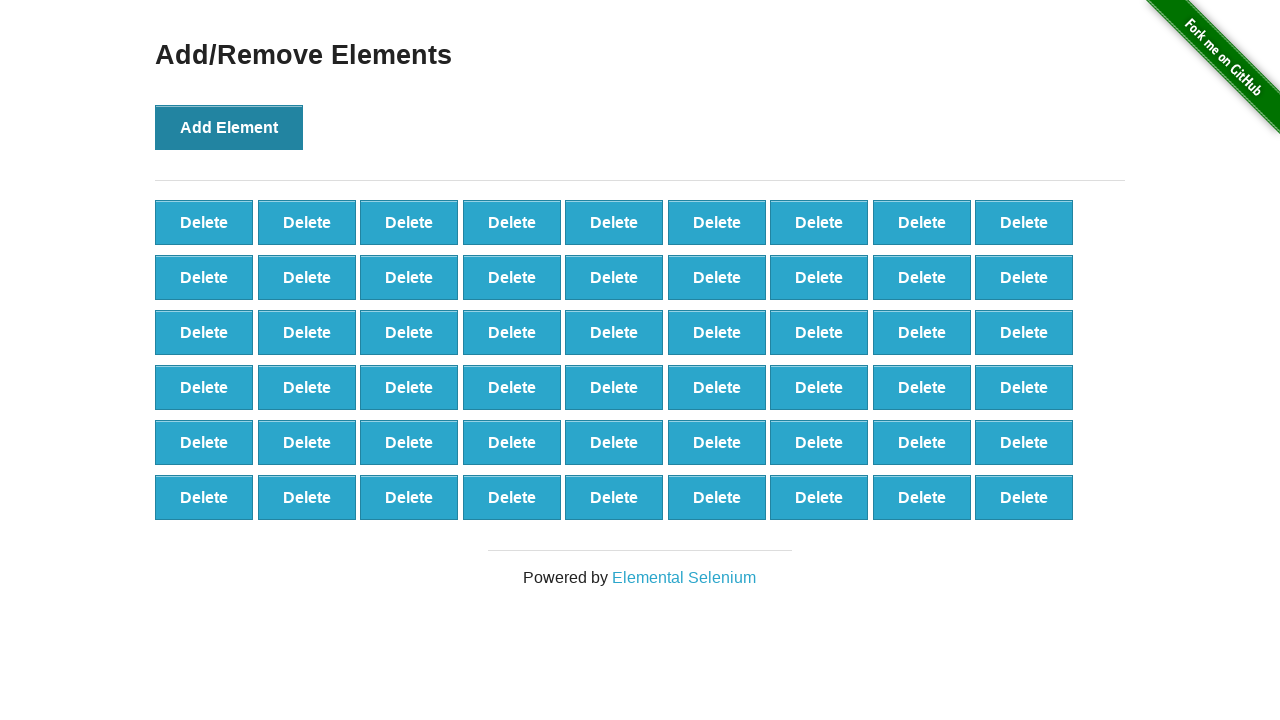

Clicked Add Element button (iteration 55/100) at (229, 127) on button[onclick='addElement()']
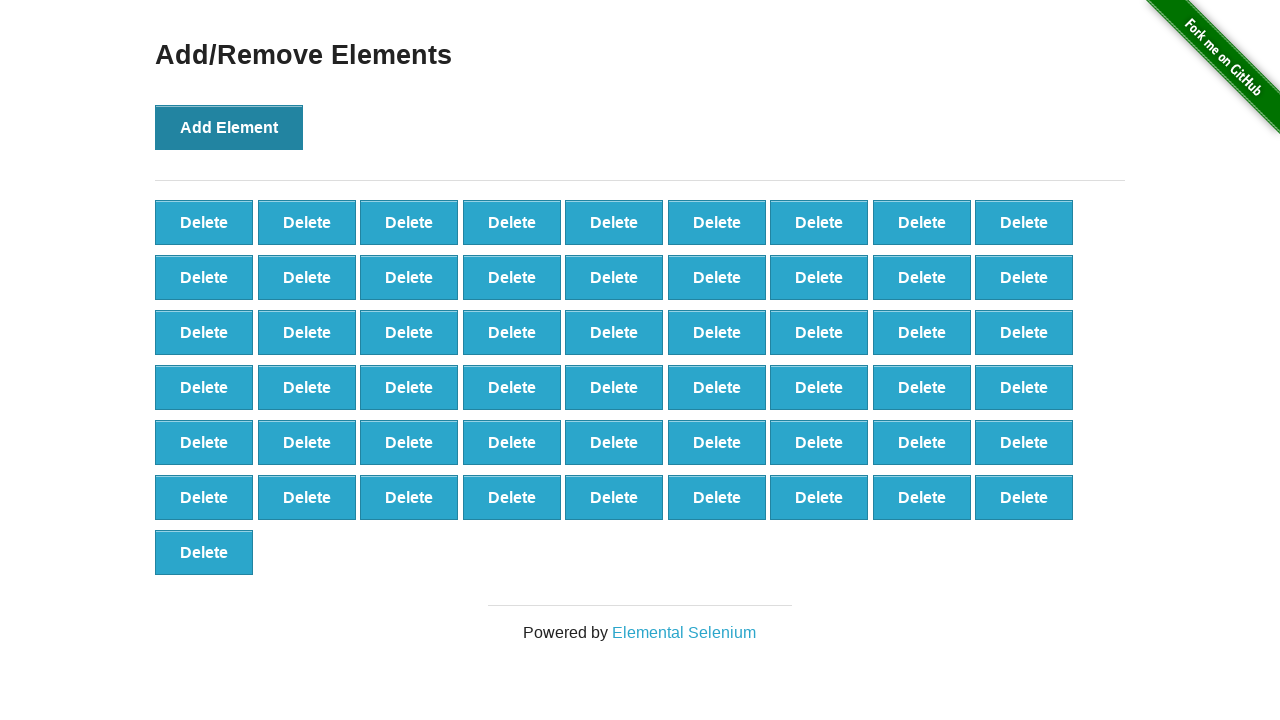

Clicked Add Element button (iteration 56/100) at (229, 127) on button[onclick='addElement()']
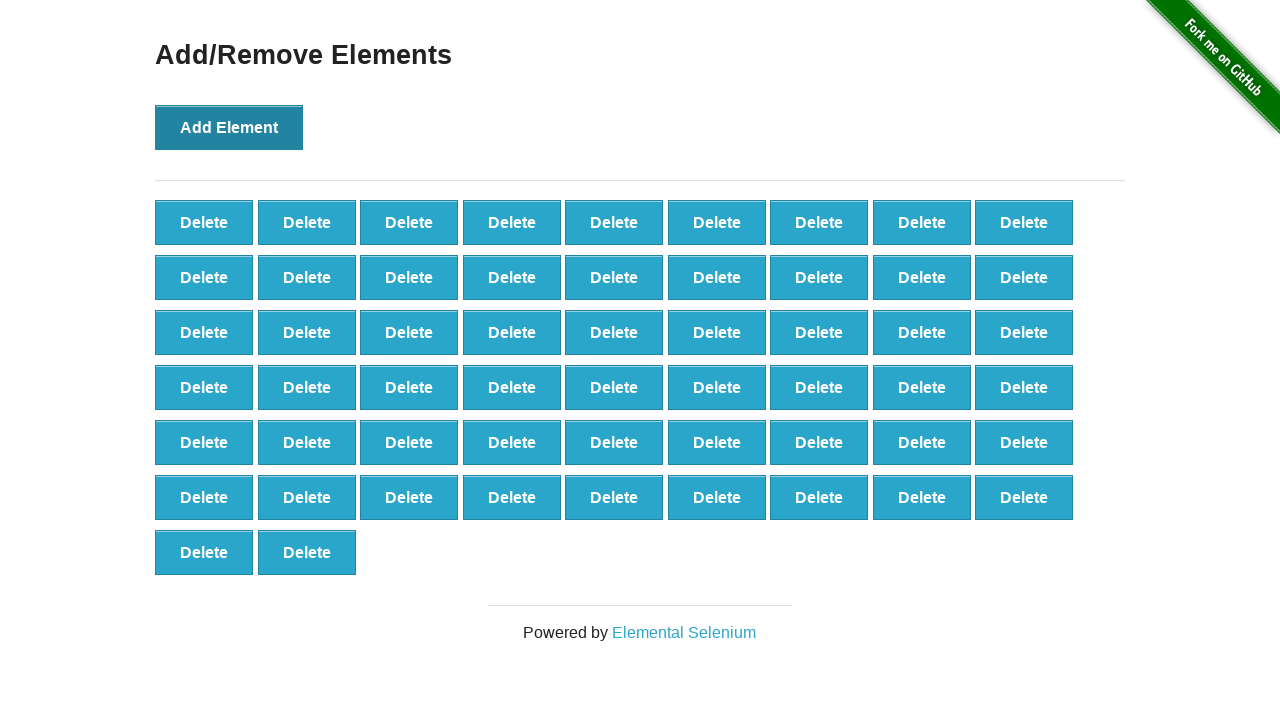

Clicked Add Element button (iteration 57/100) at (229, 127) on button[onclick='addElement()']
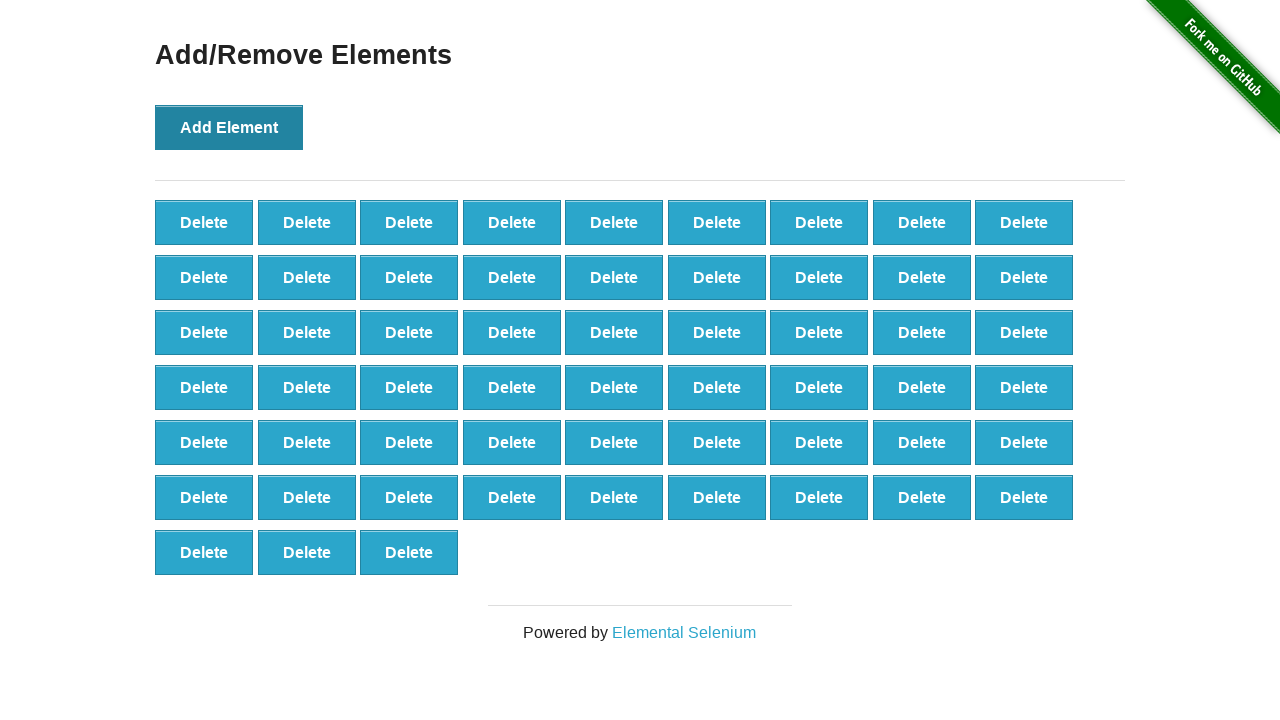

Clicked Add Element button (iteration 58/100) at (229, 127) on button[onclick='addElement()']
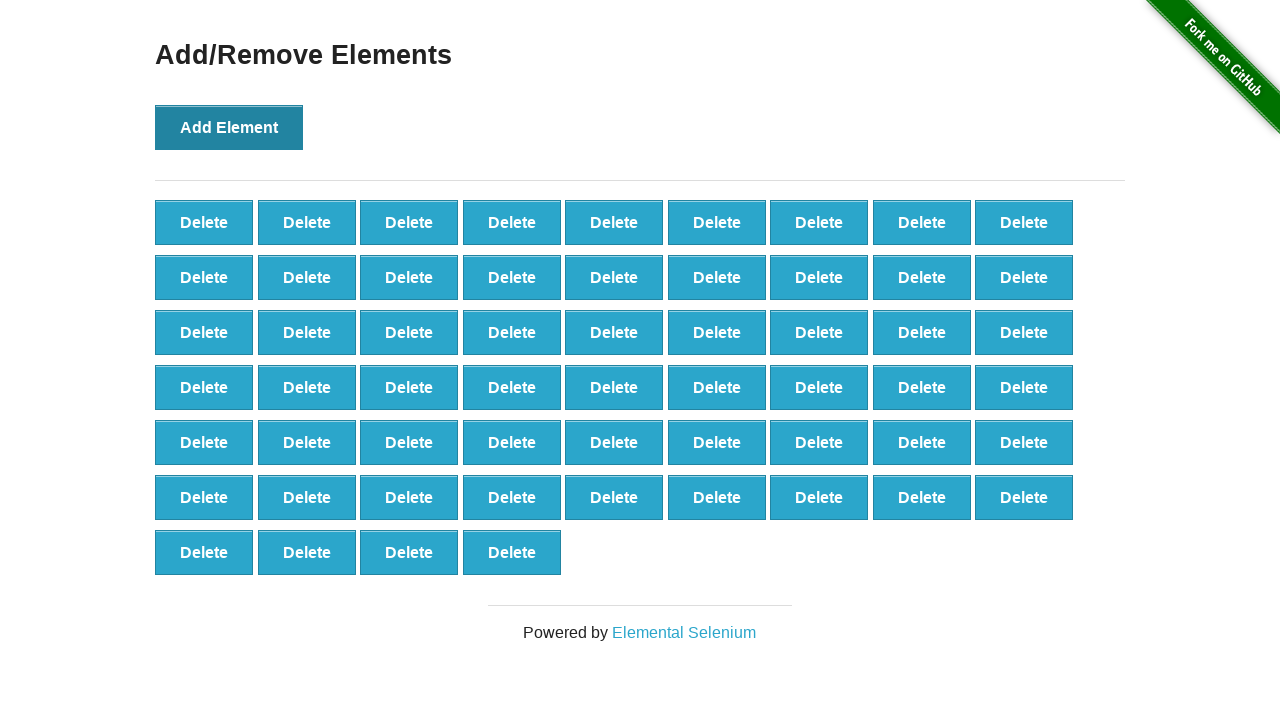

Clicked Add Element button (iteration 59/100) at (229, 127) on button[onclick='addElement()']
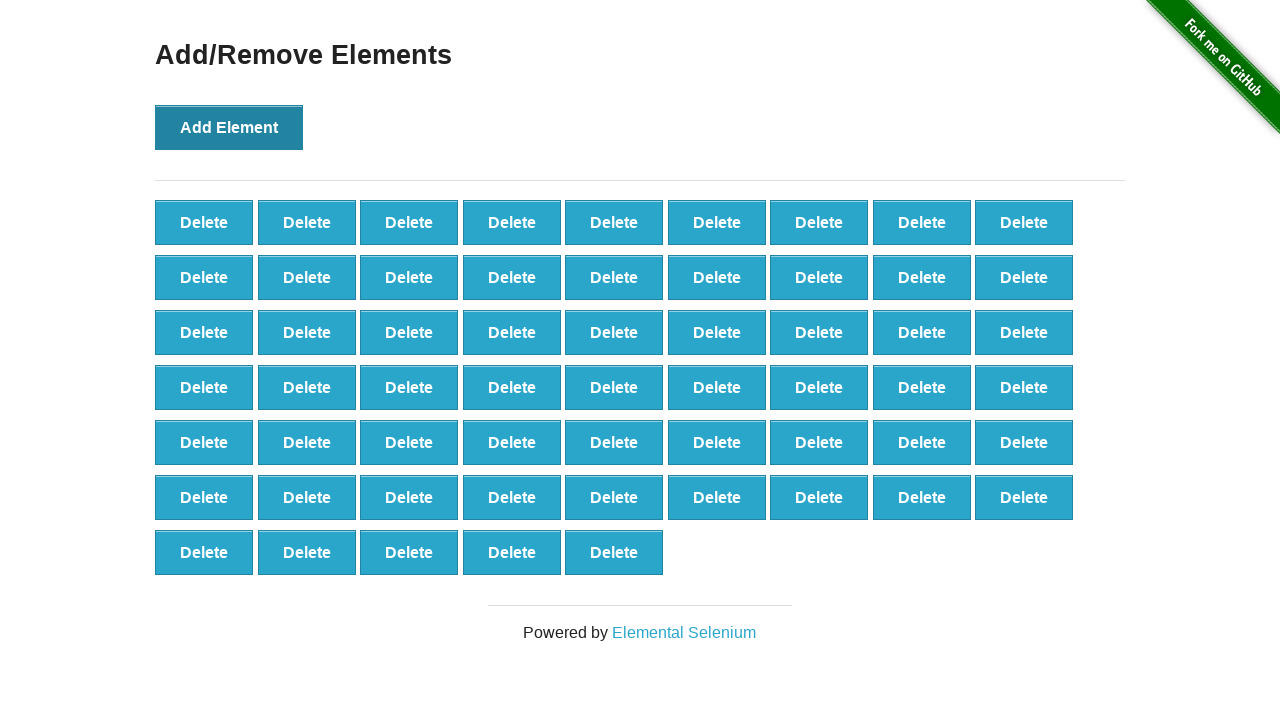

Clicked Add Element button (iteration 60/100) at (229, 127) on button[onclick='addElement()']
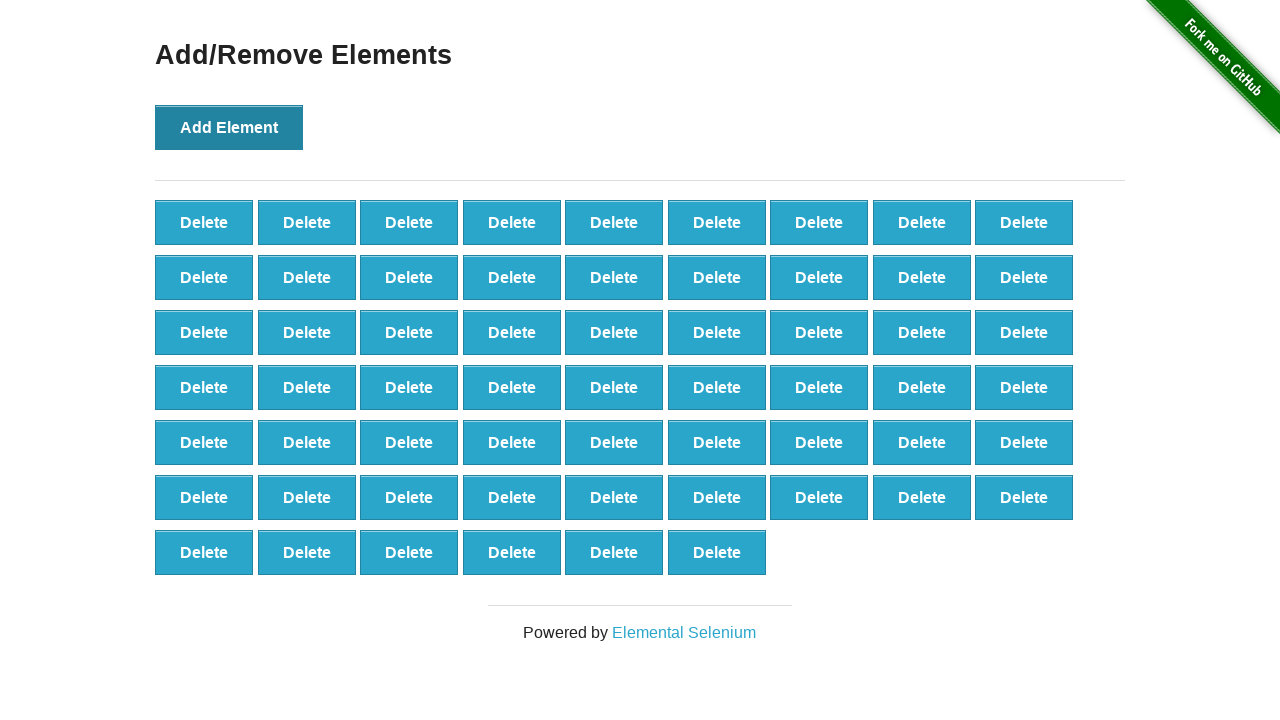

Clicked Add Element button (iteration 61/100) at (229, 127) on button[onclick='addElement()']
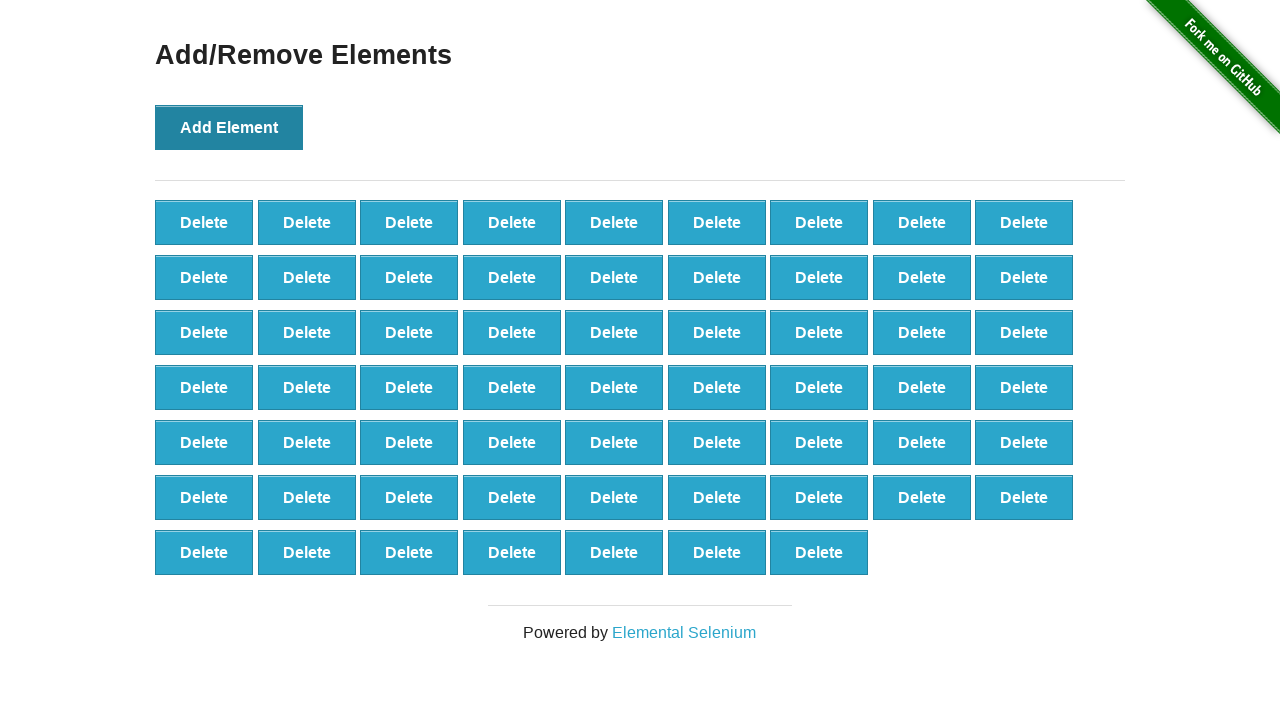

Clicked Add Element button (iteration 62/100) at (229, 127) on button[onclick='addElement()']
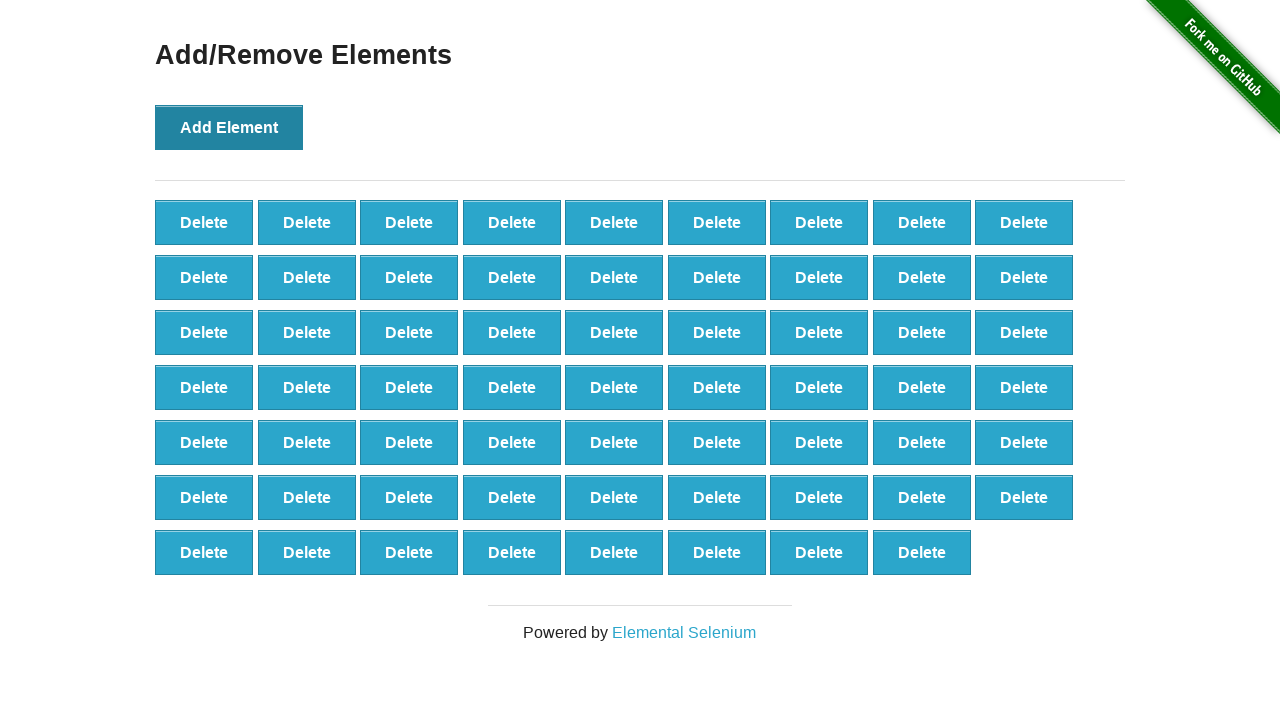

Clicked Add Element button (iteration 63/100) at (229, 127) on button[onclick='addElement()']
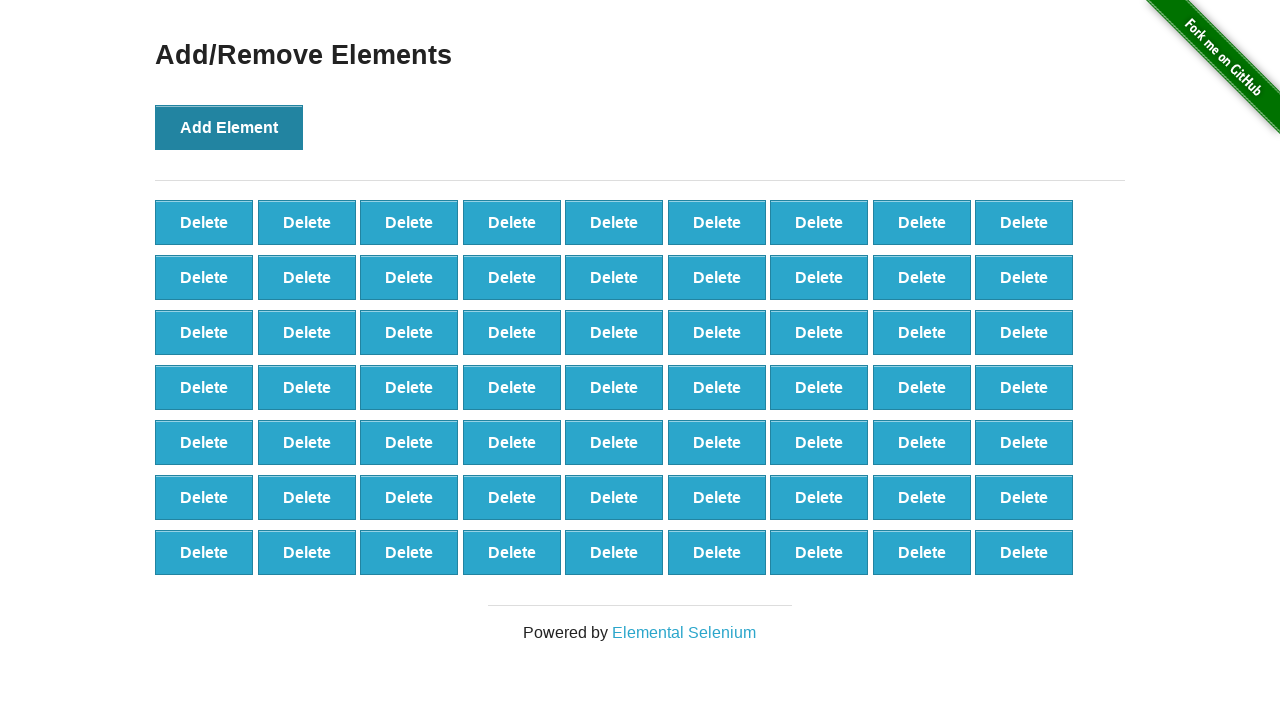

Clicked Add Element button (iteration 64/100) at (229, 127) on button[onclick='addElement()']
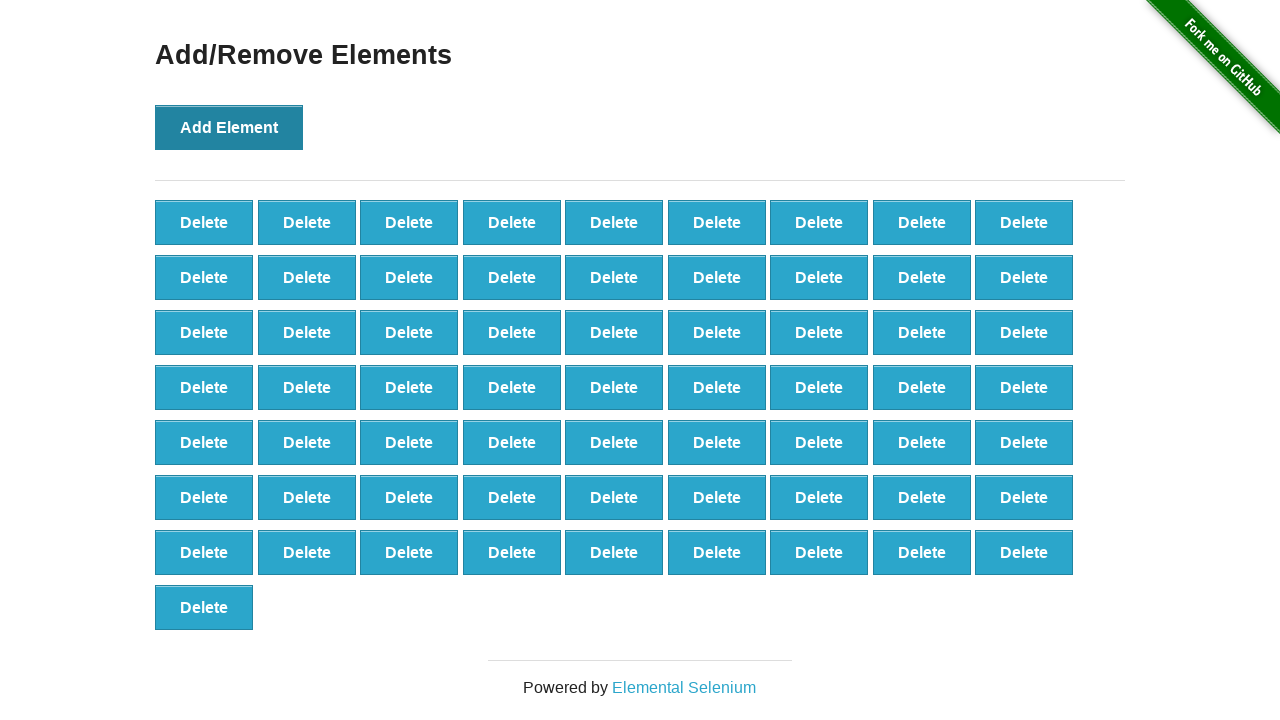

Clicked Add Element button (iteration 65/100) at (229, 127) on button[onclick='addElement()']
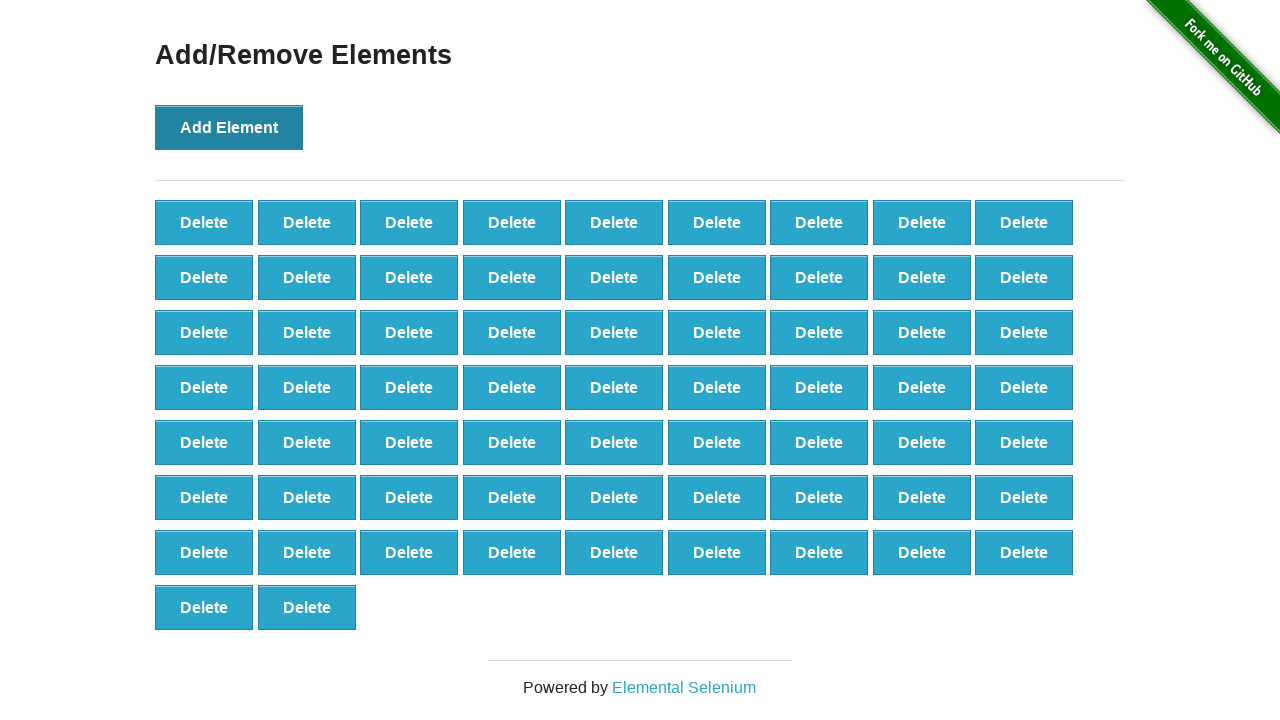

Clicked Add Element button (iteration 66/100) at (229, 127) on button[onclick='addElement()']
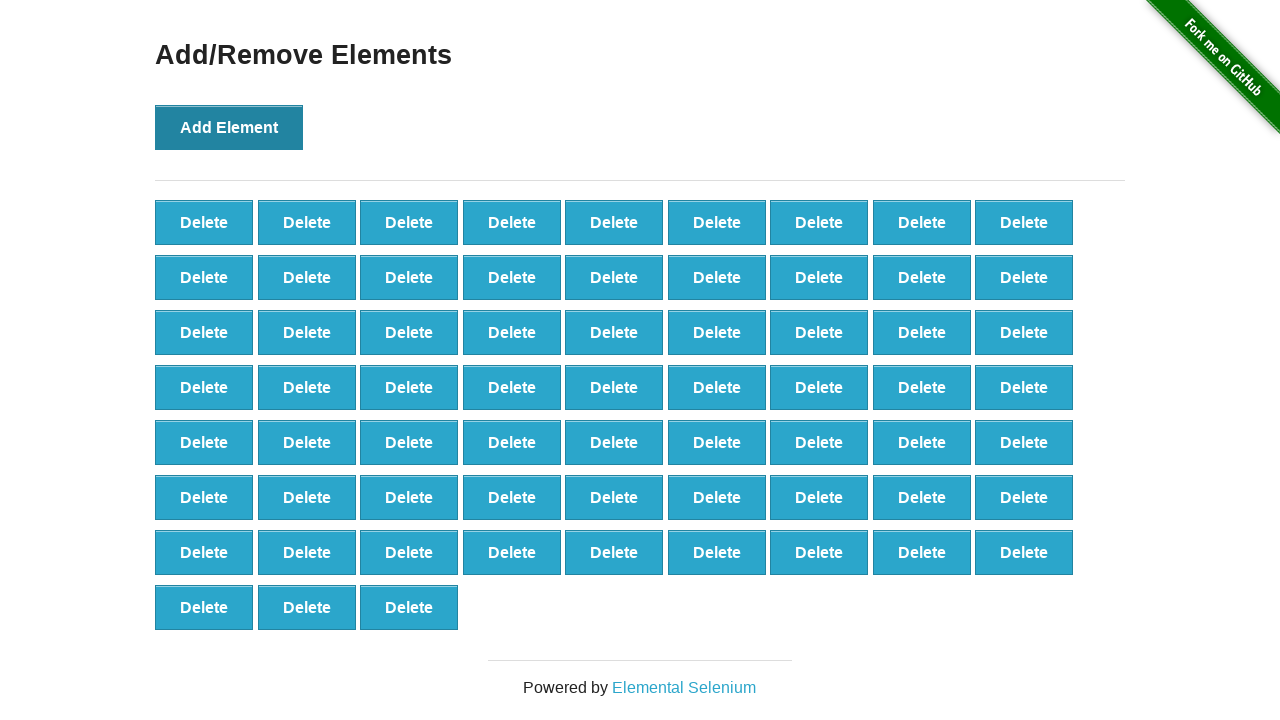

Clicked Add Element button (iteration 67/100) at (229, 127) on button[onclick='addElement()']
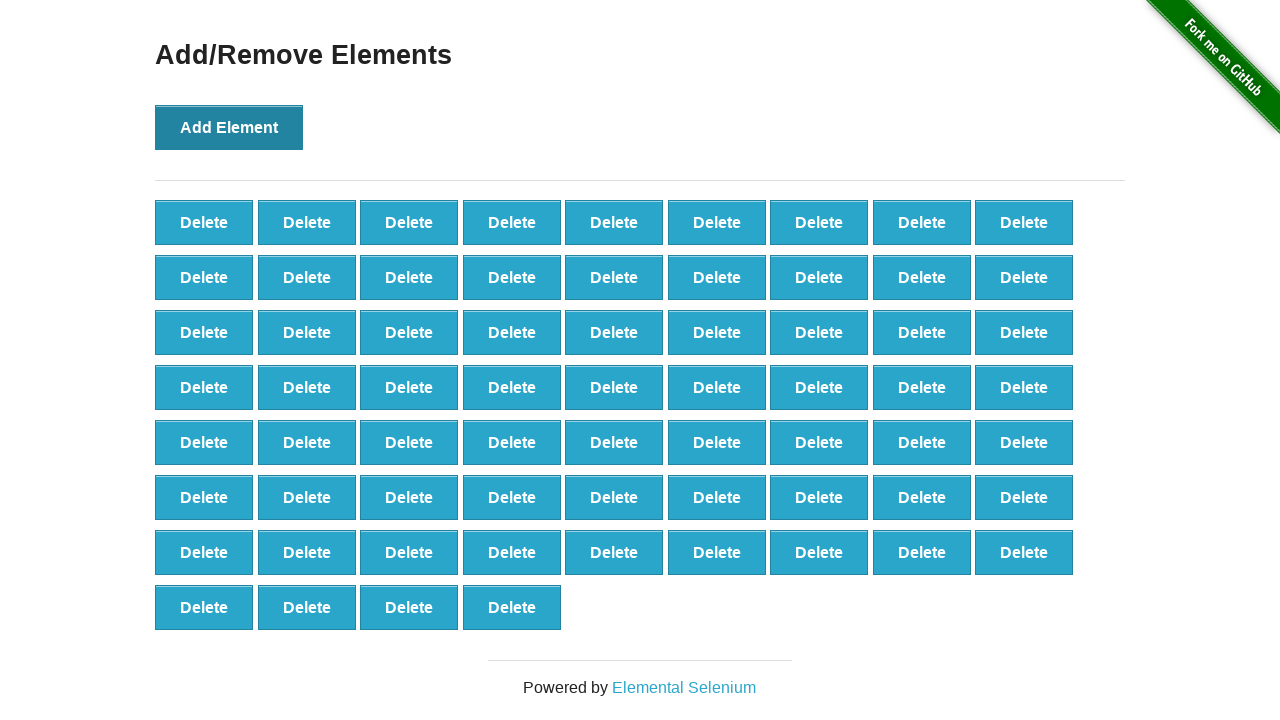

Clicked Add Element button (iteration 68/100) at (229, 127) on button[onclick='addElement()']
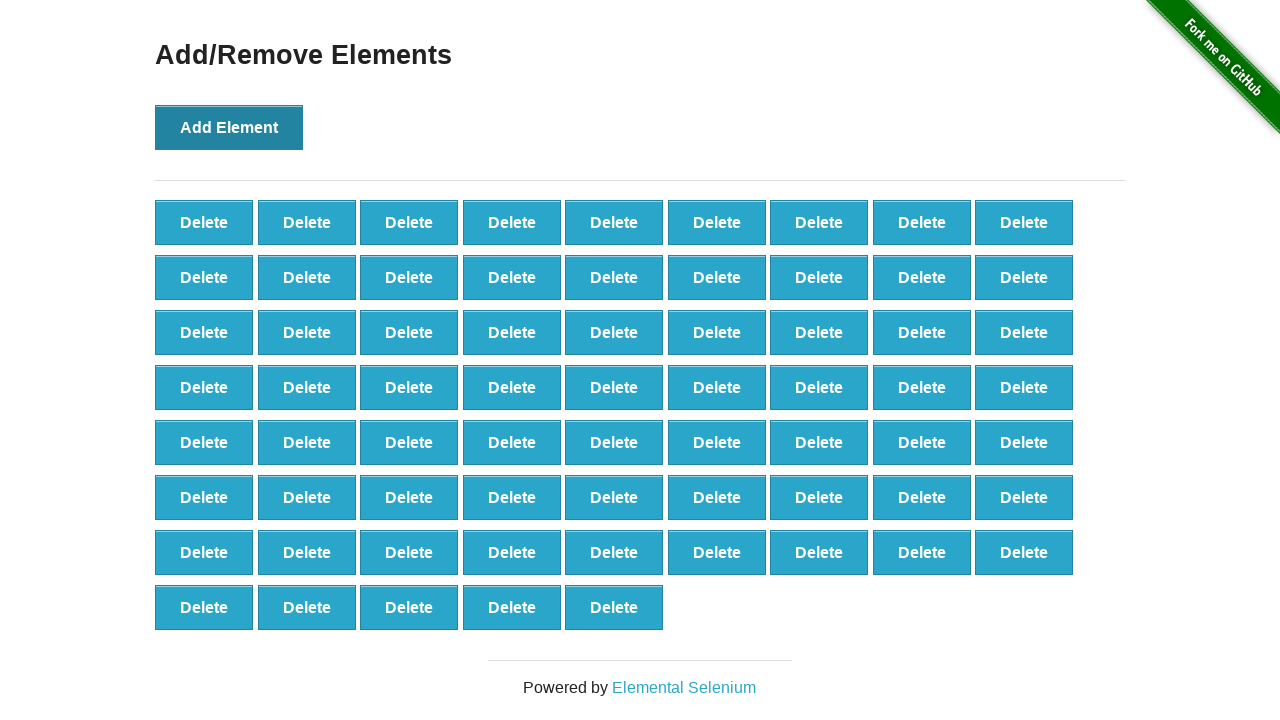

Clicked Add Element button (iteration 69/100) at (229, 127) on button[onclick='addElement()']
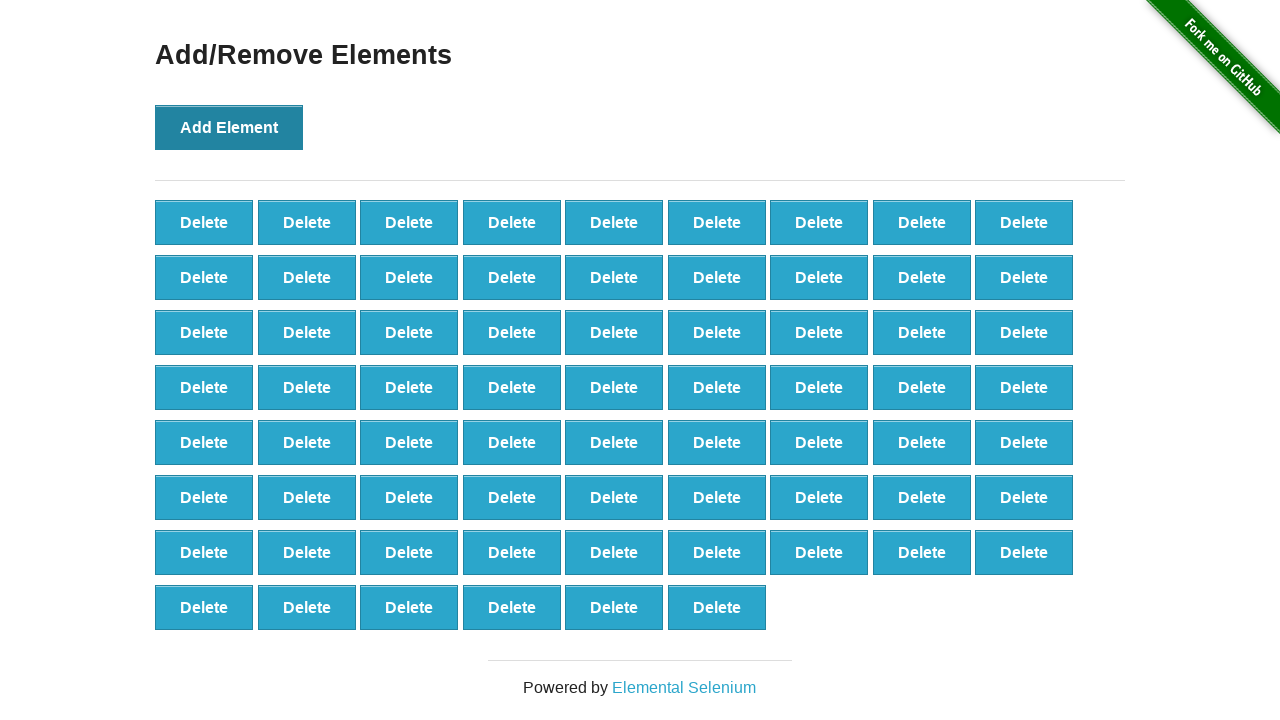

Clicked Add Element button (iteration 70/100) at (229, 127) on button[onclick='addElement()']
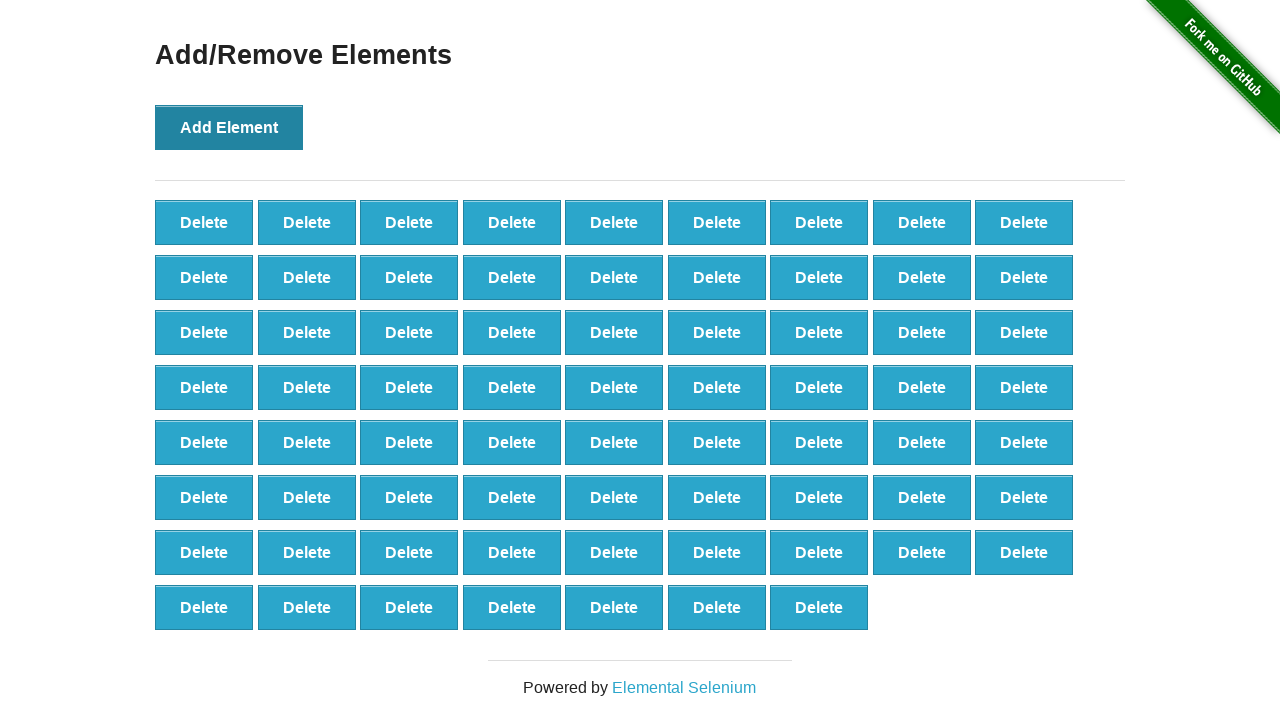

Clicked Add Element button (iteration 71/100) at (229, 127) on button[onclick='addElement()']
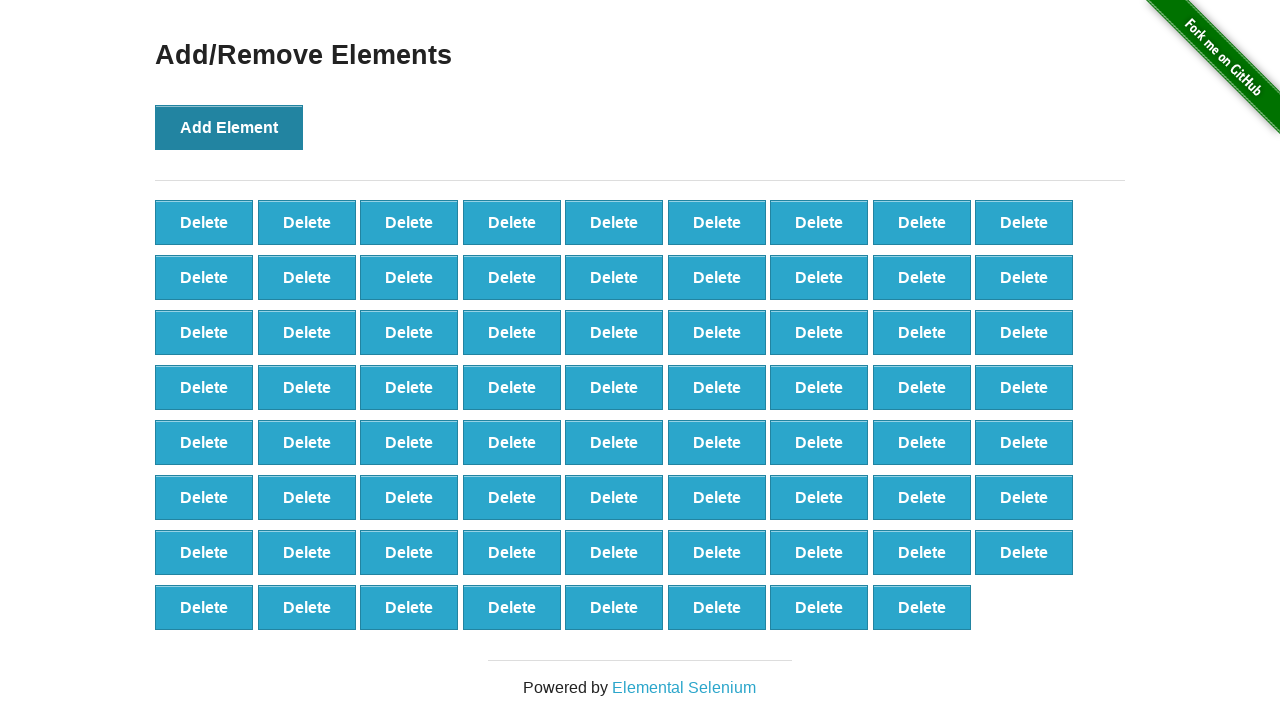

Clicked Add Element button (iteration 72/100) at (229, 127) on button[onclick='addElement()']
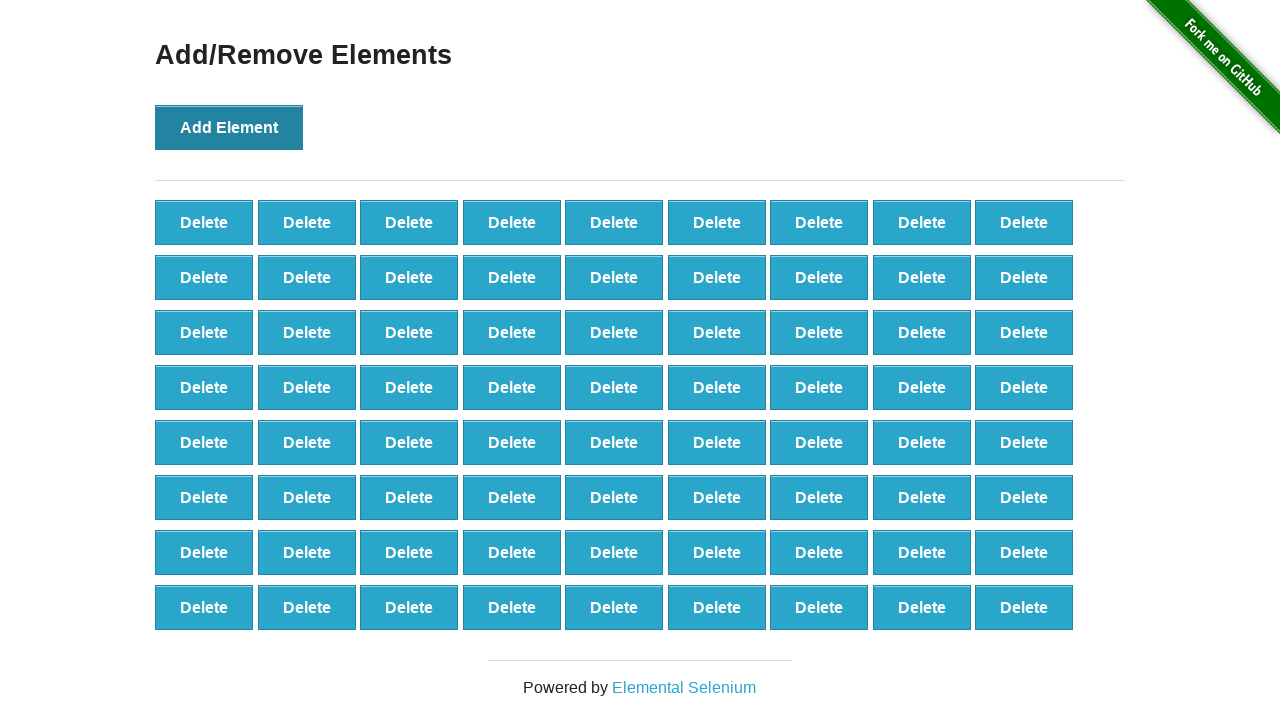

Clicked Add Element button (iteration 73/100) at (229, 127) on button[onclick='addElement()']
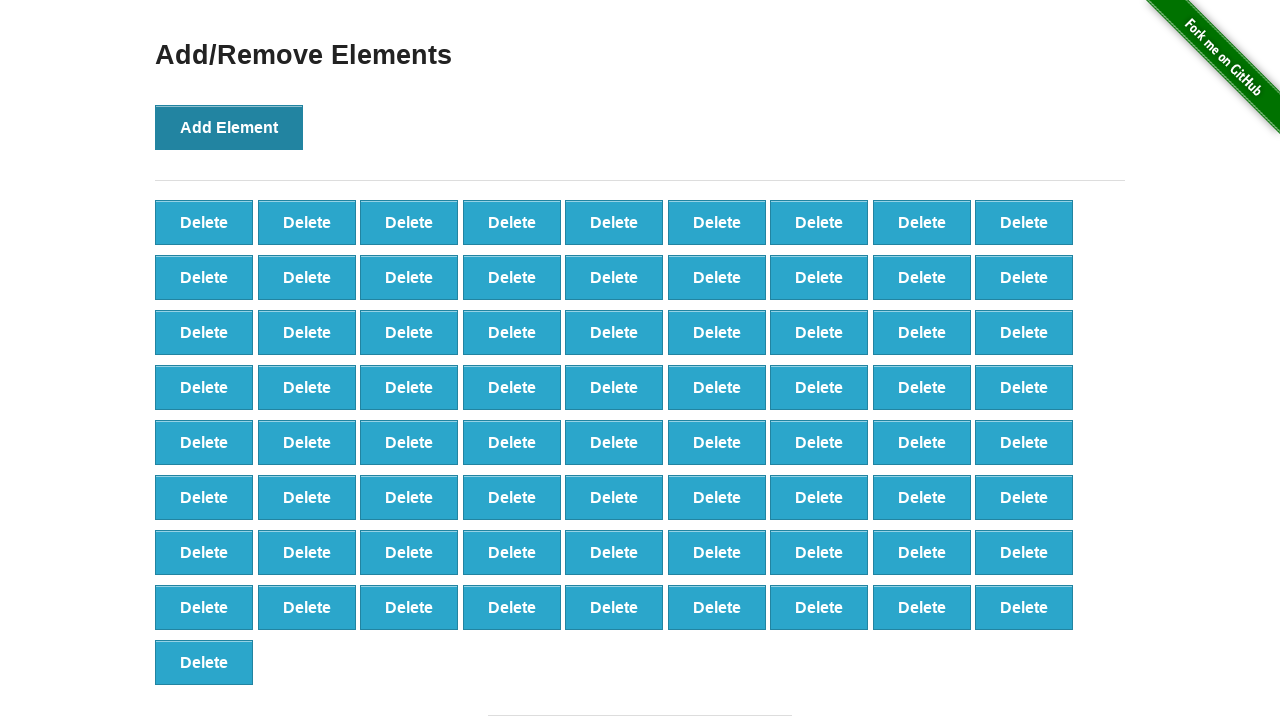

Clicked Add Element button (iteration 74/100) at (229, 127) on button[onclick='addElement()']
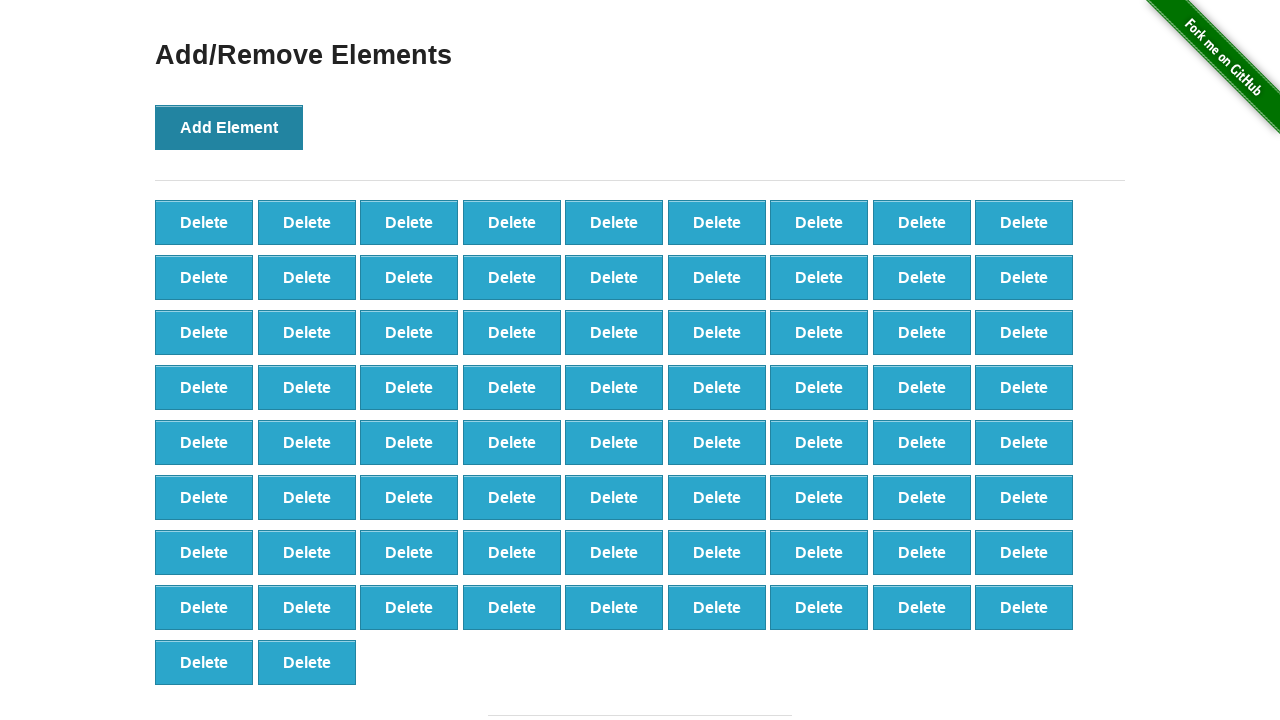

Clicked Add Element button (iteration 75/100) at (229, 127) on button[onclick='addElement()']
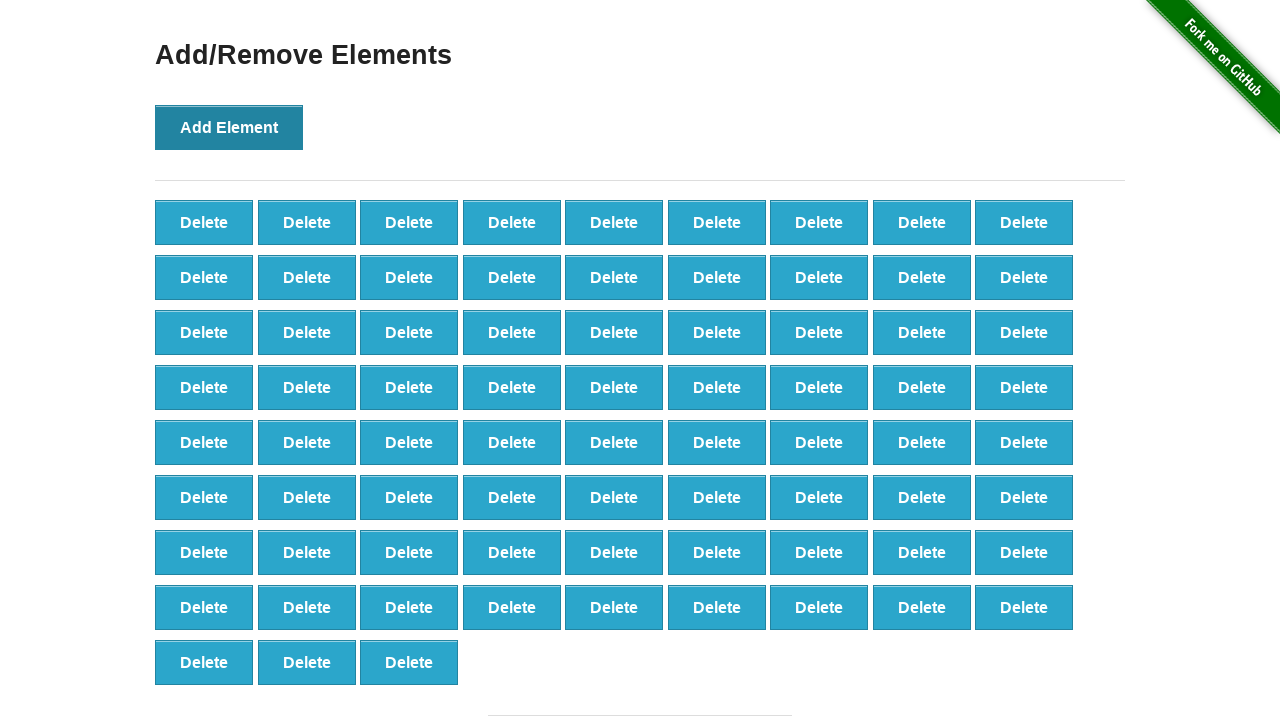

Clicked Add Element button (iteration 76/100) at (229, 127) on button[onclick='addElement()']
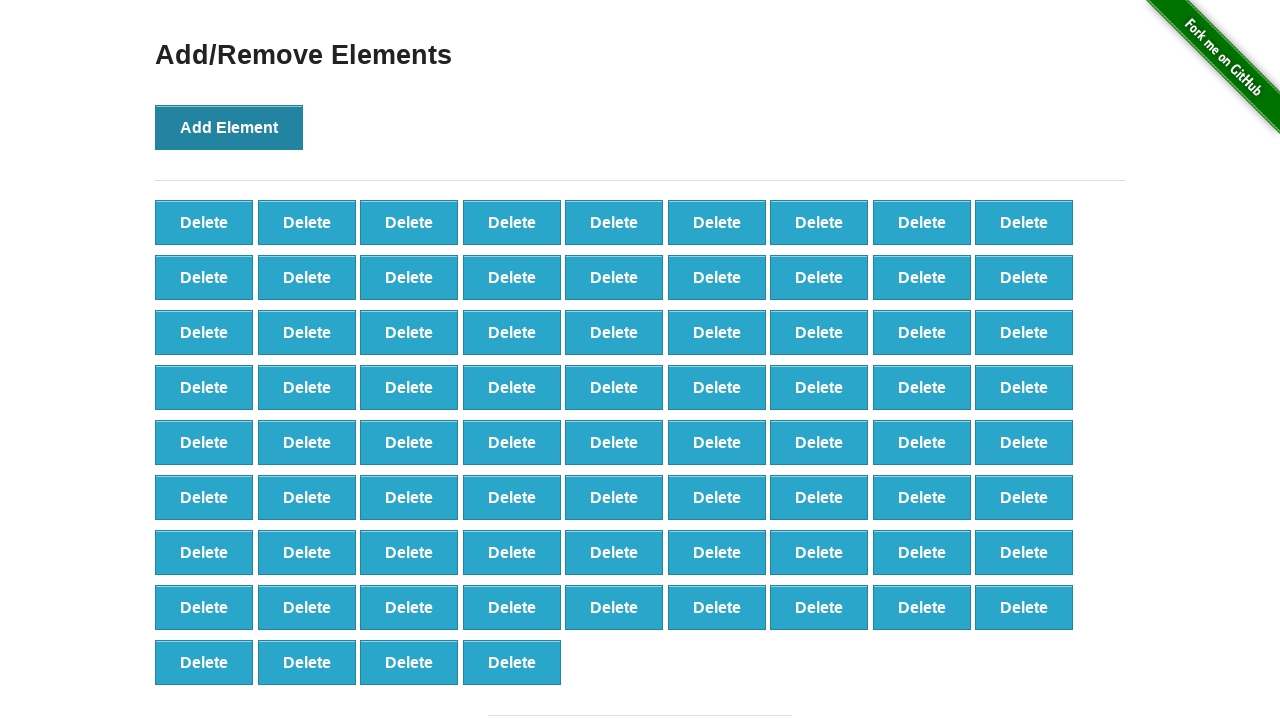

Clicked Add Element button (iteration 77/100) at (229, 127) on button[onclick='addElement()']
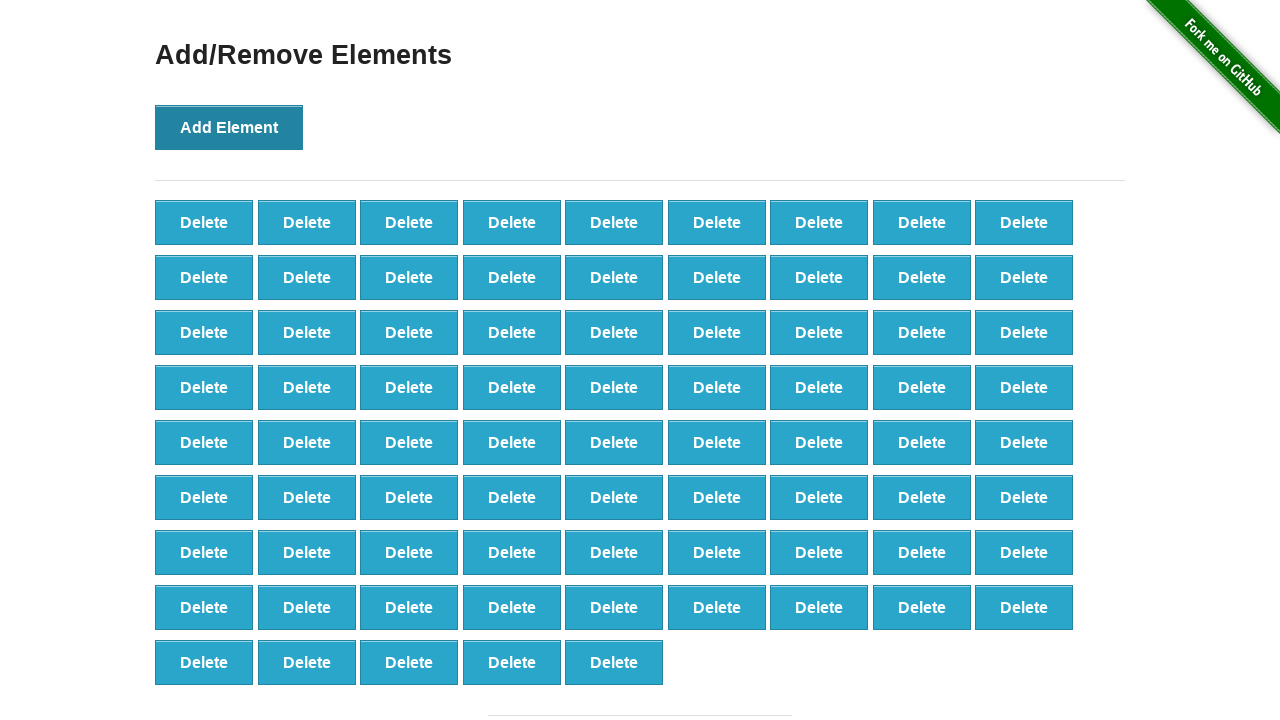

Clicked Add Element button (iteration 78/100) at (229, 127) on button[onclick='addElement()']
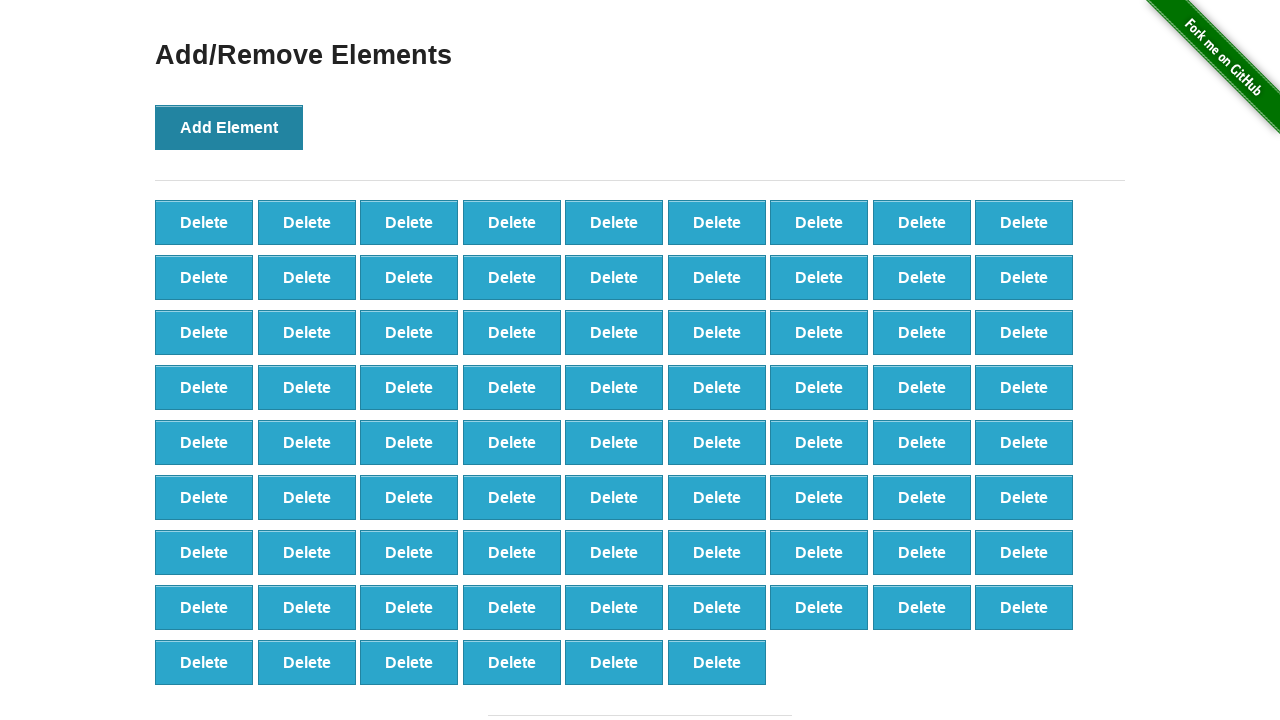

Clicked Add Element button (iteration 79/100) at (229, 127) on button[onclick='addElement()']
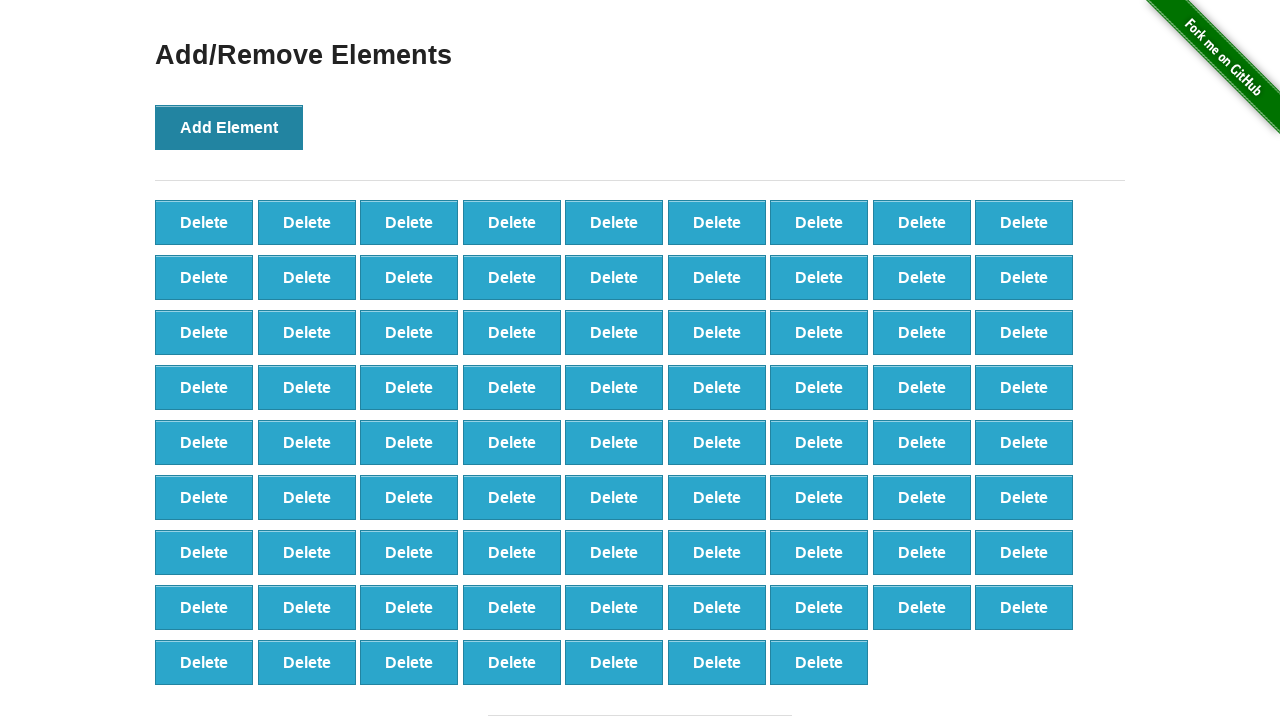

Clicked Add Element button (iteration 80/100) at (229, 127) on button[onclick='addElement()']
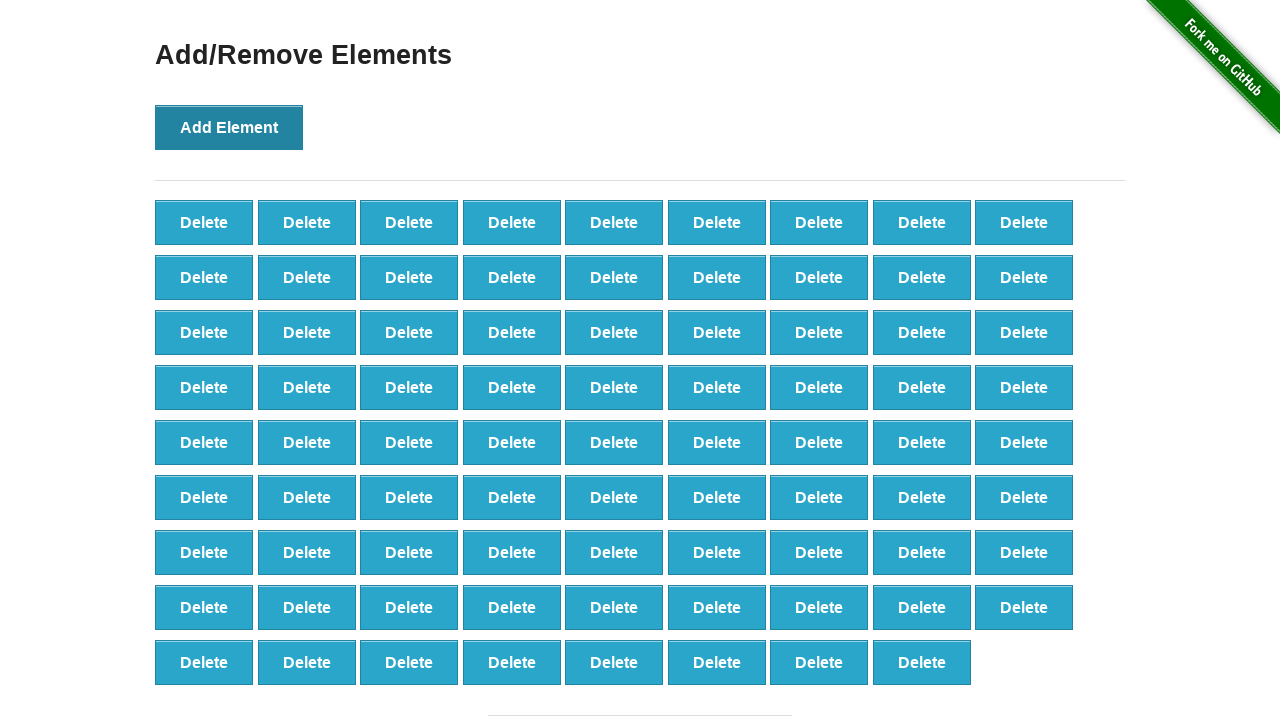

Clicked Add Element button (iteration 81/100) at (229, 127) on button[onclick='addElement()']
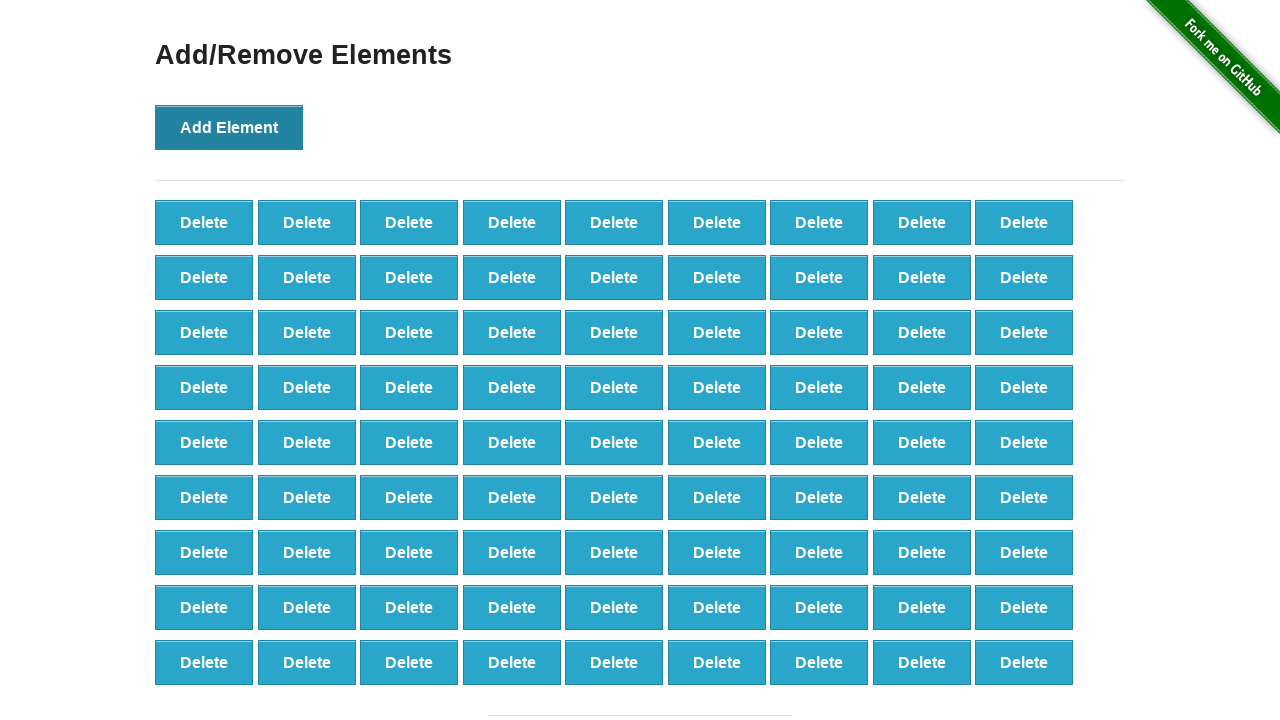

Clicked Add Element button (iteration 82/100) at (229, 127) on button[onclick='addElement()']
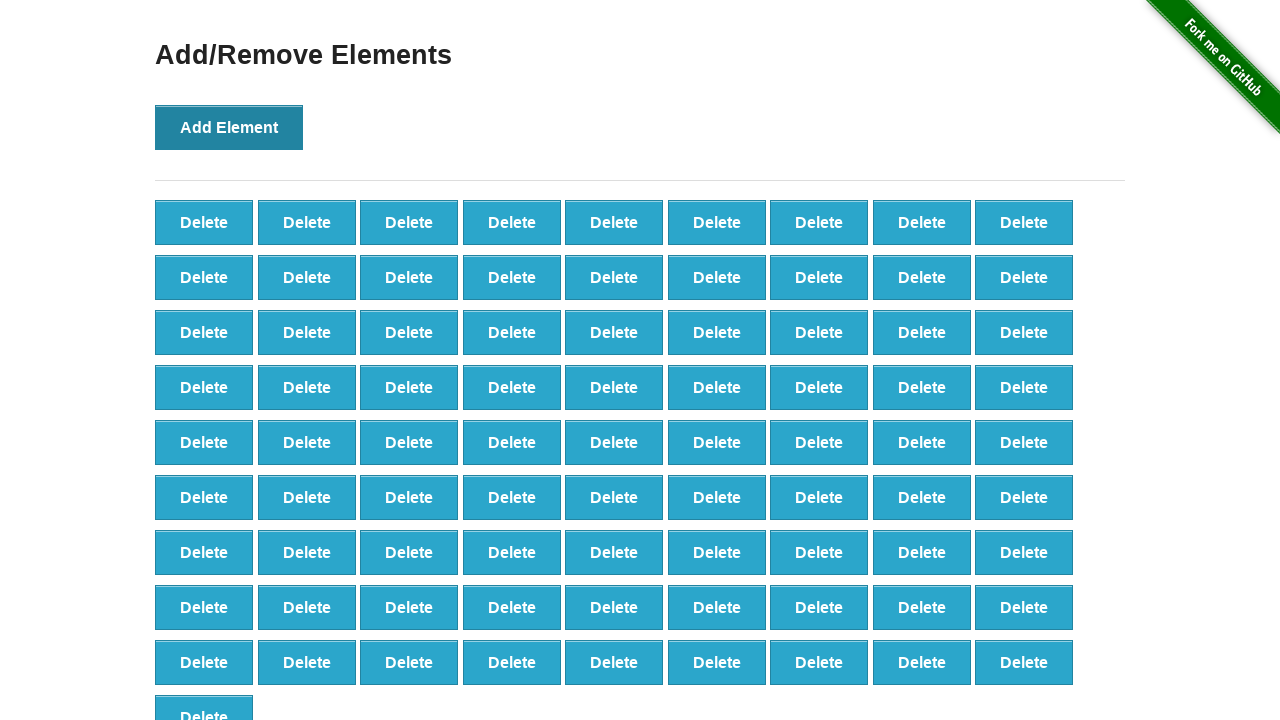

Clicked Add Element button (iteration 83/100) at (229, 127) on button[onclick='addElement()']
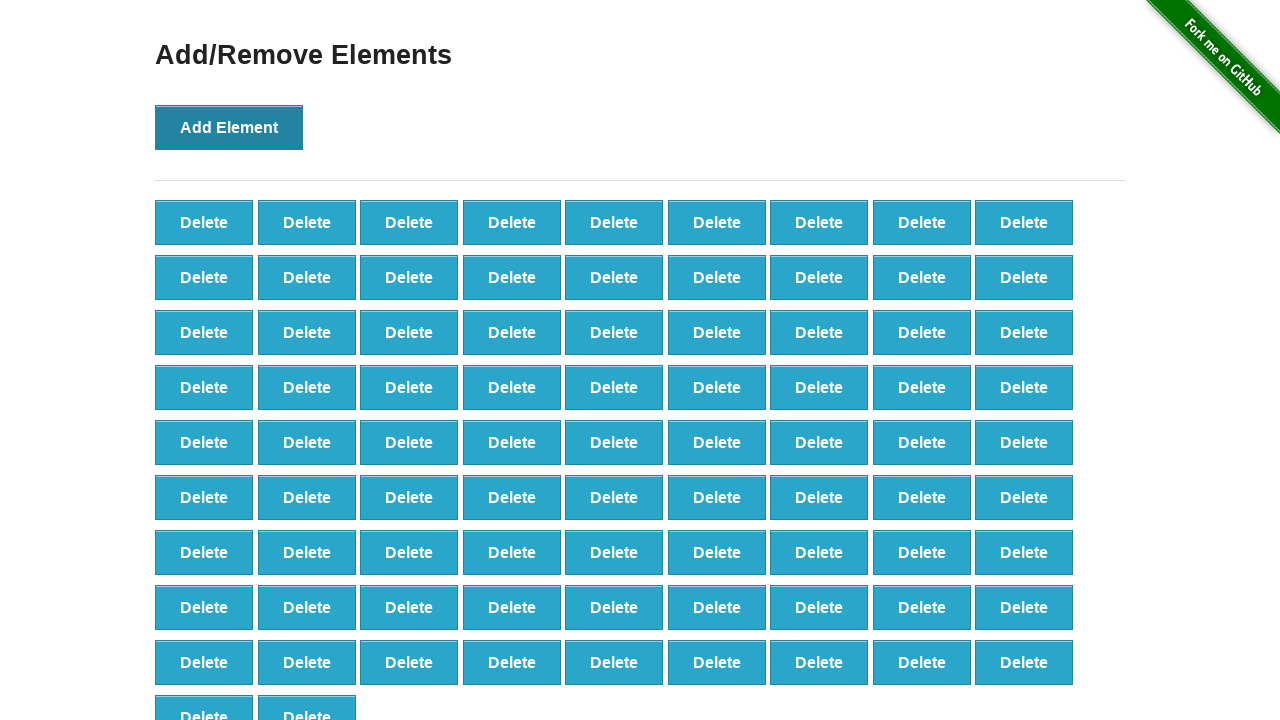

Clicked Add Element button (iteration 84/100) at (229, 127) on button[onclick='addElement()']
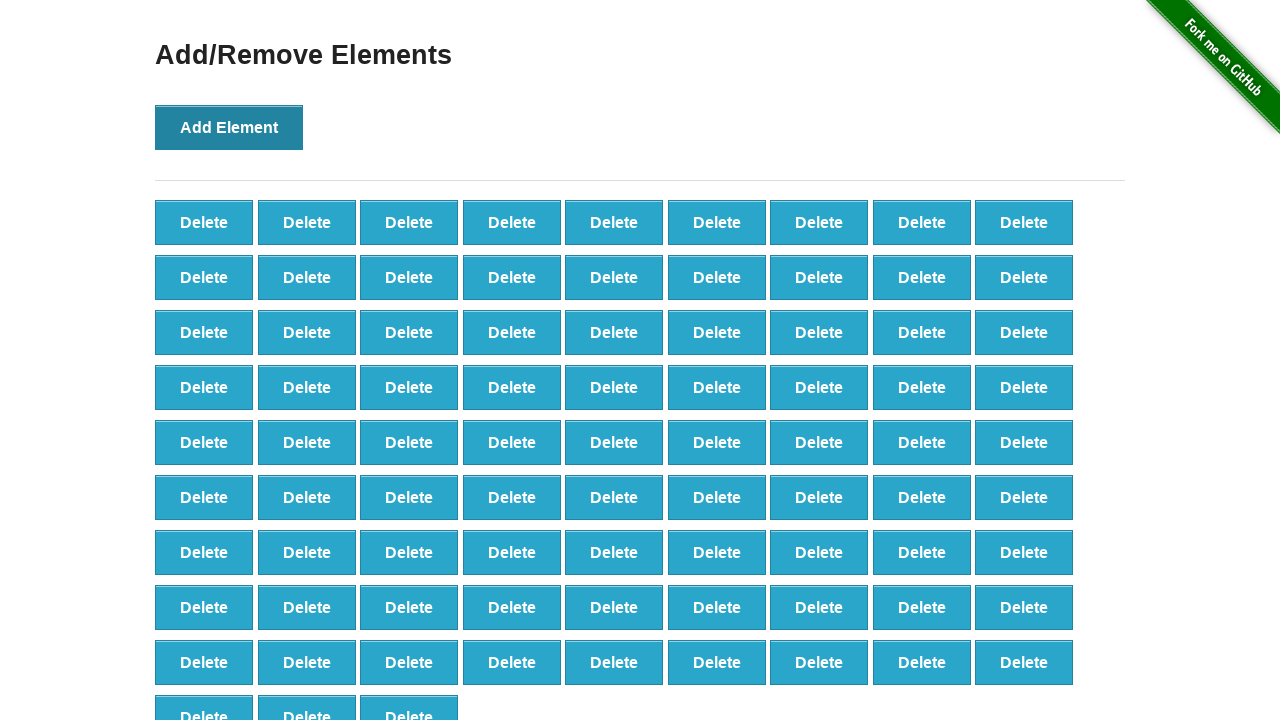

Clicked Add Element button (iteration 85/100) at (229, 127) on button[onclick='addElement()']
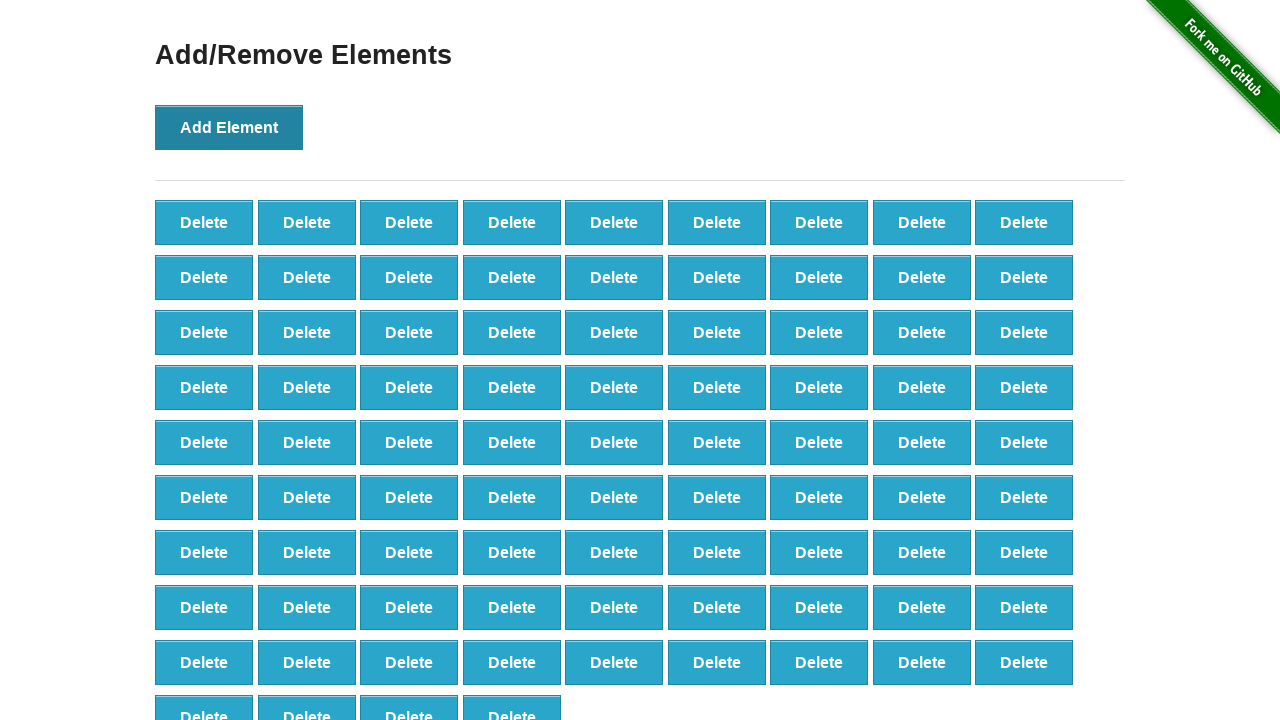

Clicked Add Element button (iteration 86/100) at (229, 127) on button[onclick='addElement()']
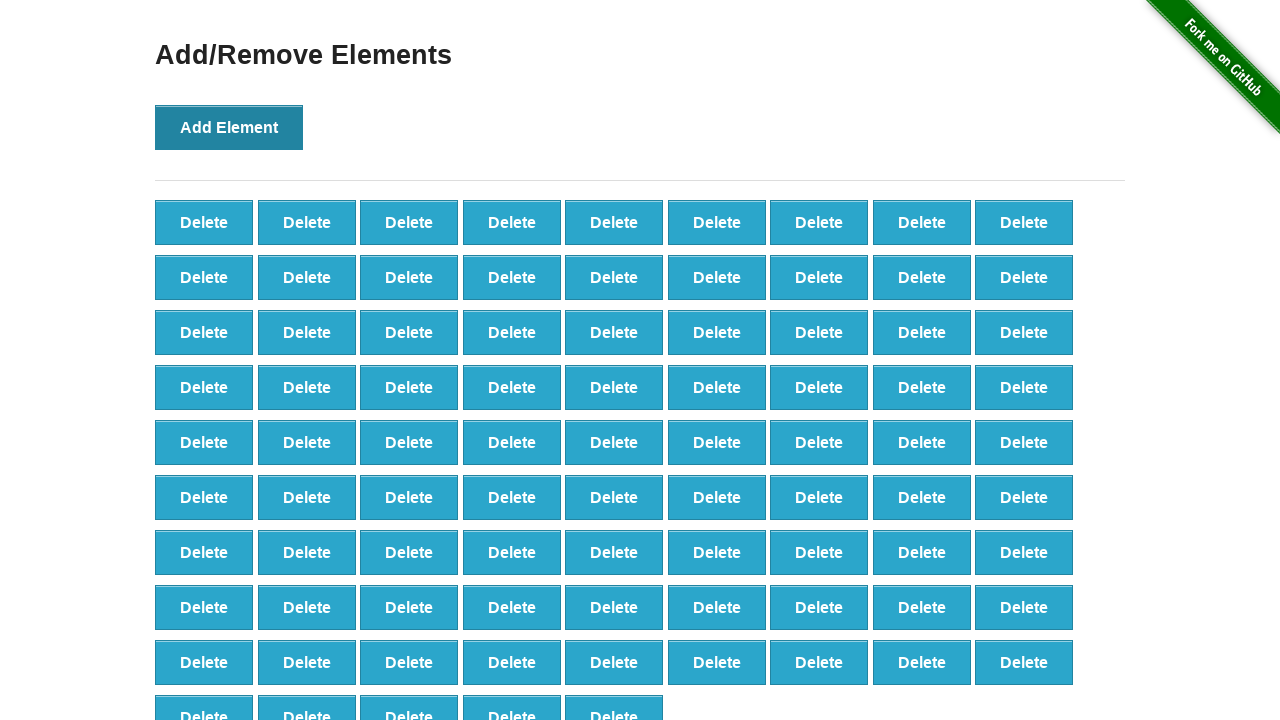

Clicked Add Element button (iteration 87/100) at (229, 127) on button[onclick='addElement()']
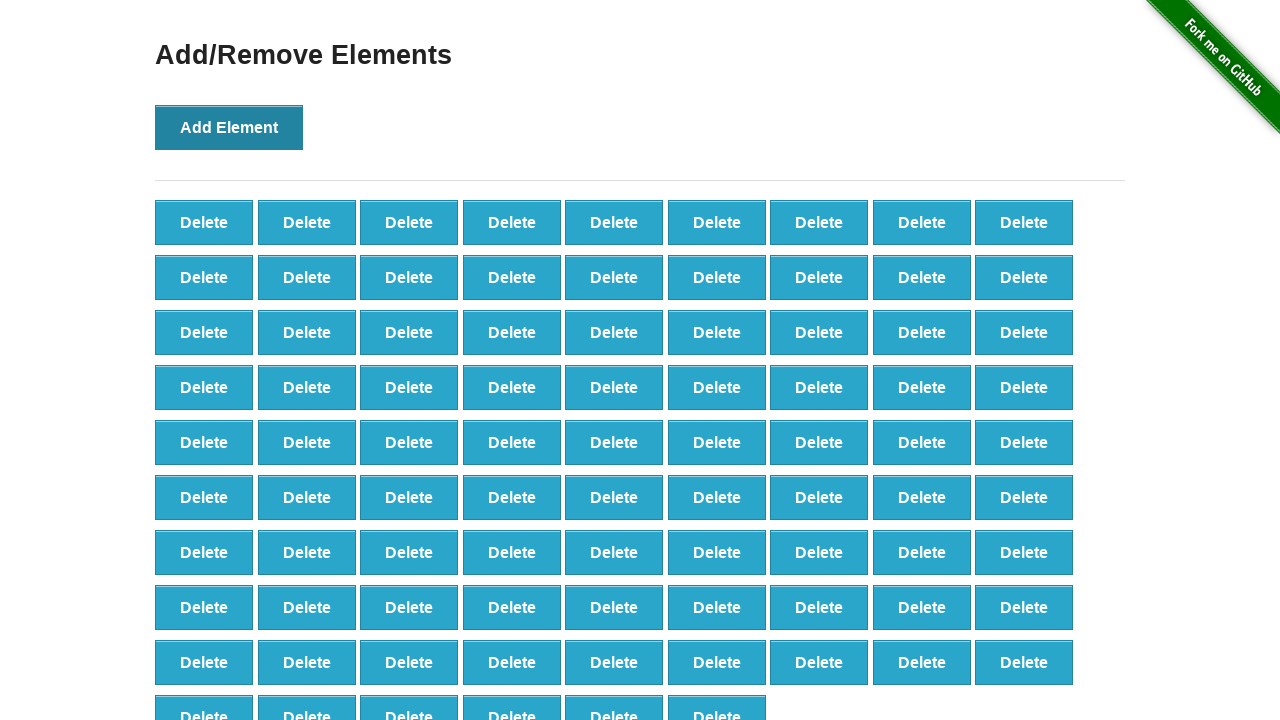

Clicked Add Element button (iteration 88/100) at (229, 127) on button[onclick='addElement()']
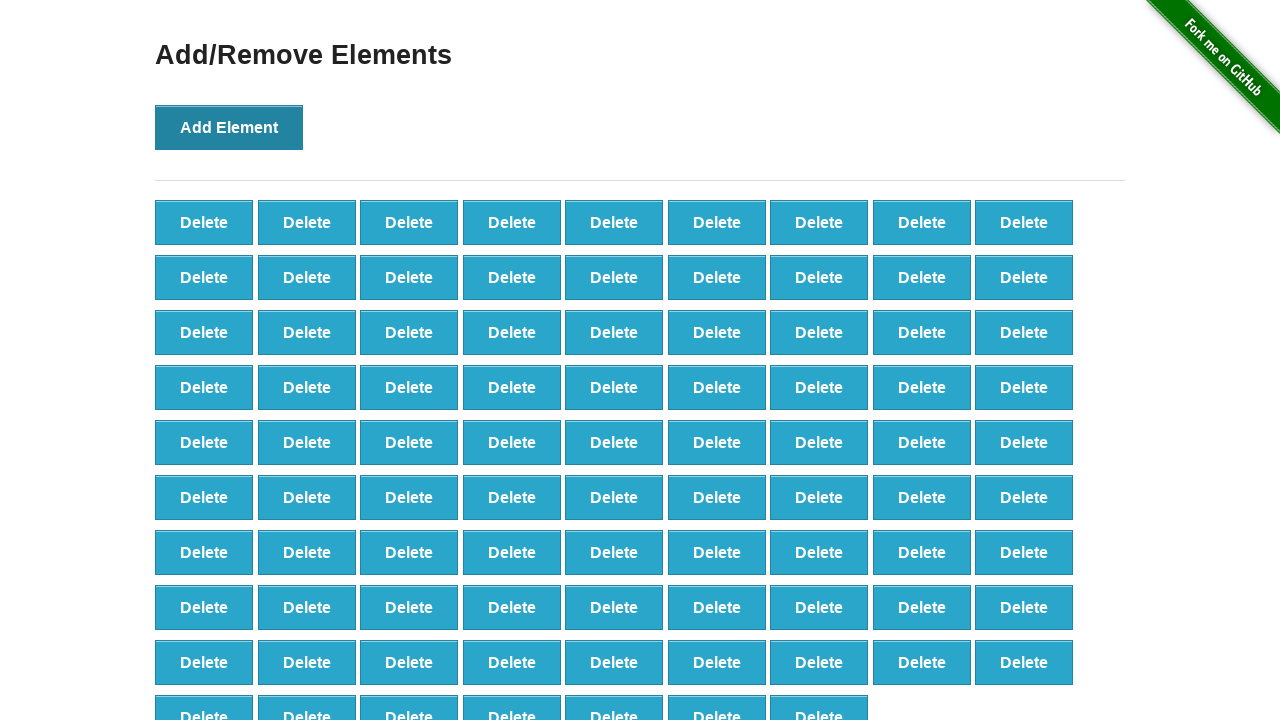

Clicked Add Element button (iteration 89/100) at (229, 127) on button[onclick='addElement()']
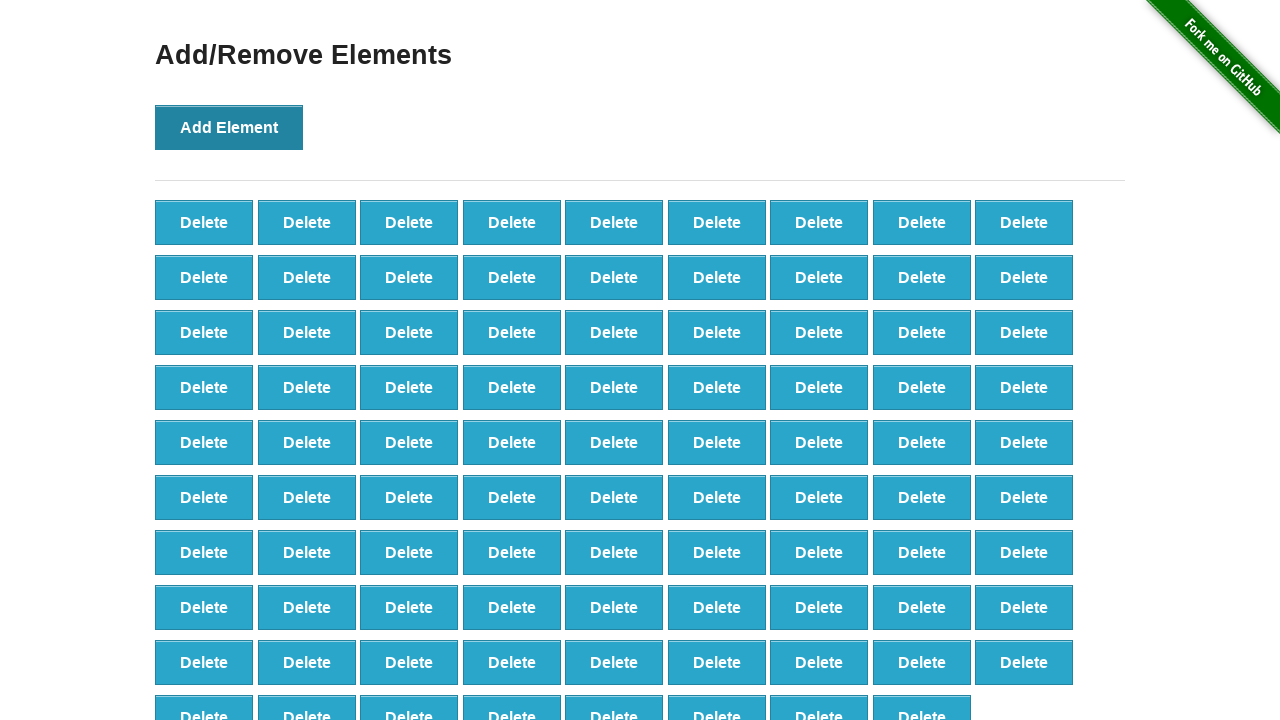

Clicked Add Element button (iteration 90/100) at (229, 127) on button[onclick='addElement()']
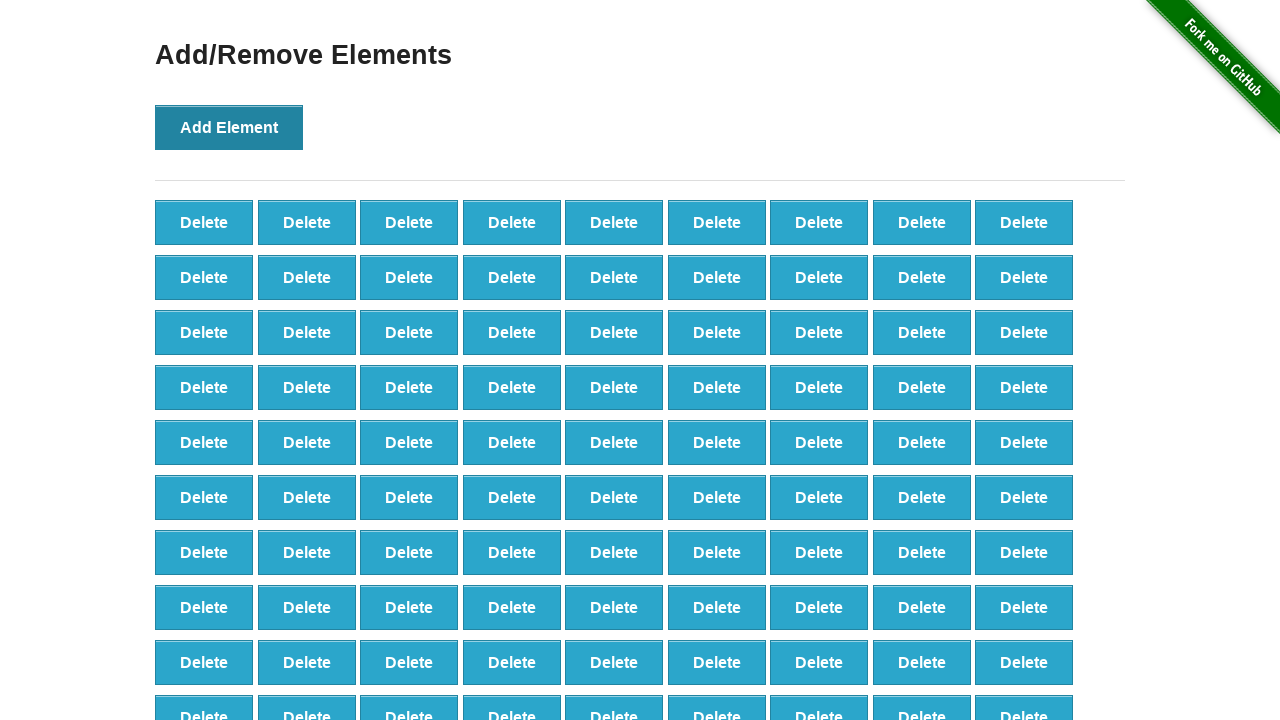

Clicked Add Element button (iteration 91/100) at (229, 127) on button[onclick='addElement()']
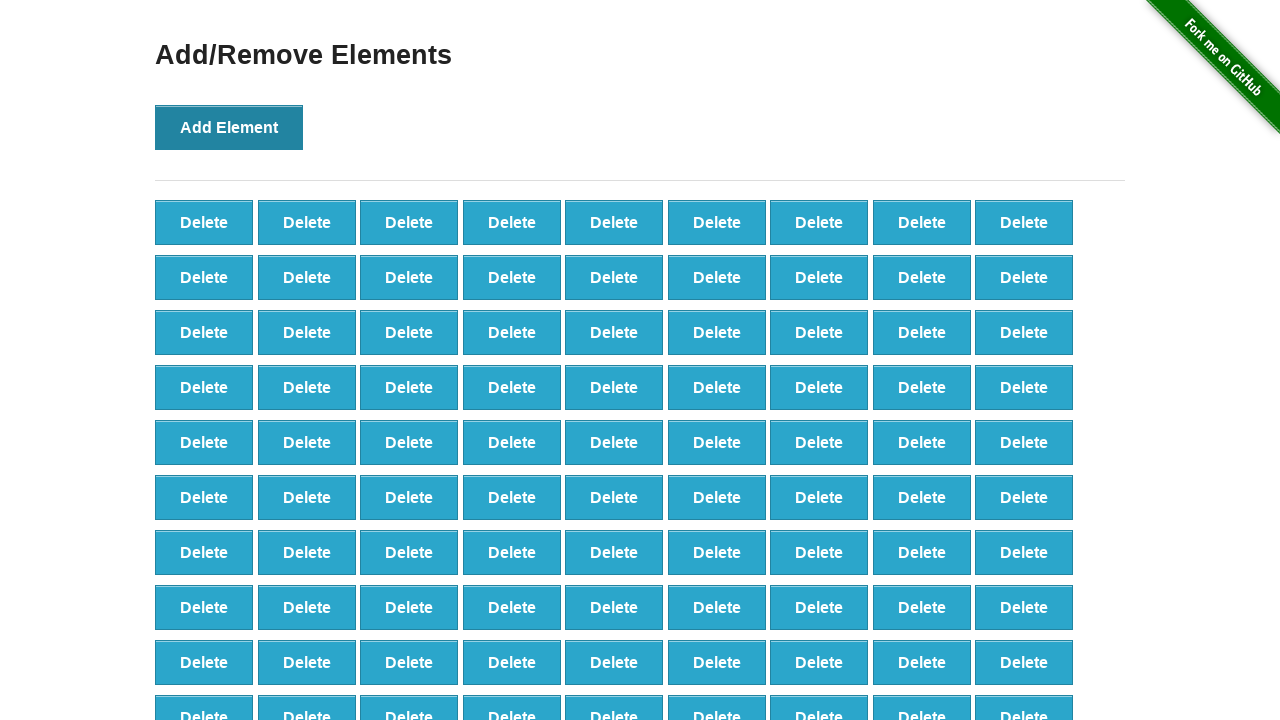

Clicked Add Element button (iteration 92/100) at (229, 127) on button[onclick='addElement()']
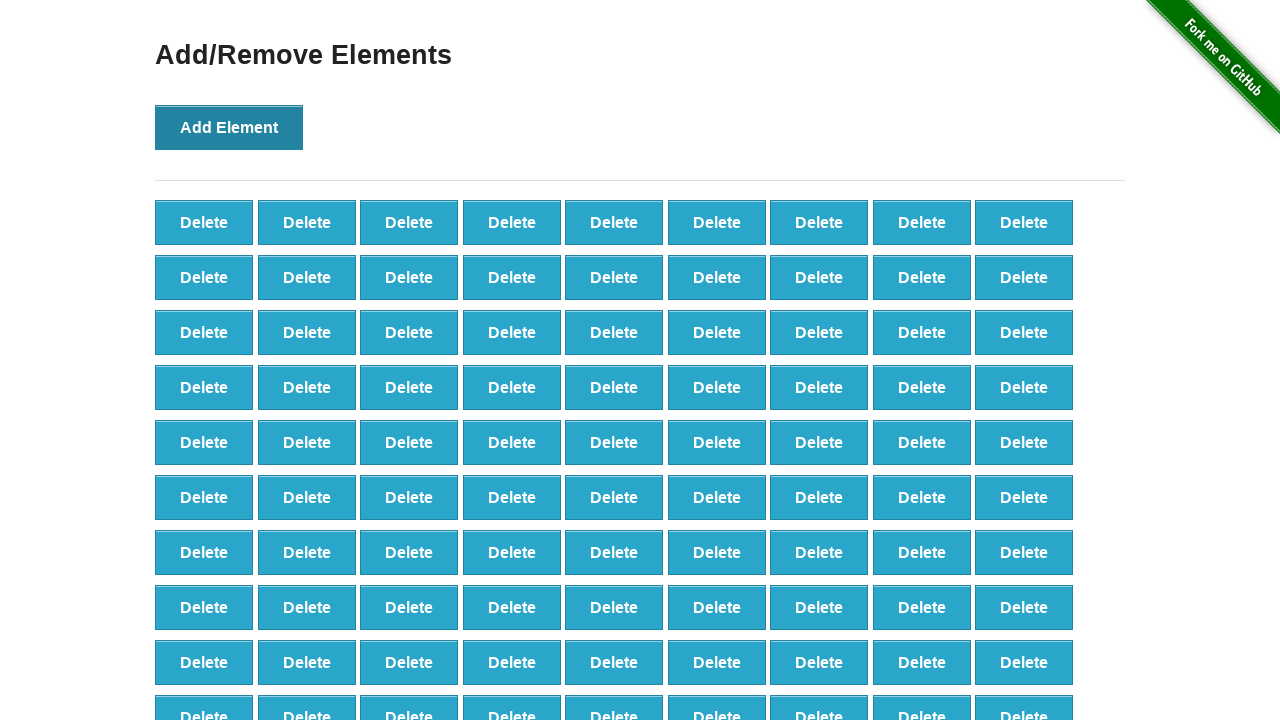

Clicked Add Element button (iteration 93/100) at (229, 127) on button[onclick='addElement()']
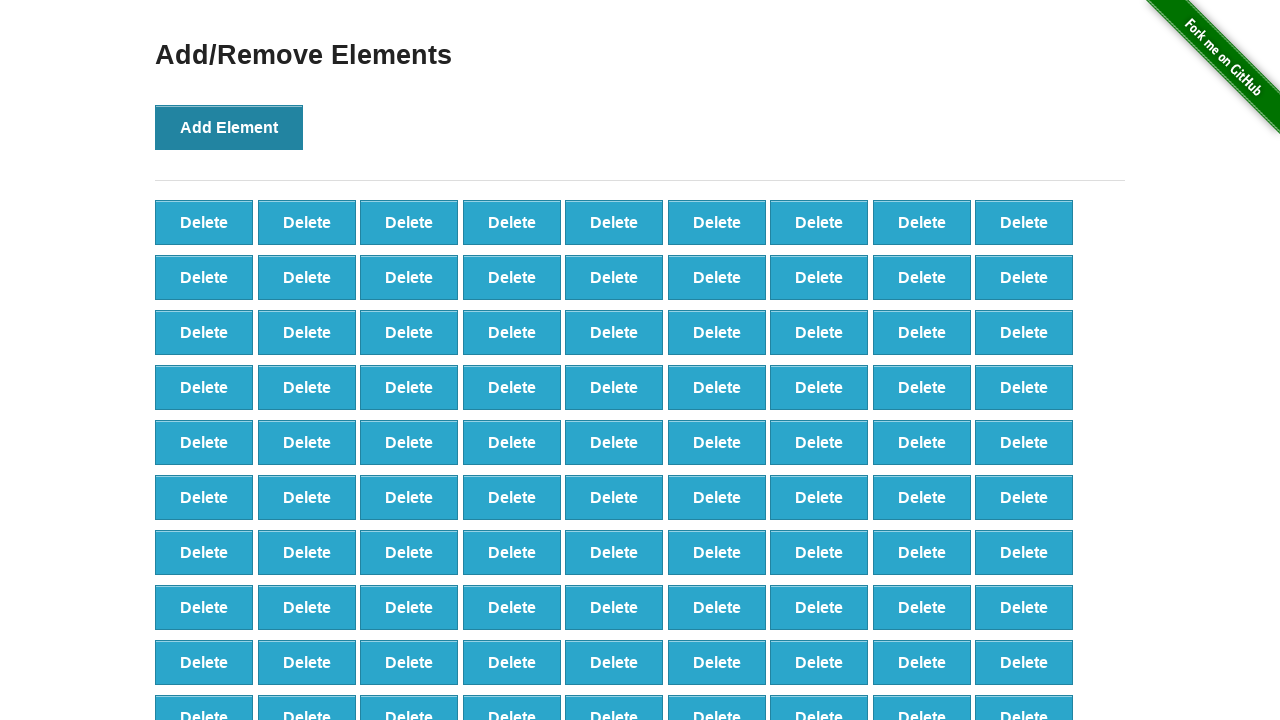

Clicked Add Element button (iteration 94/100) at (229, 127) on button[onclick='addElement()']
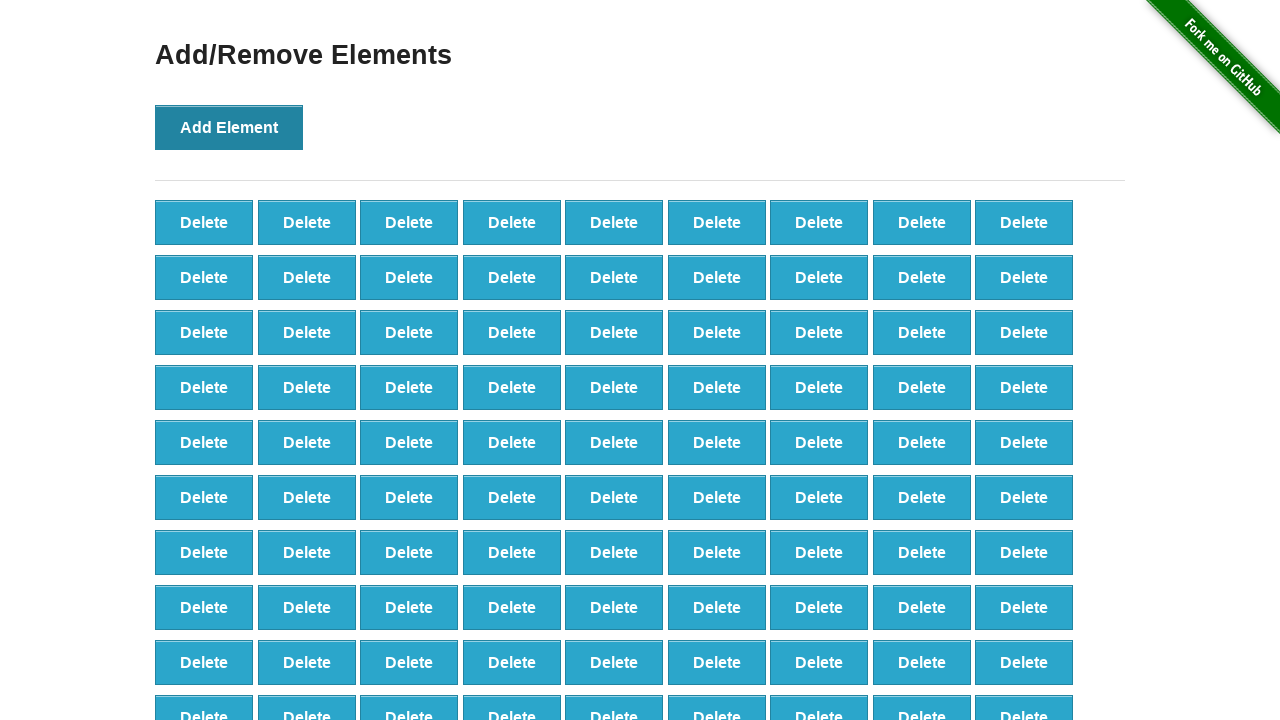

Clicked Add Element button (iteration 95/100) at (229, 127) on button[onclick='addElement()']
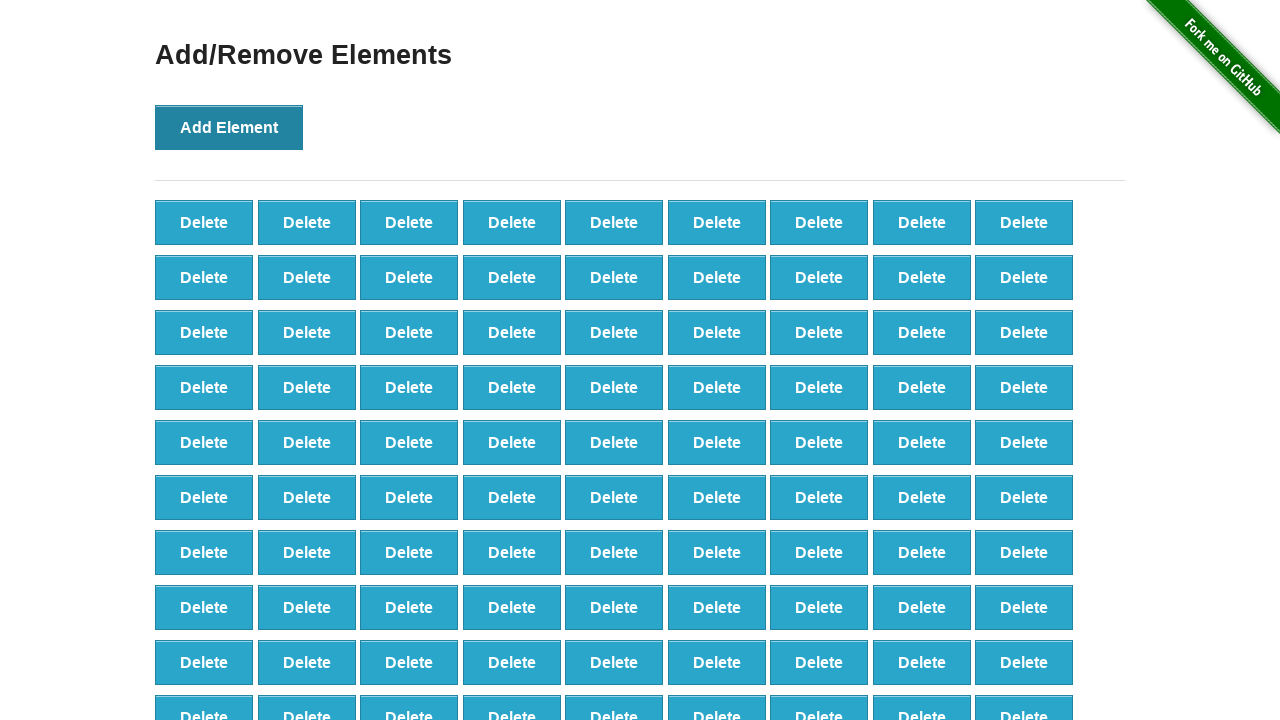

Clicked Add Element button (iteration 96/100) at (229, 127) on button[onclick='addElement()']
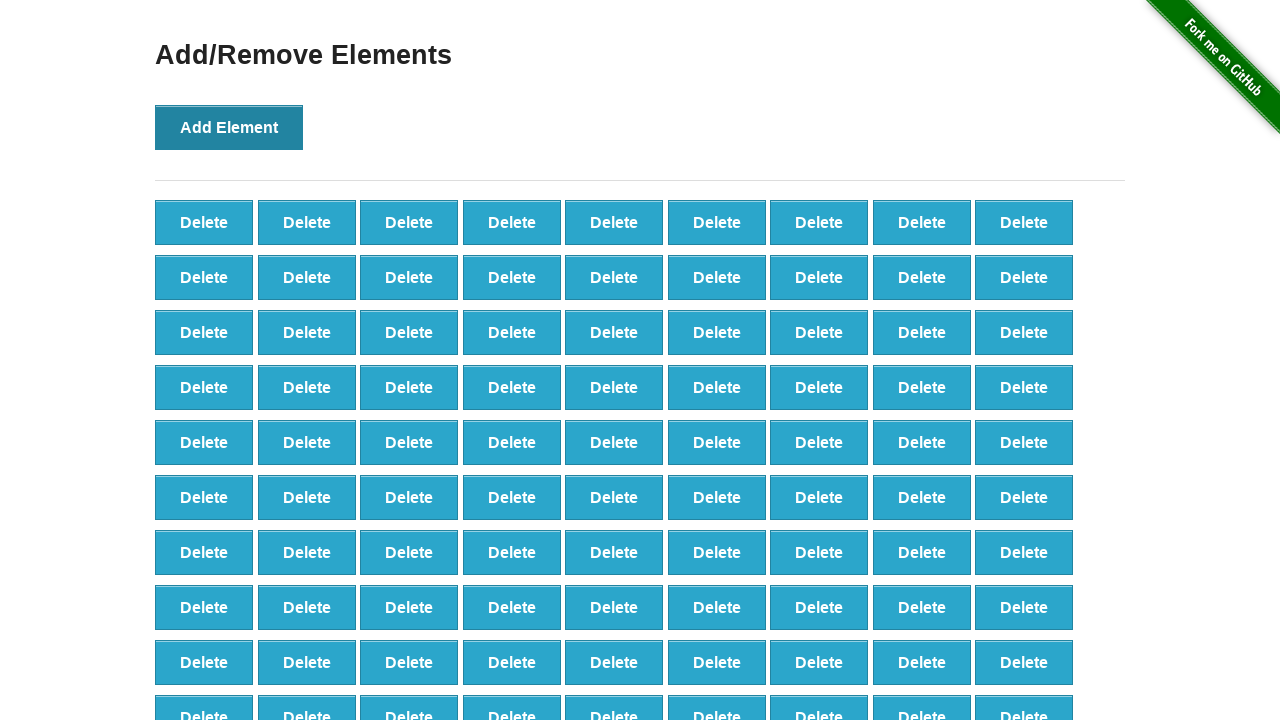

Clicked Add Element button (iteration 97/100) at (229, 127) on button[onclick='addElement()']
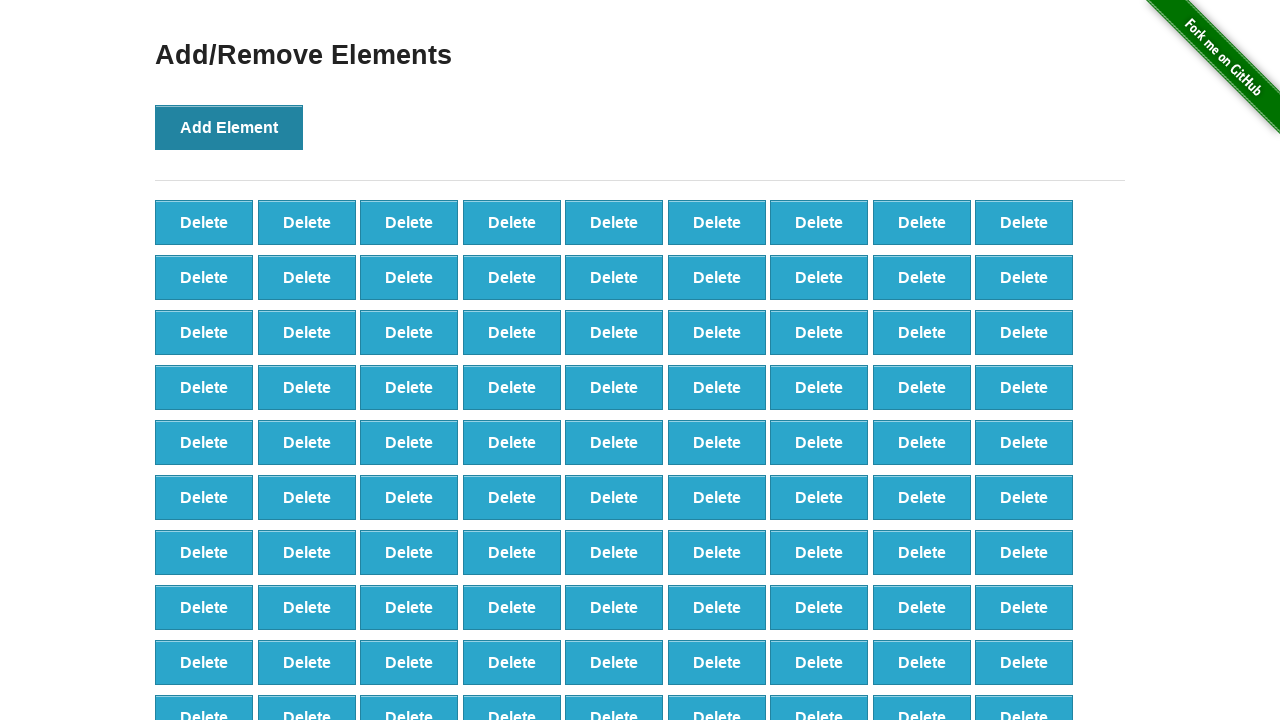

Clicked Add Element button (iteration 98/100) at (229, 127) on button[onclick='addElement()']
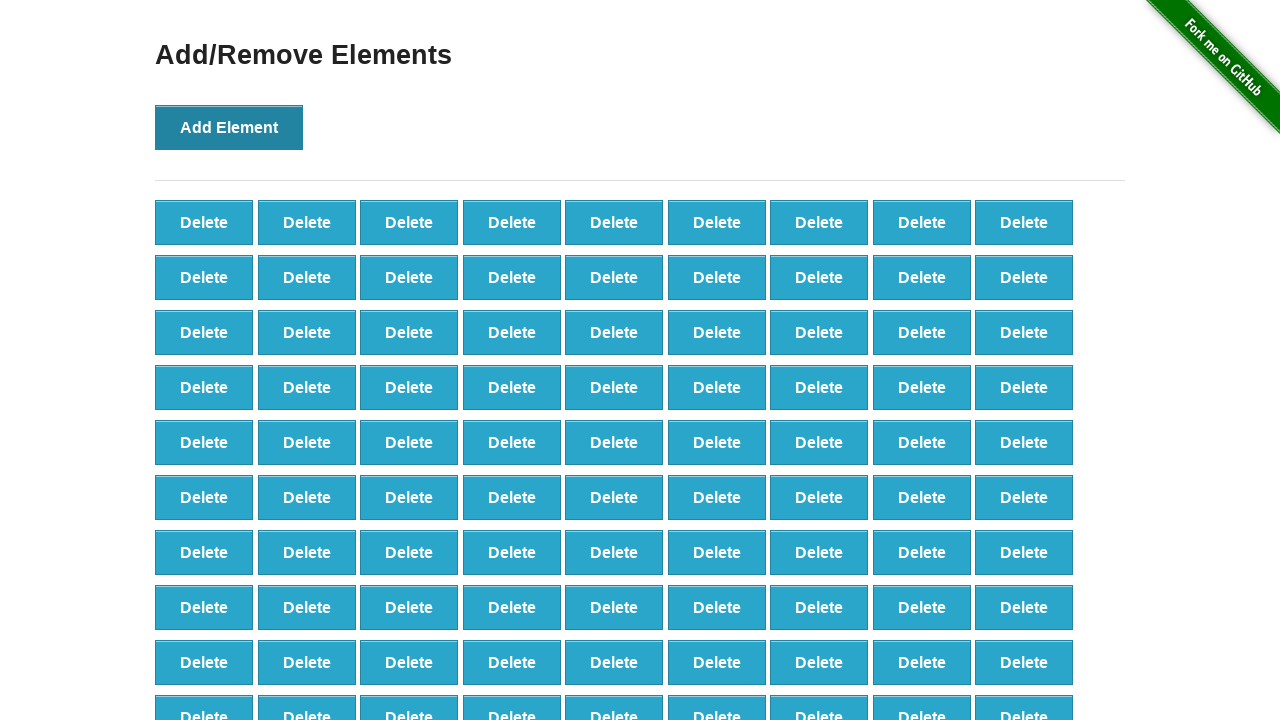

Clicked Add Element button (iteration 99/100) at (229, 127) on button[onclick='addElement()']
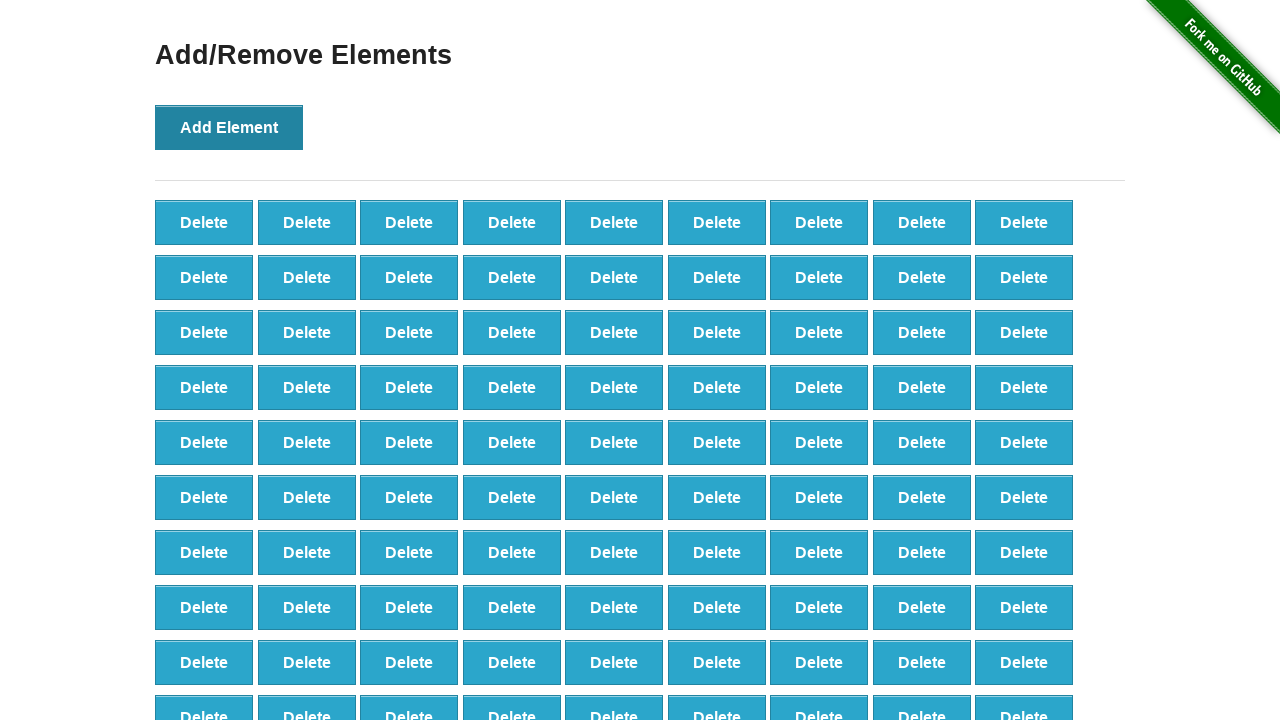

Clicked Add Element button (iteration 100/100) at (229, 127) on button[onclick='addElement()']
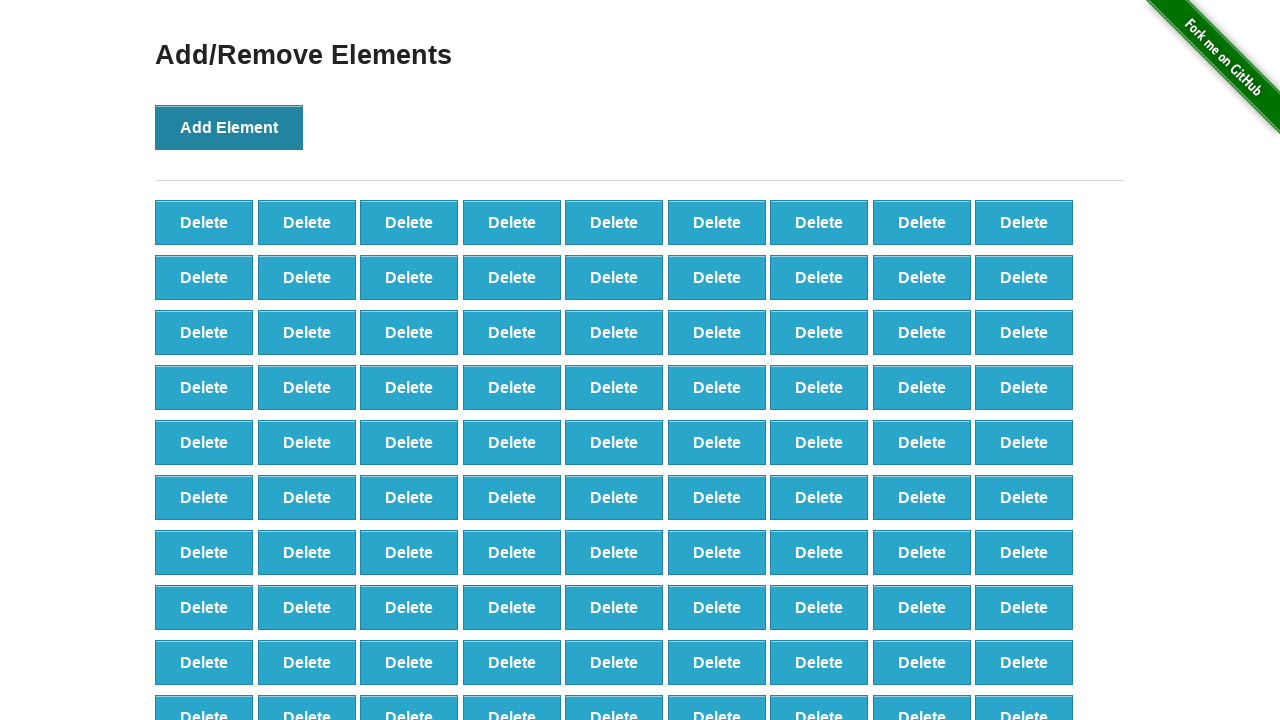

Retrieved all Delete buttons - found 100 elements
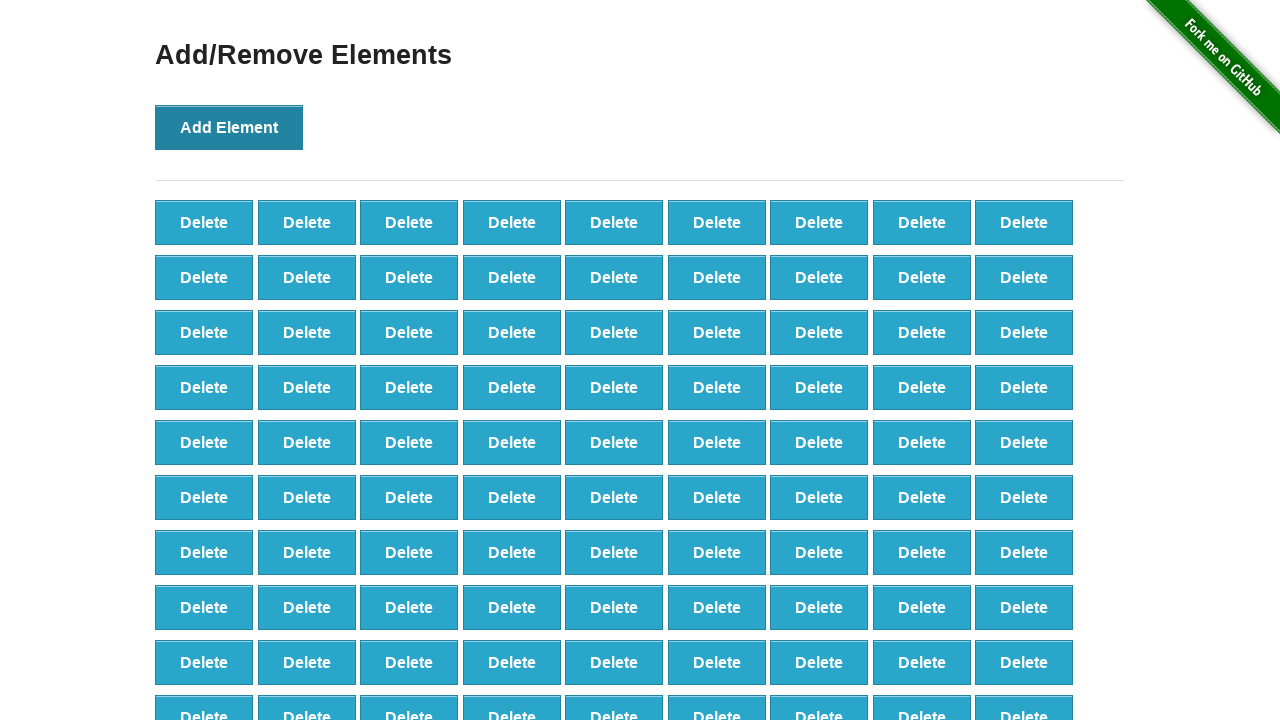

Verified 100 Delete buttons are present
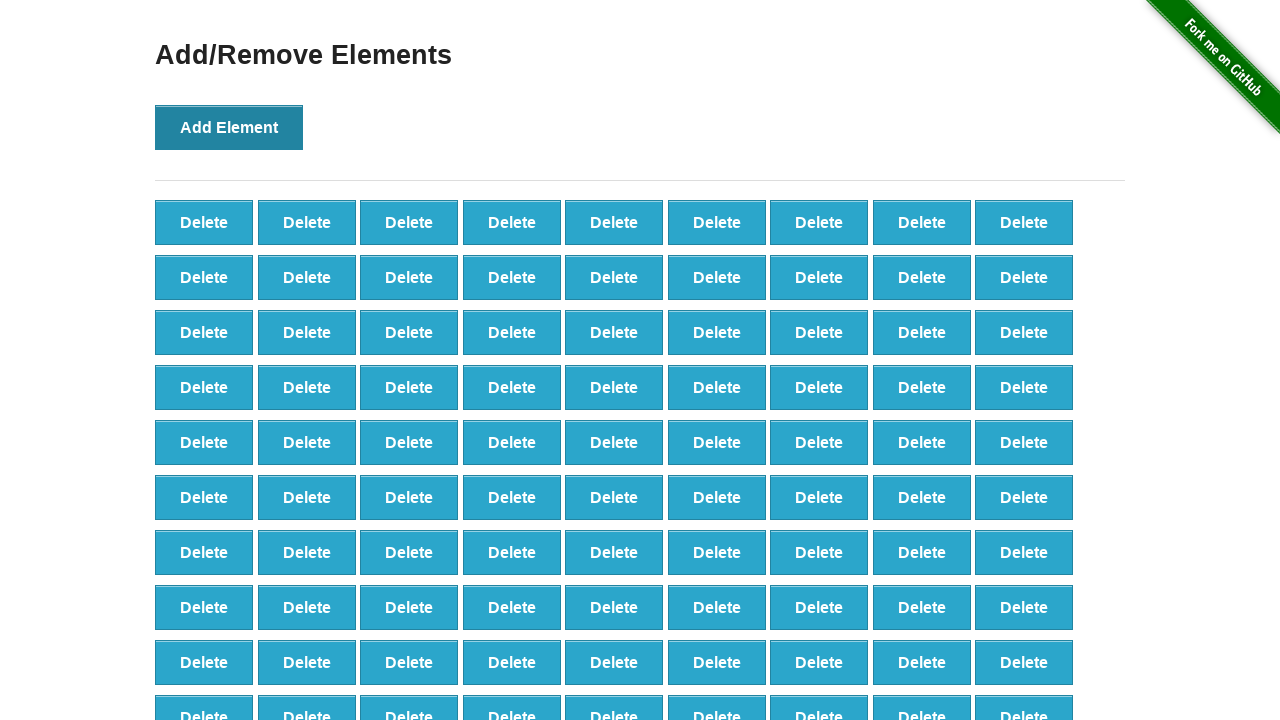

Clicked Delete button (iteration 1/90) at (204, 222) on button[onclick='deleteElement()']
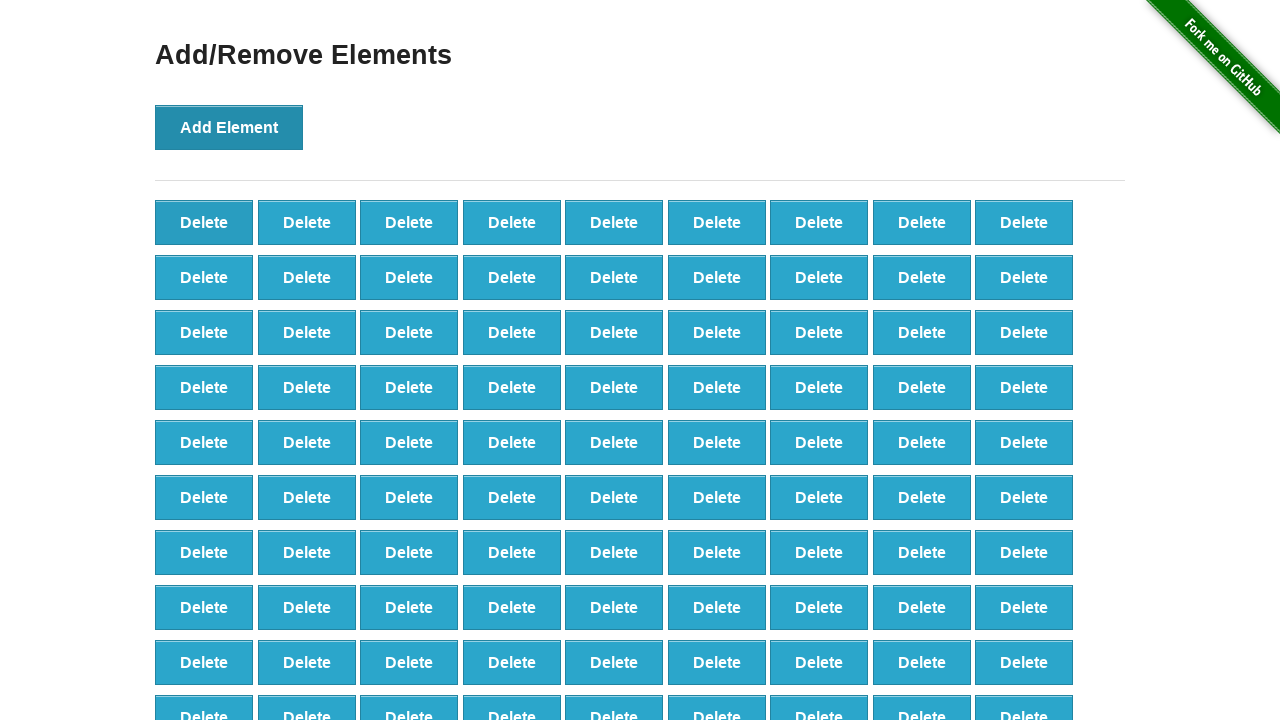

Clicked Delete button (iteration 2/90) at (204, 222) on button[onclick='deleteElement()']
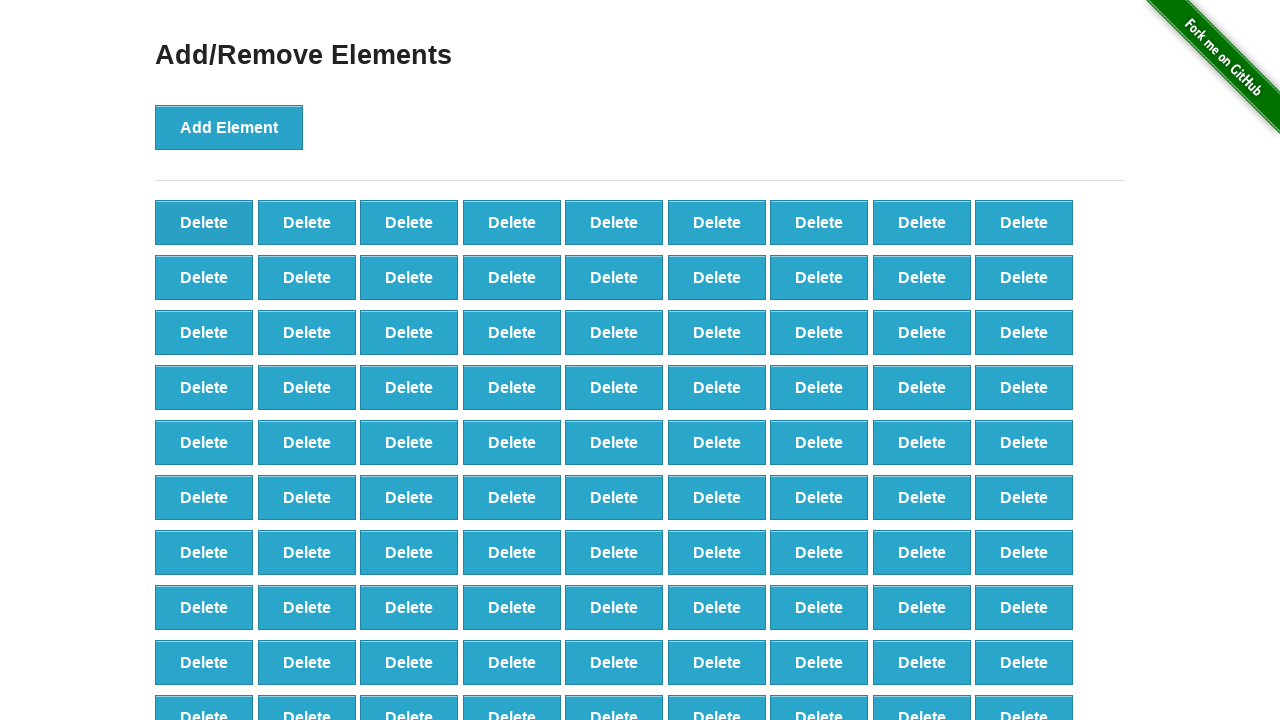

Clicked Delete button (iteration 3/90) at (204, 222) on button[onclick='deleteElement()']
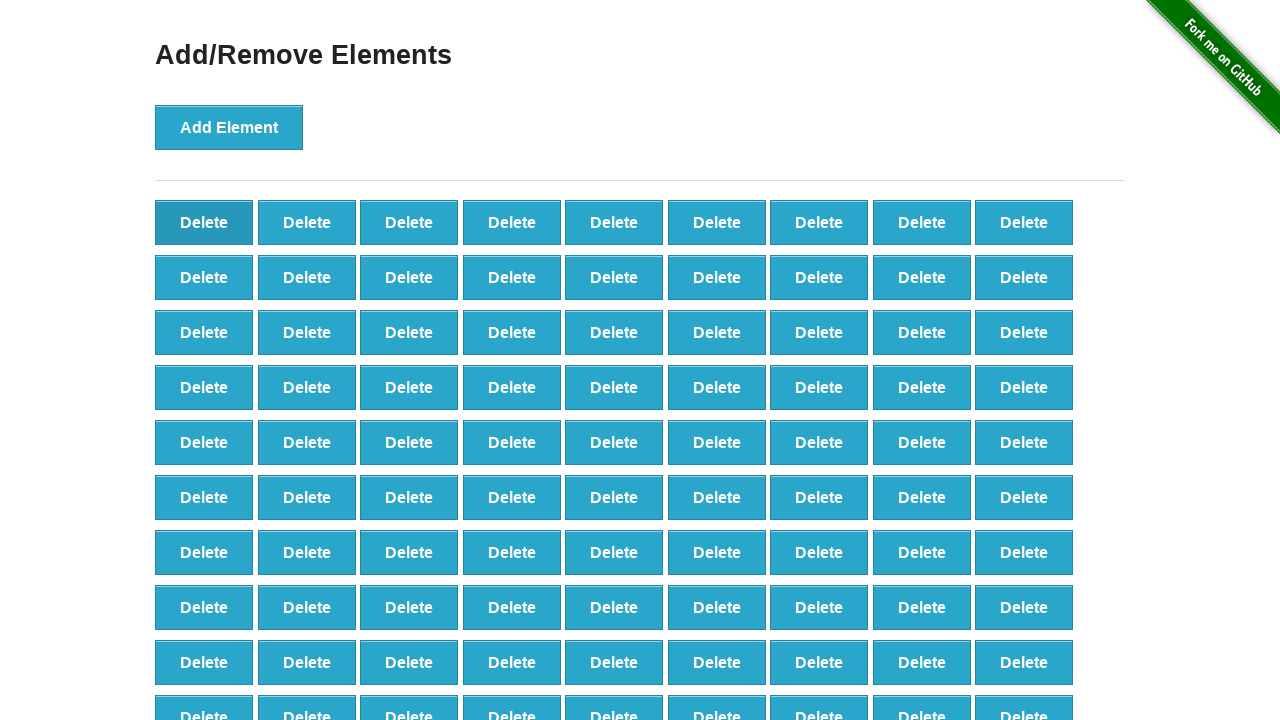

Clicked Delete button (iteration 4/90) at (204, 222) on button[onclick='deleteElement()']
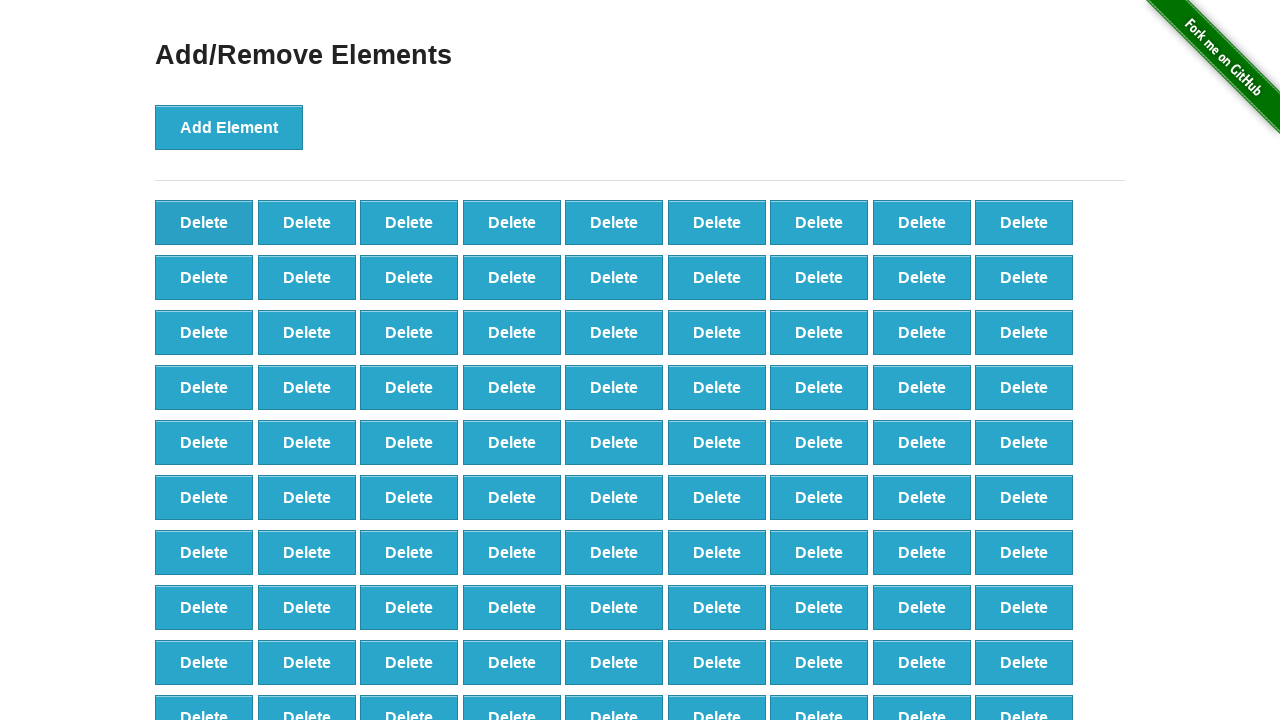

Clicked Delete button (iteration 5/90) at (204, 222) on button[onclick='deleteElement()']
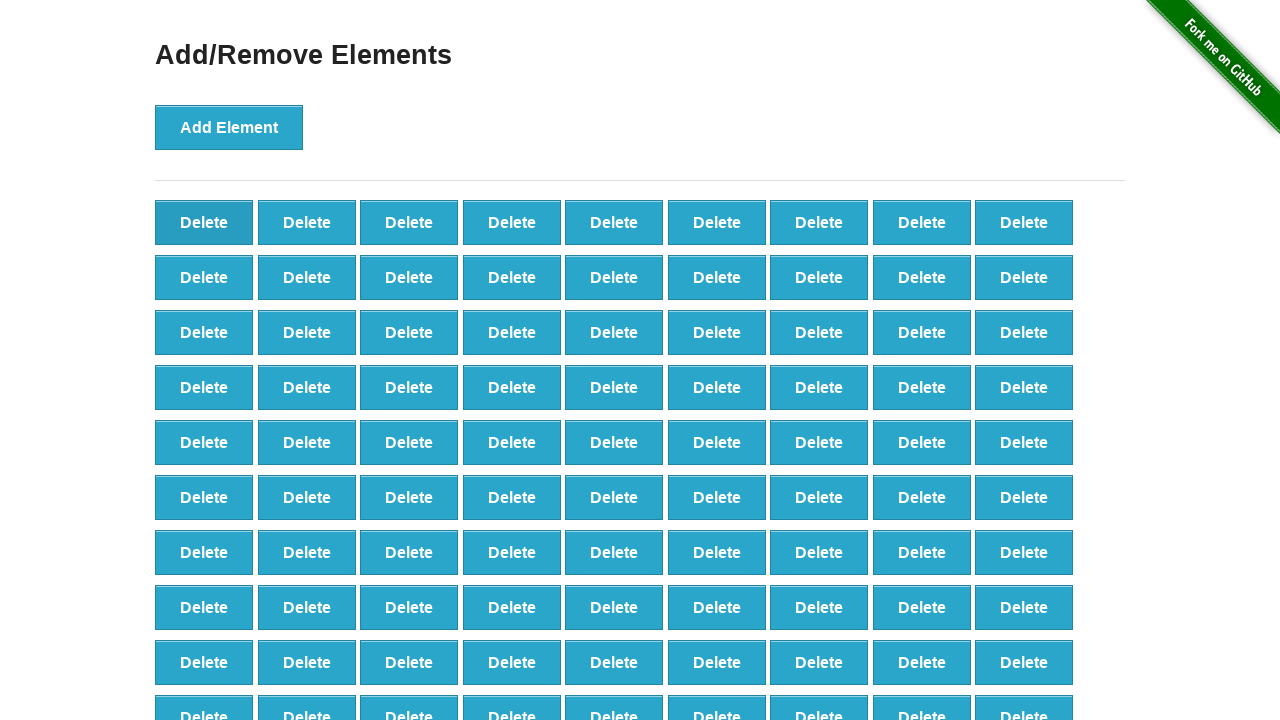

Clicked Delete button (iteration 6/90) at (204, 222) on button[onclick='deleteElement()']
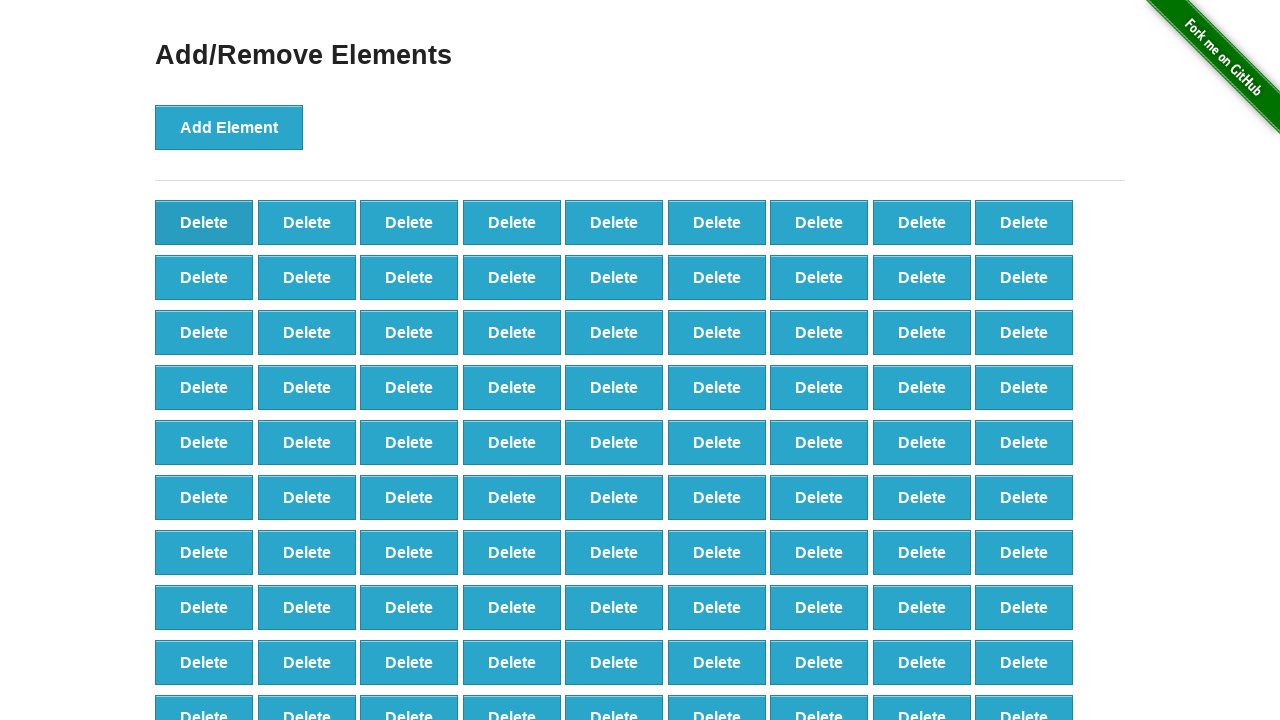

Clicked Delete button (iteration 7/90) at (204, 222) on button[onclick='deleteElement()']
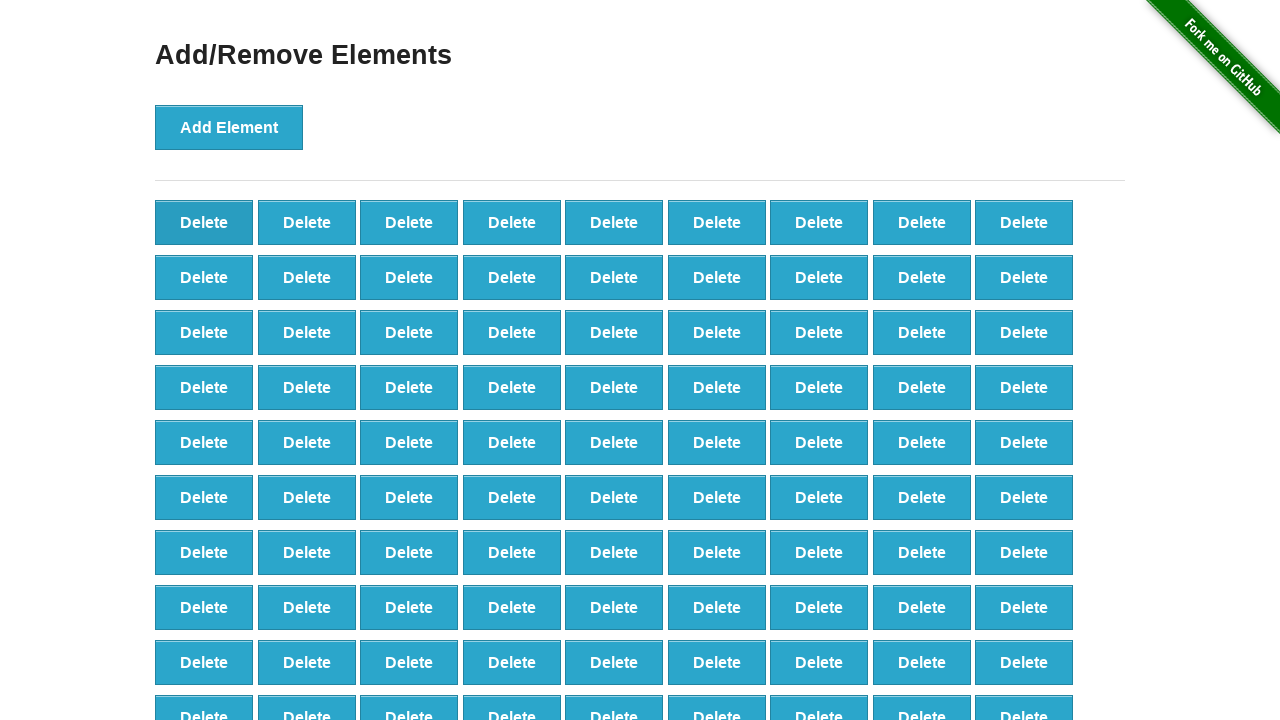

Clicked Delete button (iteration 8/90) at (204, 222) on button[onclick='deleteElement()']
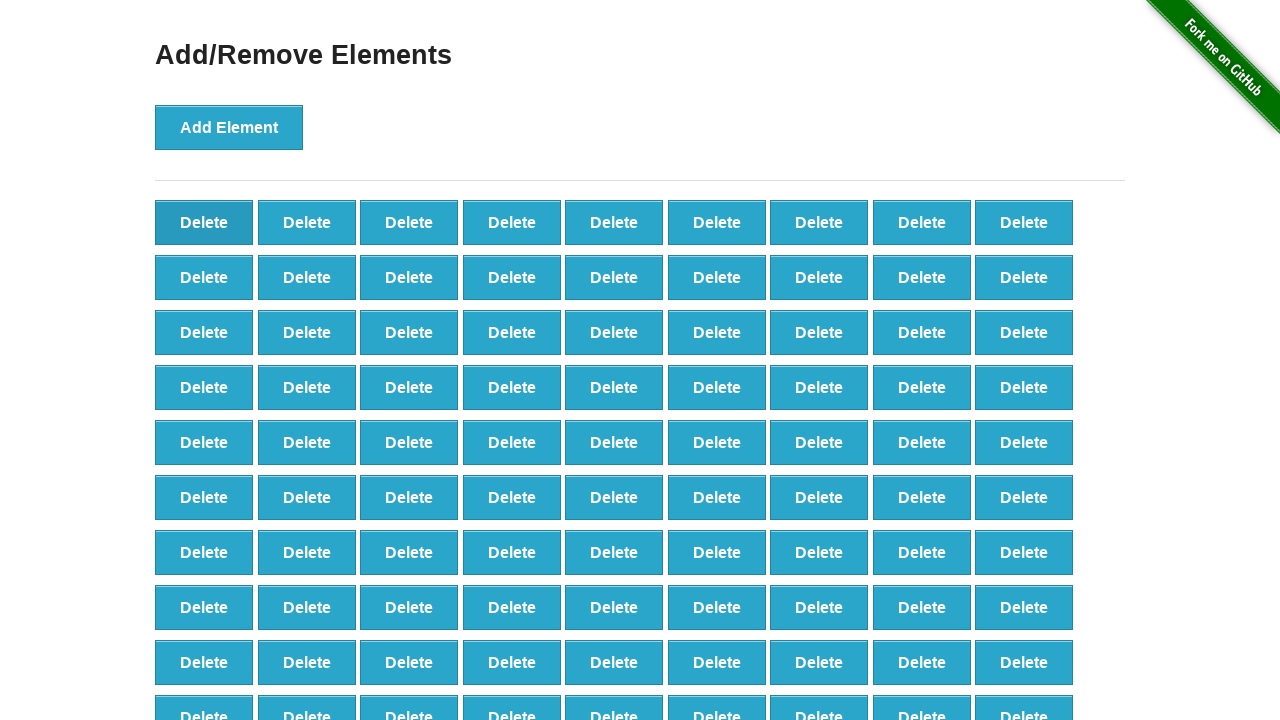

Clicked Delete button (iteration 9/90) at (204, 222) on button[onclick='deleteElement()']
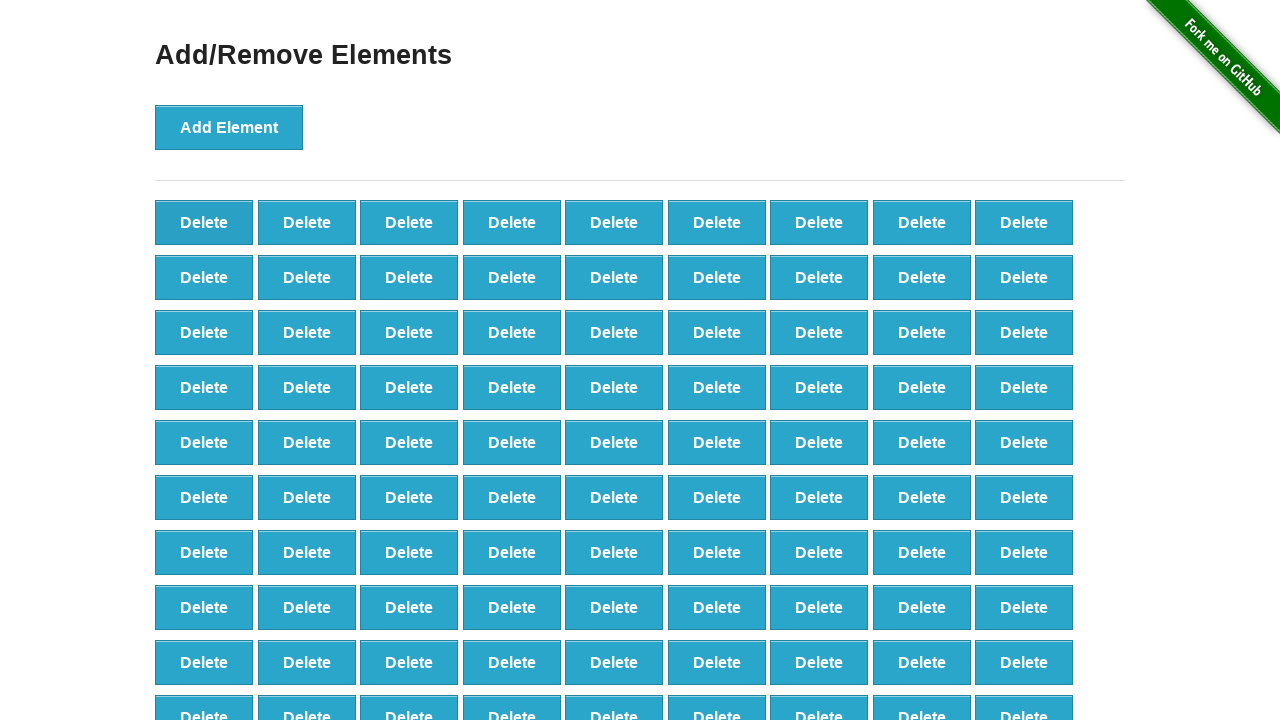

Clicked Delete button (iteration 10/90) at (204, 222) on button[onclick='deleteElement()']
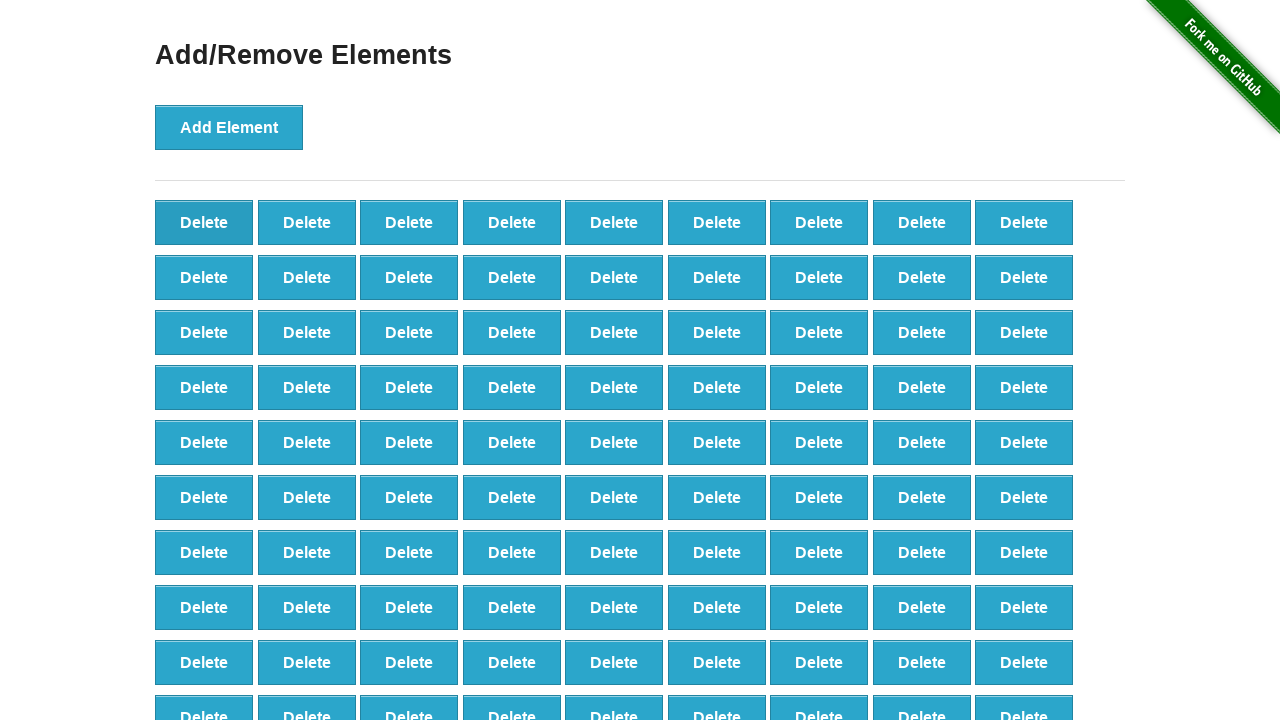

Clicked Delete button (iteration 11/90) at (204, 222) on button[onclick='deleteElement()']
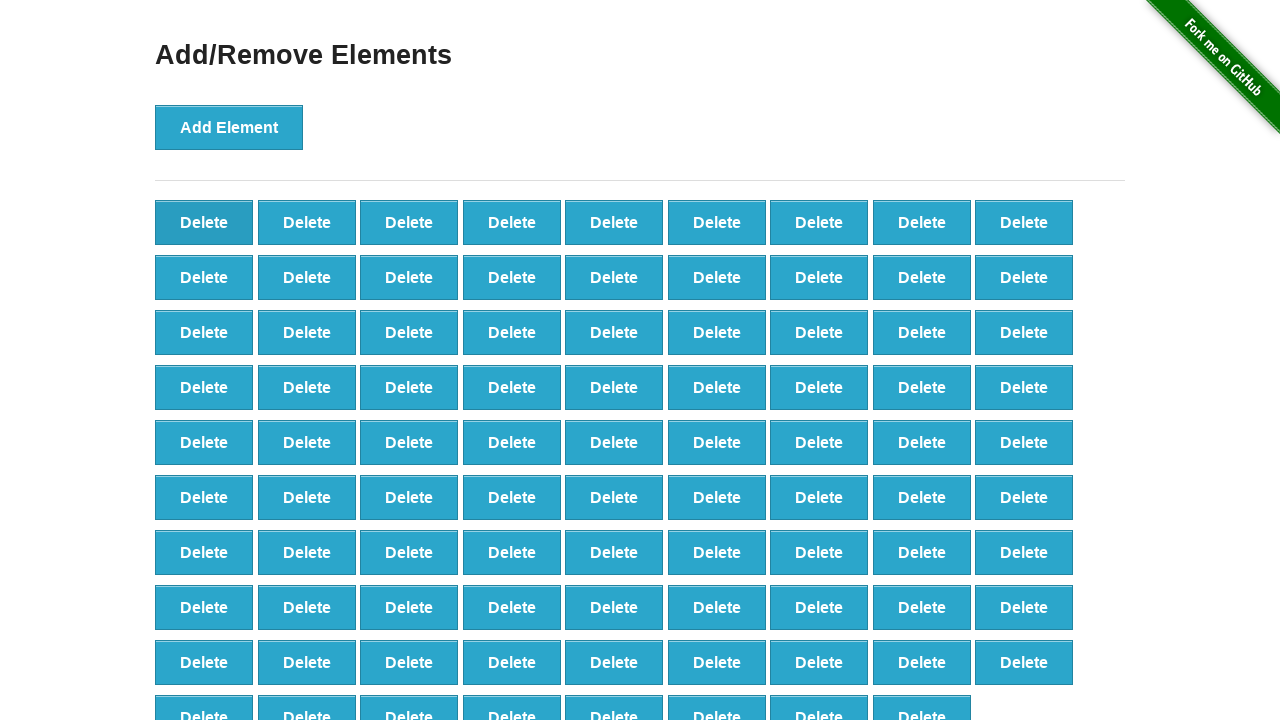

Clicked Delete button (iteration 12/90) at (204, 222) on button[onclick='deleteElement()']
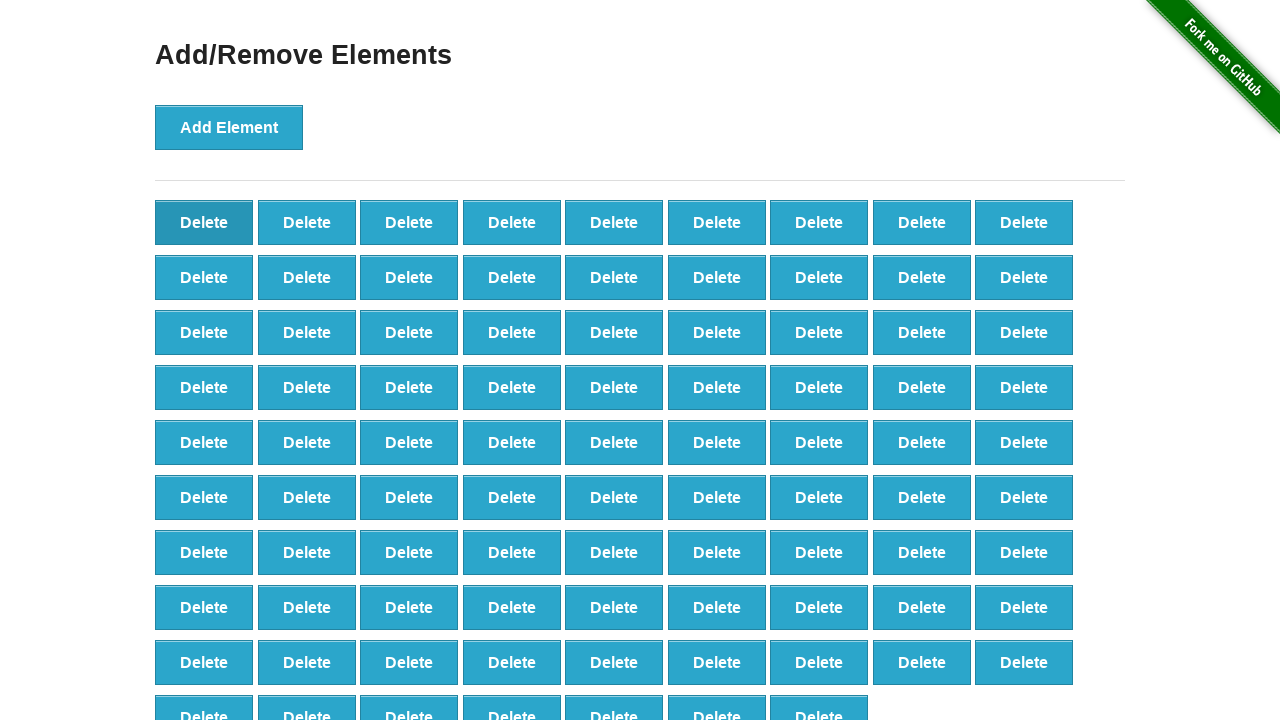

Clicked Delete button (iteration 13/90) at (204, 222) on button[onclick='deleteElement()']
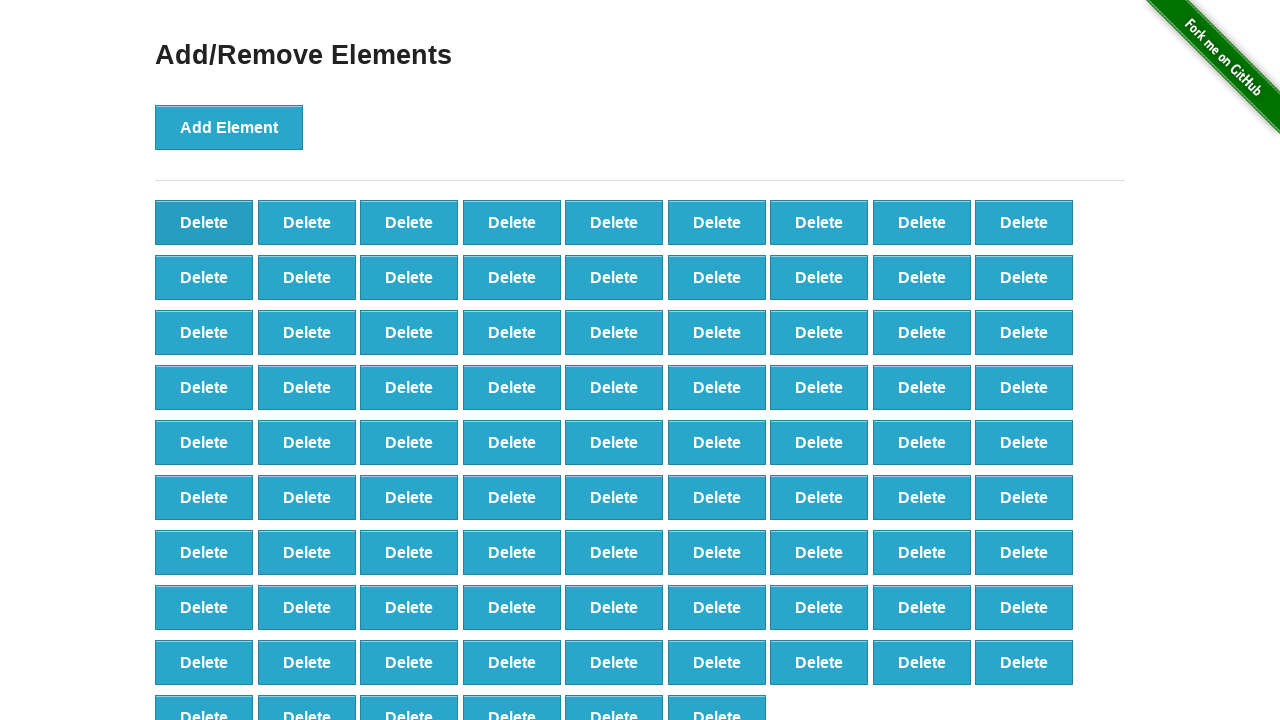

Clicked Delete button (iteration 14/90) at (204, 222) on button[onclick='deleteElement()']
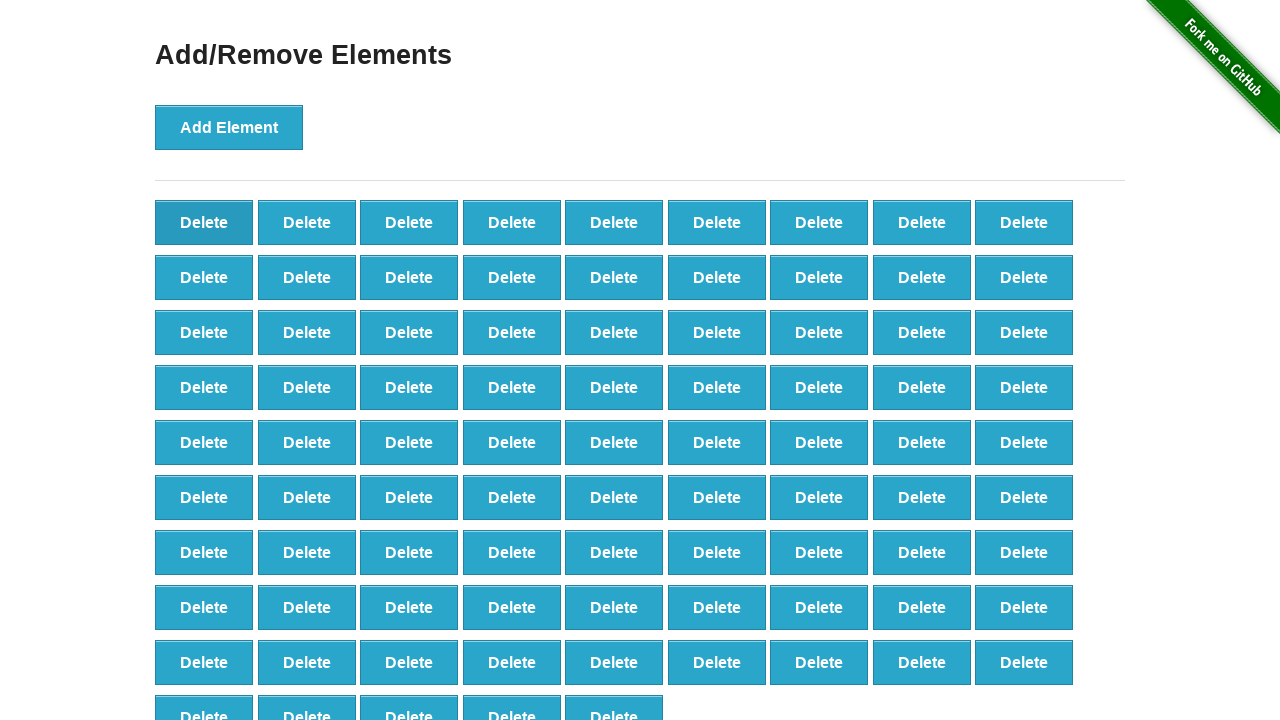

Clicked Delete button (iteration 15/90) at (204, 222) on button[onclick='deleteElement()']
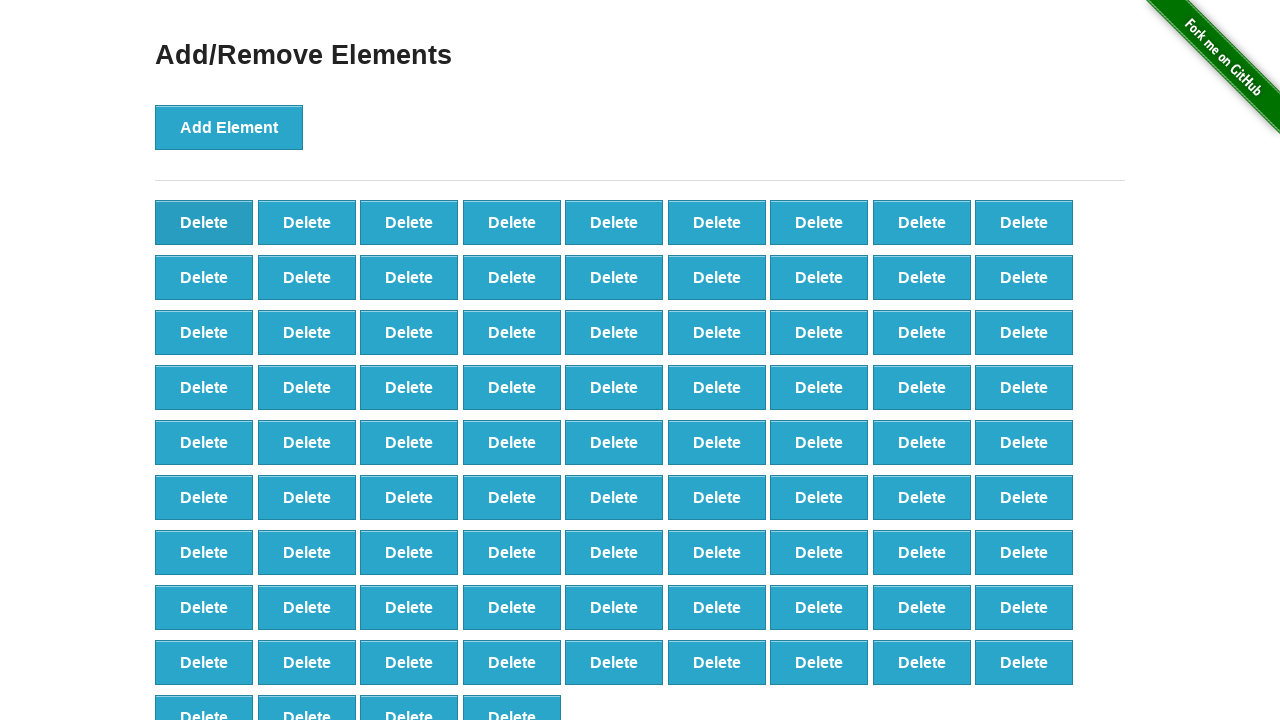

Clicked Delete button (iteration 16/90) at (204, 222) on button[onclick='deleteElement()']
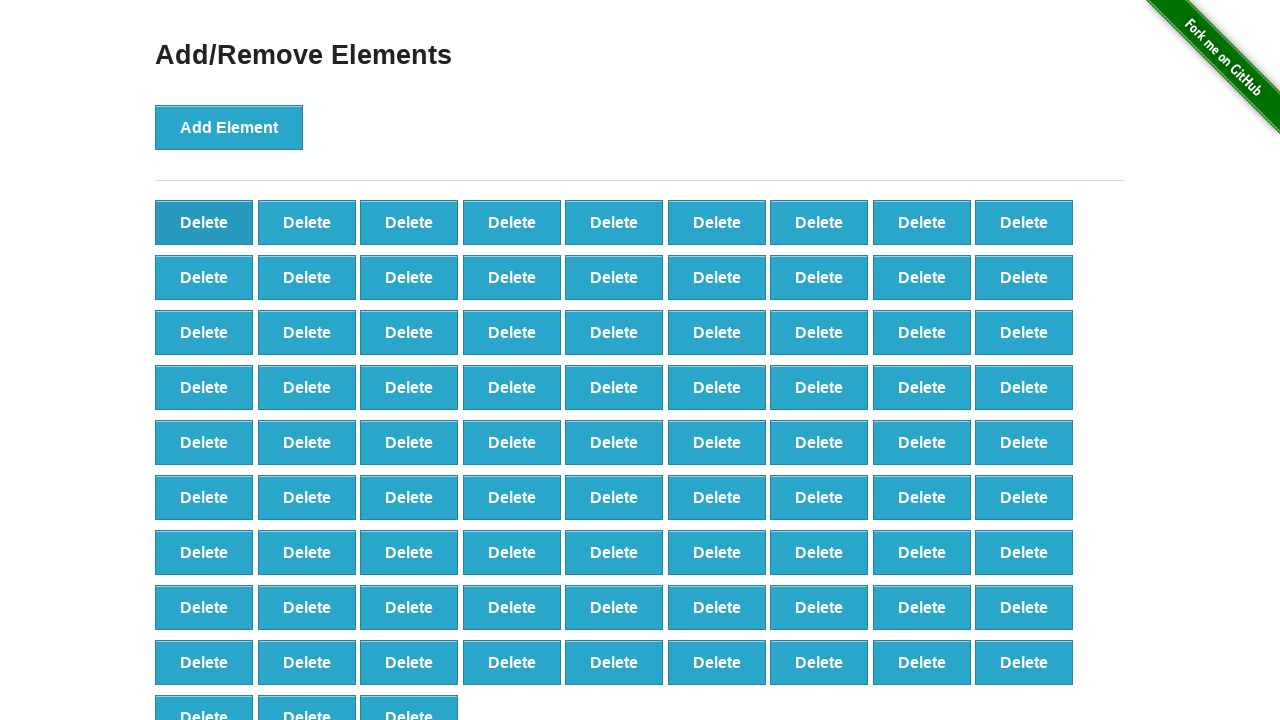

Clicked Delete button (iteration 17/90) at (204, 222) on button[onclick='deleteElement()']
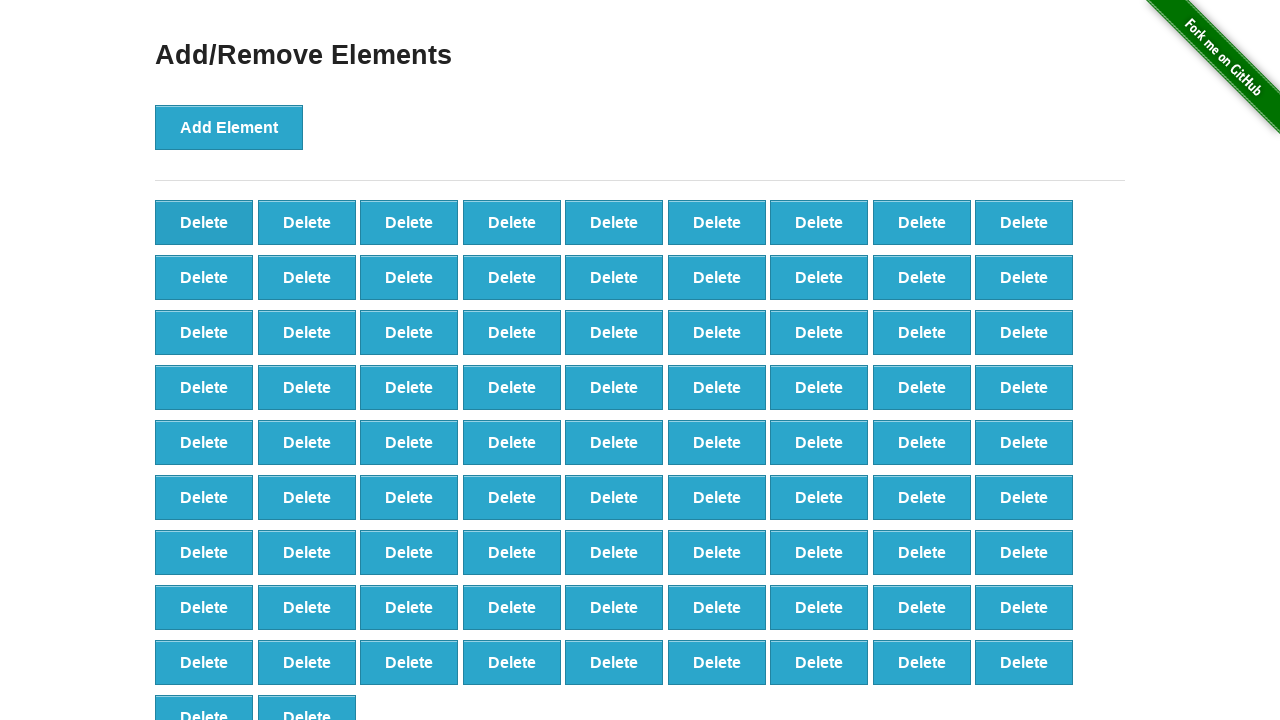

Clicked Delete button (iteration 18/90) at (204, 222) on button[onclick='deleteElement()']
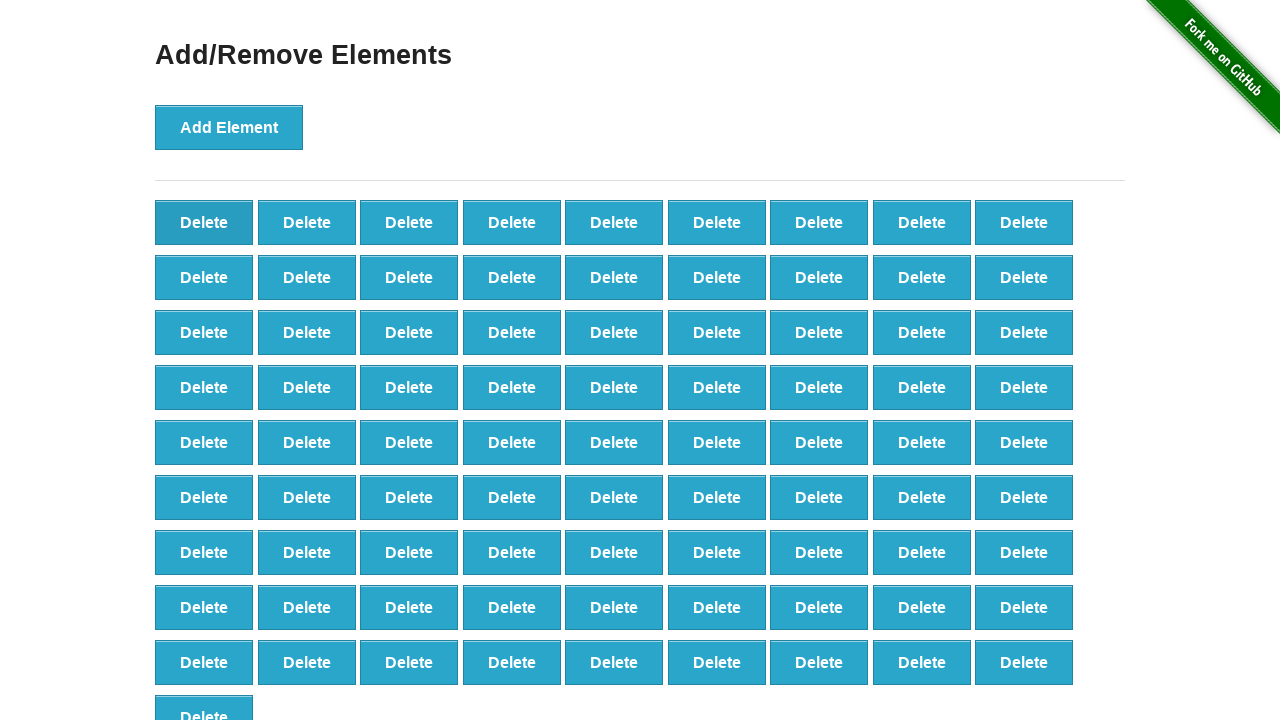

Clicked Delete button (iteration 19/90) at (204, 222) on button[onclick='deleteElement()']
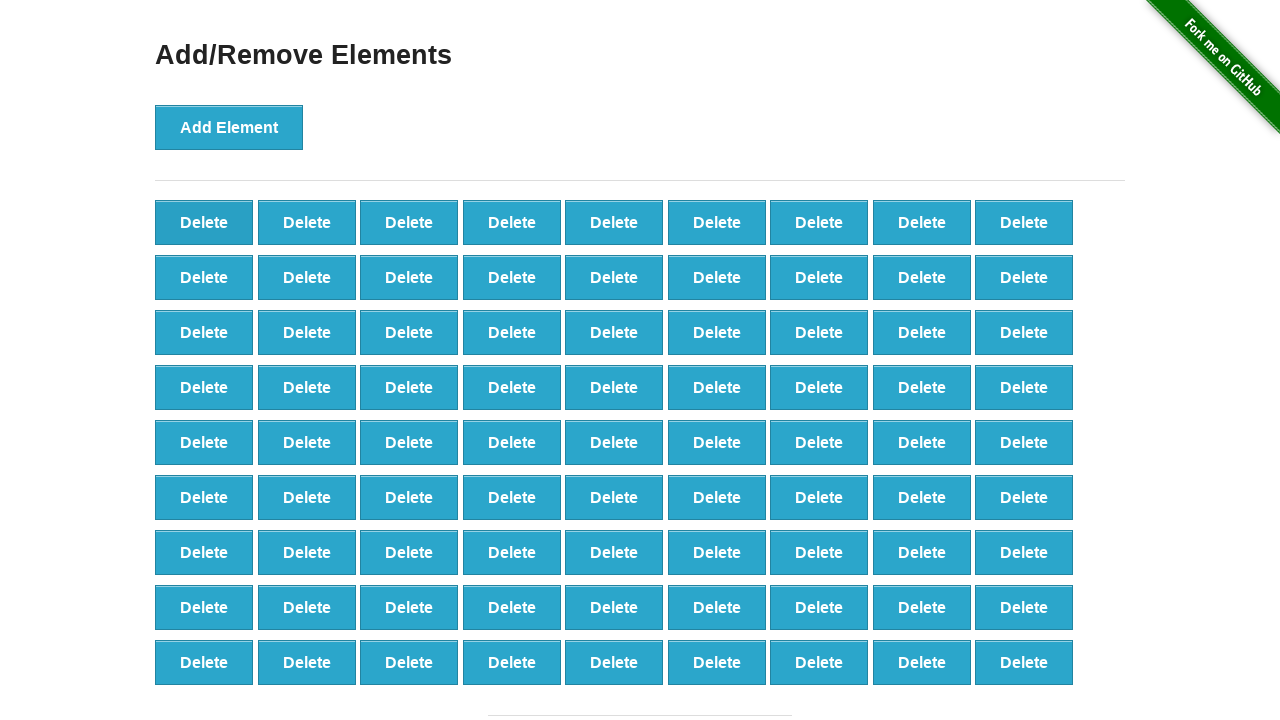

Clicked Delete button (iteration 20/90) at (204, 222) on button[onclick='deleteElement()']
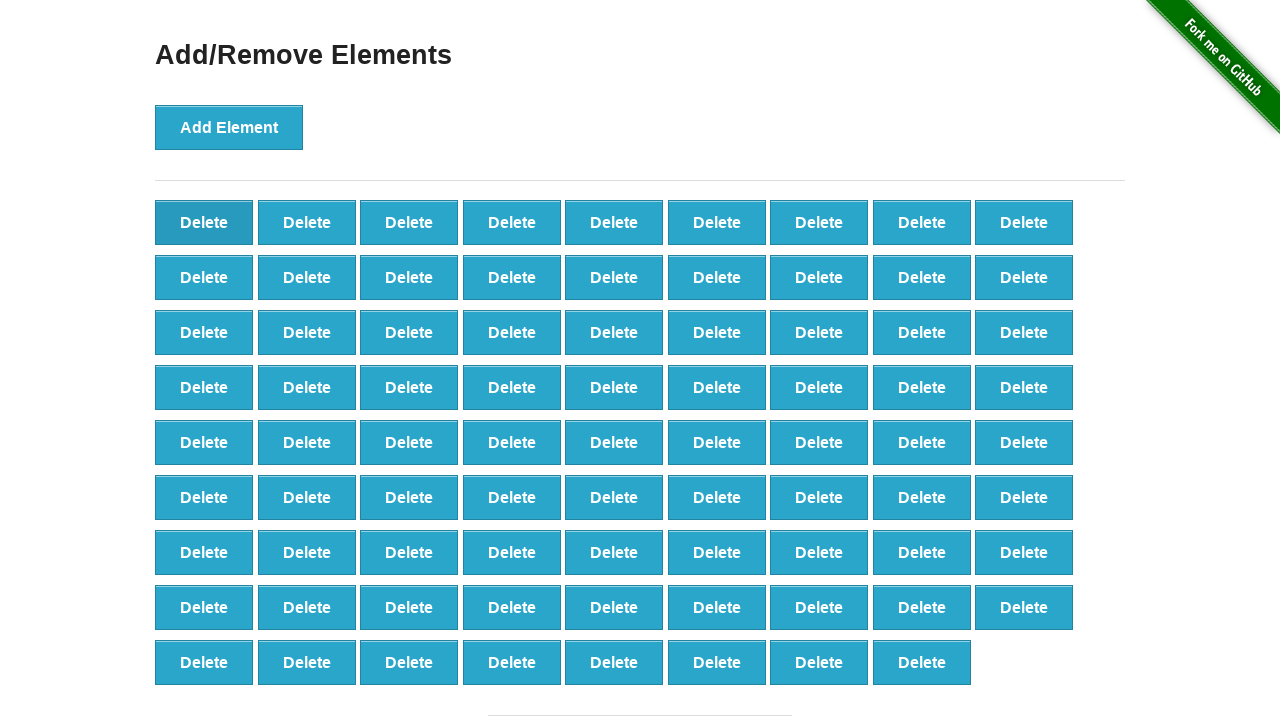

Clicked Delete button (iteration 21/90) at (204, 222) on button[onclick='deleteElement()']
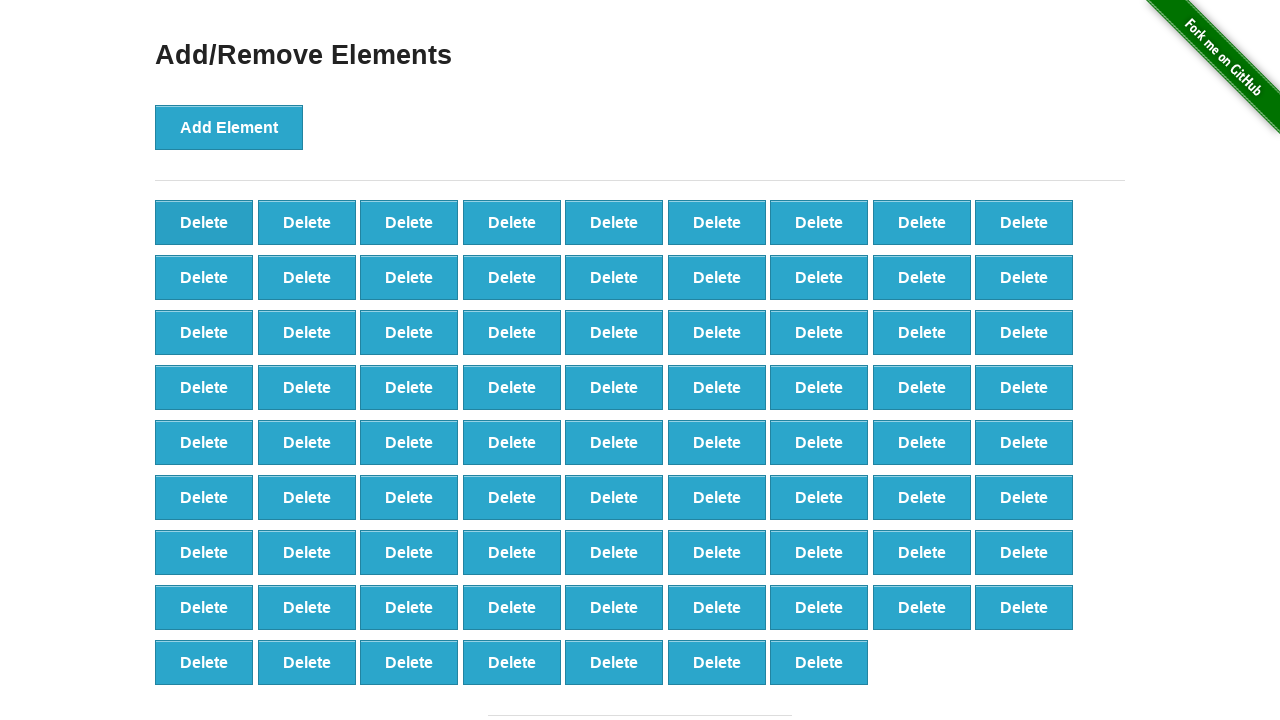

Clicked Delete button (iteration 22/90) at (204, 222) on button[onclick='deleteElement()']
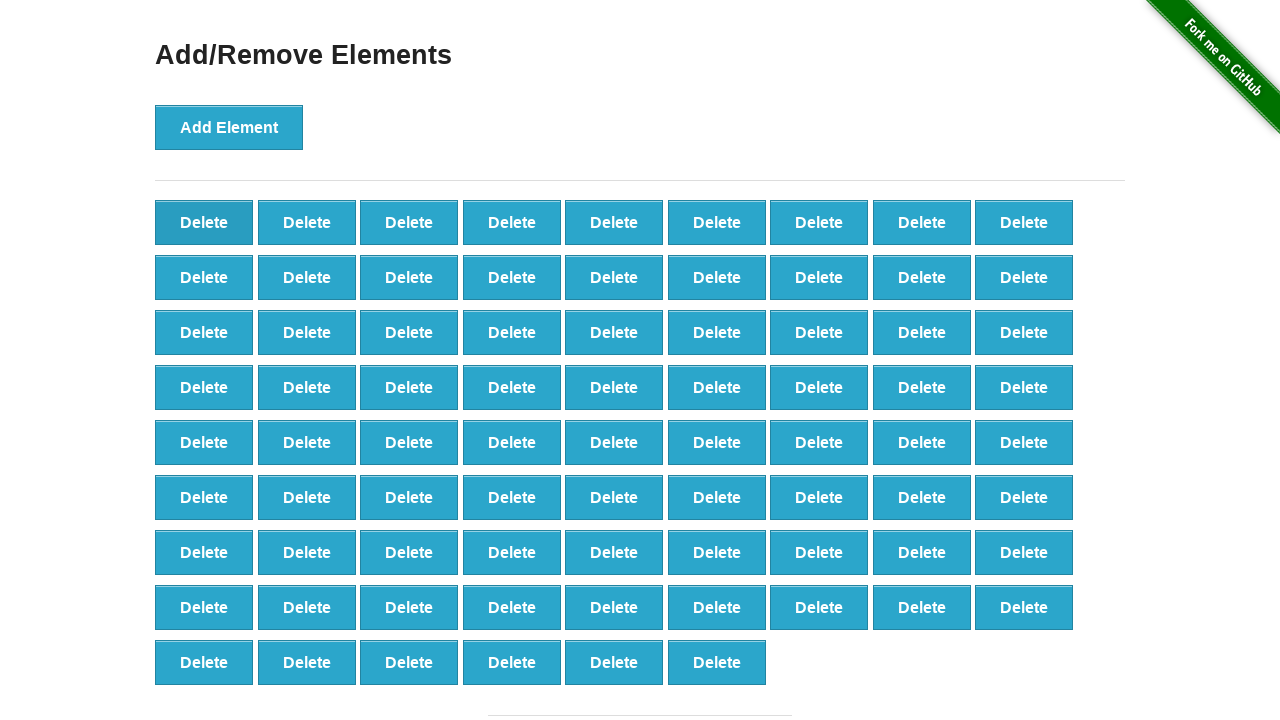

Clicked Delete button (iteration 23/90) at (204, 222) on button[onclick='deleteElement()']
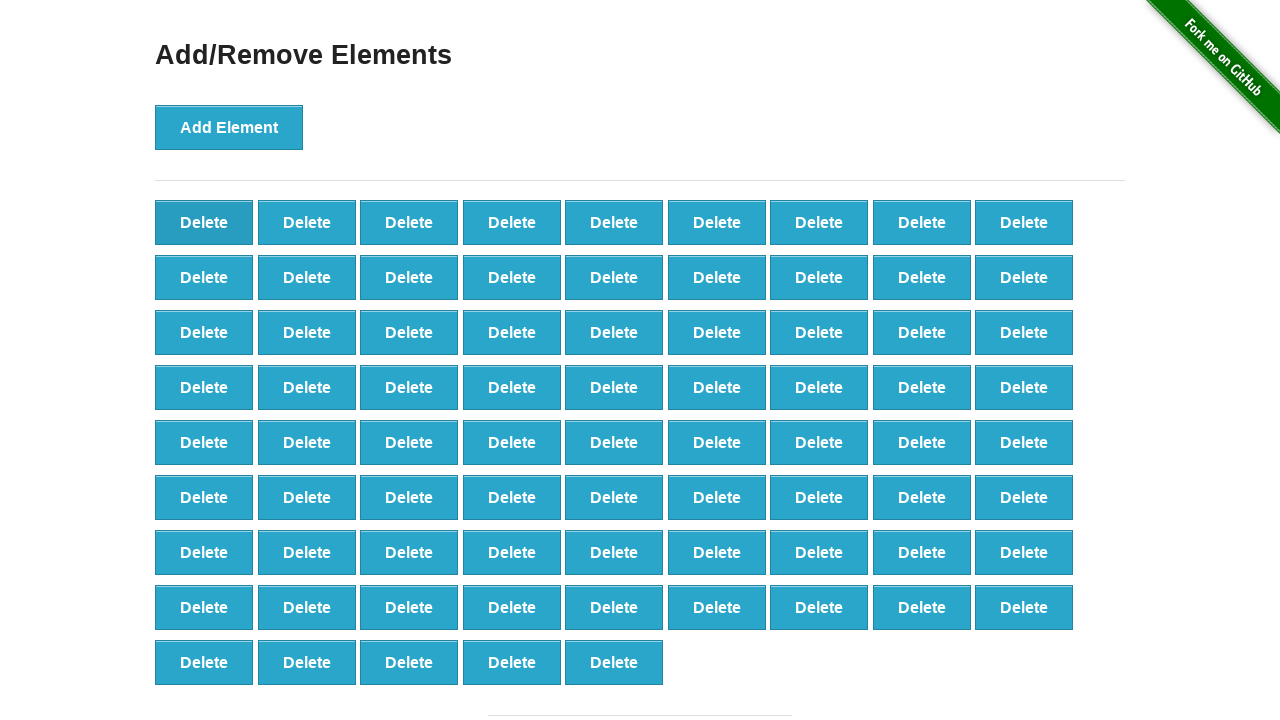

Clicked Delete button (iteration 24/90) at (204, 222) on button[onclick='deleteElement()']
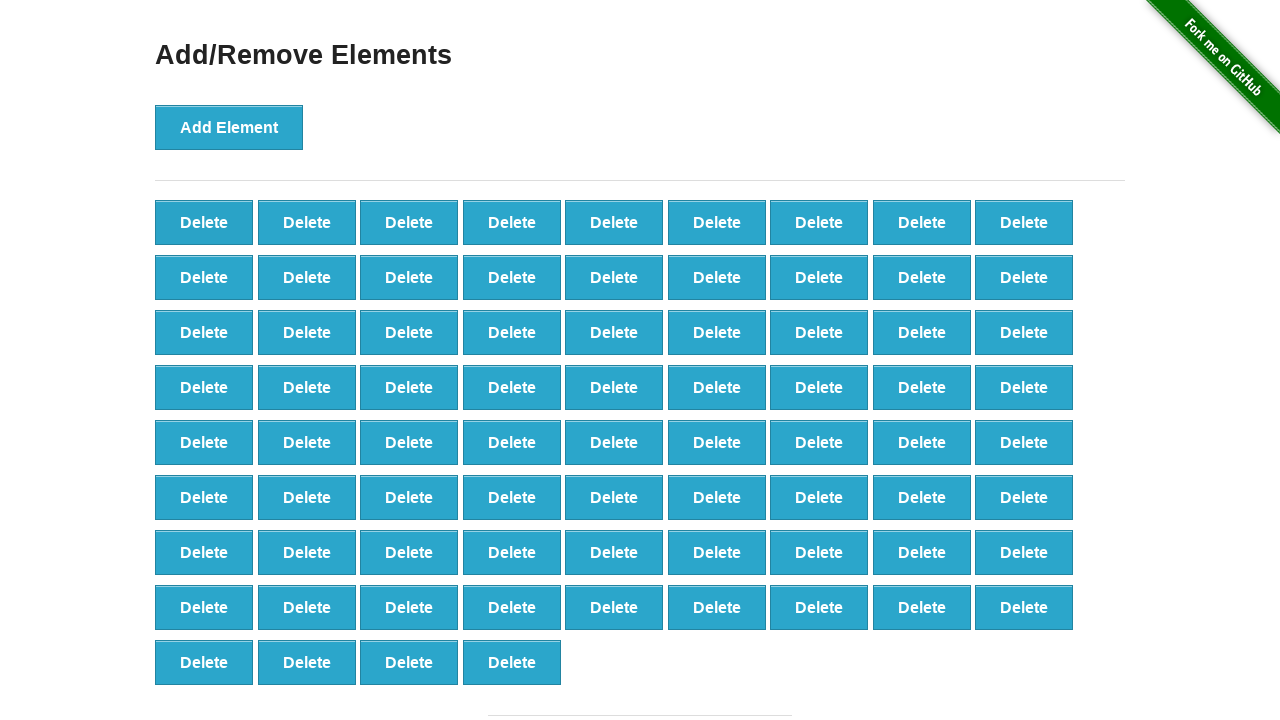

Clicked Delete button (iteration 25/90) at (204, 222) on button[onclick='deleteElement()']
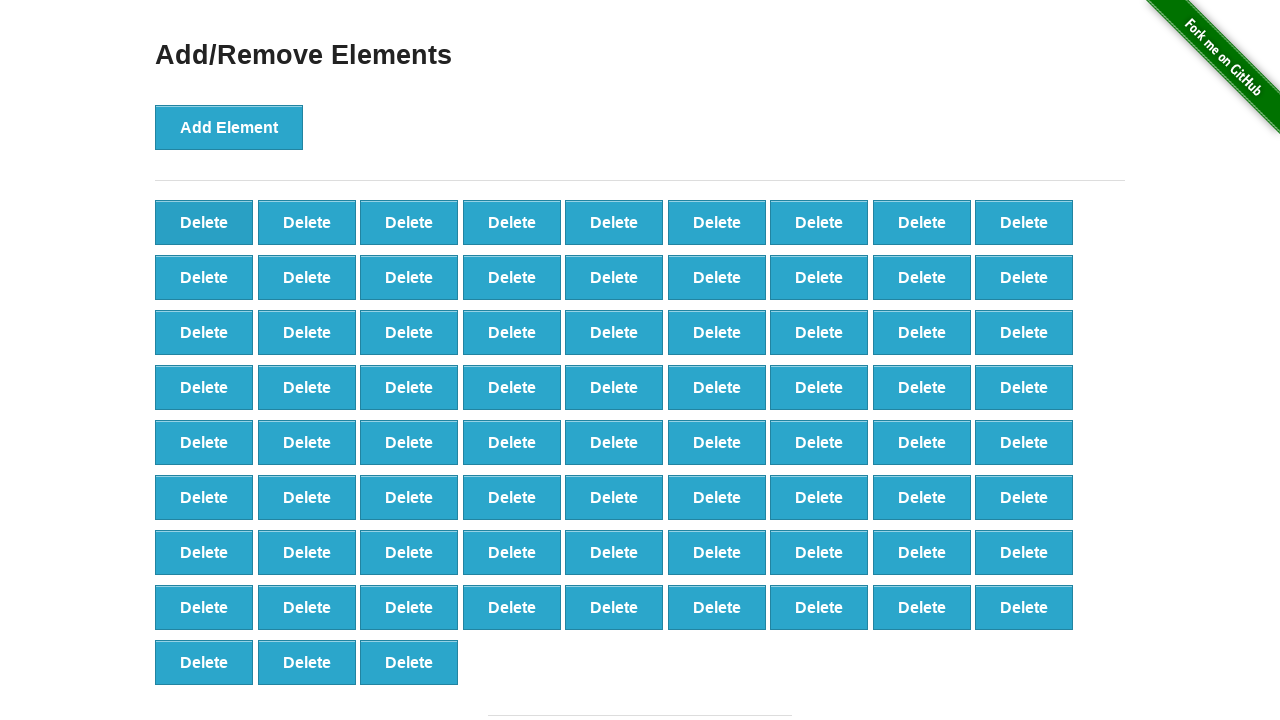

Clicked Delete button (iteration 26/90) at (204, 222) on button[onclick='deleteElement()']
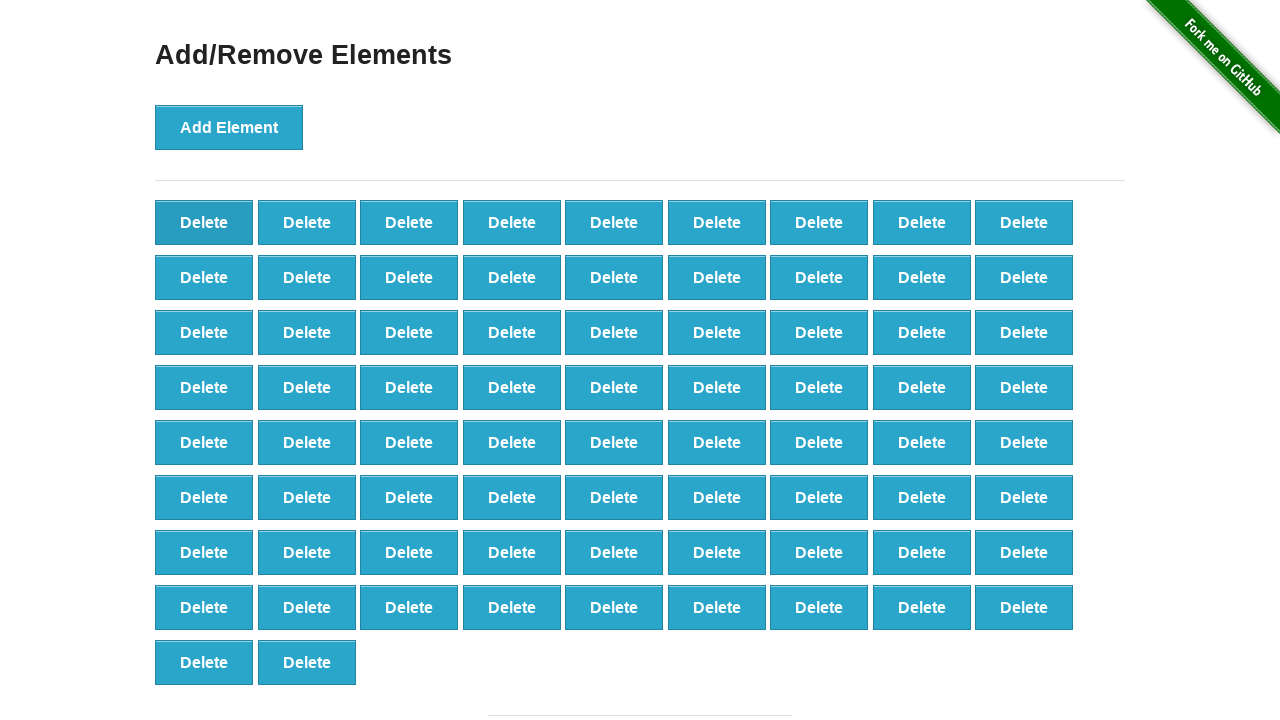

Clicked Delete button (iteration 27/90) at (204, 222) on button[onclick='deleteElement()']
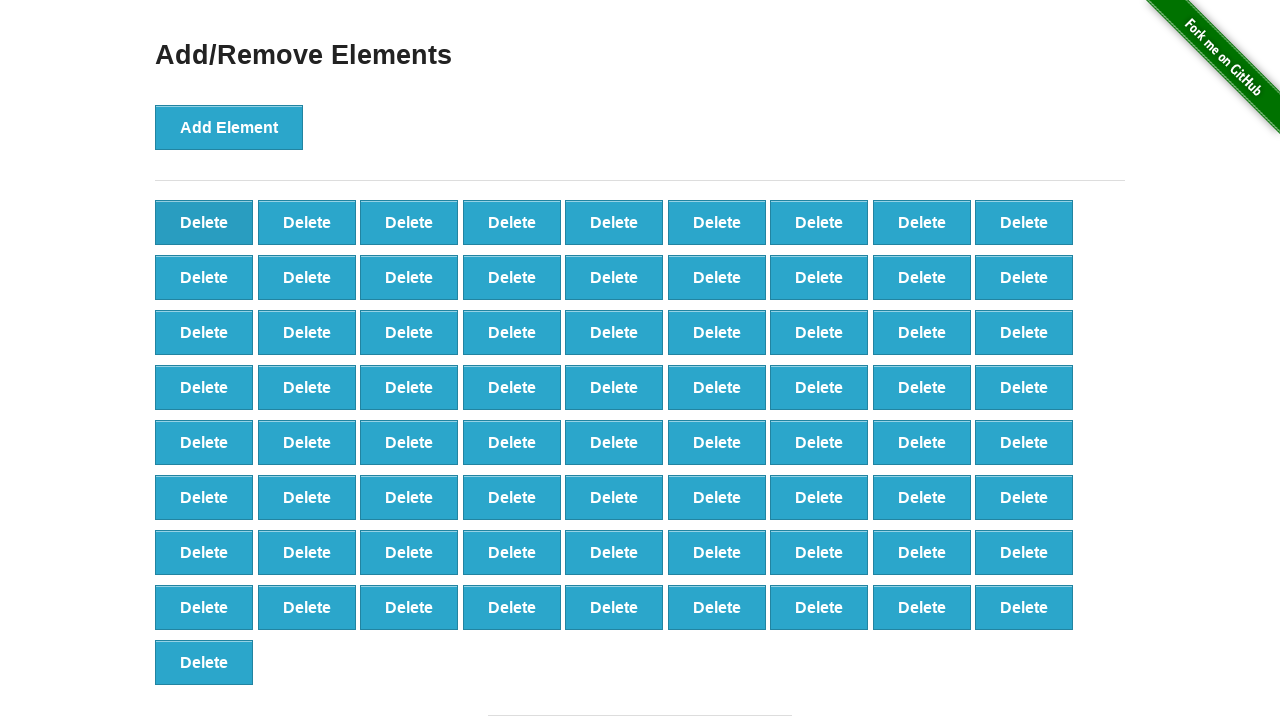

Clicked Delete button (iteration 28/90) at (204, 222) on button[onclick='deleteElement()']
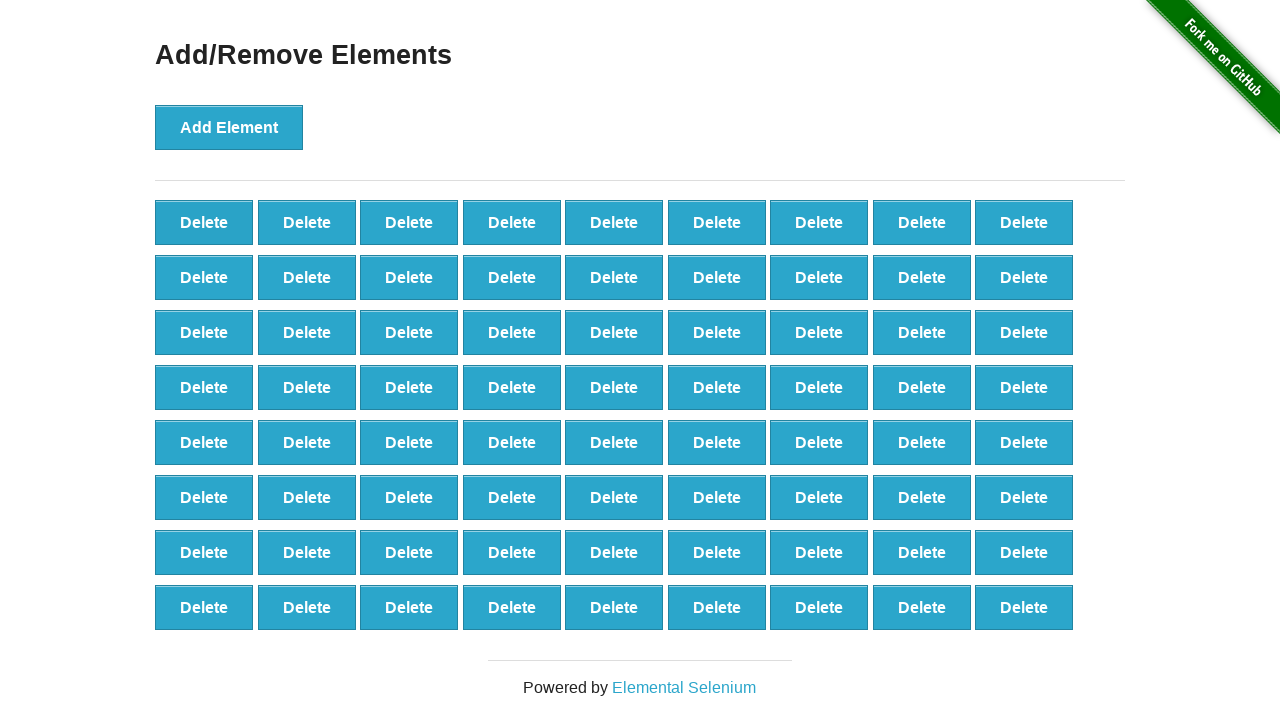

Clicked Delete button (iteration 29/90) at (204, 222) on button[onclick='deleteElement()']
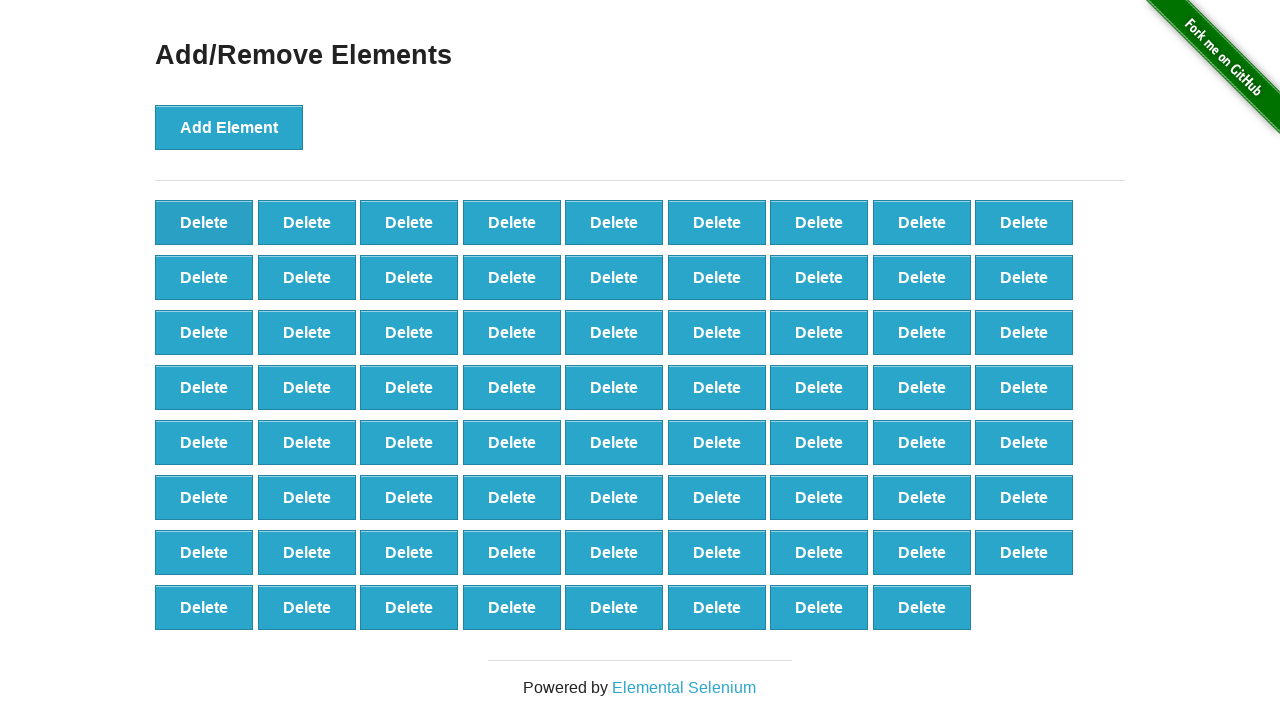

Clicked Delete button (iteration 30/90) at (204, 222) on button[onclick='deleteElement()']
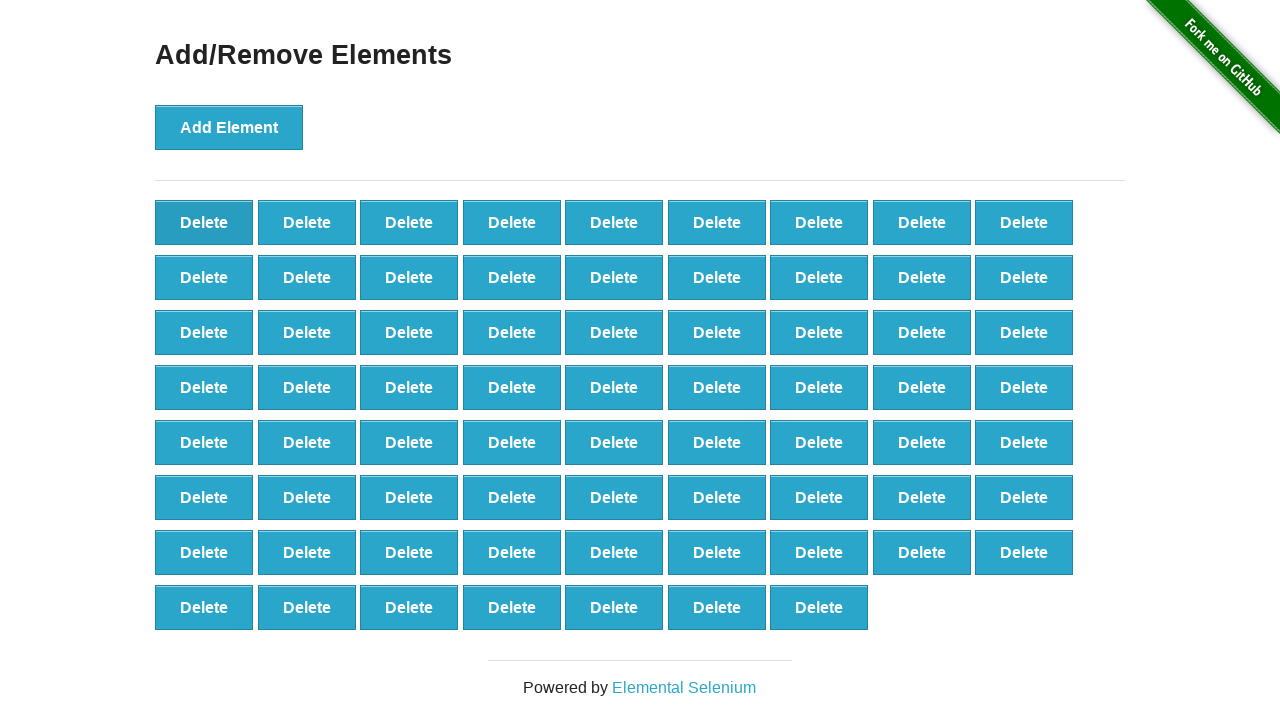

Clicked Delete button (iteration 31/90) at (204, 222) on button[onclick='deleteElement()']
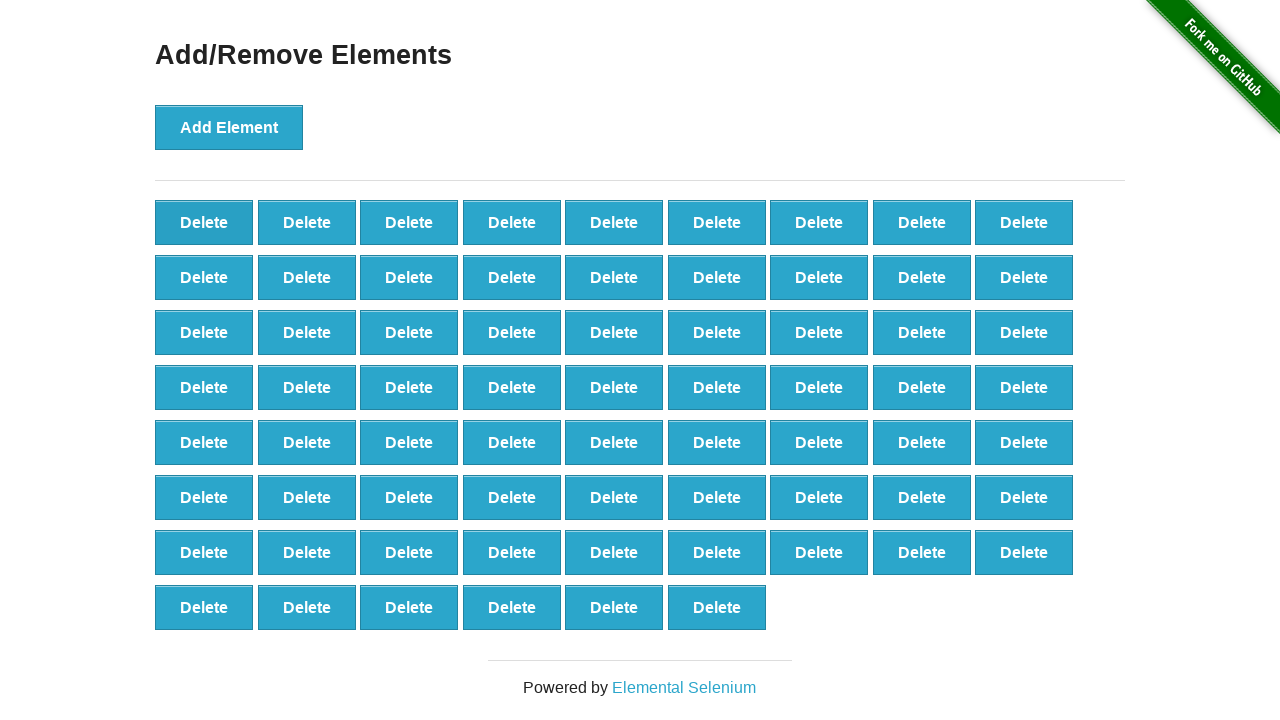

Clicked Delete button (iteration 32/90) at (204, 222) on button[onclick='deleteElement()']
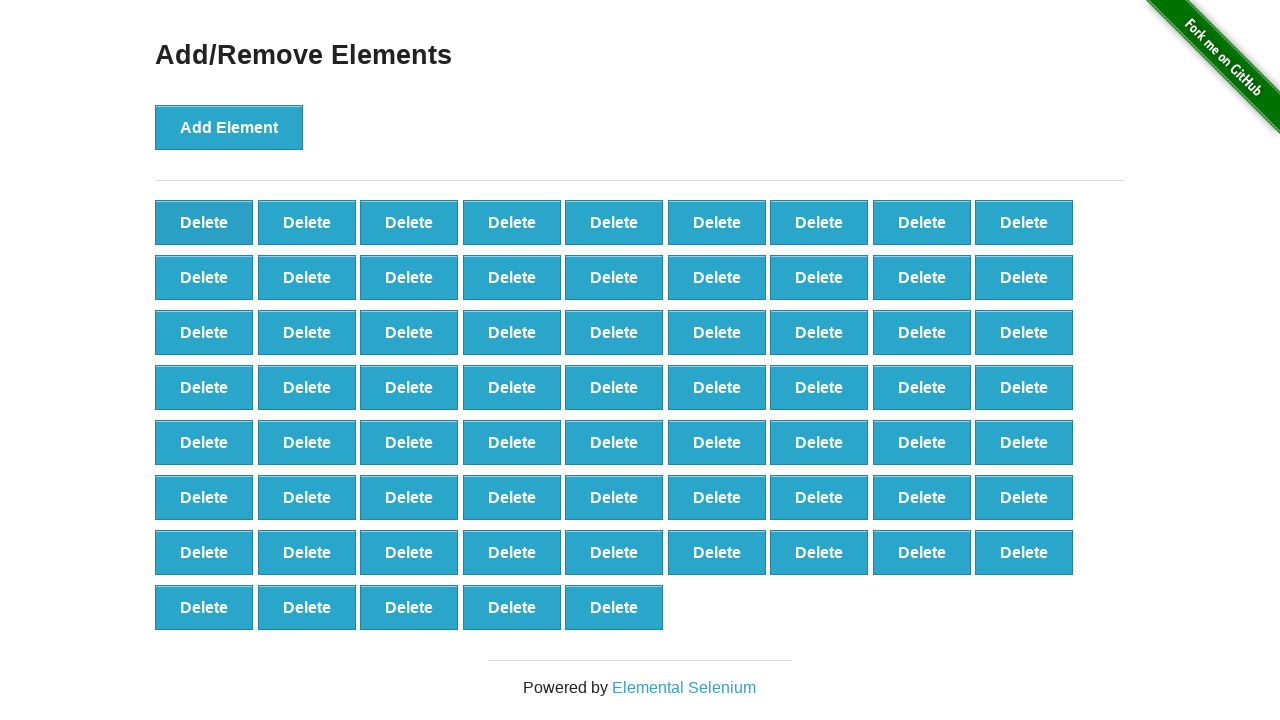

Clicked Delete button (iteration 33/90) at (204, 222) on button[onclick='deleteElement()']
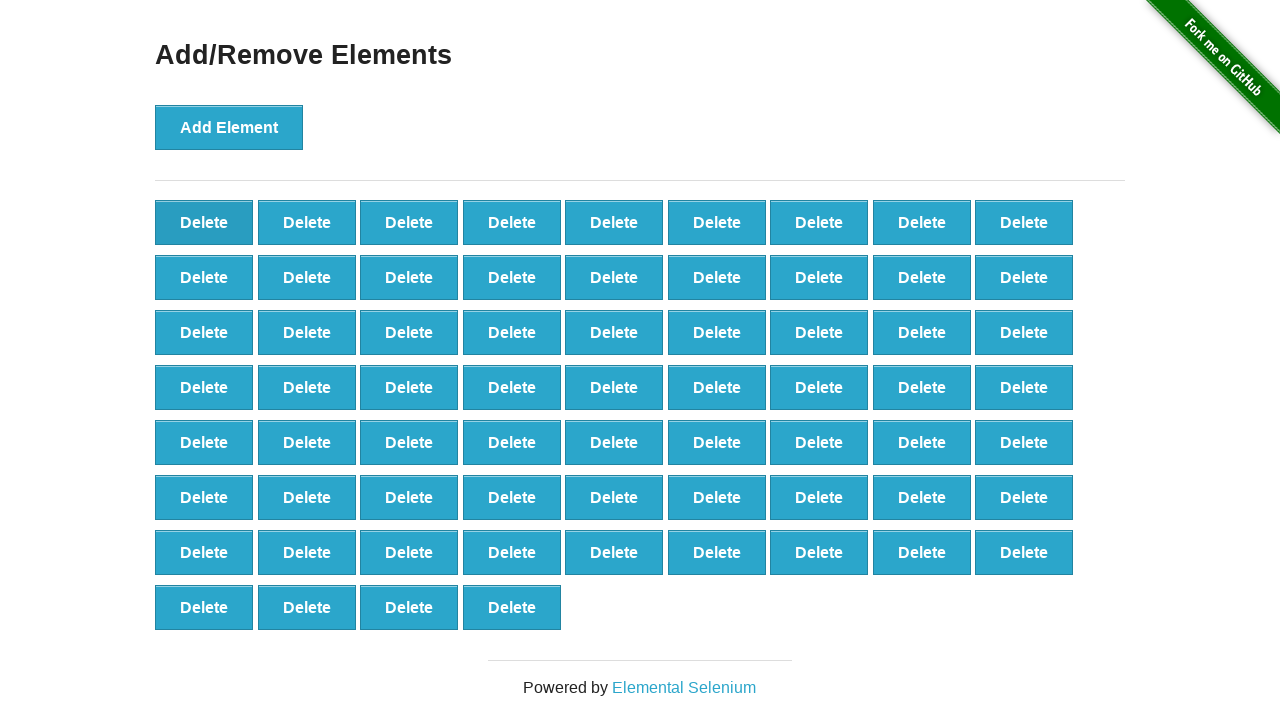

Clicked Delete button (iteration 34/90) at (204, 222) on button[onclick='deleteElement()']
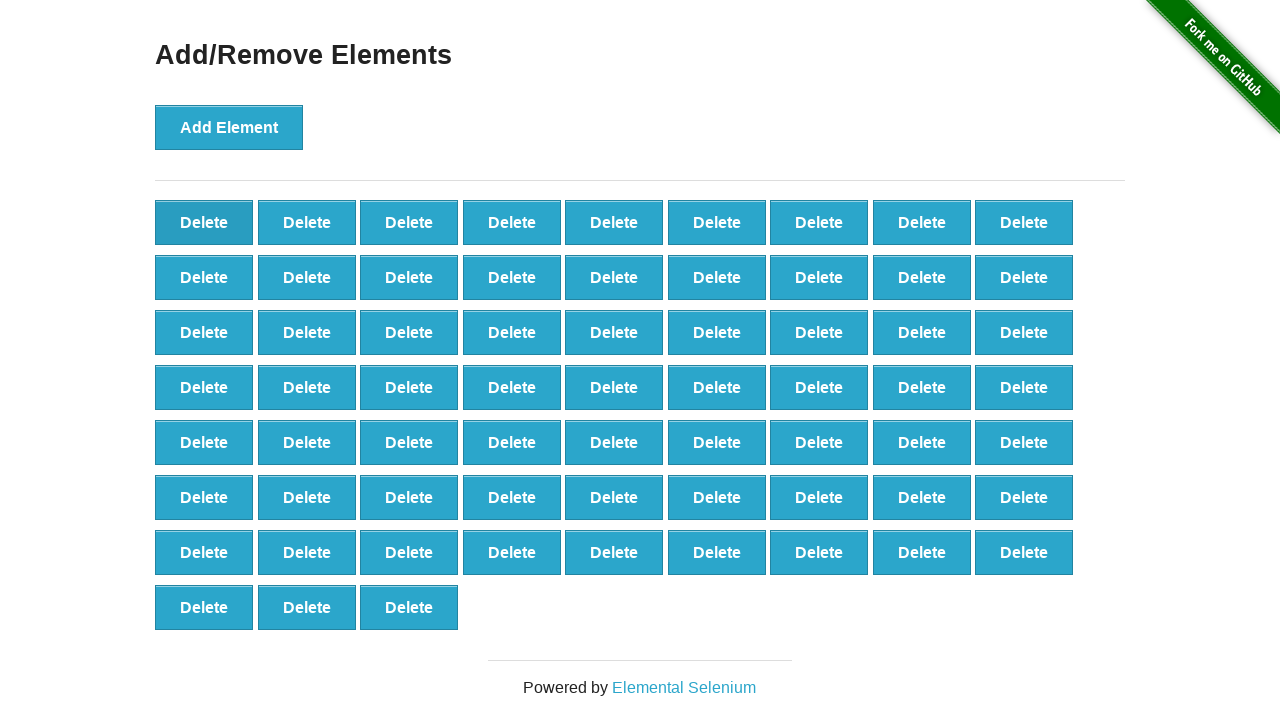

Clicked Delete button (iteration 35/90) at (204, 222) on button[onclick='deleteElement()']
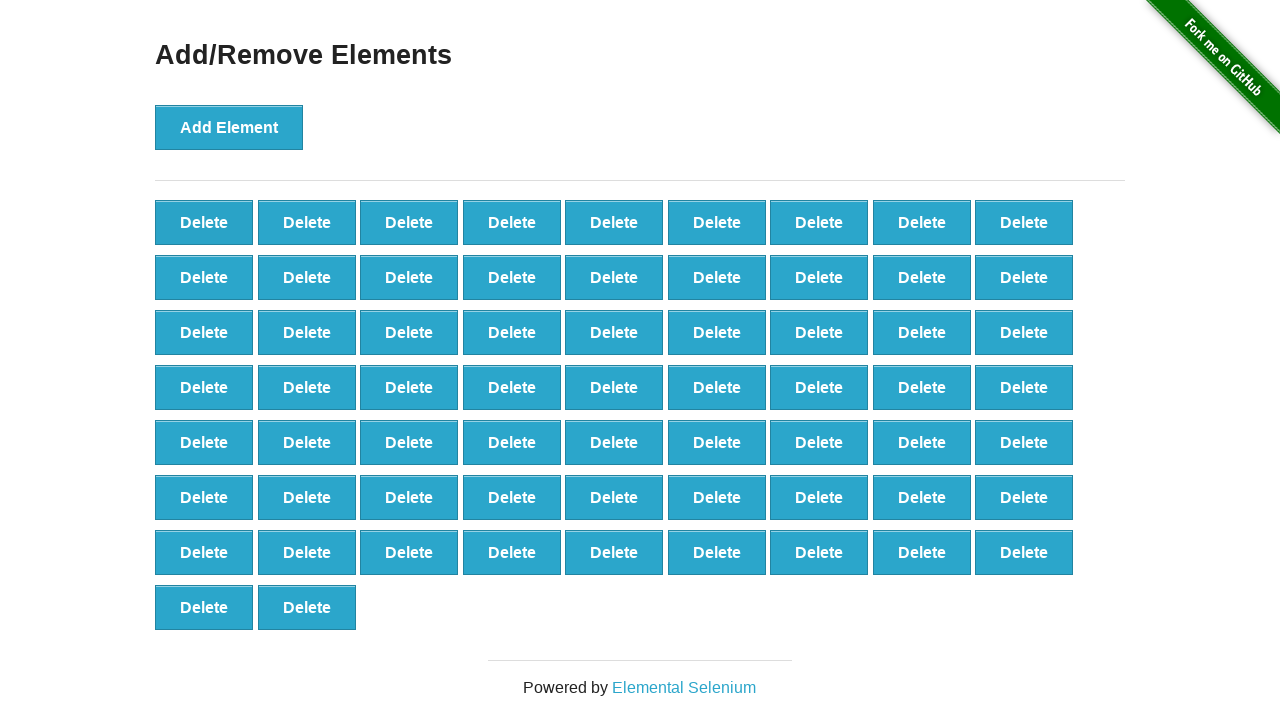

Clicked Delete button (iteration 36/90) at (204, 222) on button[onclick='deleteElement()']
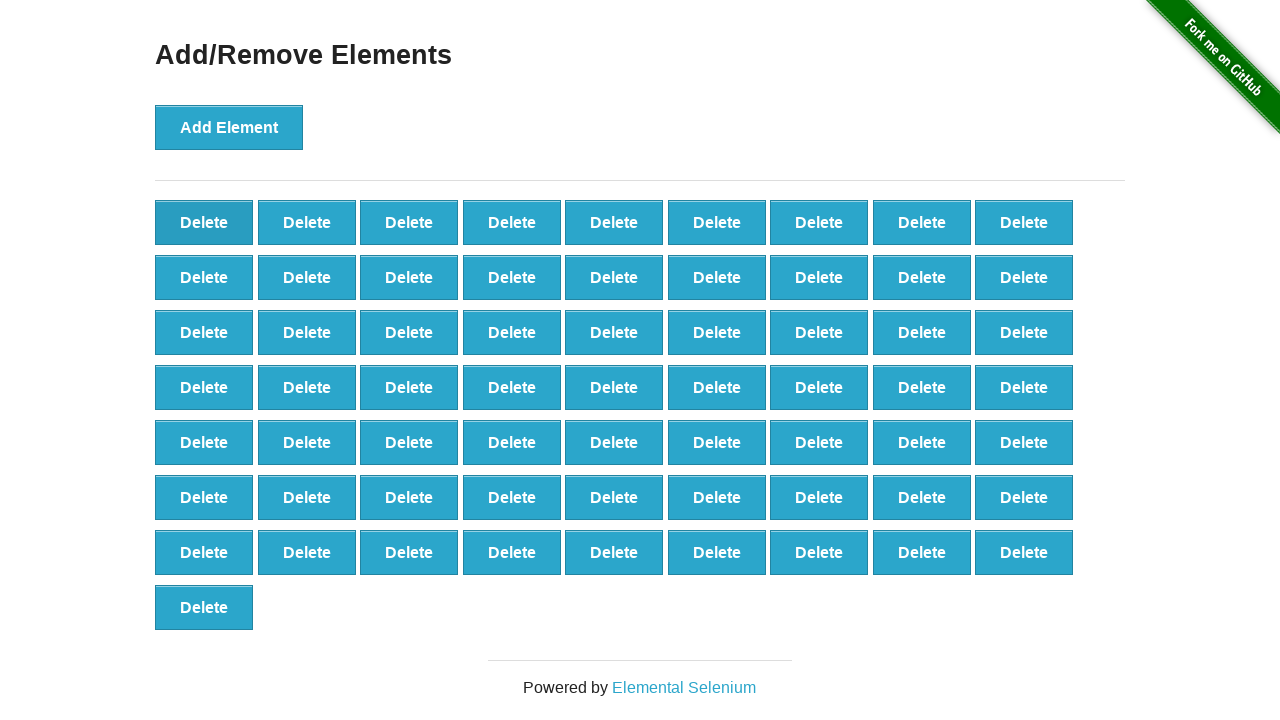

Clicked Delete button (iteration 37/90) at (204, 222) on button[onclick='deleteElement()']
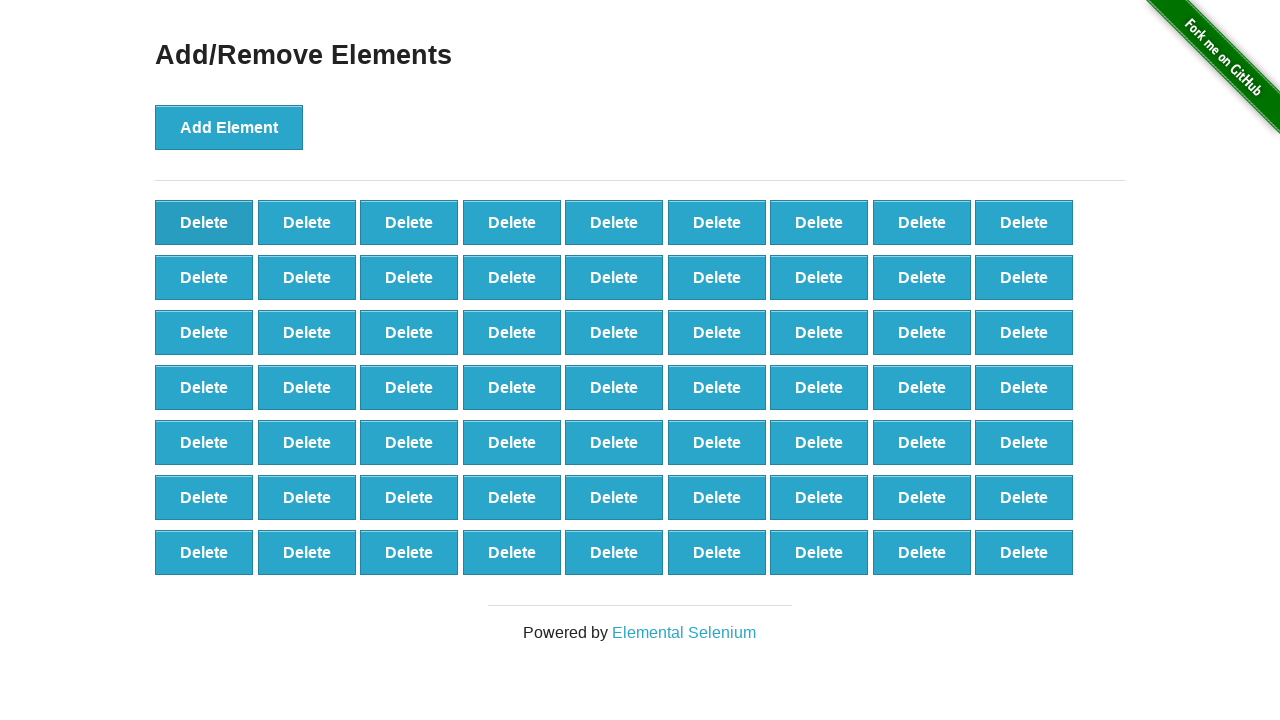

Clicked Delete button (iteration 38/90) at (204, 222) on button[onclick='deleteElement()']
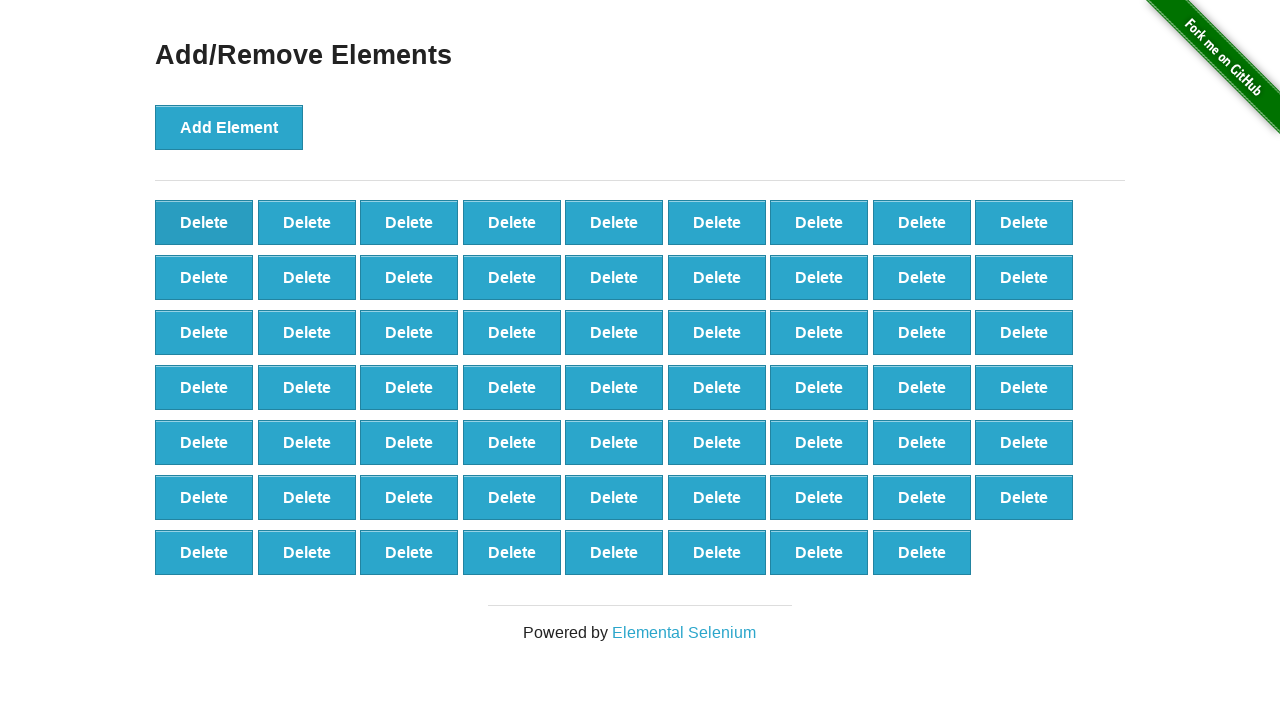

Clicked Delete button (iteration 39/90) at (204, 222) on button[onclick='deleteElement()']
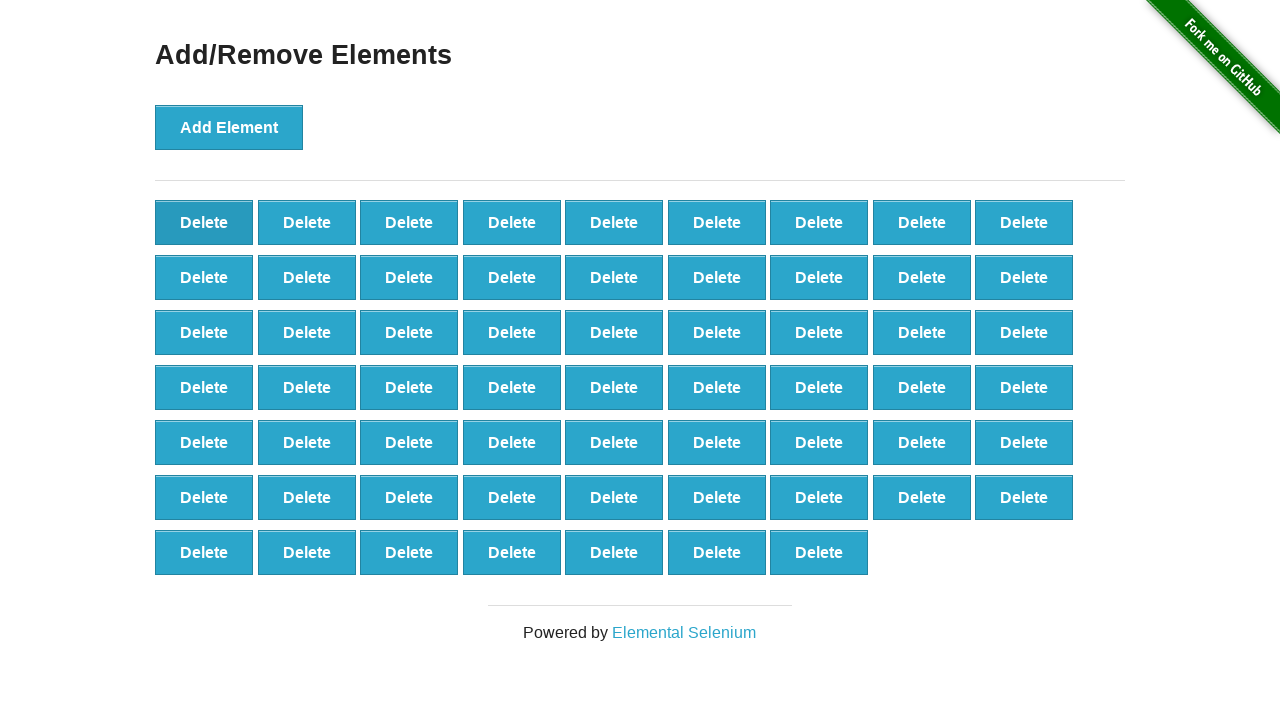

Clicked Delete button (iteration 40/90) at (204, 222) on button[onclick='deleteElement()']
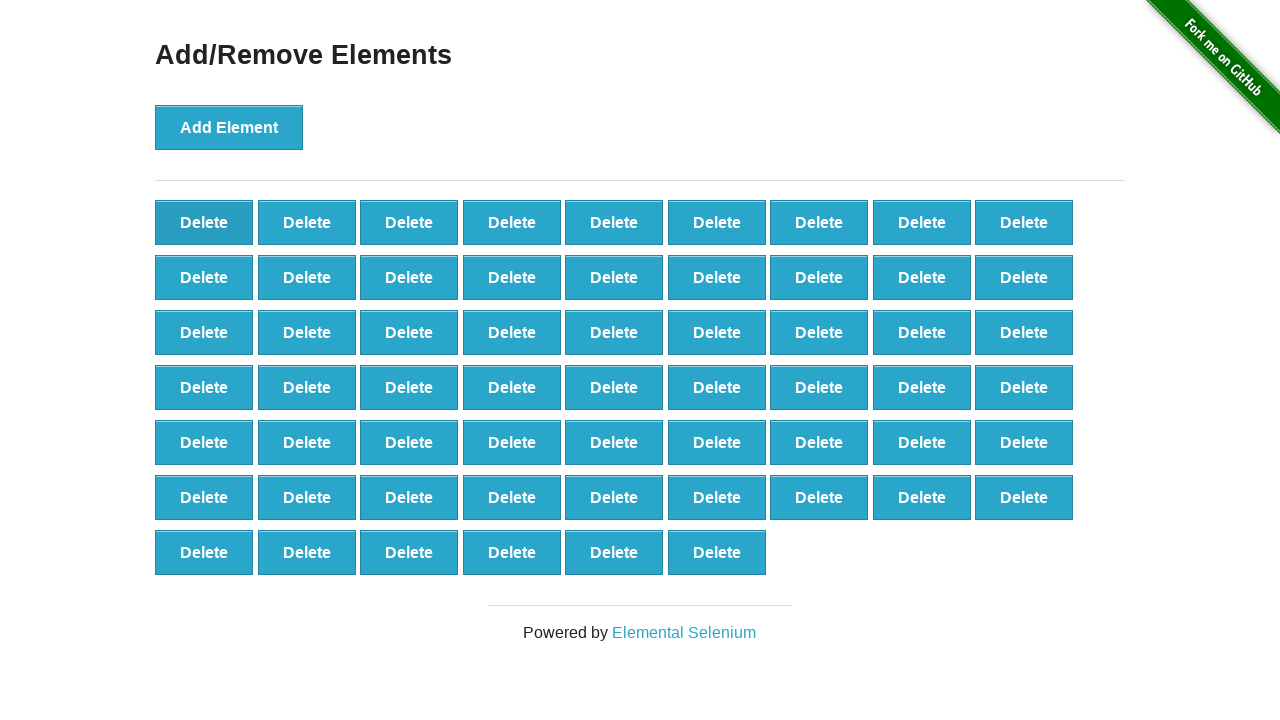

Clicked Delete button (iteration 41/90) at (204, 222) on button[onclick='deleteElement()']
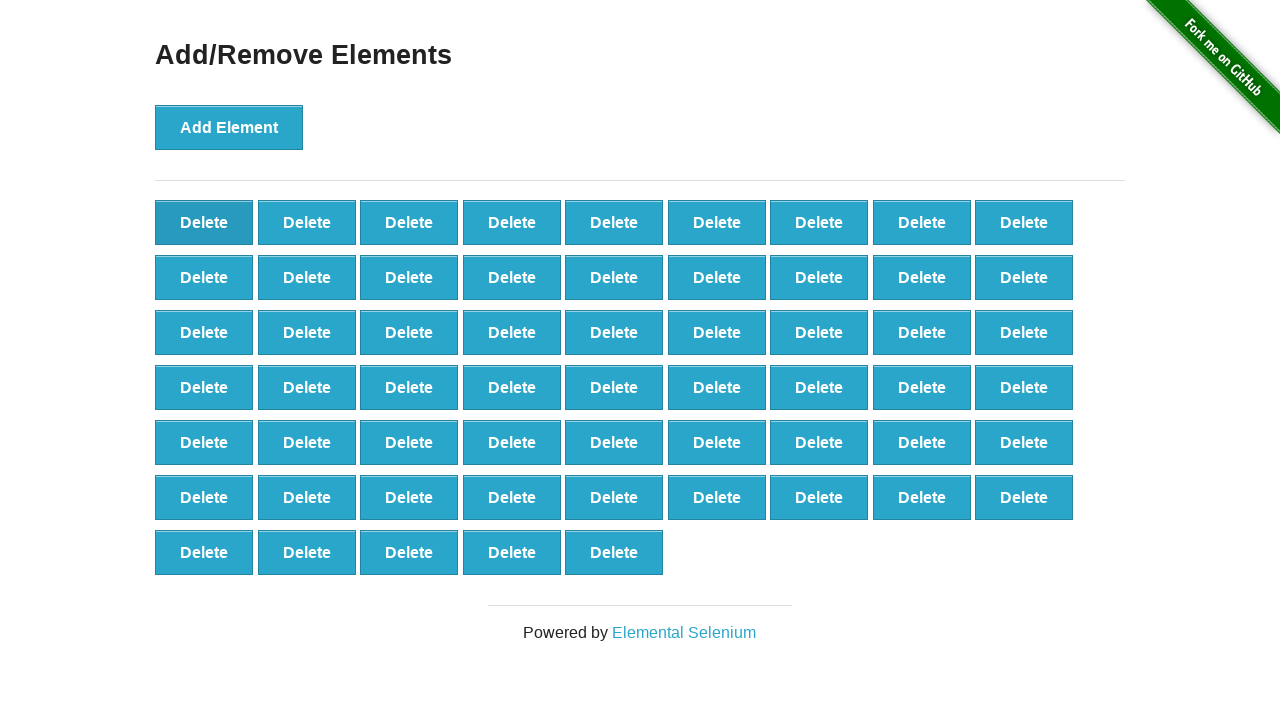

Clicked Delete button (iteration 42/90) at (204, 222) on button[onclick='deleteElement()']
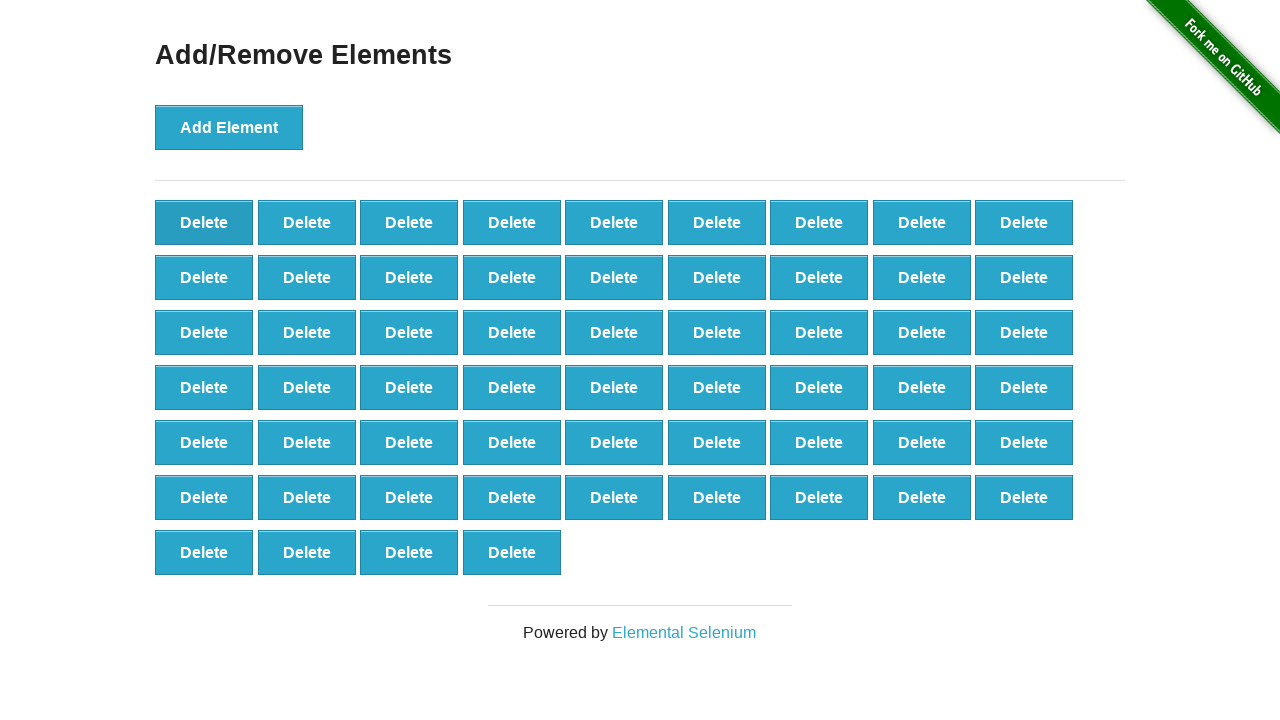

Clicked Delete button (iteration 43/90) at (204, 222) on button[onclick='deleteElement()']
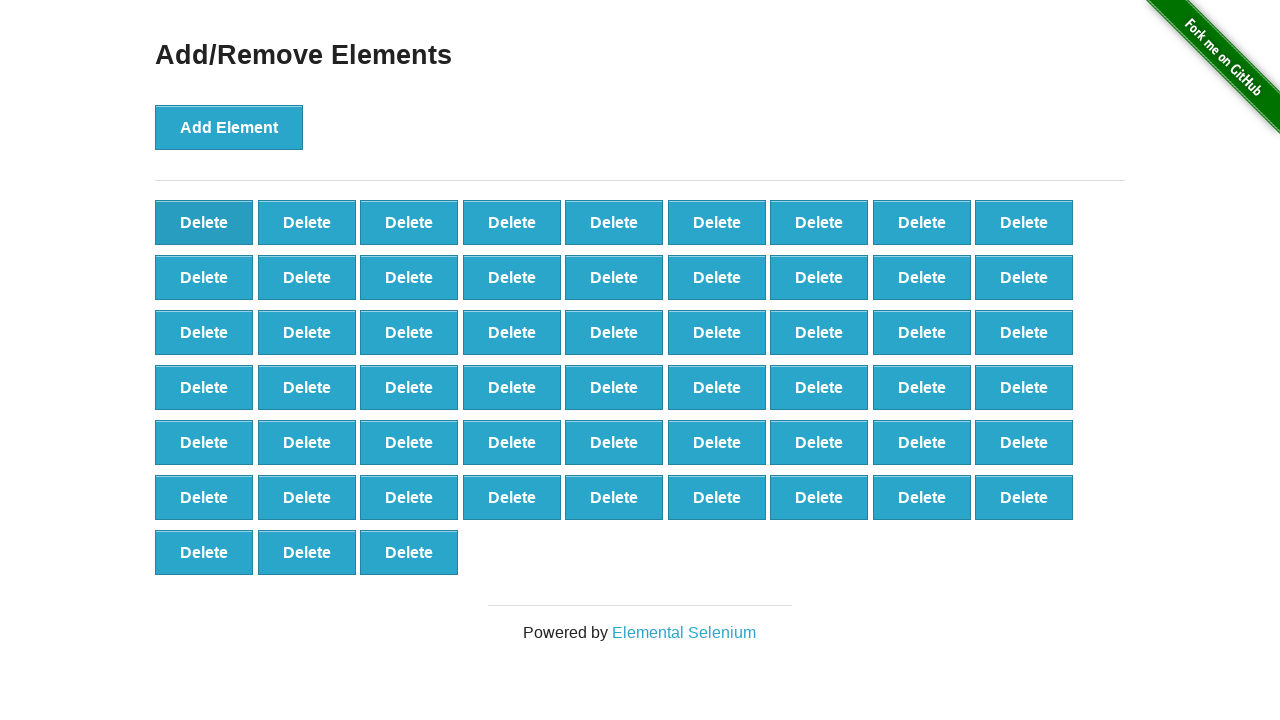

Clicked Delete button (iteration 44/90) at (204, 222) on button[onclick='deleteElement()']
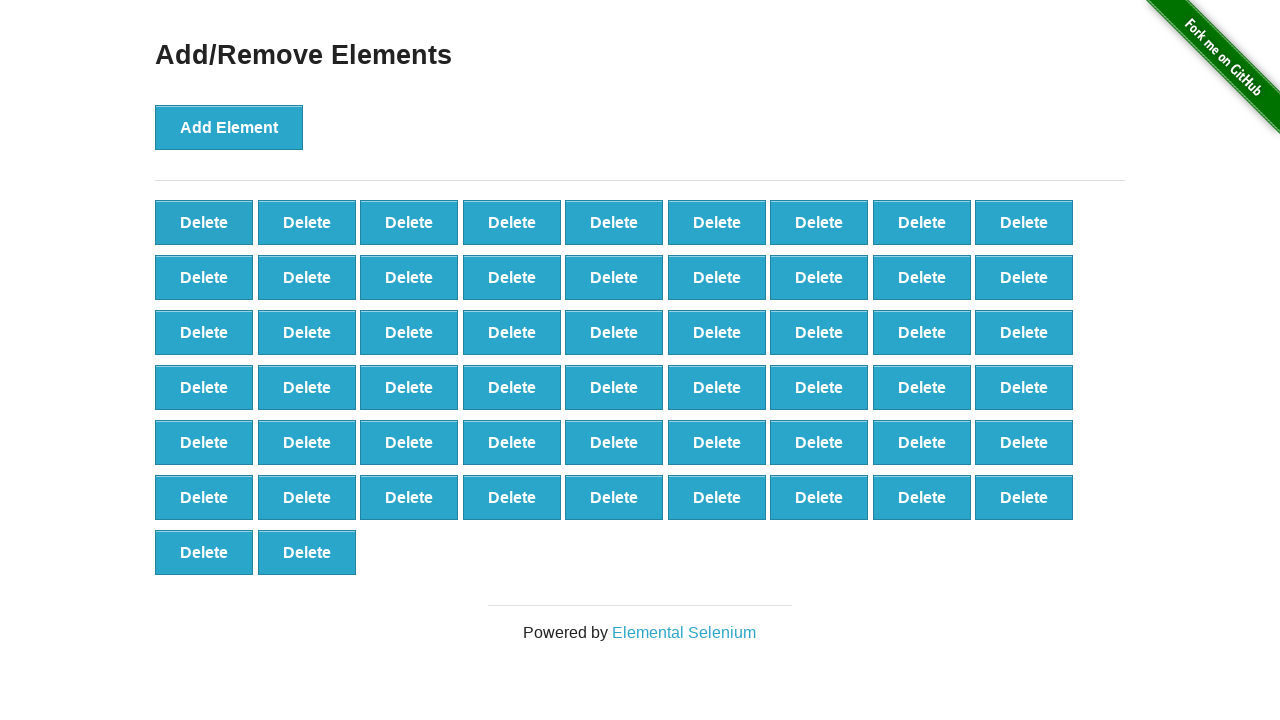

Clicked Delete button (iteration 45/90) at (204, 222) on button[onclick='deleteElement()']
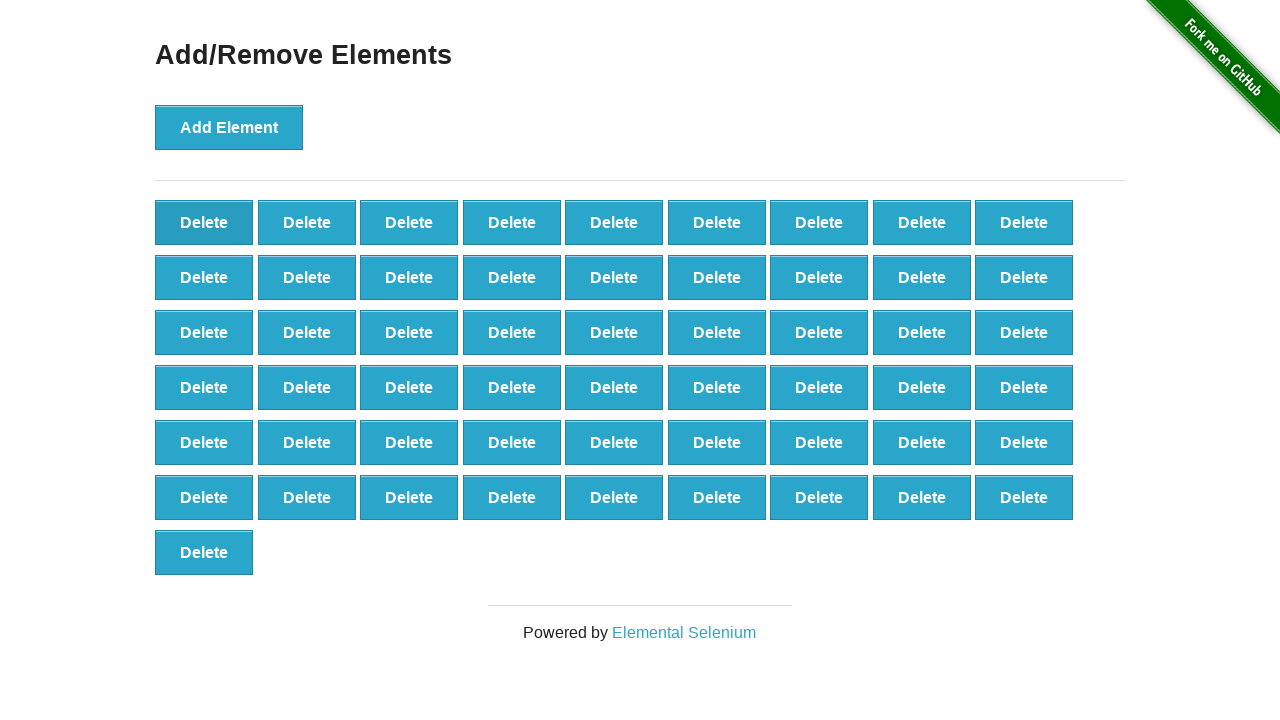

Clicked Delete button (iteration 46/90) at (204, 222) on button[onclick='deleteElement()']
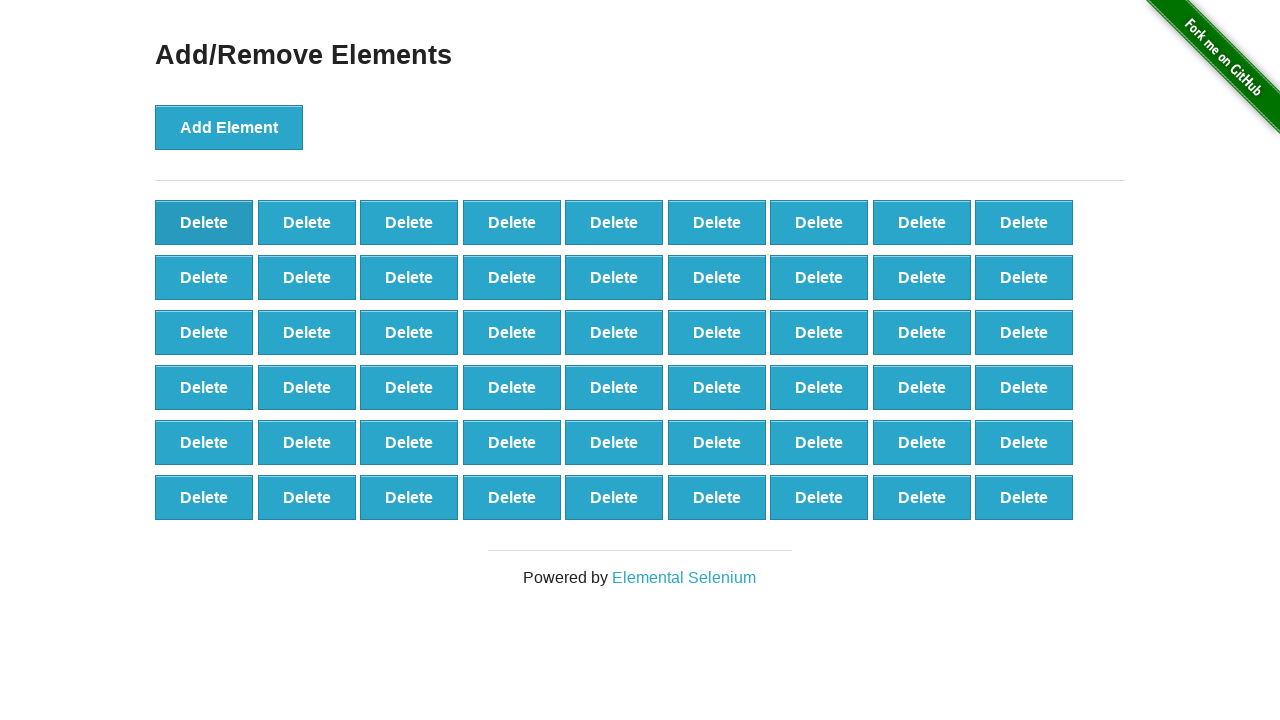

Clicked Delete button (iteration 47/90) at (204, 222) on button[onclick='deleteElement()']
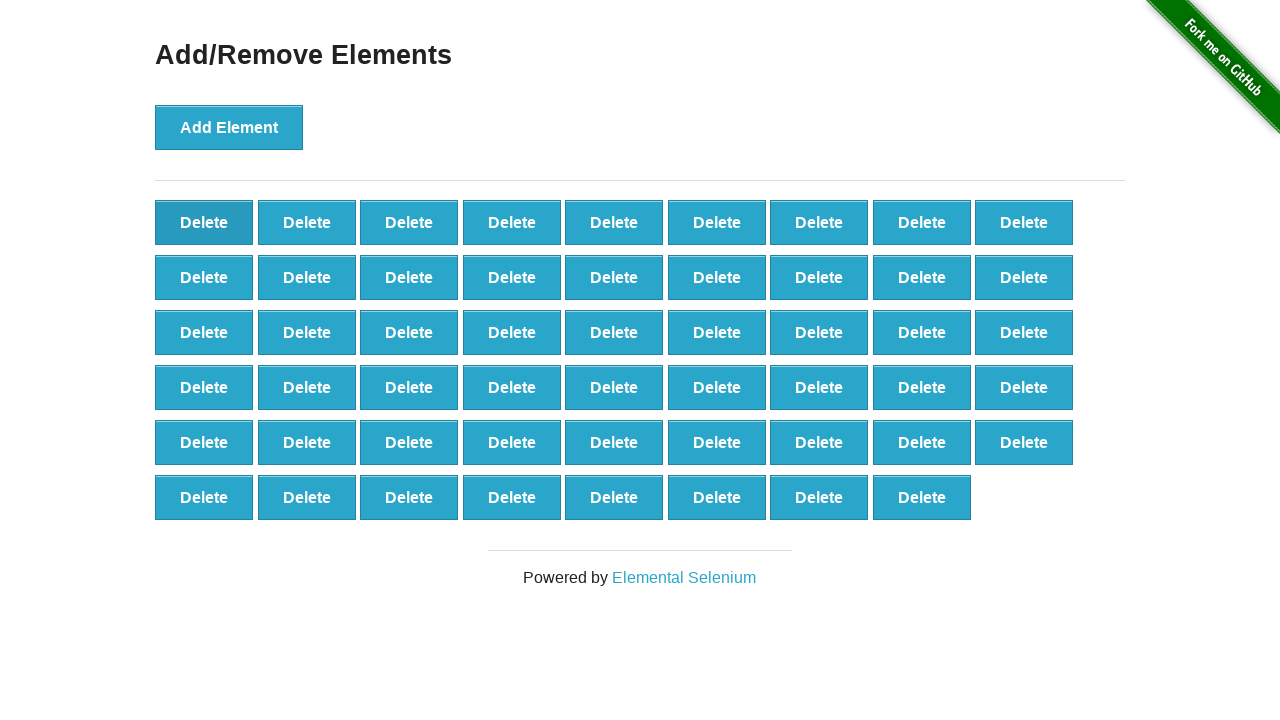

Clicked Delete button (iteration 48/90) at (204, 222) on button[onclick='deleteElement()']
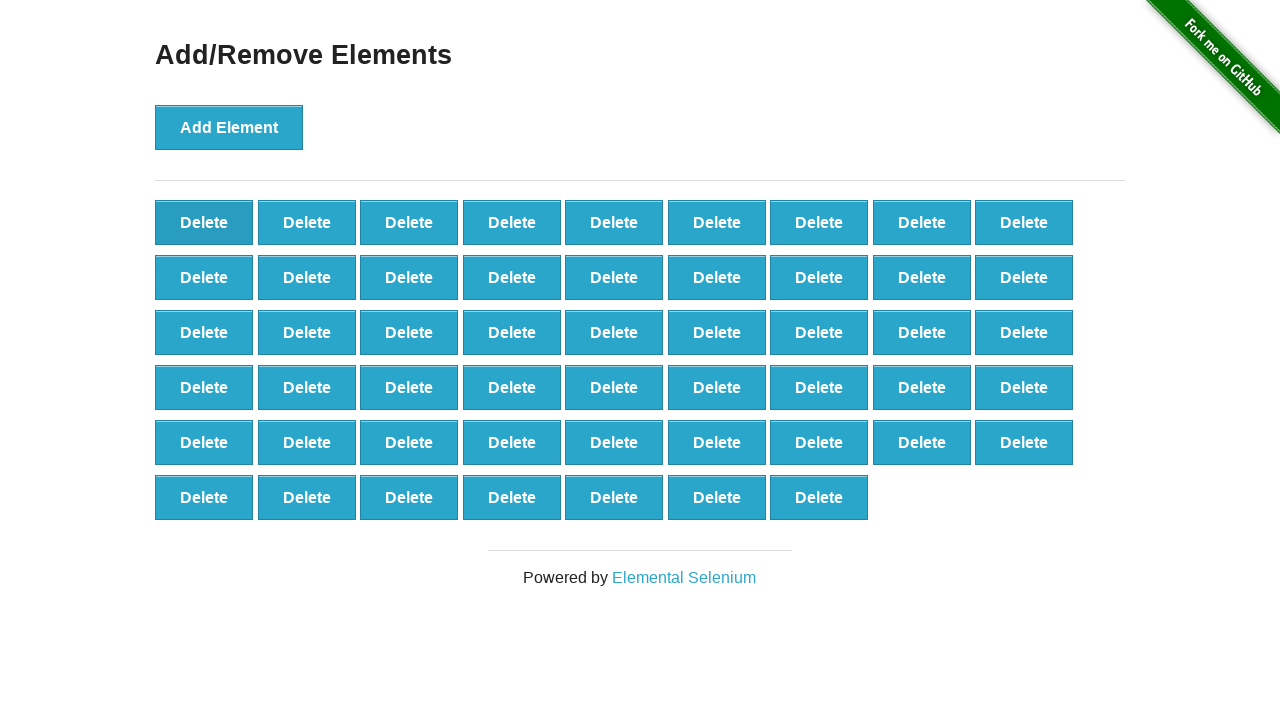

Clicked Delete button (iteration 49/90) at (204, 222) on button[onclick='deleteElement()']
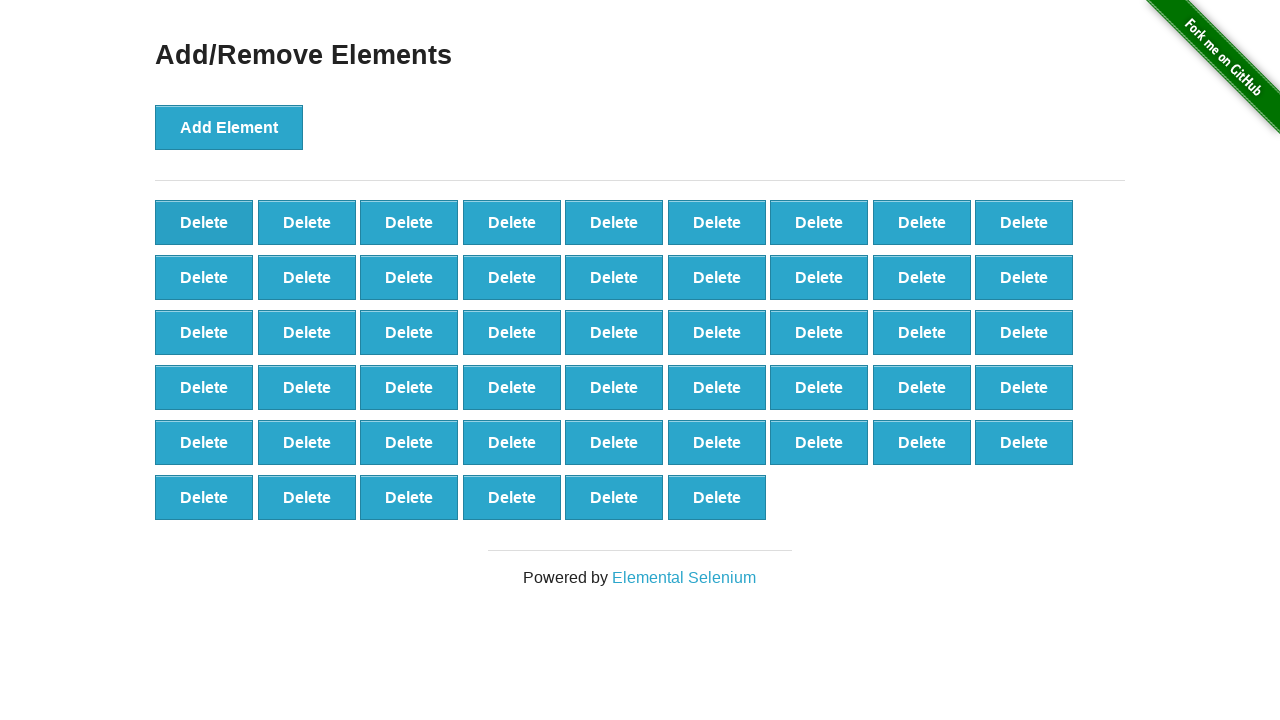

Clicked Delete button (iteration 50/90) at (204, 222) on button[onclick='deleteElement()']
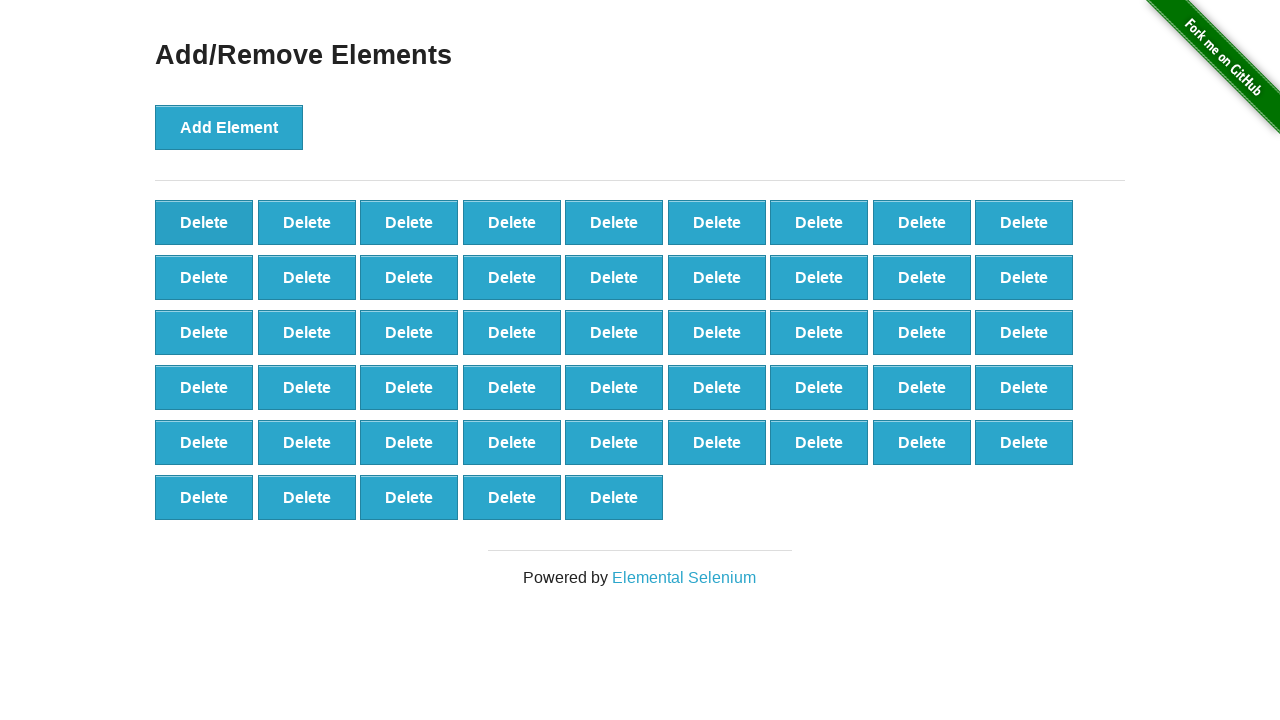

Clicked Delete button (iteration 51/90) at (204, 222) on button[onclick='deleteElement()']
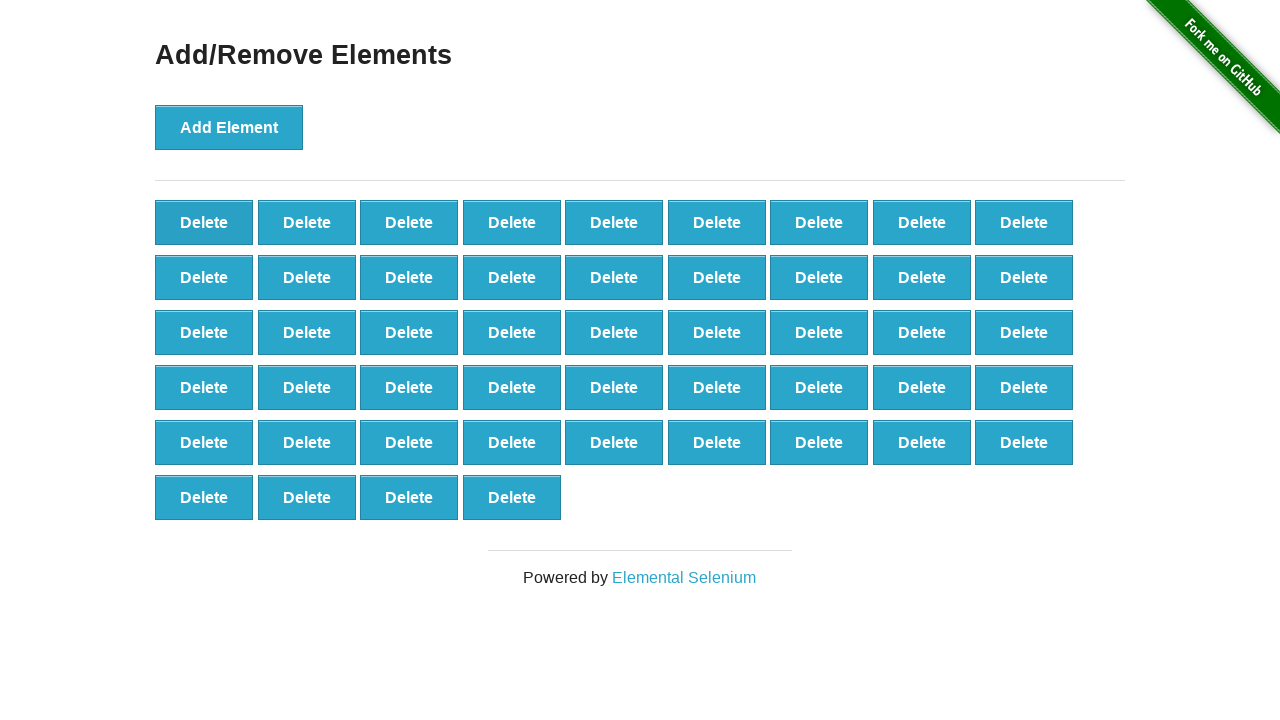

Clicked Delete button (iteration 52/90) at (204, 222) on button[onclick='deleteElement()']
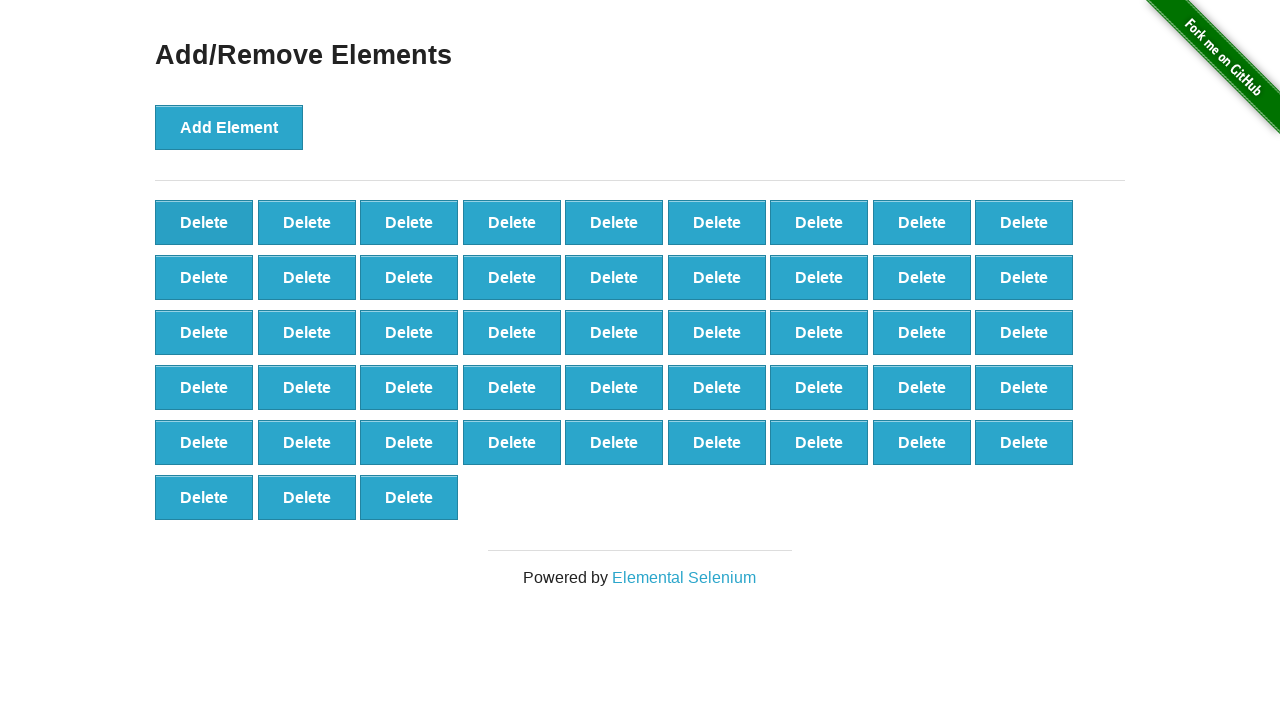

Clicked Delete button (iteration 53/90) at (204, 222) on button[onclick='deleteElement()']
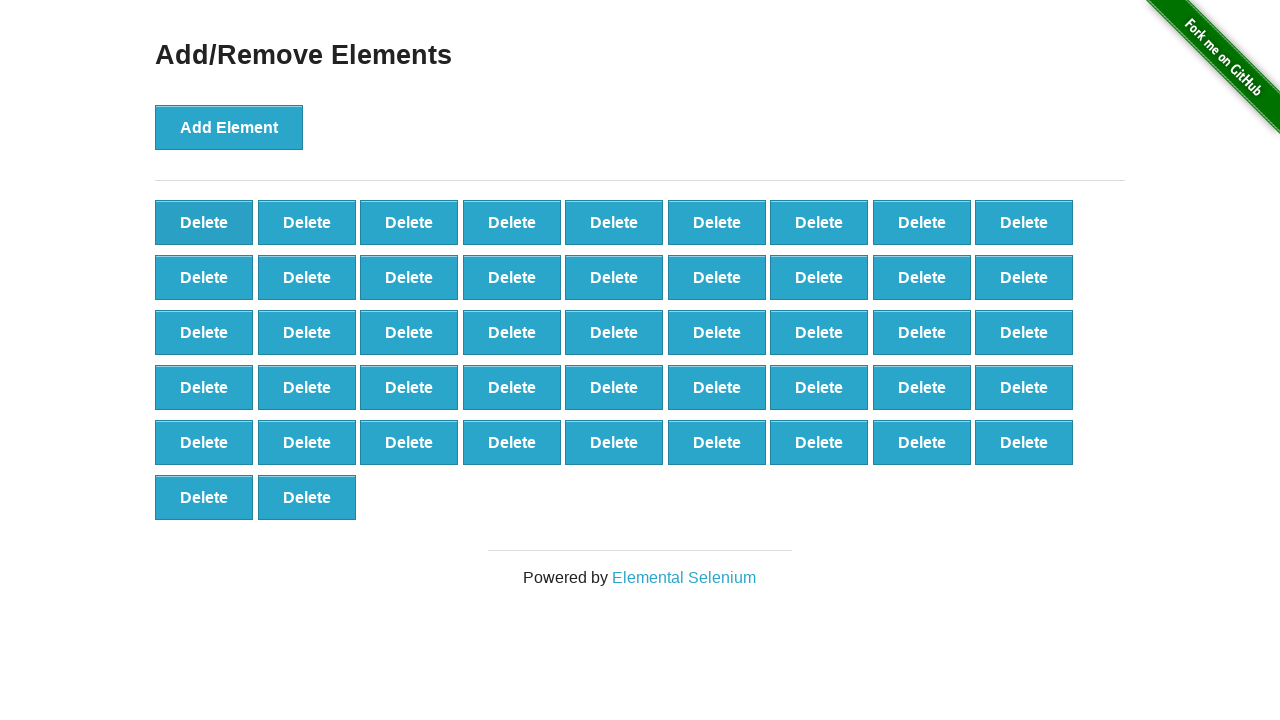

Clicked Delete button (iteration 54/90) at (204, 222) on button[onclick='deleteElement()']
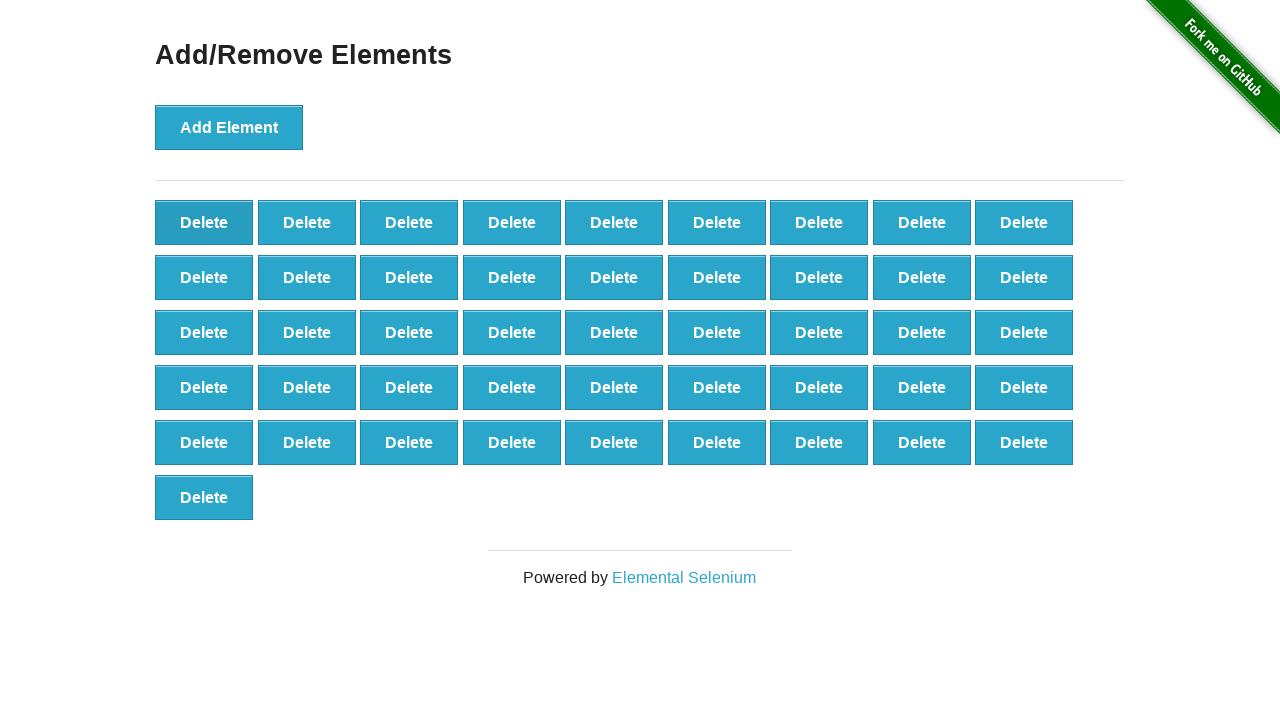

Clicked Delete button (iteration 55/90) at (204, 222) on button[onclick='deleteElement()']
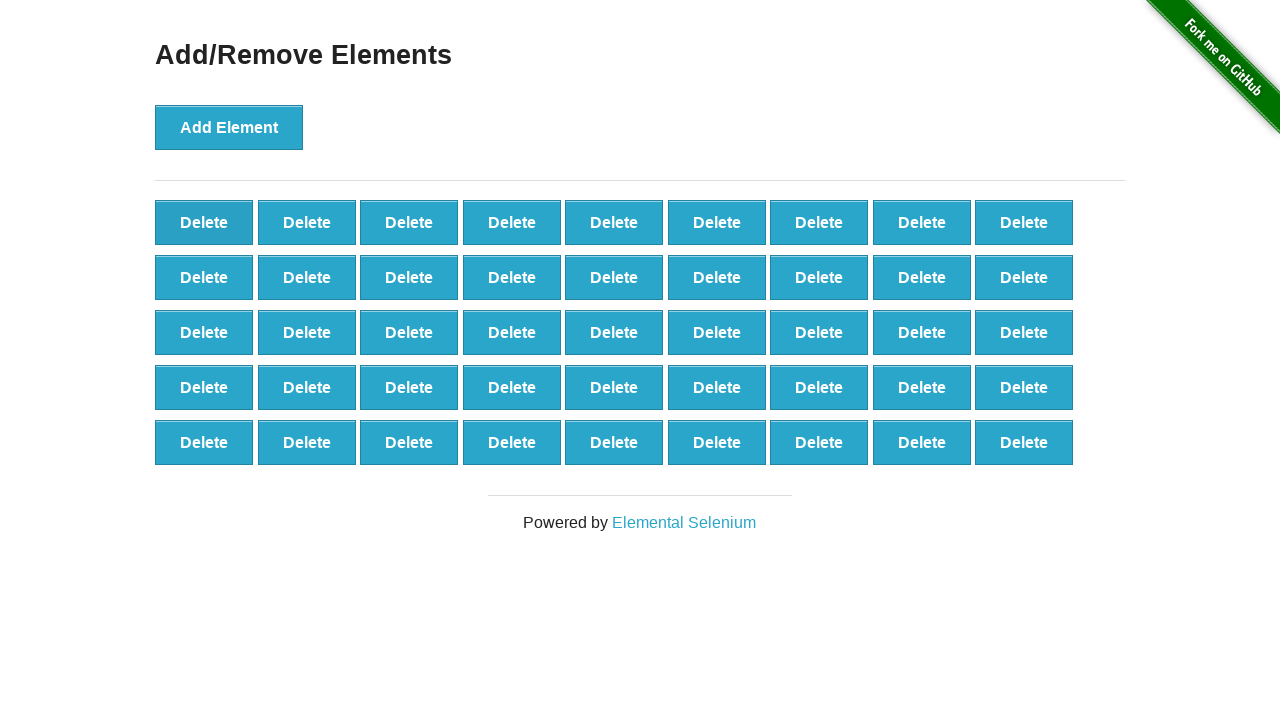

Clicked Delete button (iteration 56/90) at (204, 222) on button[onclick='deleteElement()']
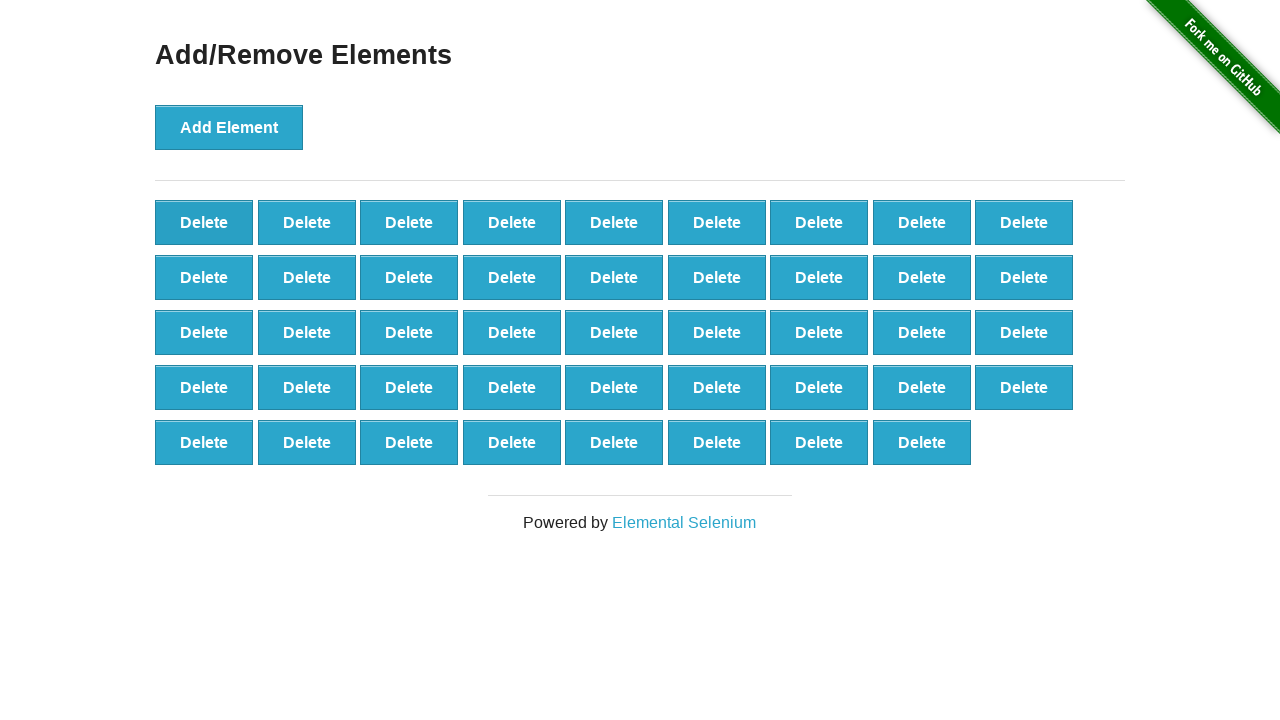

Clicked Delete button (iteration 57/90) at (204, 222) on button[onclick='deleteElement()']
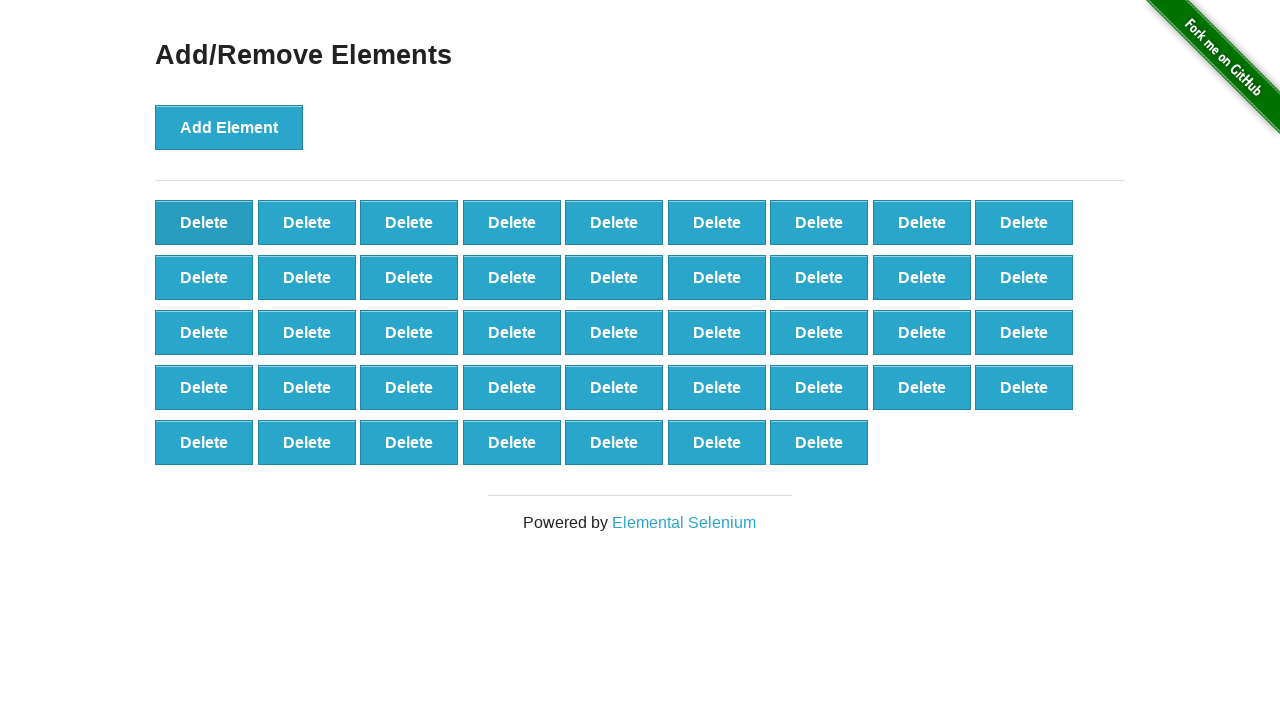

Clicked Delete button (iteration 58/90) at (204, 222) on button[onclick='deleteElement()']
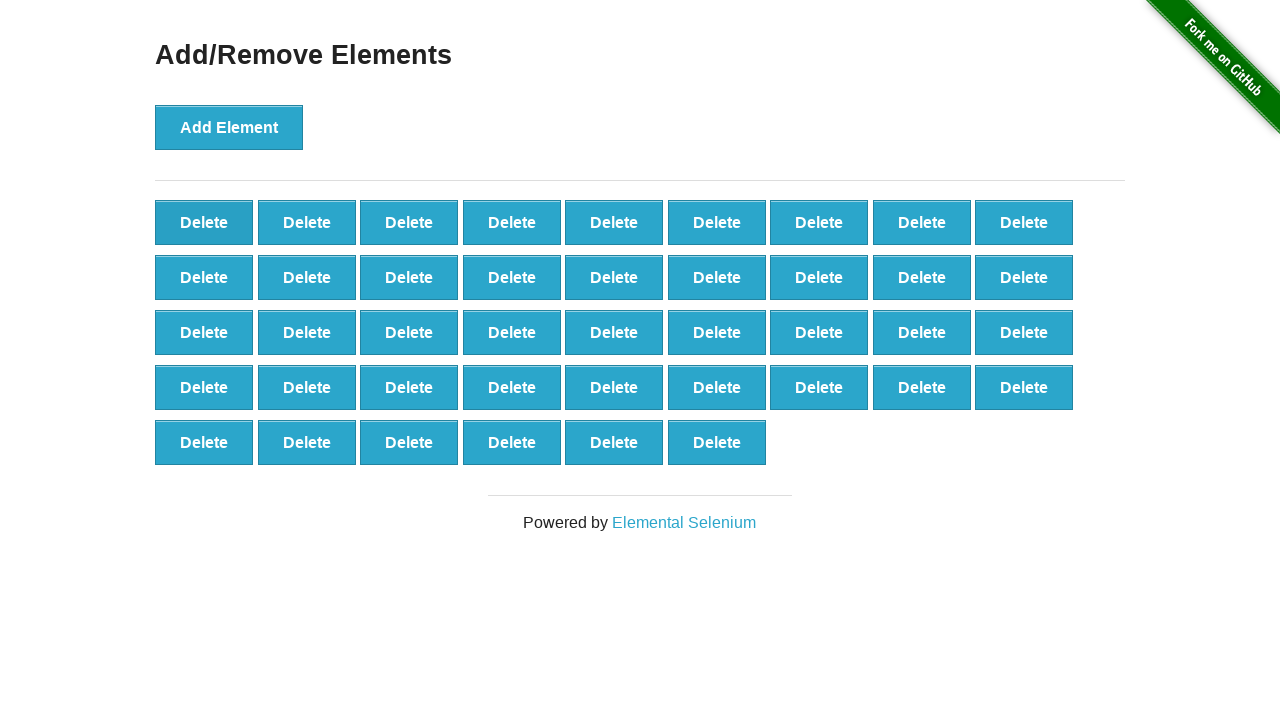

Clicked Delete button (iteration 59/90) at (204, 222) on button[onclick='deleteElement()']
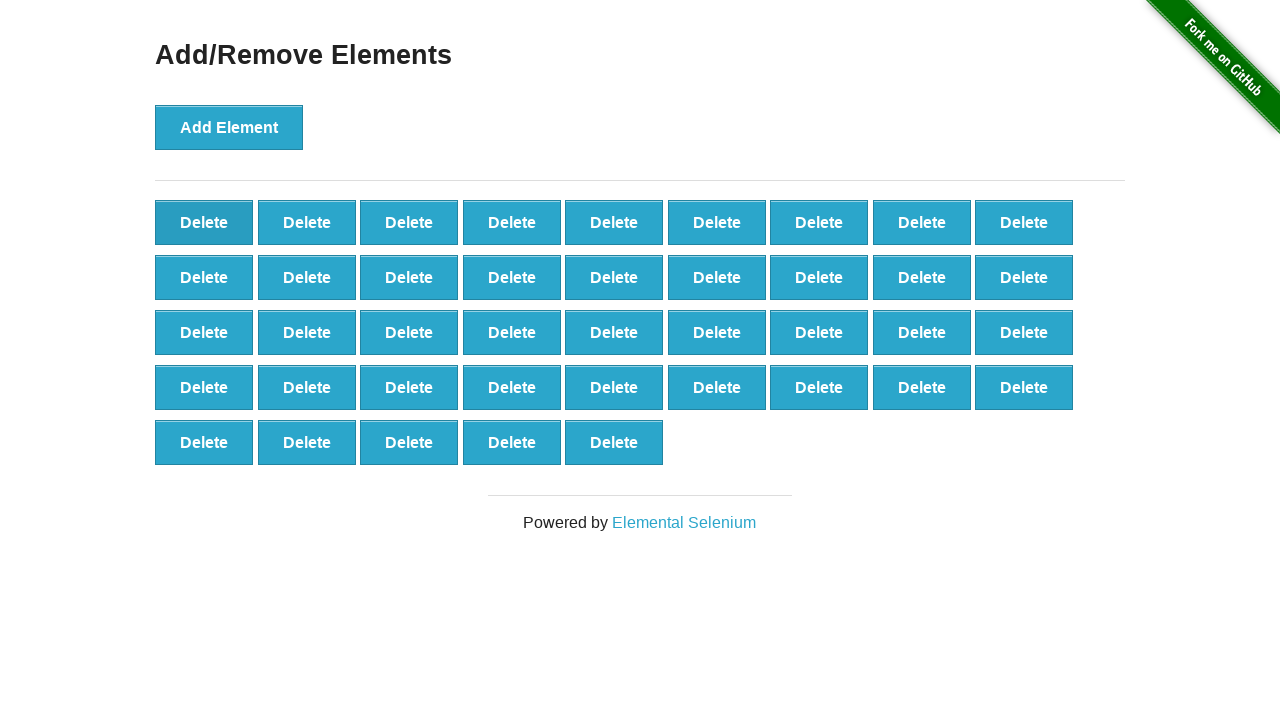

Clicked Delete button (iteration 60/90) at (204, 222) on button[onclick='deleteElement()']
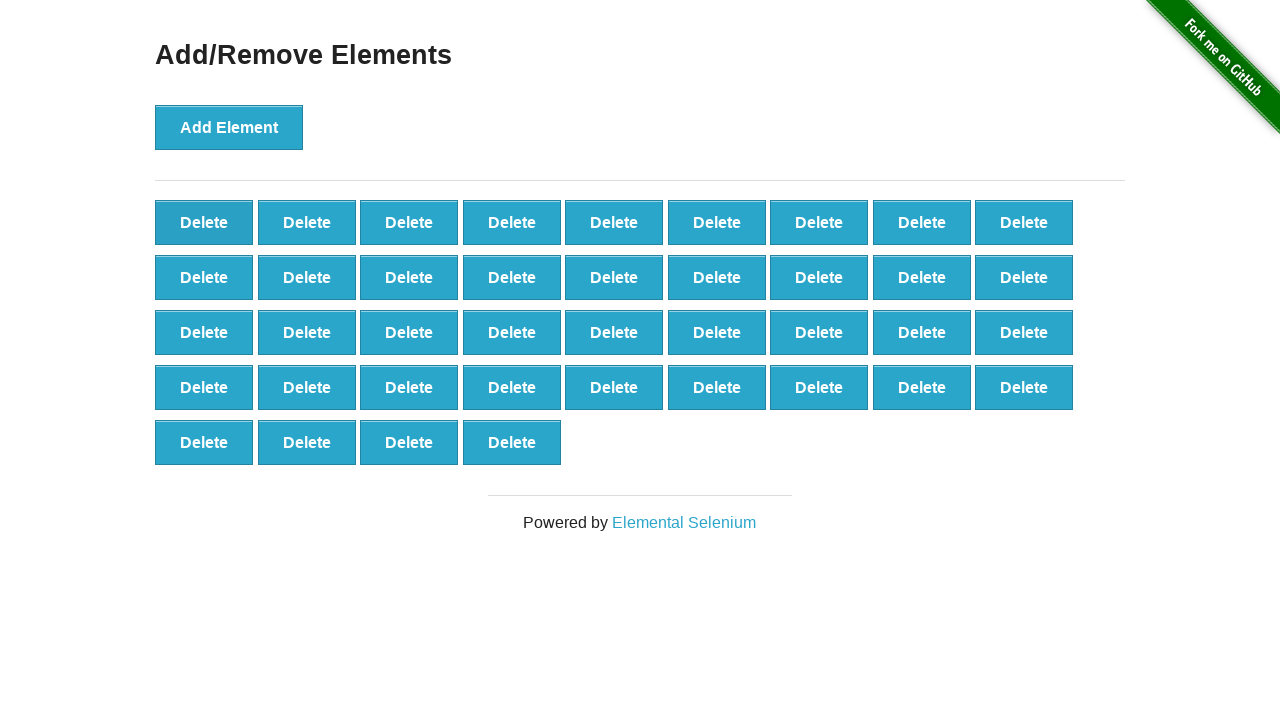

Clicked Delete button (iteration 61/90) at (204, 222) on button[onclick='deleteElement()']
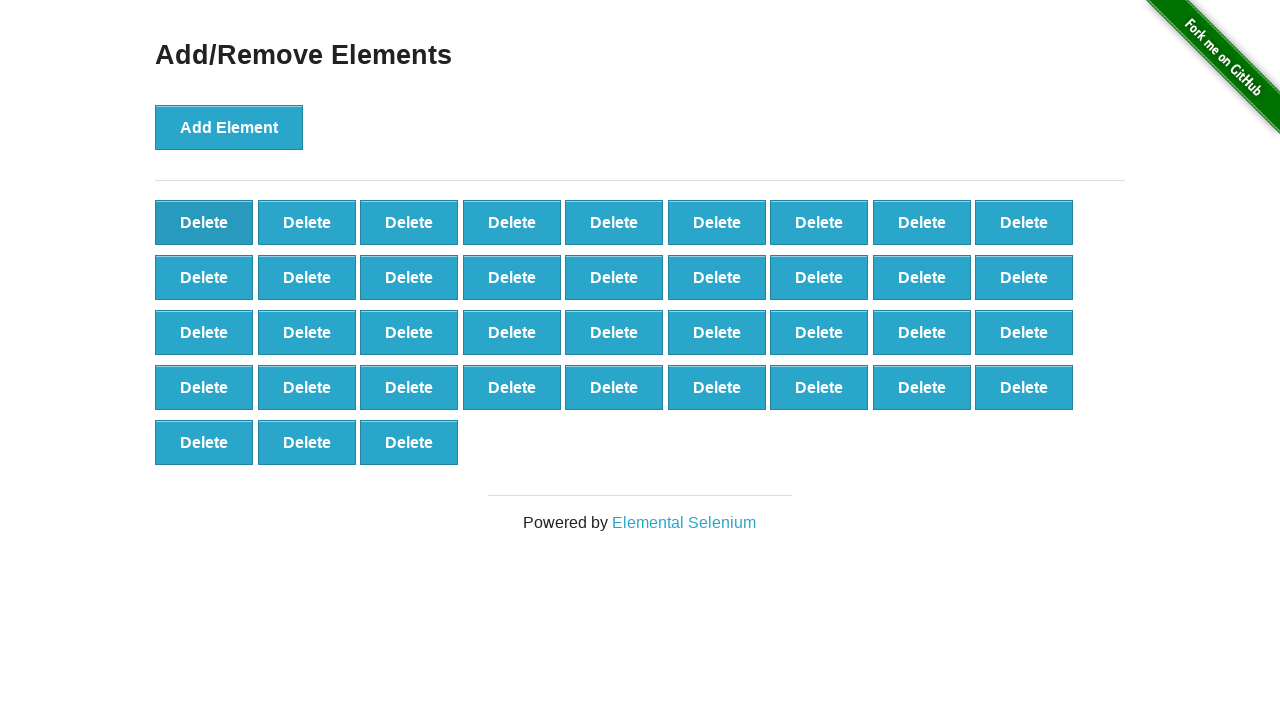

Clicked Delete button (iteration 62/90) at (204, 222) on button[onclick='deleteElement()']
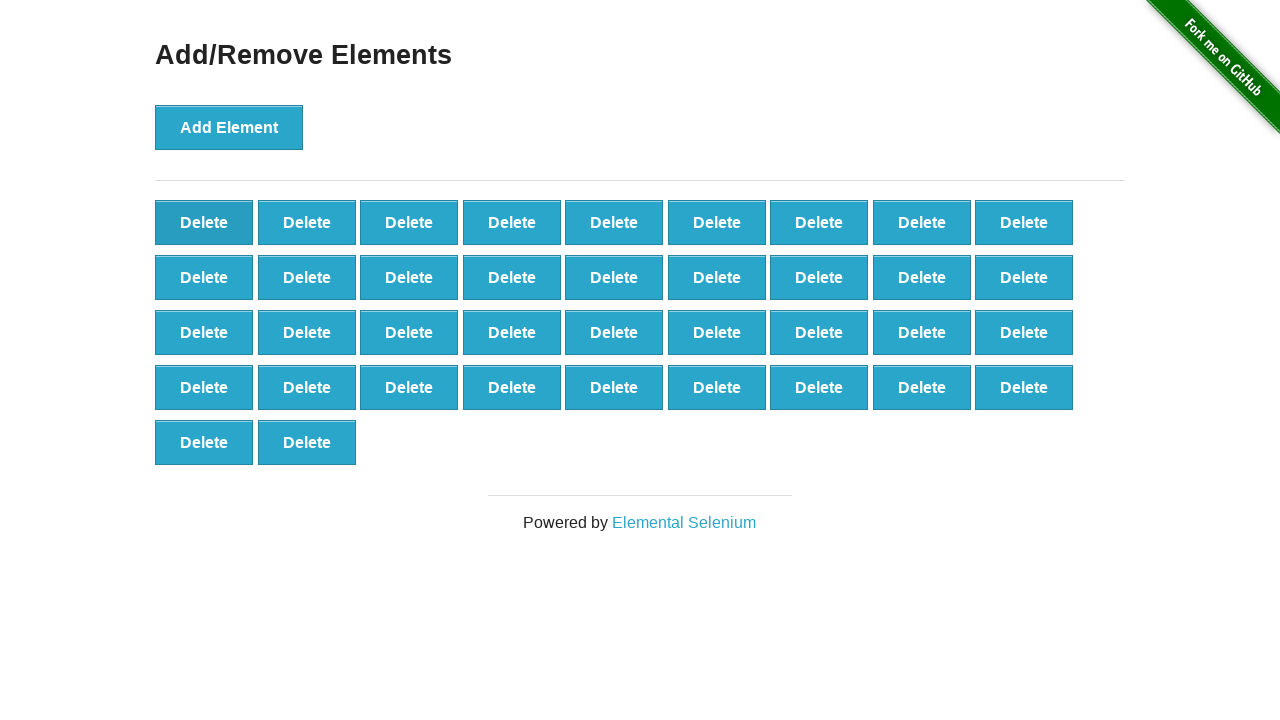

Clicked Delete button (iteration 63/90) at (204, 222) on button[onclick='deleteElement()']
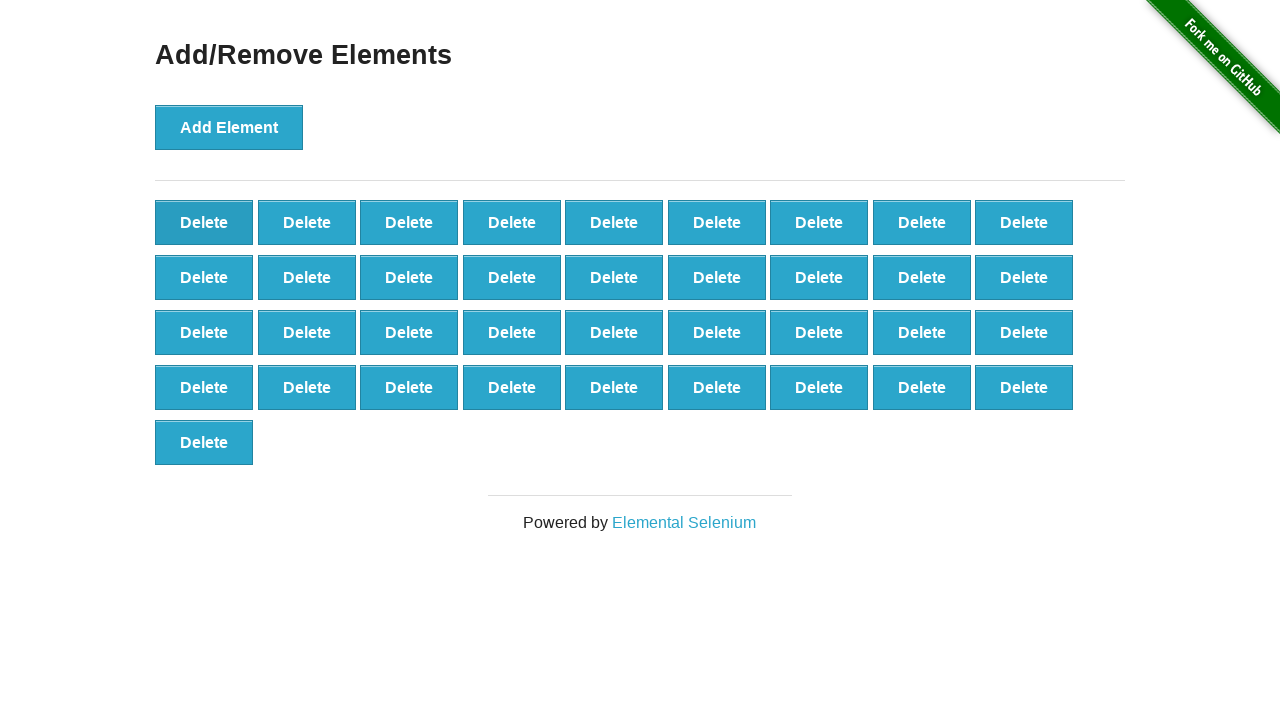

Clicked Delete button (iteration 64/90) at (204, 222) on button[onclick='deleteElement()']
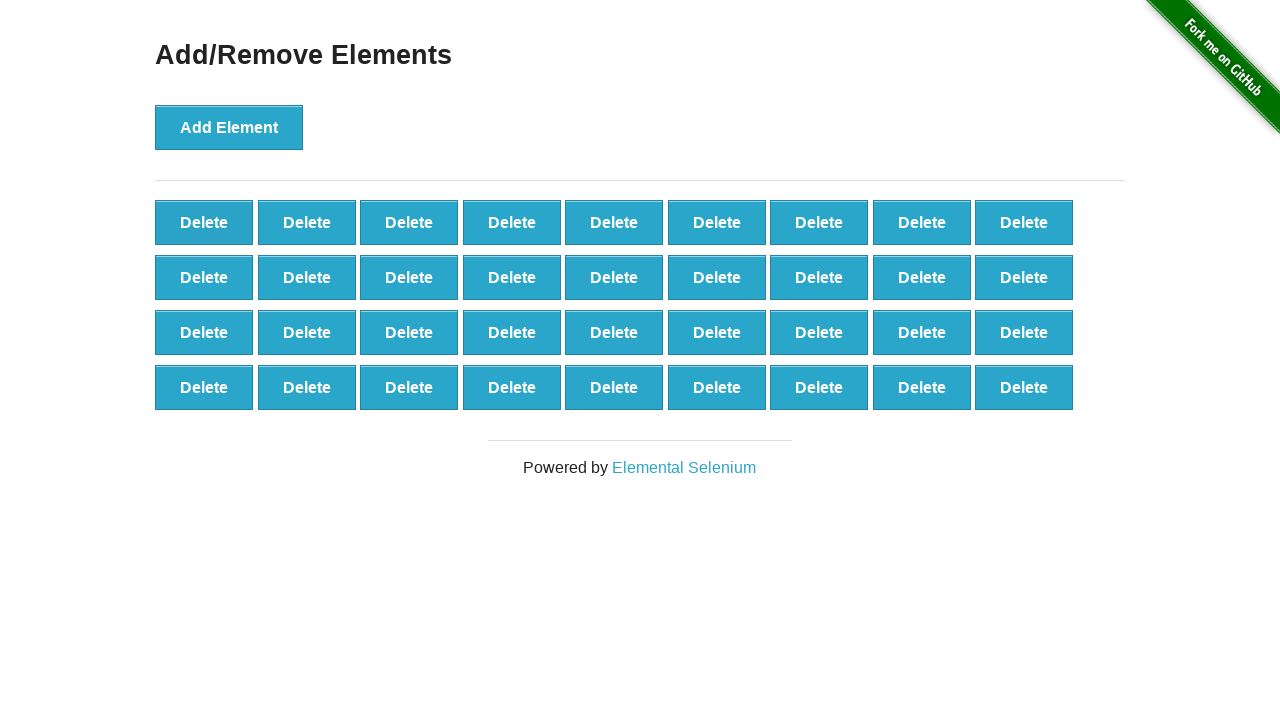

Clicked Delete button (iteration 65/90) at (204, 222) on button[onclick='deleteElement()']
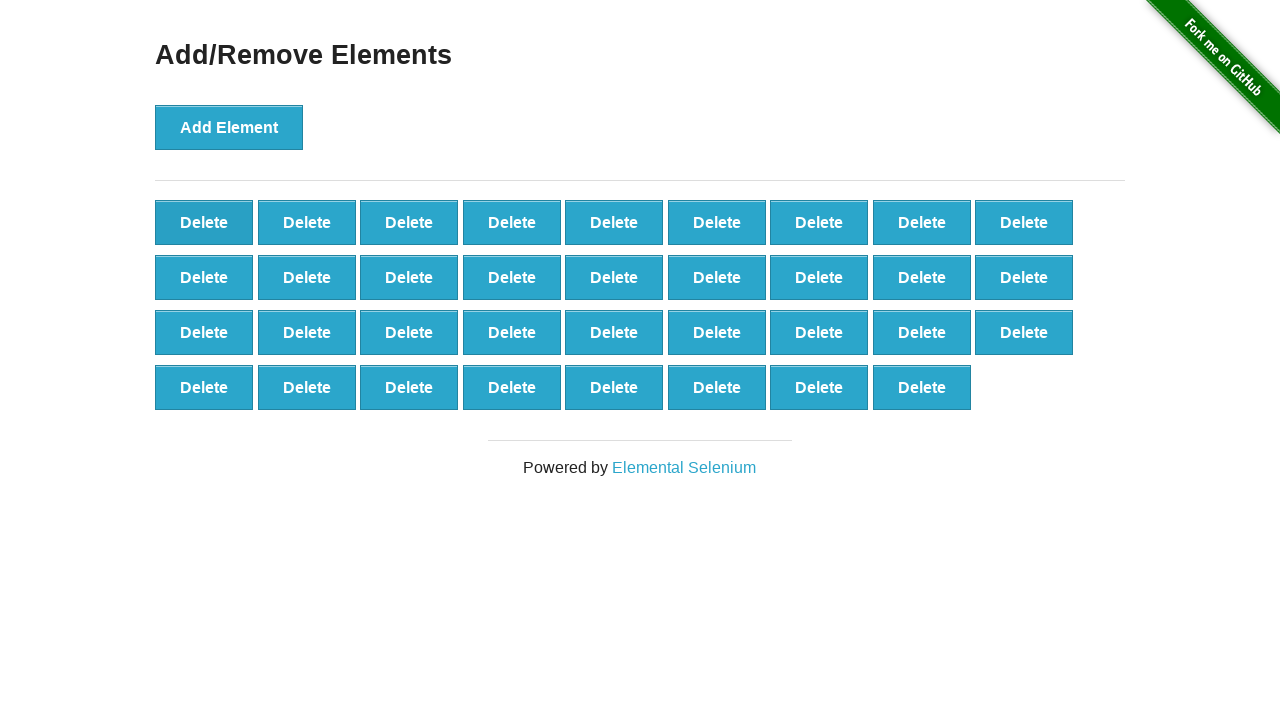

Clicked Delete button (iteration 66/90) at (204, 222) on button[onclick='deleteElement()']
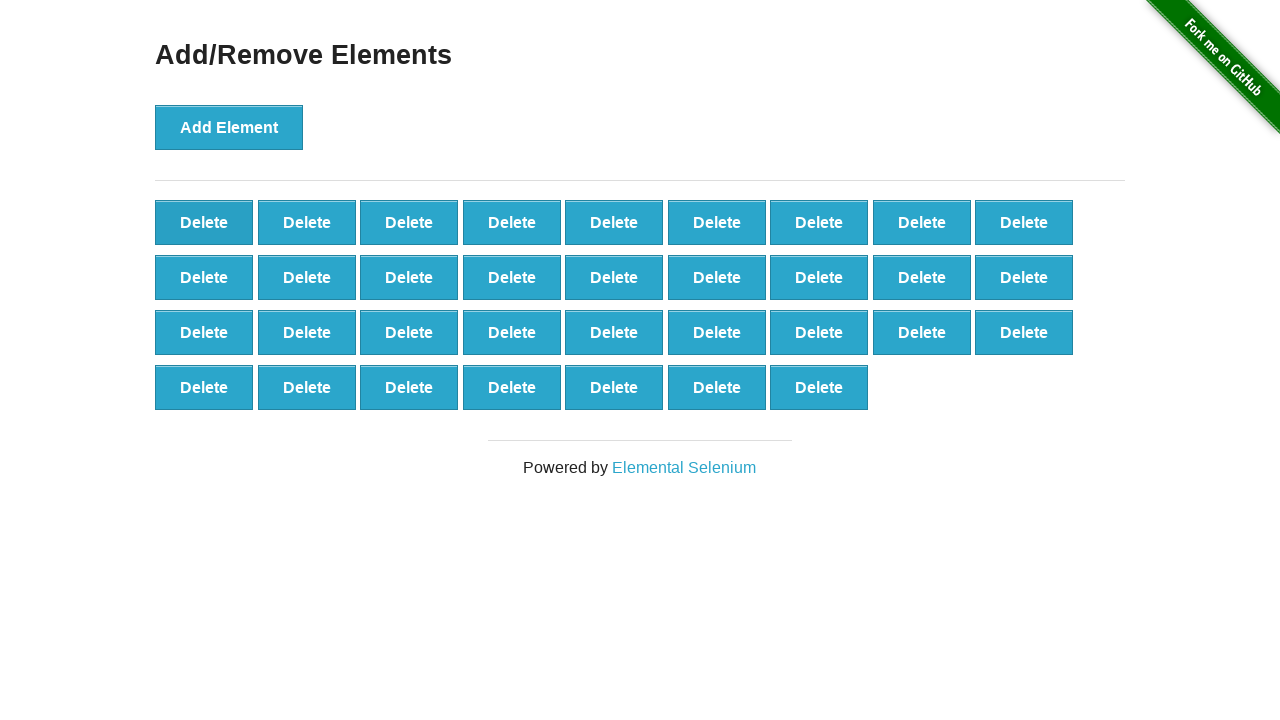

Clicked Delete button (iteration 67/90) at (204, 222) on button[onclick='deleteElement()']
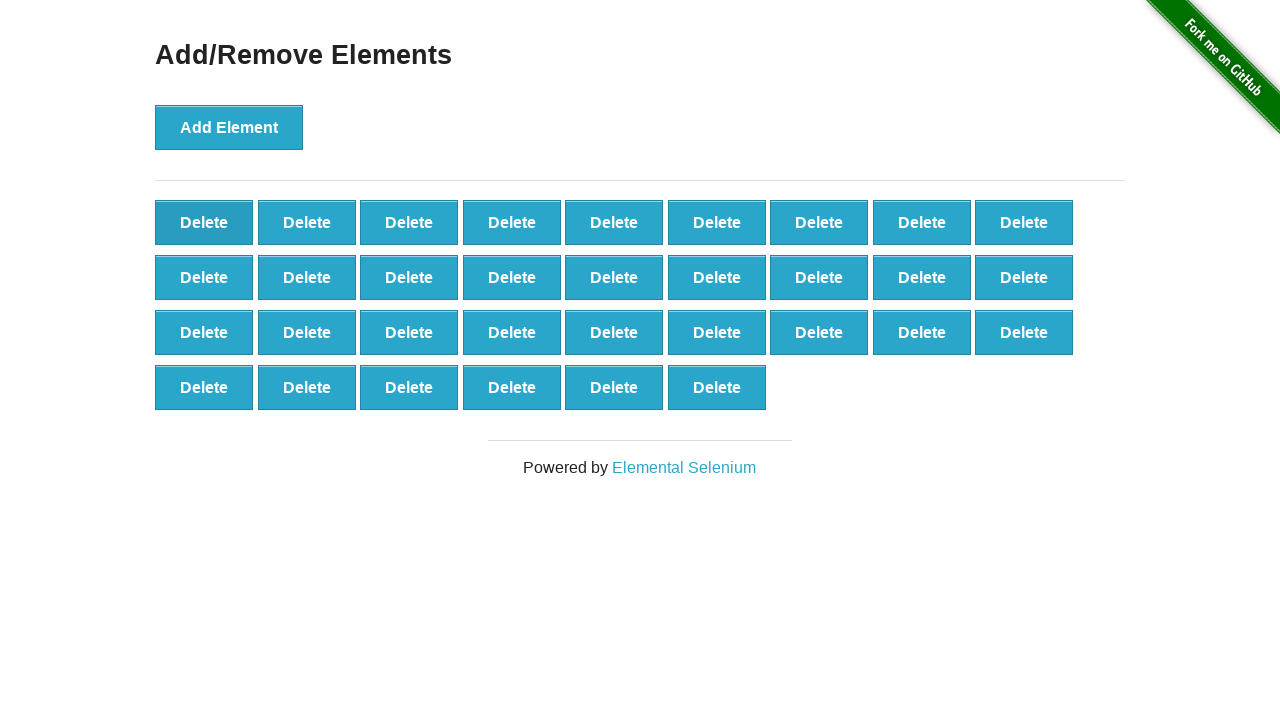

Clicked Delete button (iteration 68/90) at (204, 222) on button[onclick='deleteElement()']
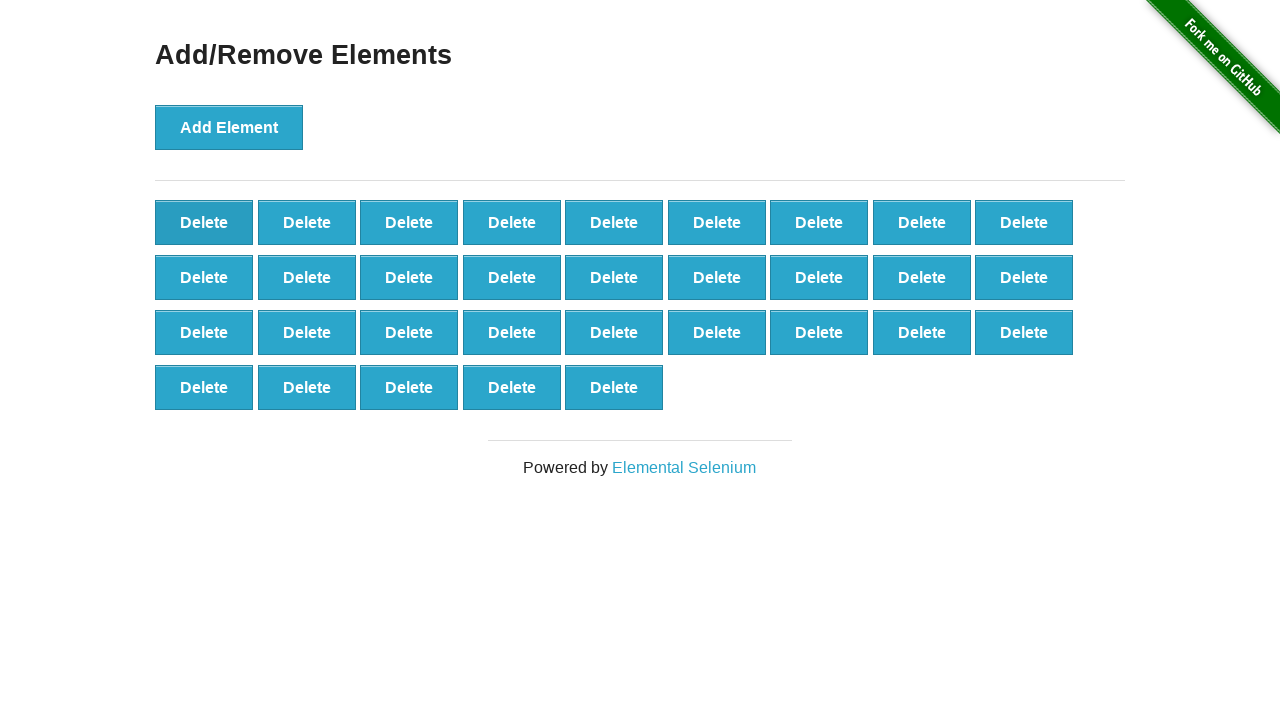

Clicked Delete button (iteration 69/90) at (204, 222) on button[onclick='deleteElement()']
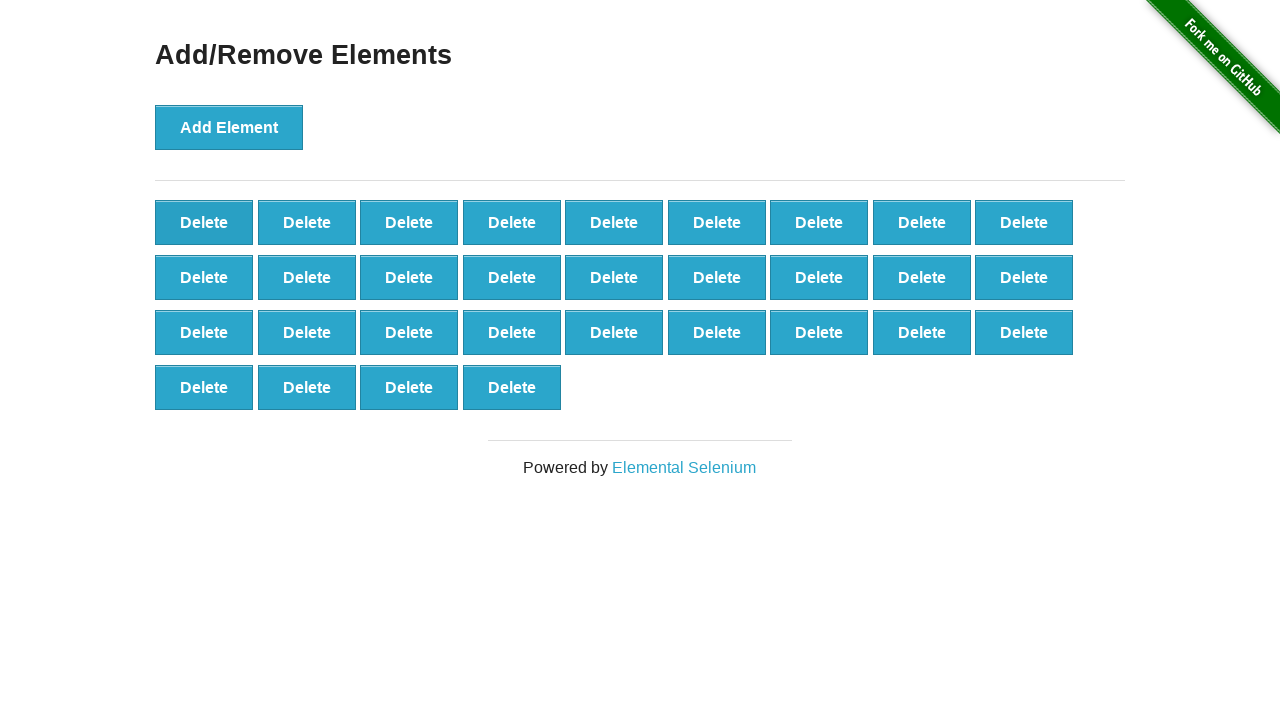

Clicked Delete button (iteration 70/90) at (204, 222) on button[onclick='deleteElement()']
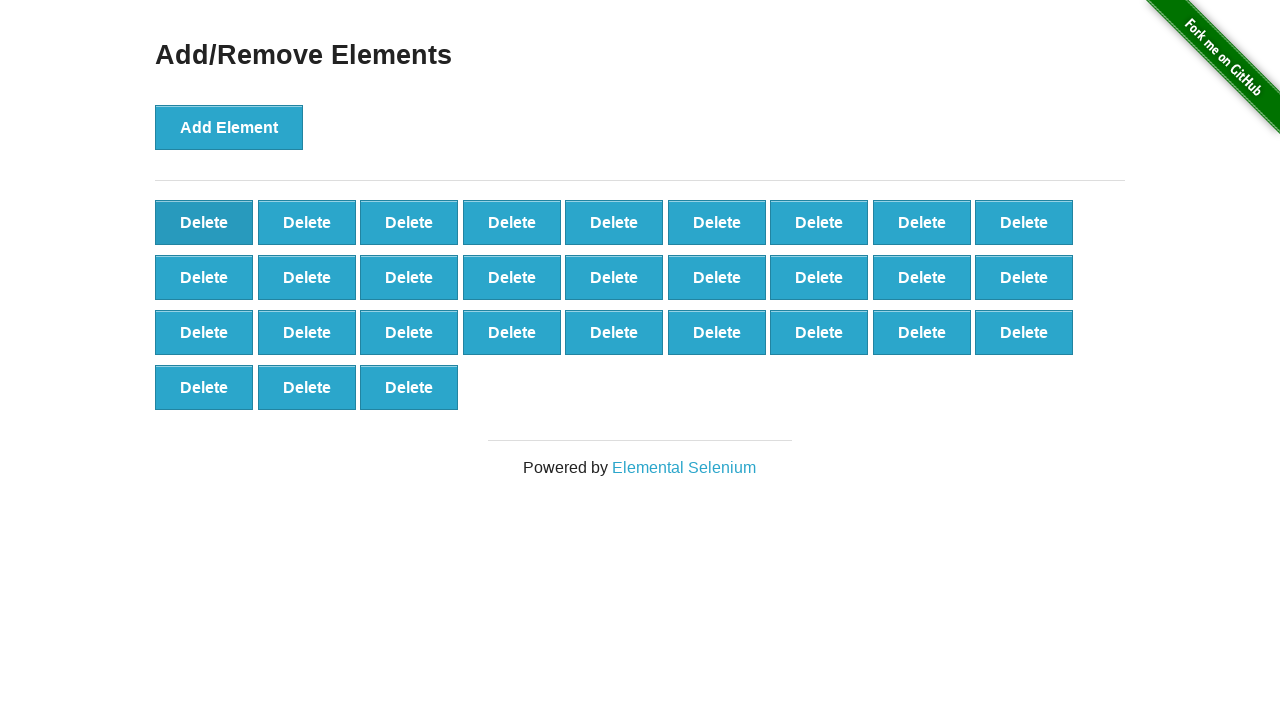

Clicked Delete button (iteration 71/90) at (204, 222) on button[onclick='deleteElement()']
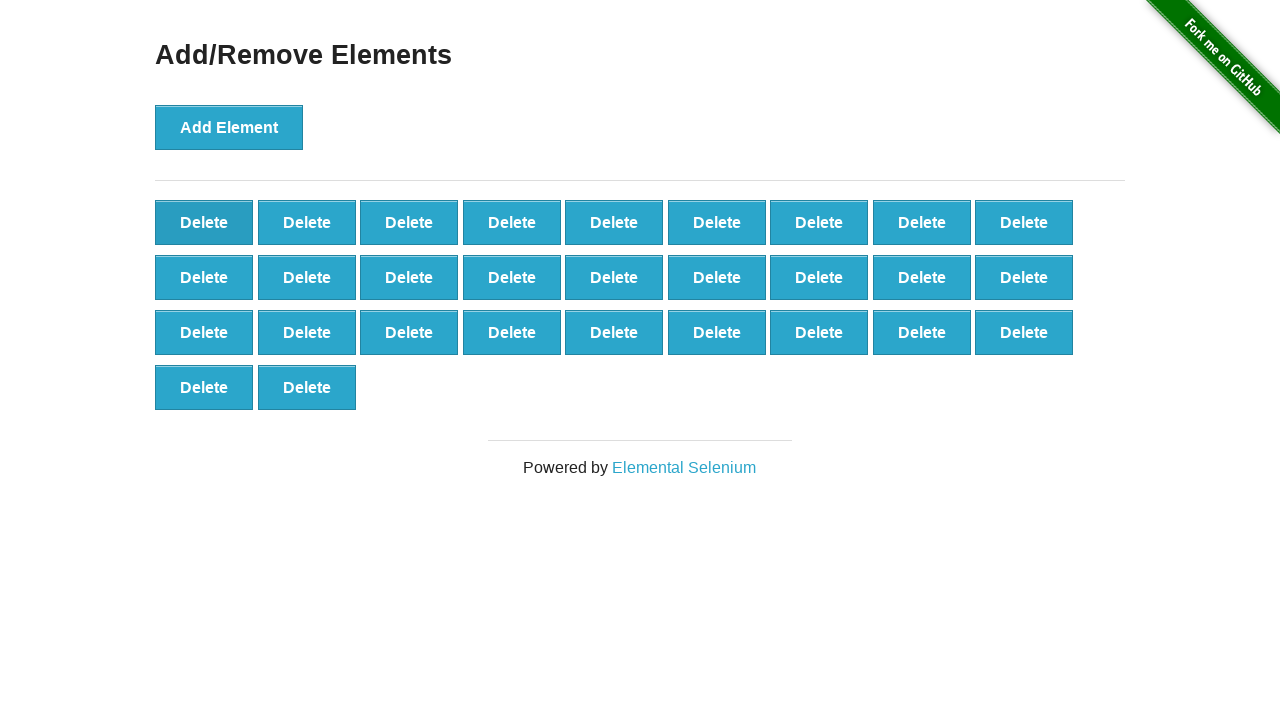

Clicked Delete button (iteration 72/90) at (204, 222) on button[onclick='deleteElement()']
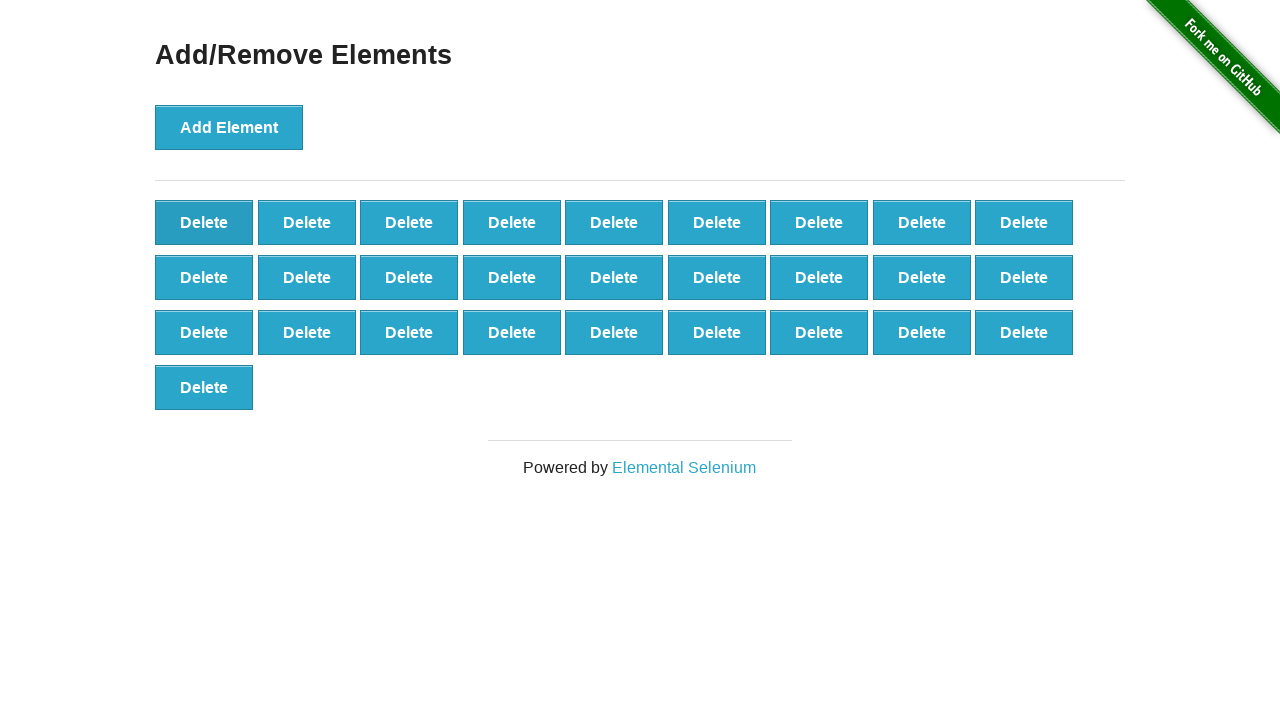

Clicked Delete button (iteration 73/90) at (204, 222) on button[onclick='deleteElement()']
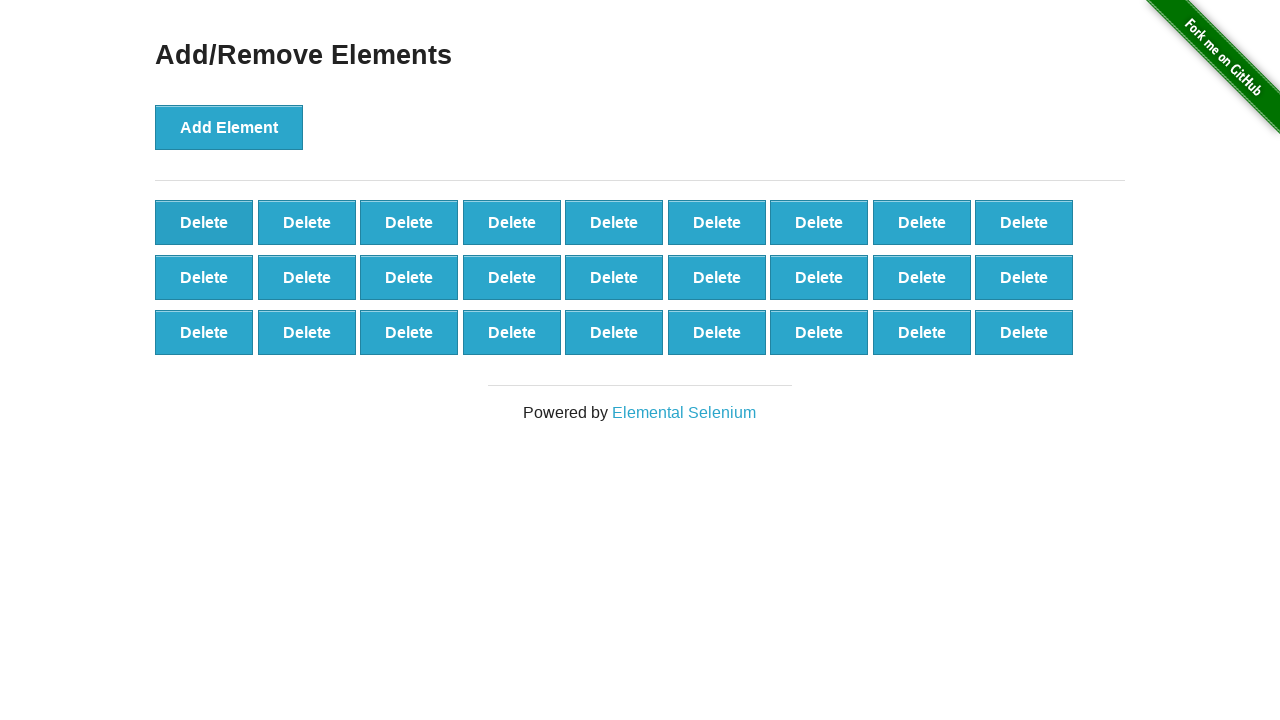

Clicked Delete button (iteration 74/90) at (204, 222) on button[onclick='deleteElement()']
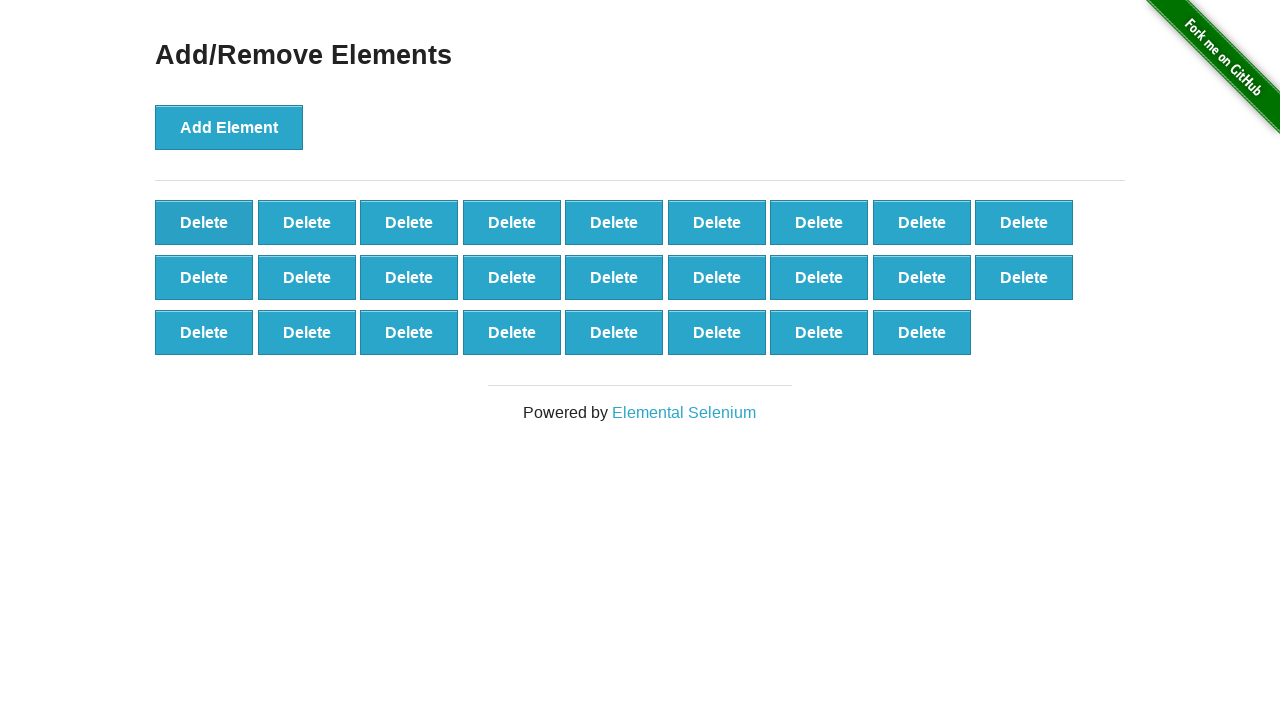

Clicked Delete button (iteration 75/90) at (204, 222) on button[onclick='deleteElement()']
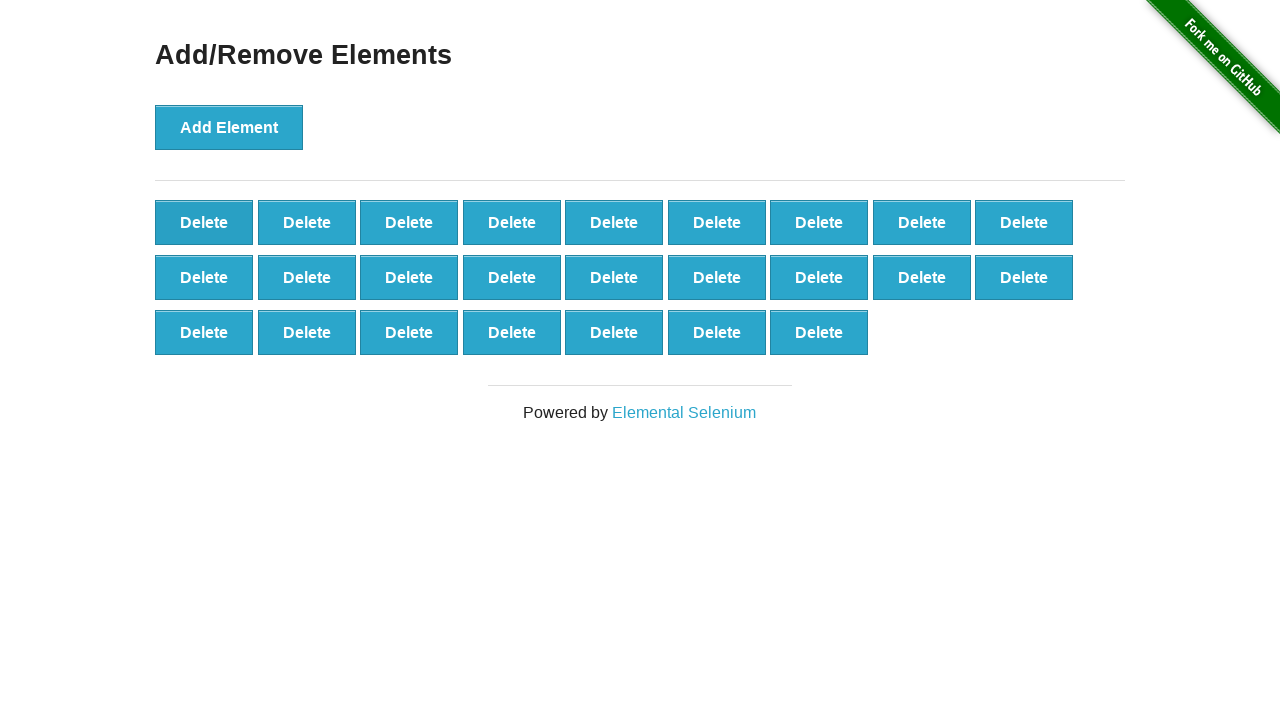

Clicked Delete button (iteration 76/90) at (204, 222) on button[onclick='deleteElement()']
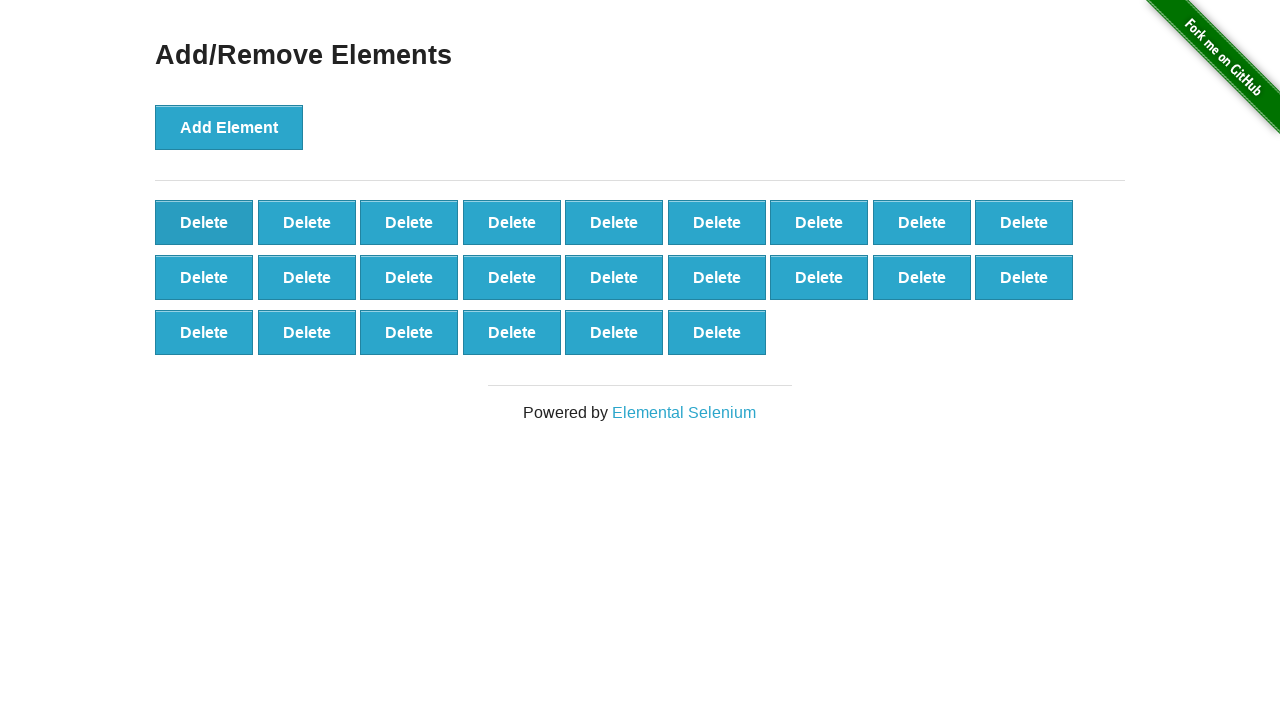

Clicked Delete button (iteration 77/90) at (204, 222) on button[onclick='deleteElement()']
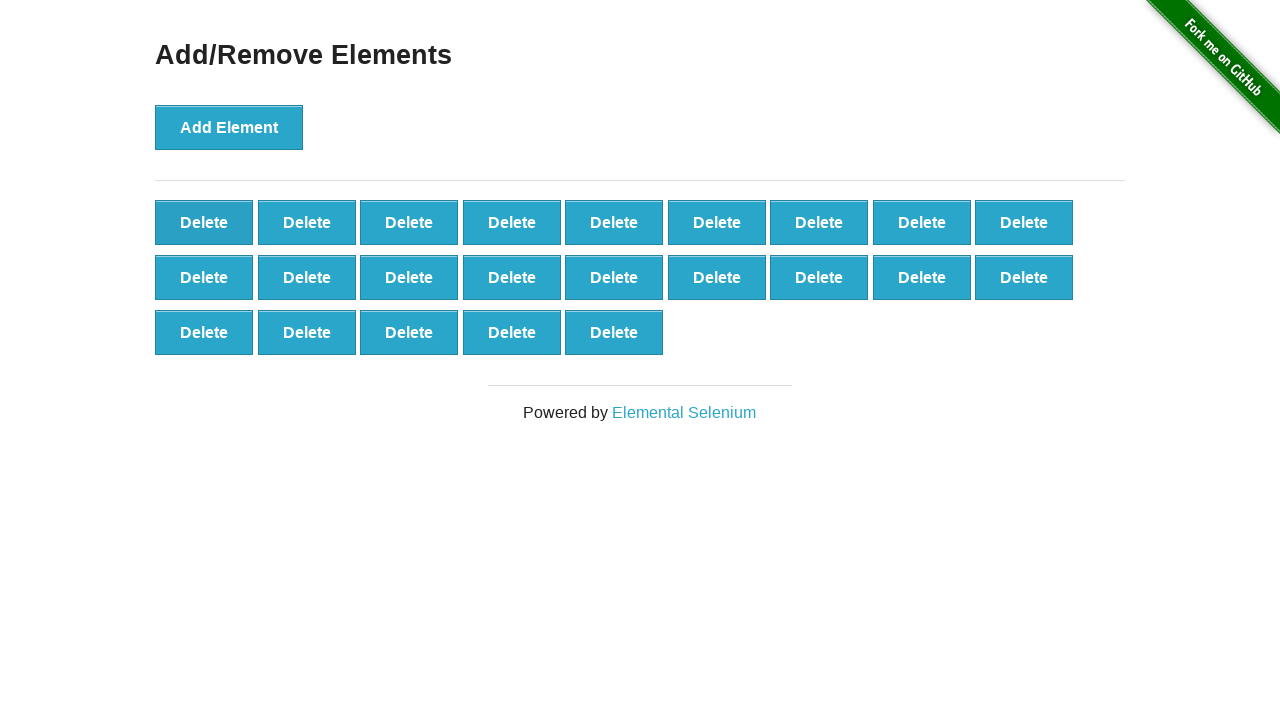

Clicked Delete button (iteration 78/90) at (204, 222) on button[onclick='deleteElement()']
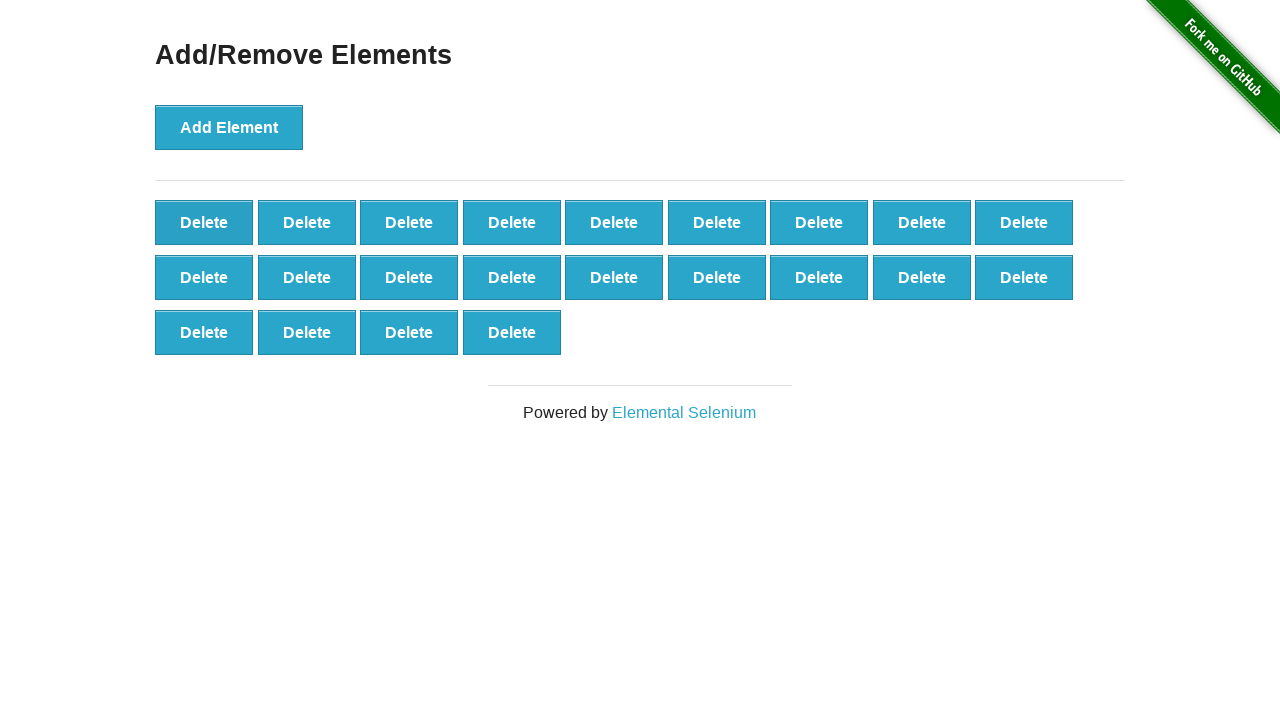

Clicked Delete button (iteration 79/90) at (204, 222) on button[onclick='deleteElement()']
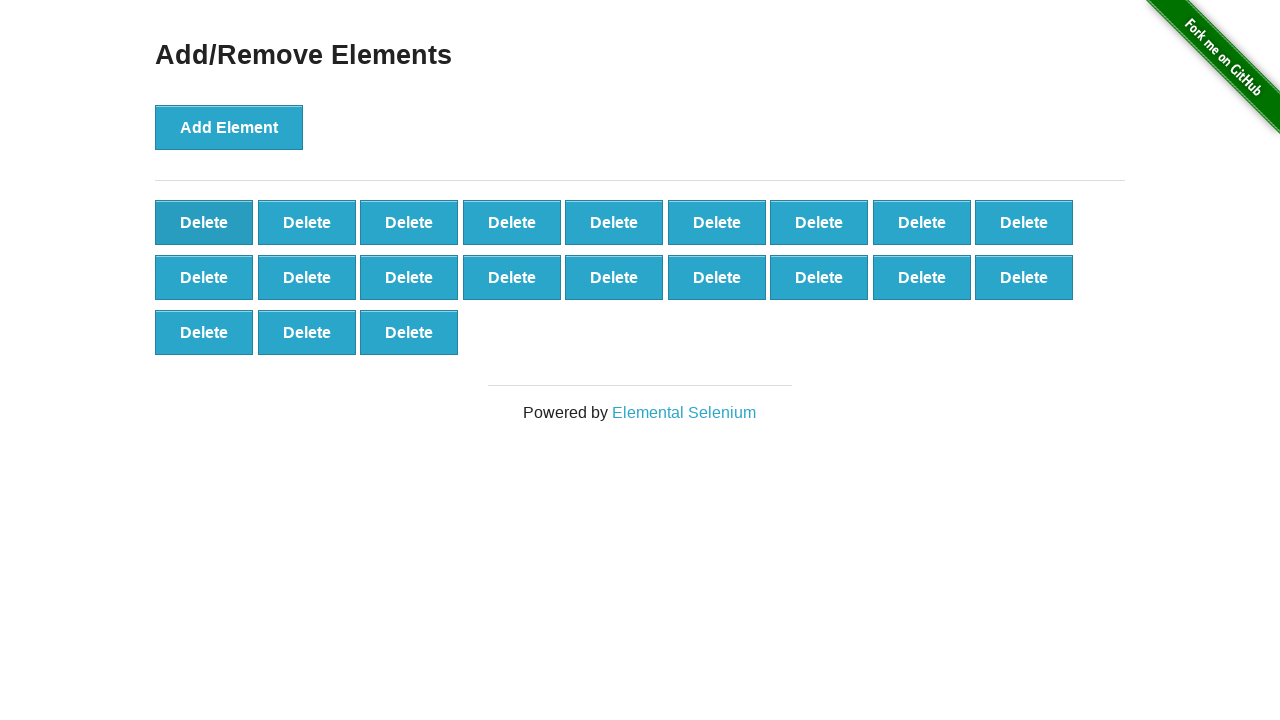

Clicked Delete button (iteration 80/90) at (204, 222) on button[onclick='deleteElement()']
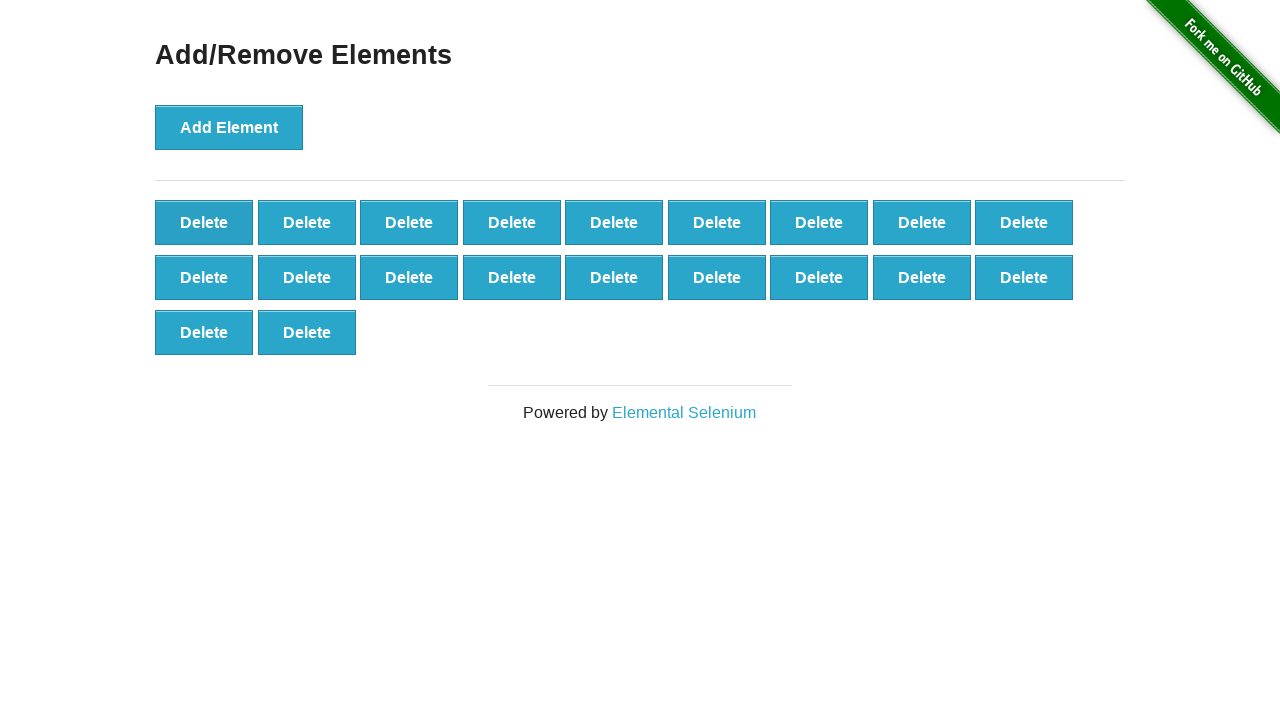

Clicked Delete button (iteration 81/90) at (204, 222) on button[onclick='deleteElement()']
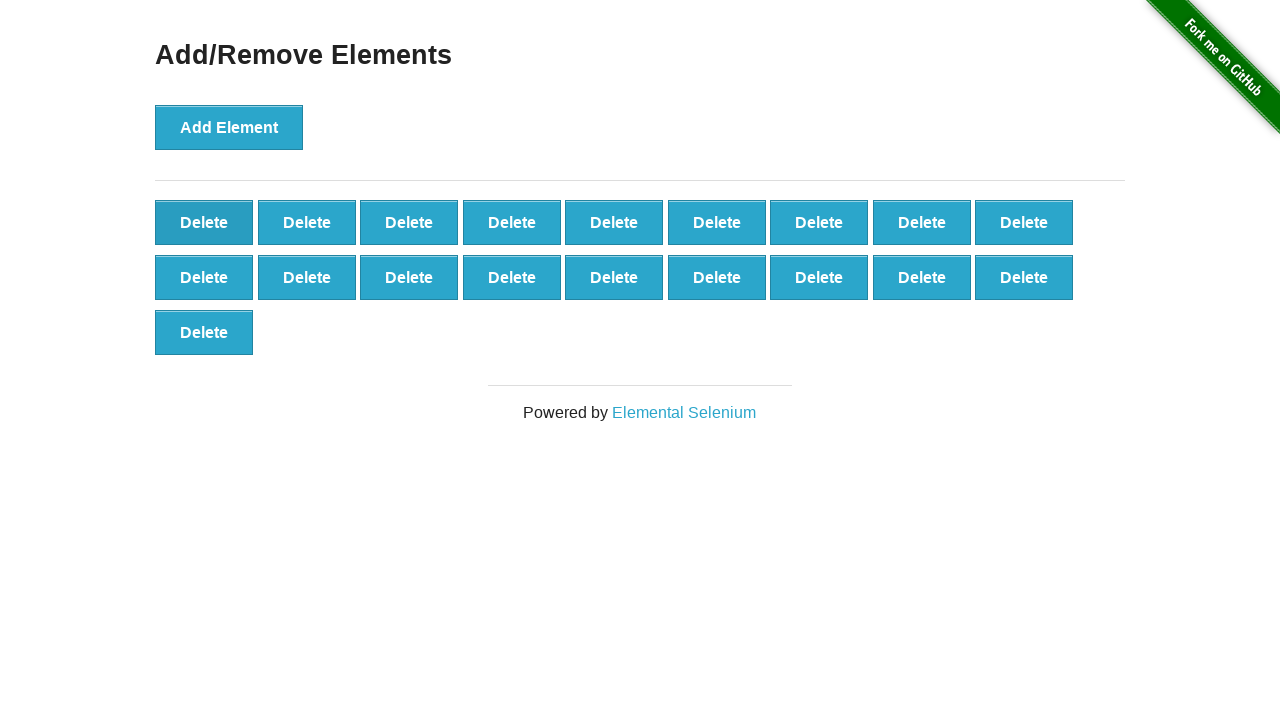

Clicked Delete button (iteration 82/90) at (204, 222) on button[onclick='deleteElement()']
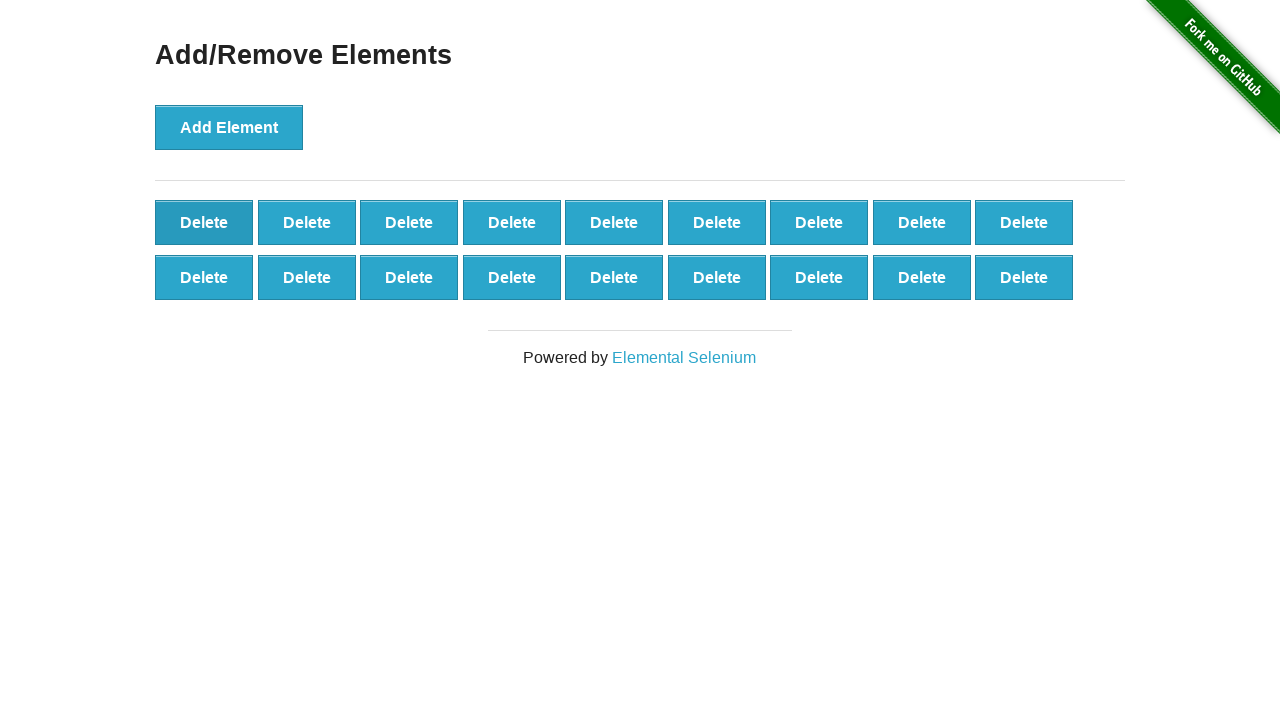

Clicked Delete button (iteration 83/90) at (204, 222) on button[onclick='deleteElement()']
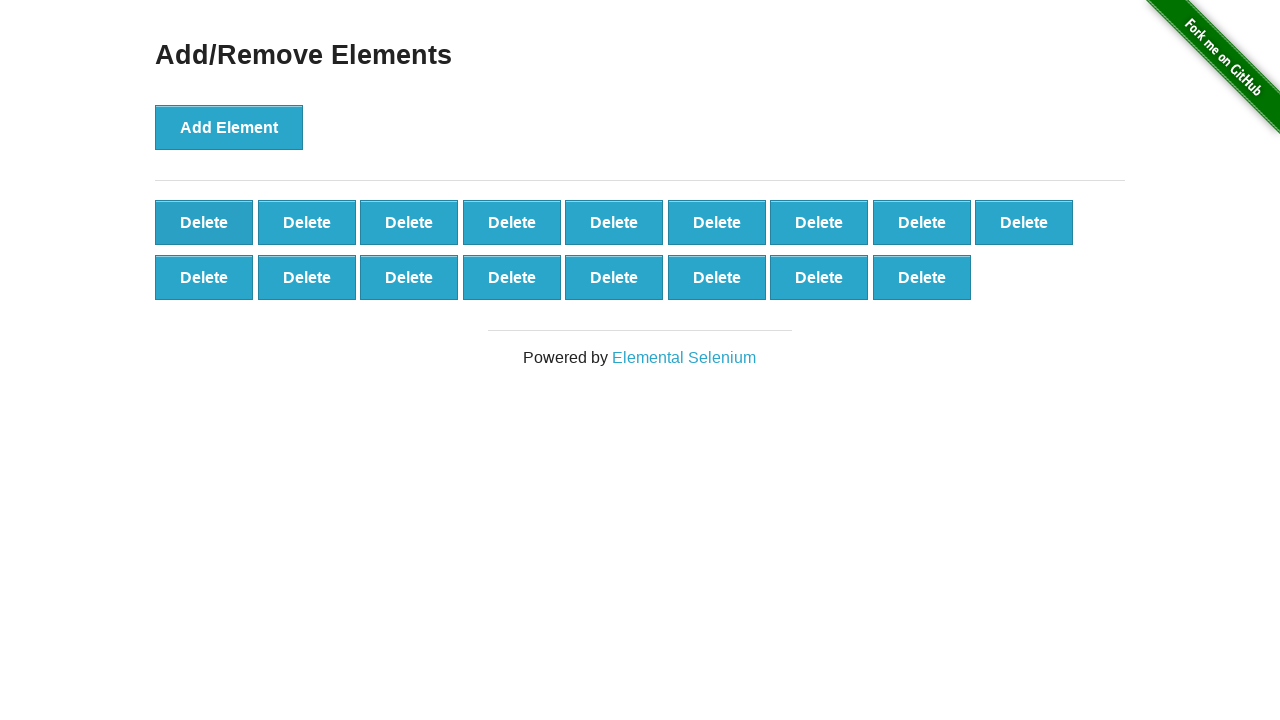

Clicked Delete button (iteration 84/90) at (204, 222) on button[onclick='deleteElement()']
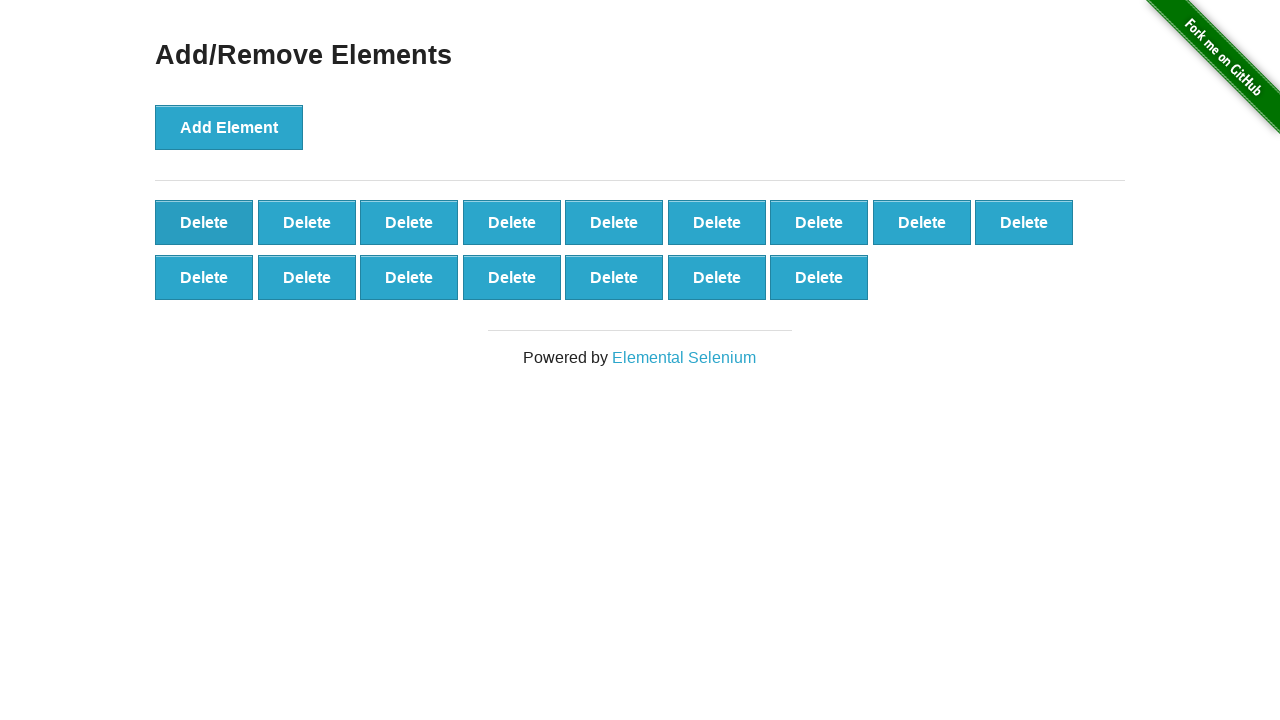

Clicked Delete button (iteration 85/90) at (204, 222) on button[onclick='deleteElement()']
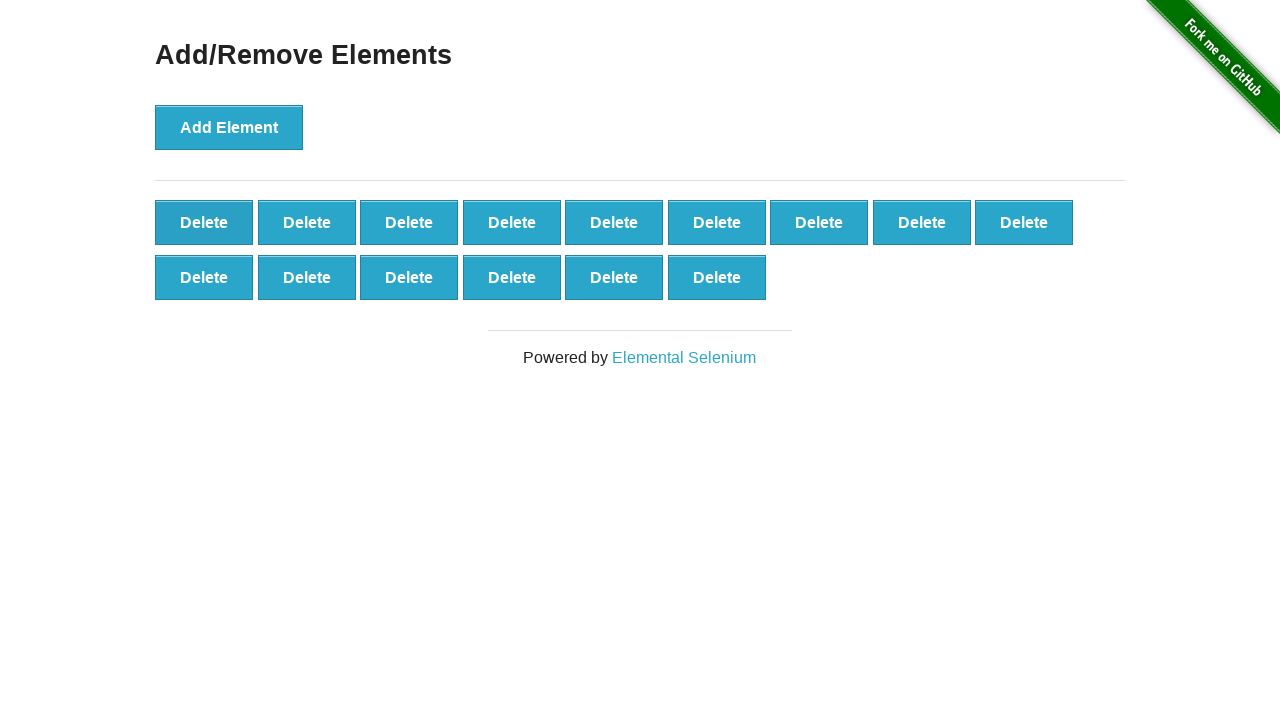

Clicked Delete button (iteration 86/90) at (204, 222) on button[onclick='deleteElement()']
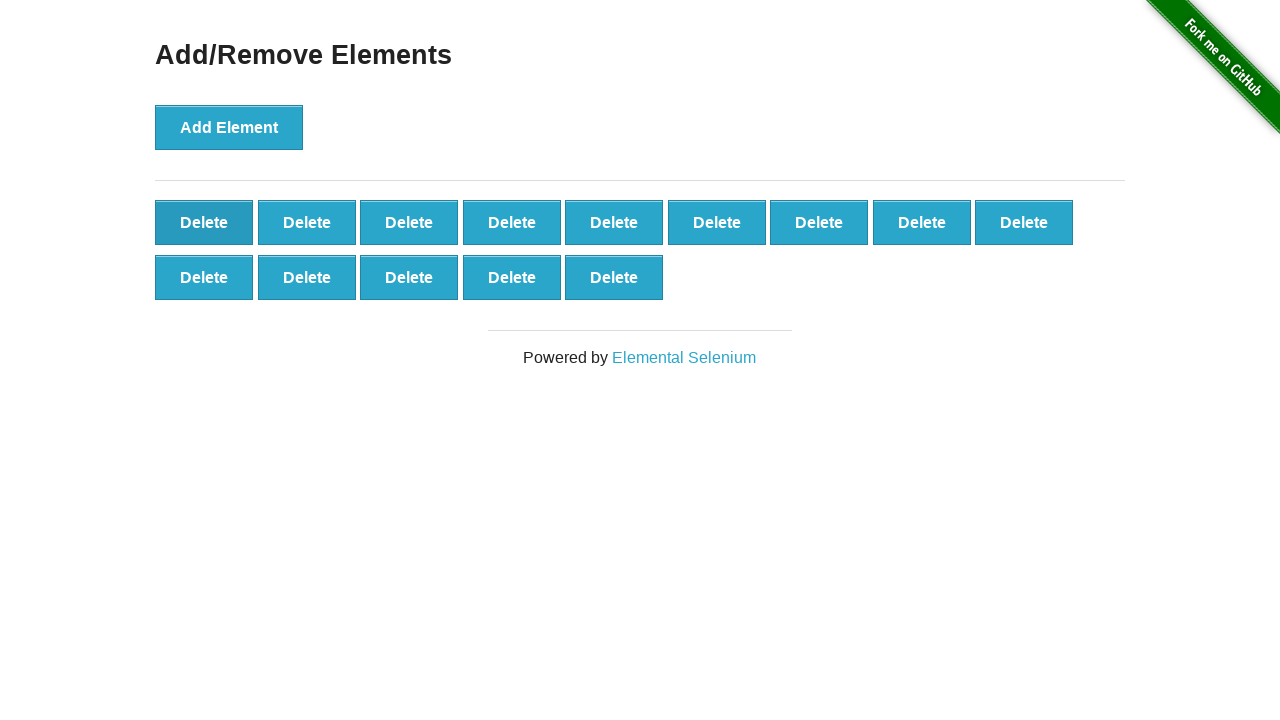

Clicked Delete button (iteration 87/90) at (204, 222) on button[onclick='deleteElement()']
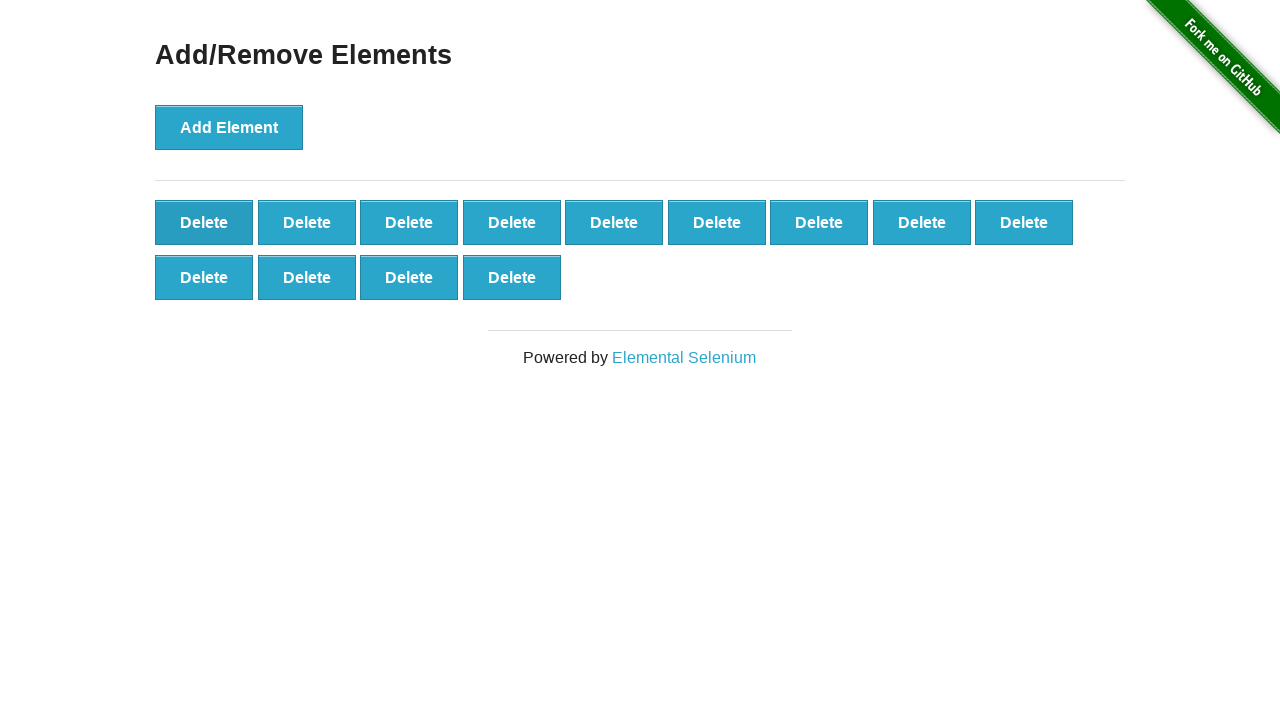

Clicked Delete button (iteration 88/90) at (204, 222) on button[onclick='deleteElement()']
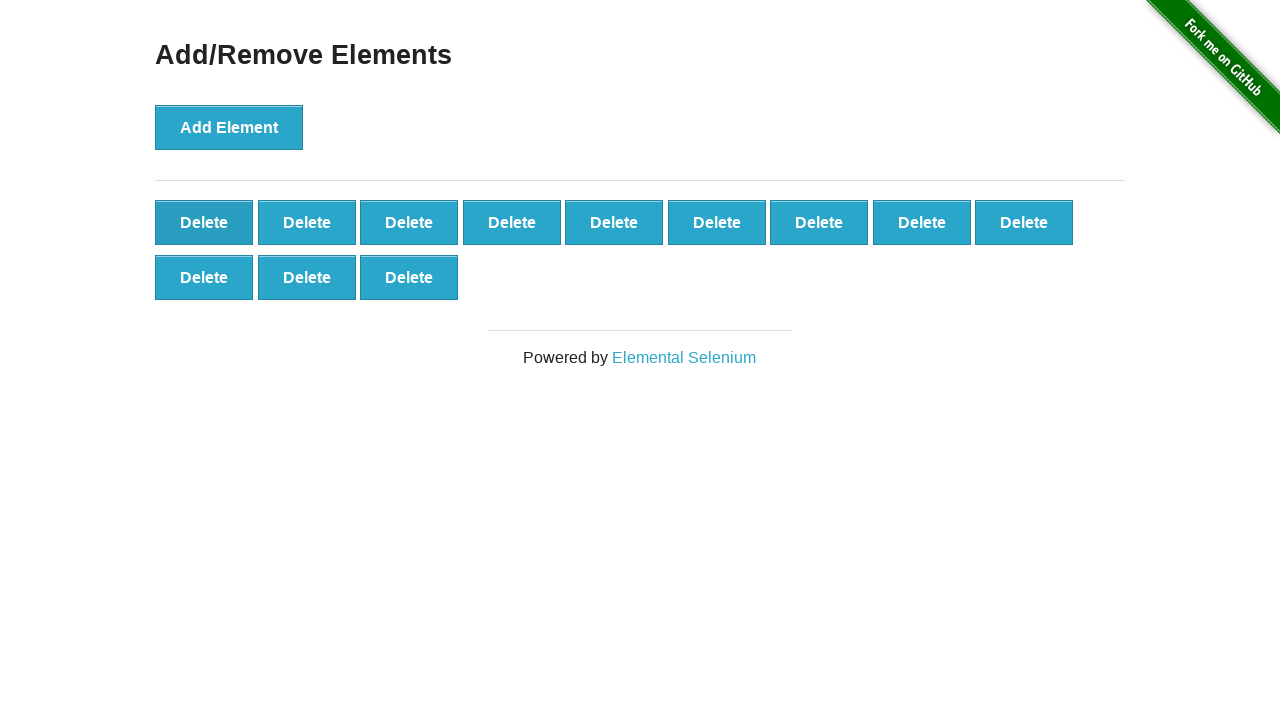

Clicked Delete button (iteration 89/90) at (204, 222) on button[onclick='deleteElement()']
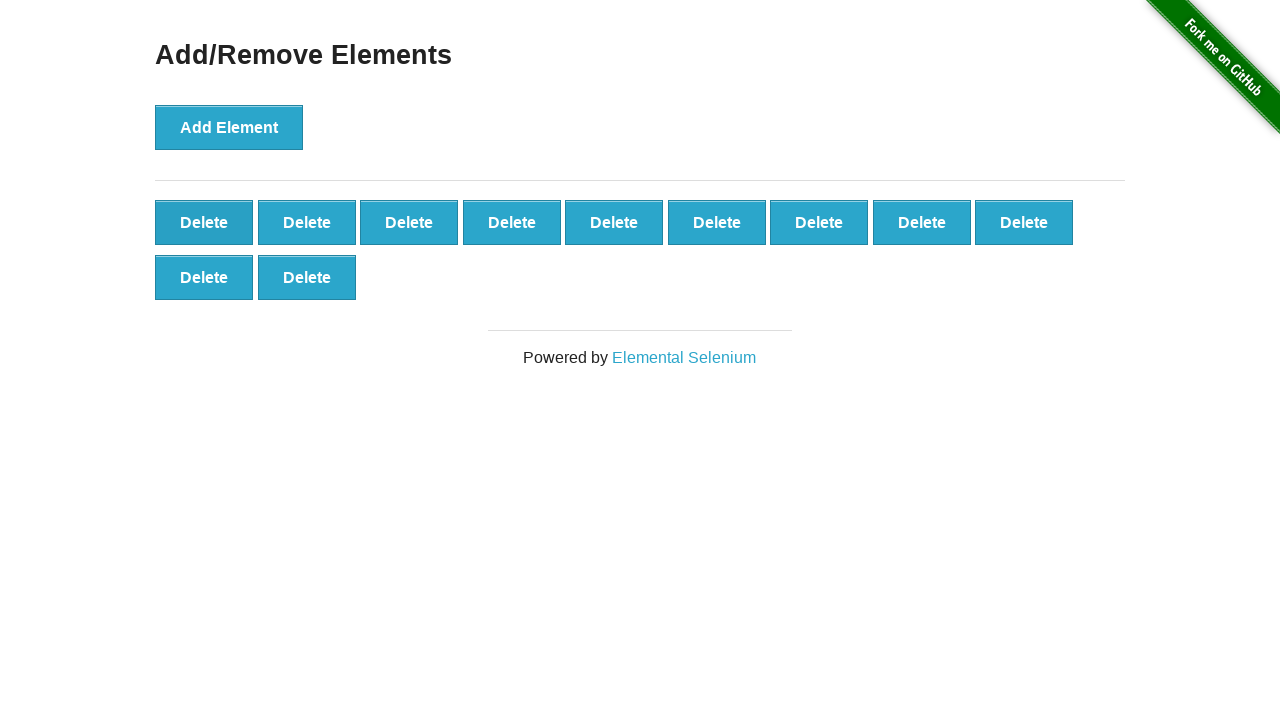

Clicked Delete button (iteration 90/90) at (204, 222) on button[onclick='deleteElement()']
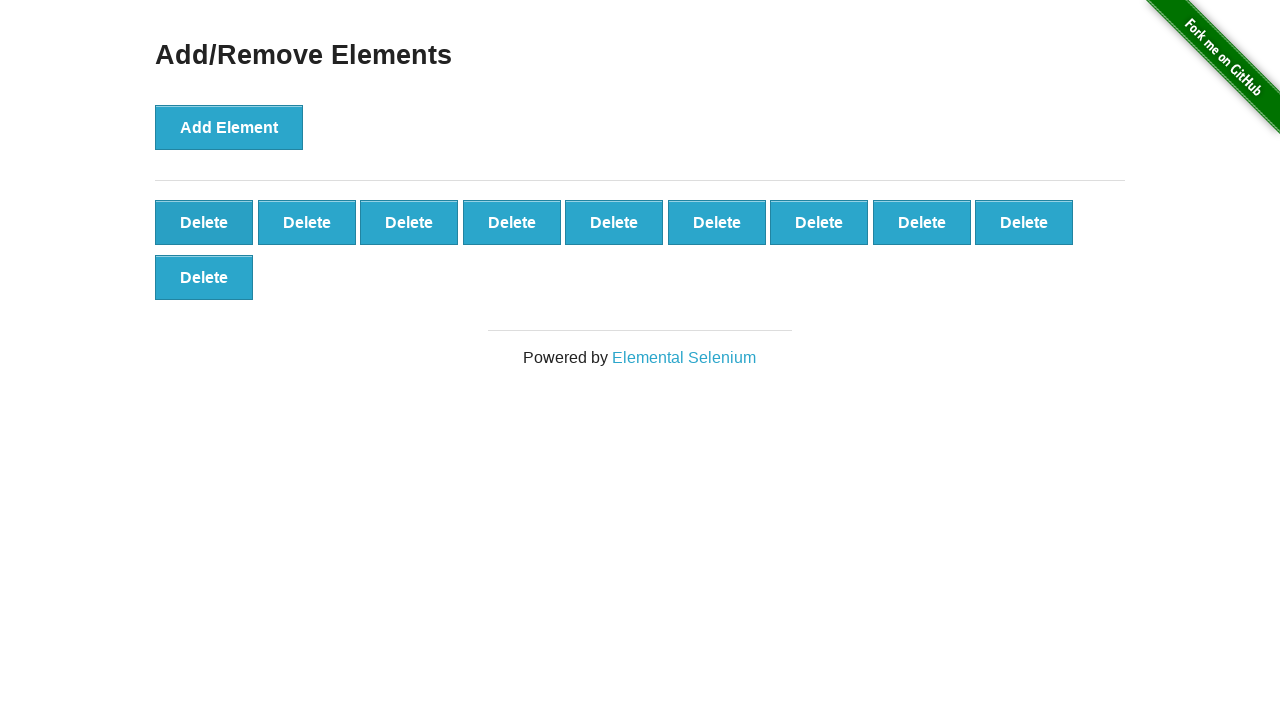

Retrieved remaining Delete buttons - found 10 elements
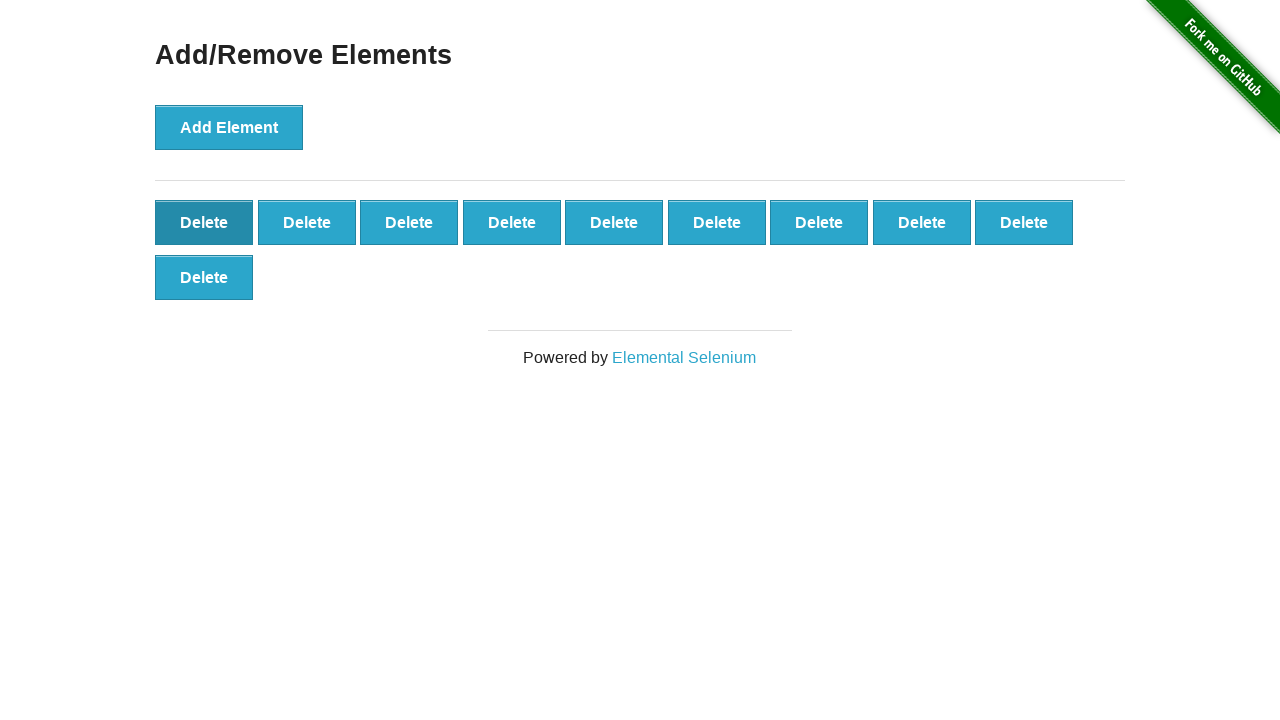

Verified 10 Delete buttons remain after removing 90 elements
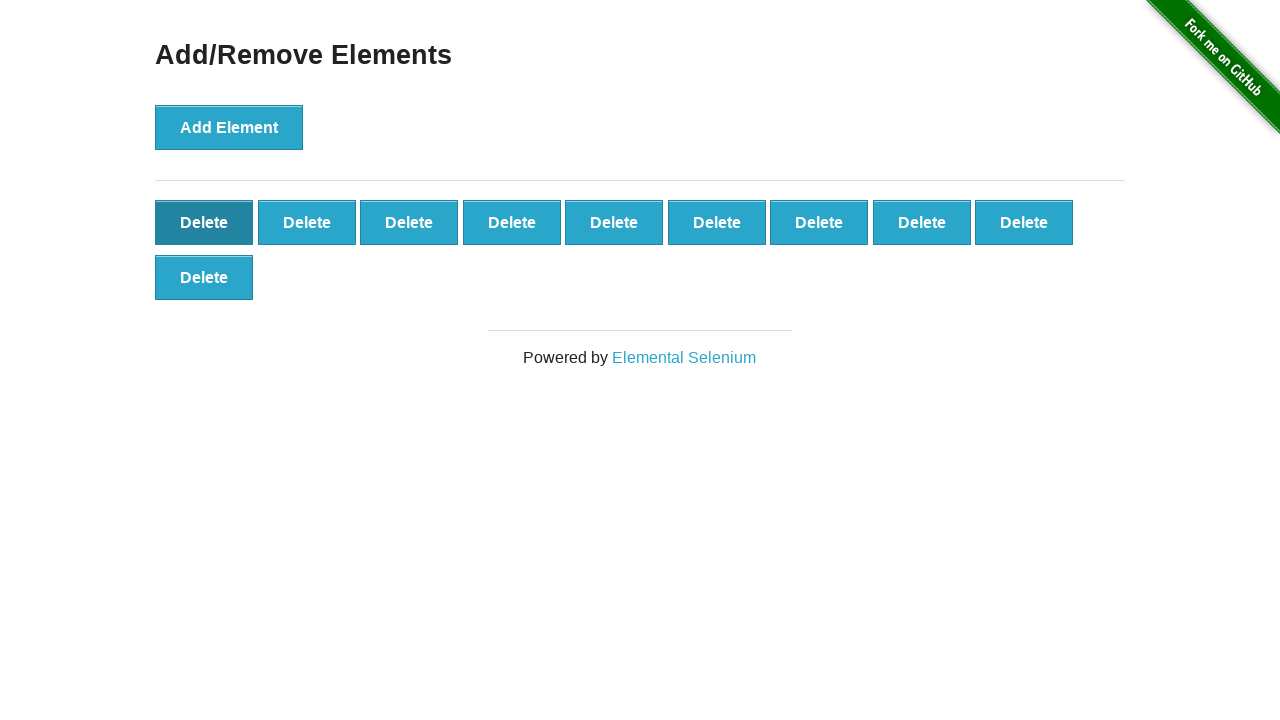

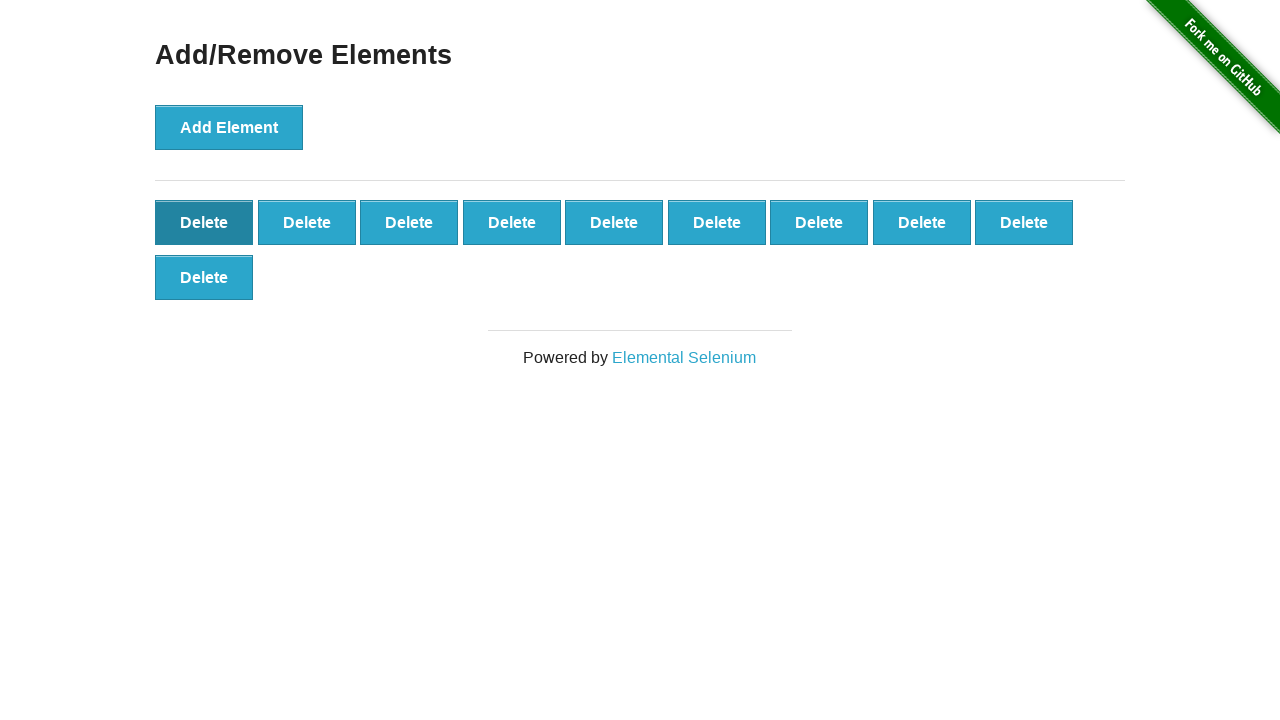